Tests date picker functionality by selecting multiple dates (June 2, 2022; November 2, 2020; May 3, 2015) through navigating the calendar UI - clicking month/year navigation buttons and selecting the target day.

Starting URL: https://seleniumui.moderntester.pl/datepicker.php

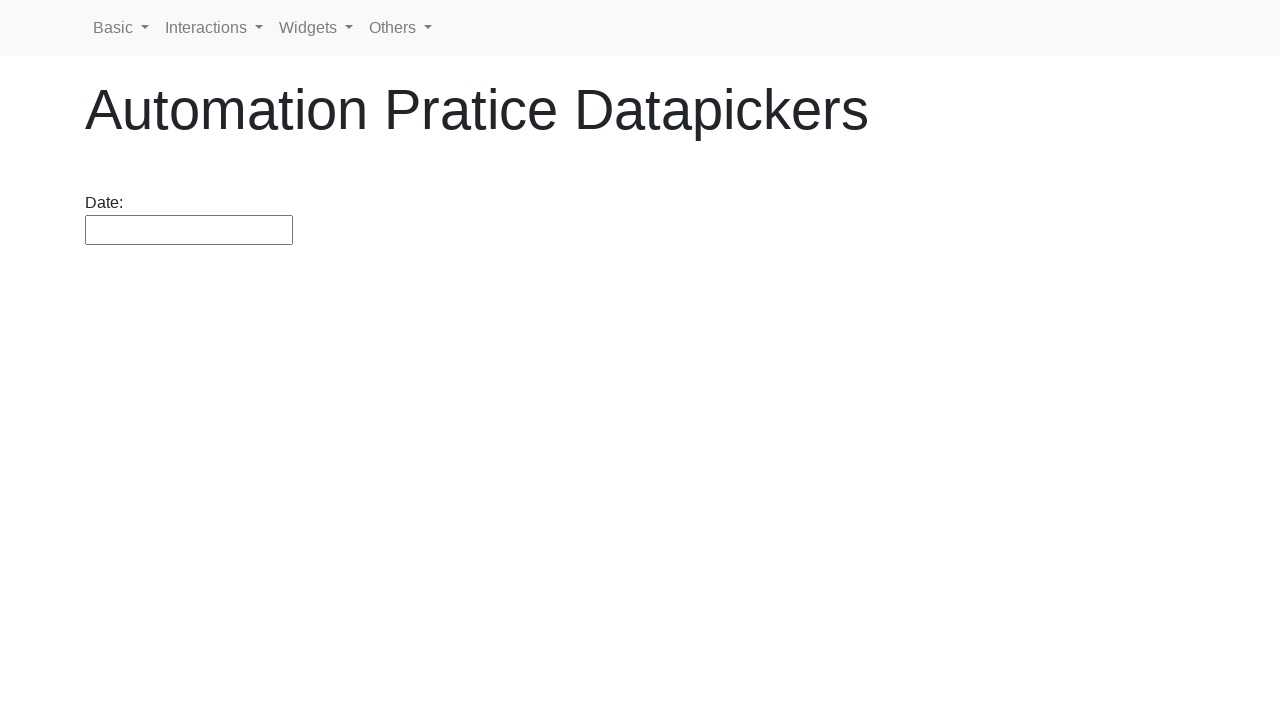

Clicked on datepicker input to open calendar at (189, 230) on #datepicker
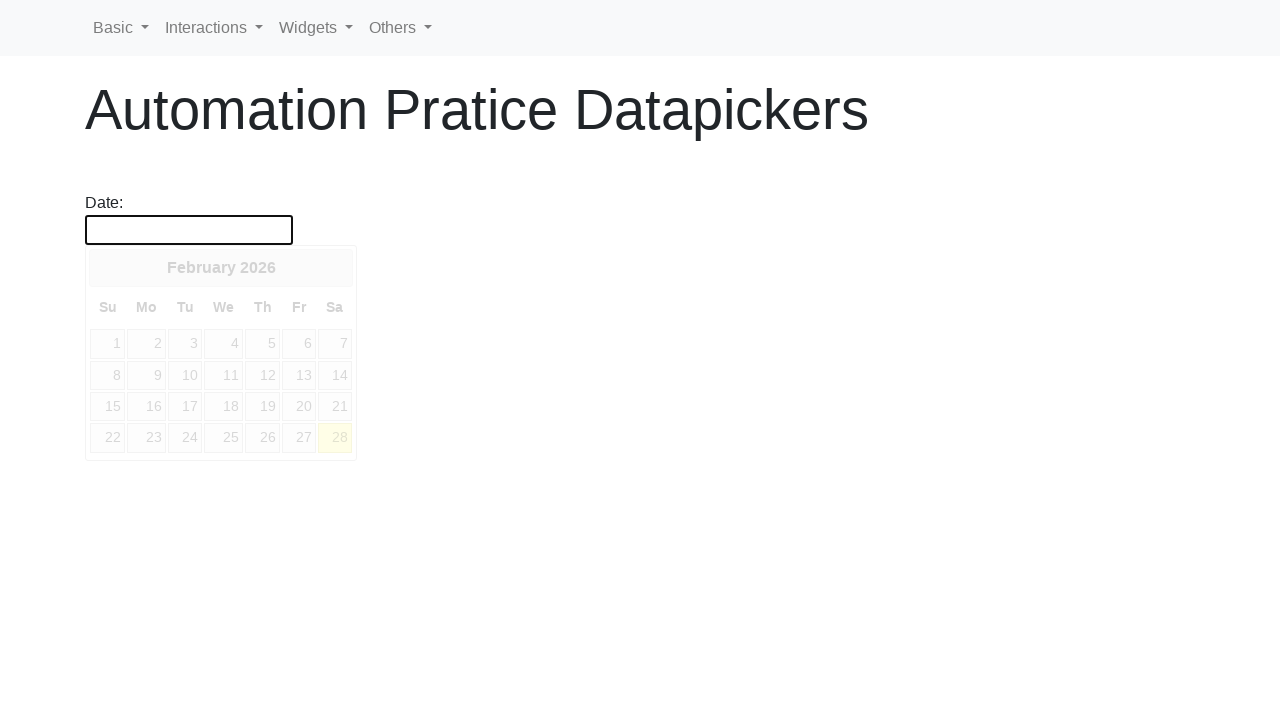

Datepicker calendar appeared
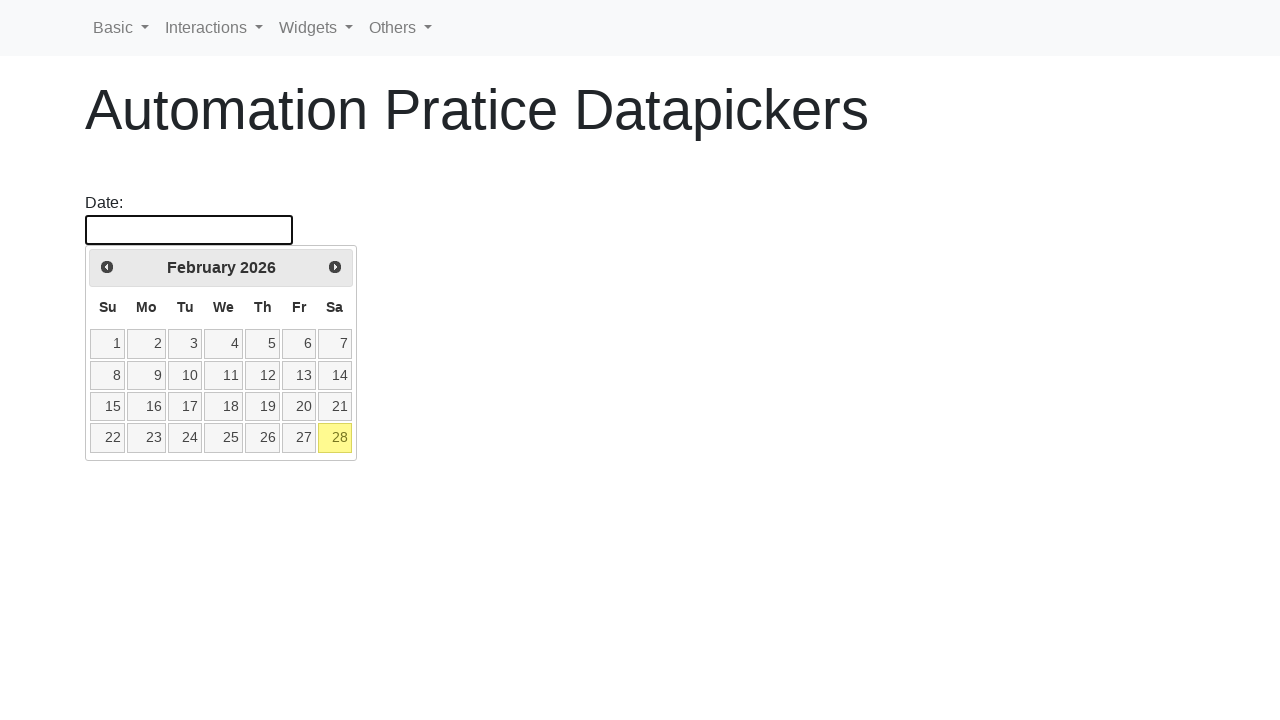

Clicked prev button to navigate to year 2022 at (107, 267) on [data-handler='prev']
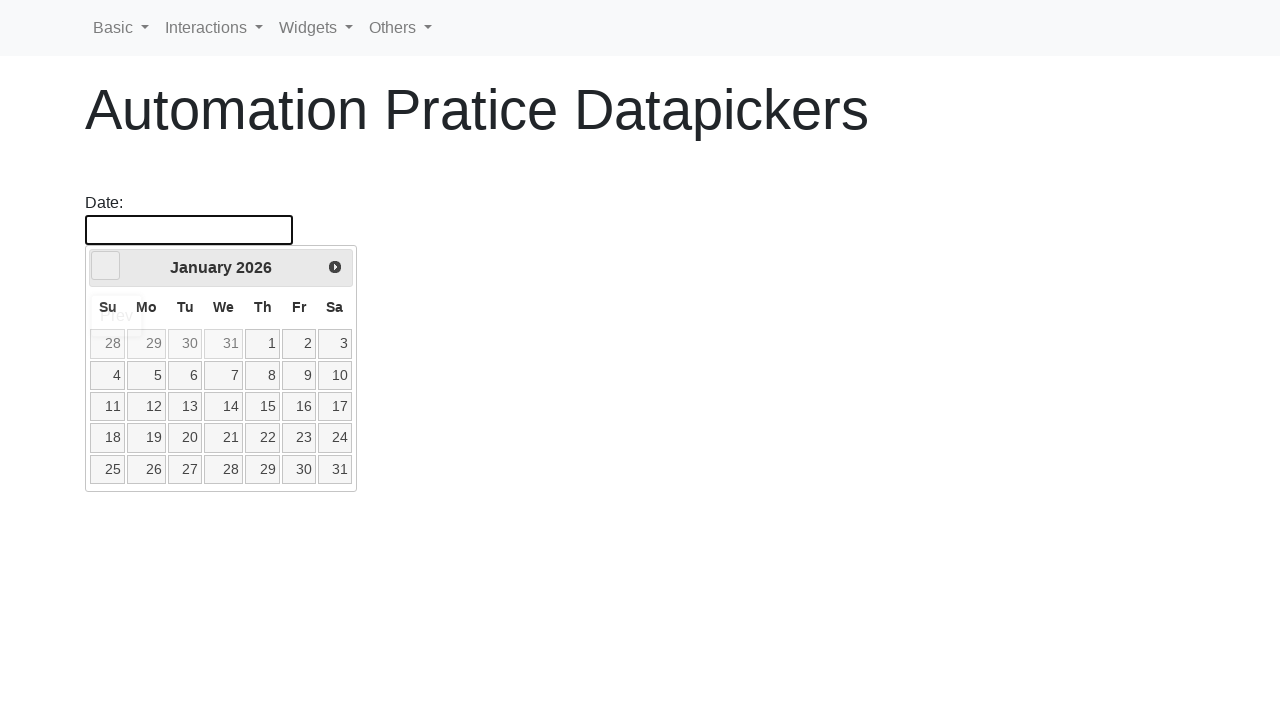

Clicked prev button to navigate to year 2022 at (106, 266) on [data-handler='prev']
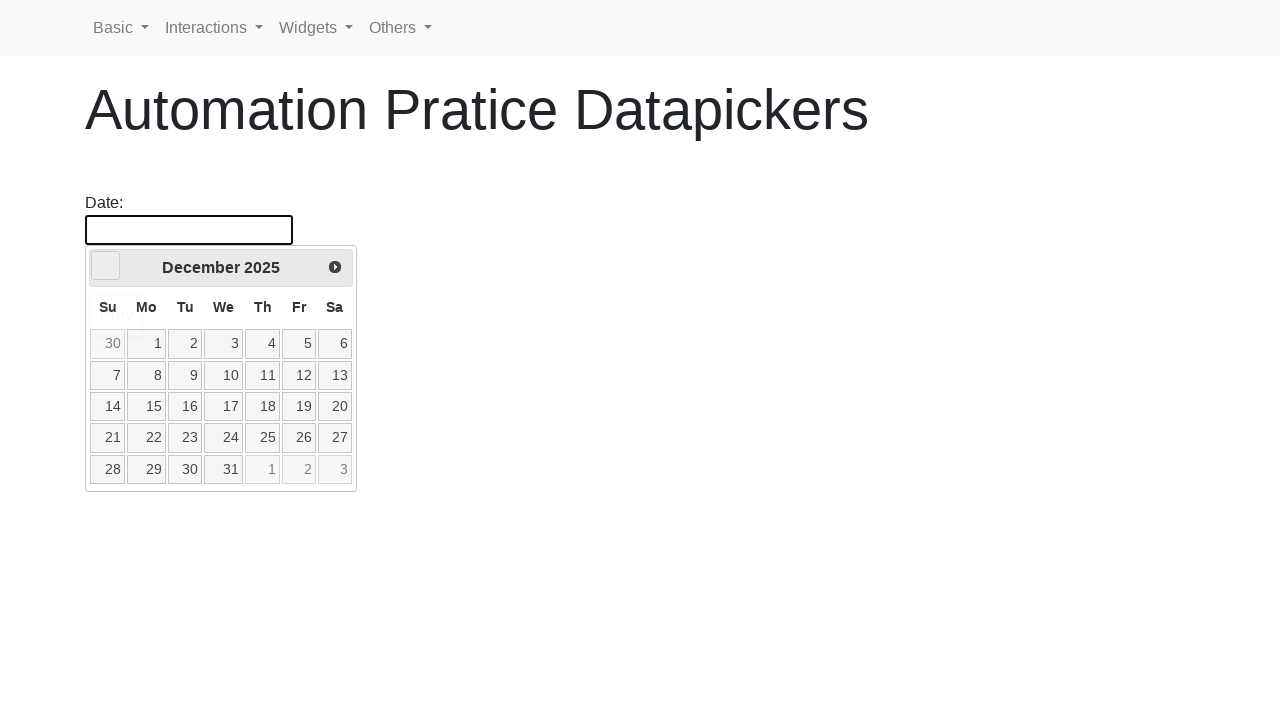

Clicked prev button to navigate to year 2022 at (106, 266) on [data-handler='prev']
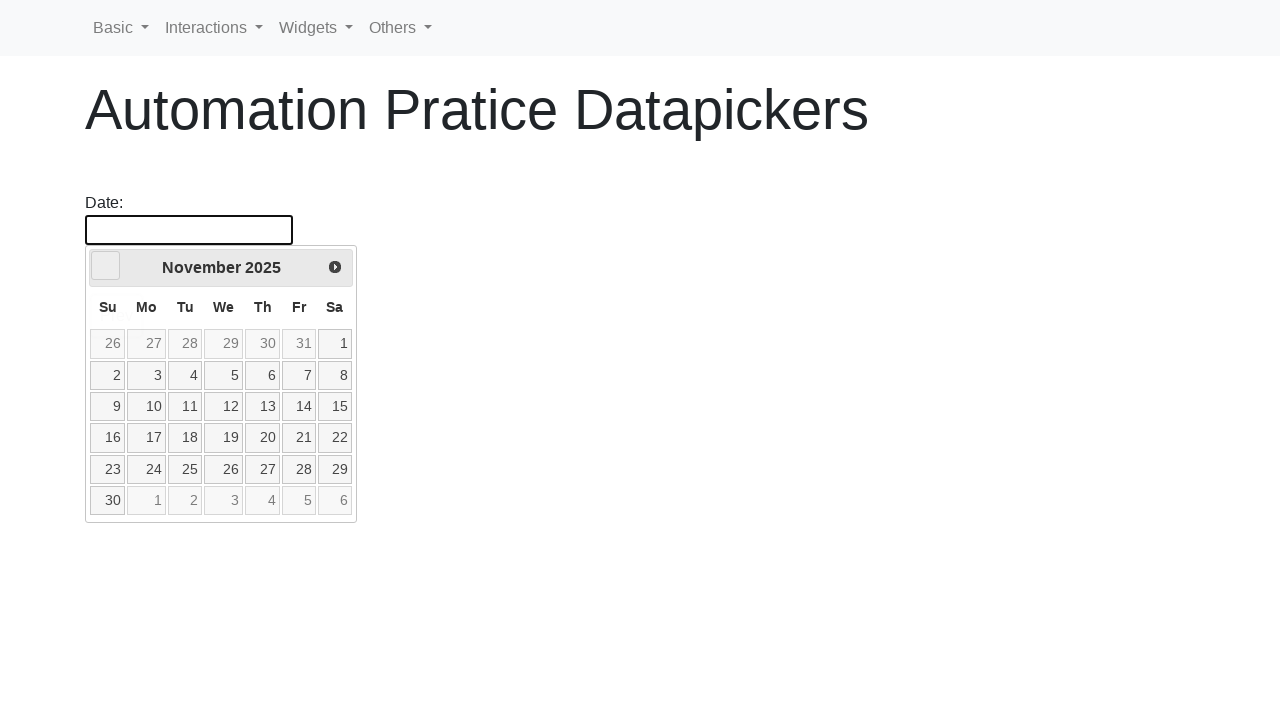

Clicked prev button to navigate to year 2022 at (106, 266) on [data-handler='prev']
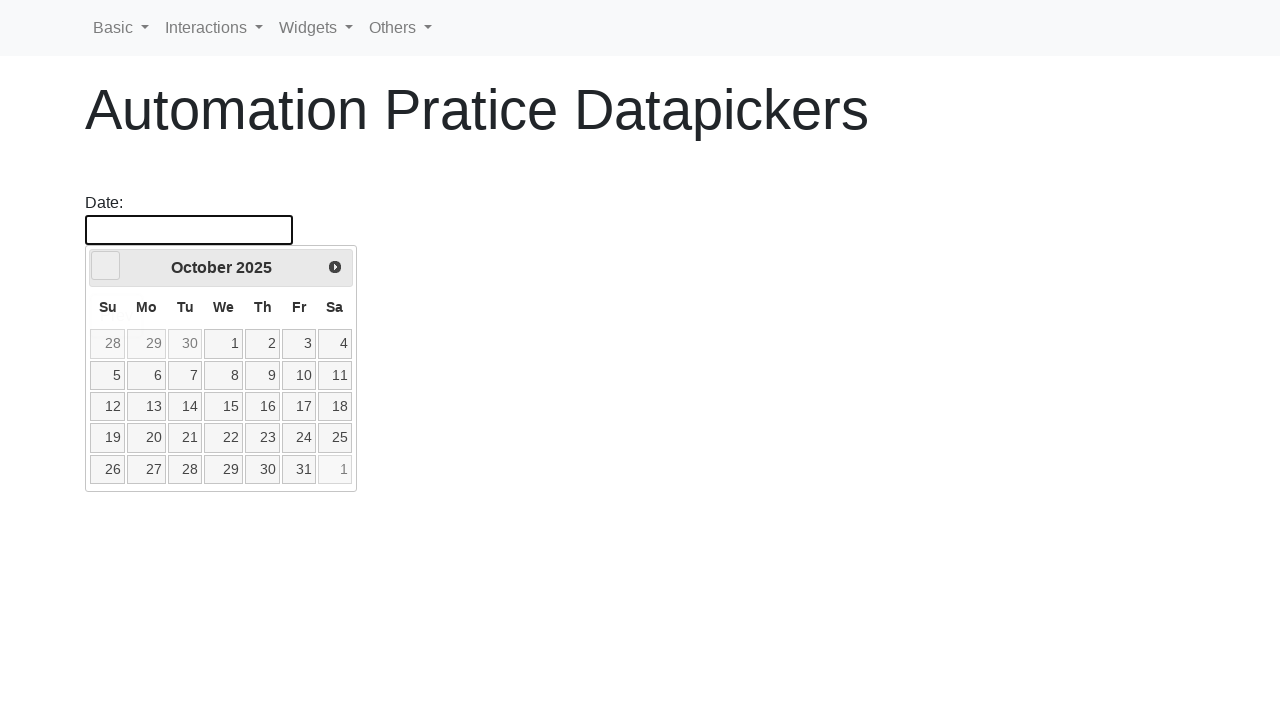

Clicked prev button to navigate to year 2022 at (106, 266) on [data-handler='prev']
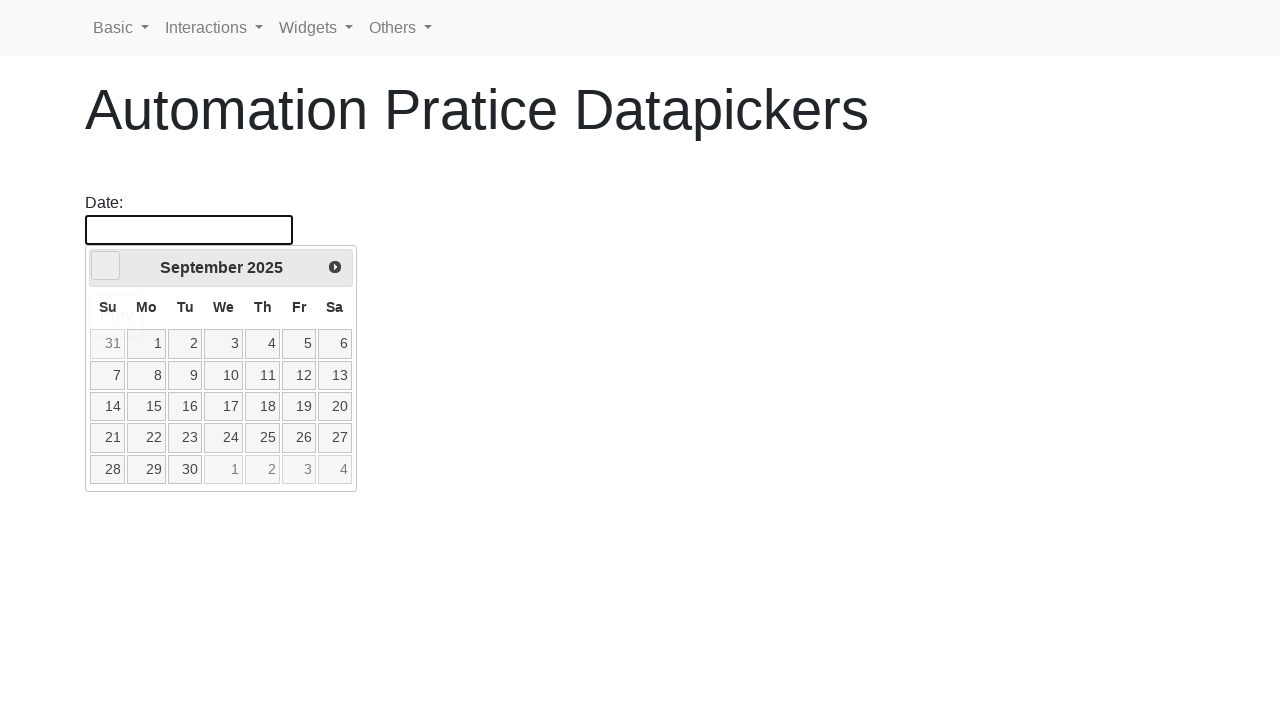

Clicked prev button to navigate to year 2022 at (106, 266) on [data-handler='prev']
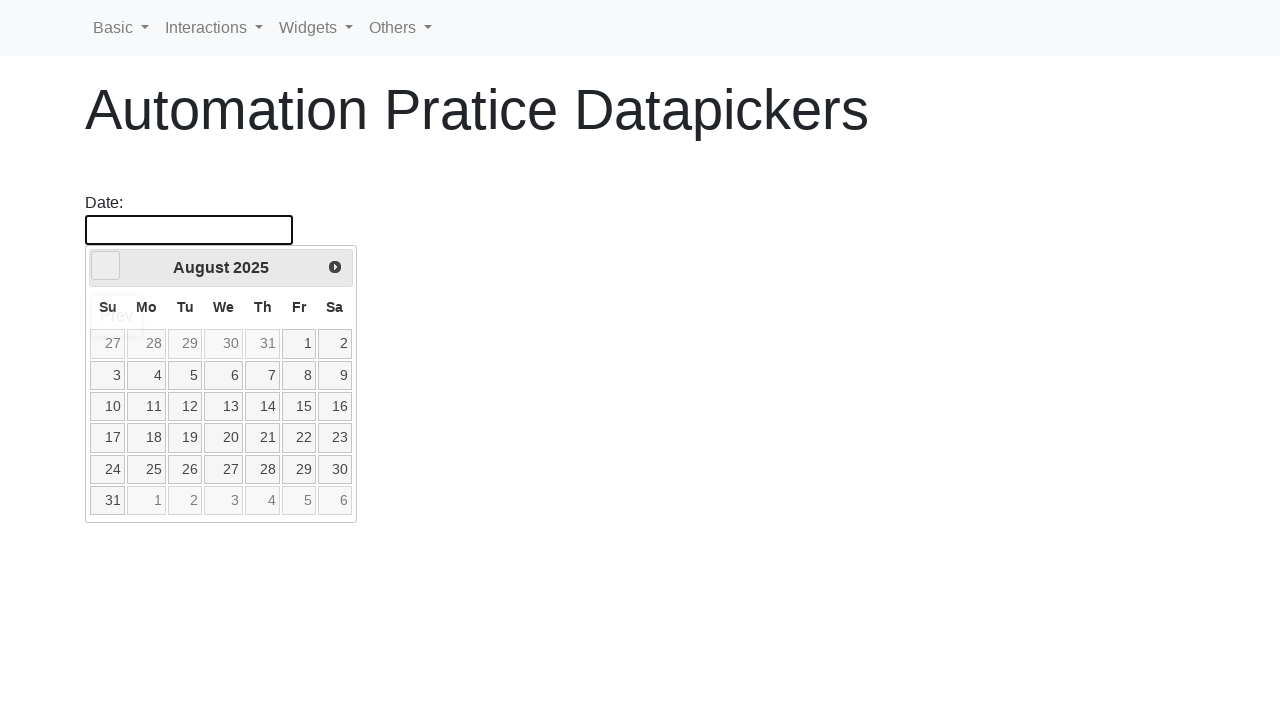

Clicked prev button to navigate to year 2022 at (106, 266) on [data-handler='prev']
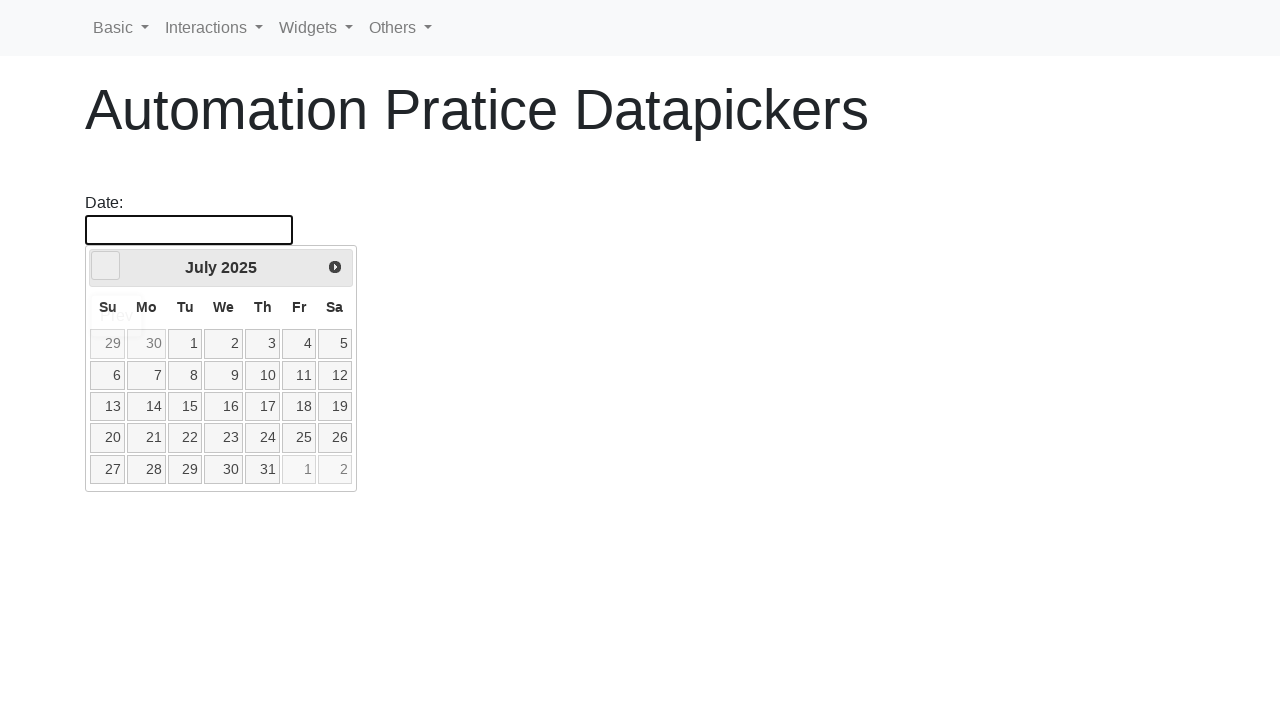

Clicked prev button to navigate to year 2022 at (106, 266) on [data-handler='prev']
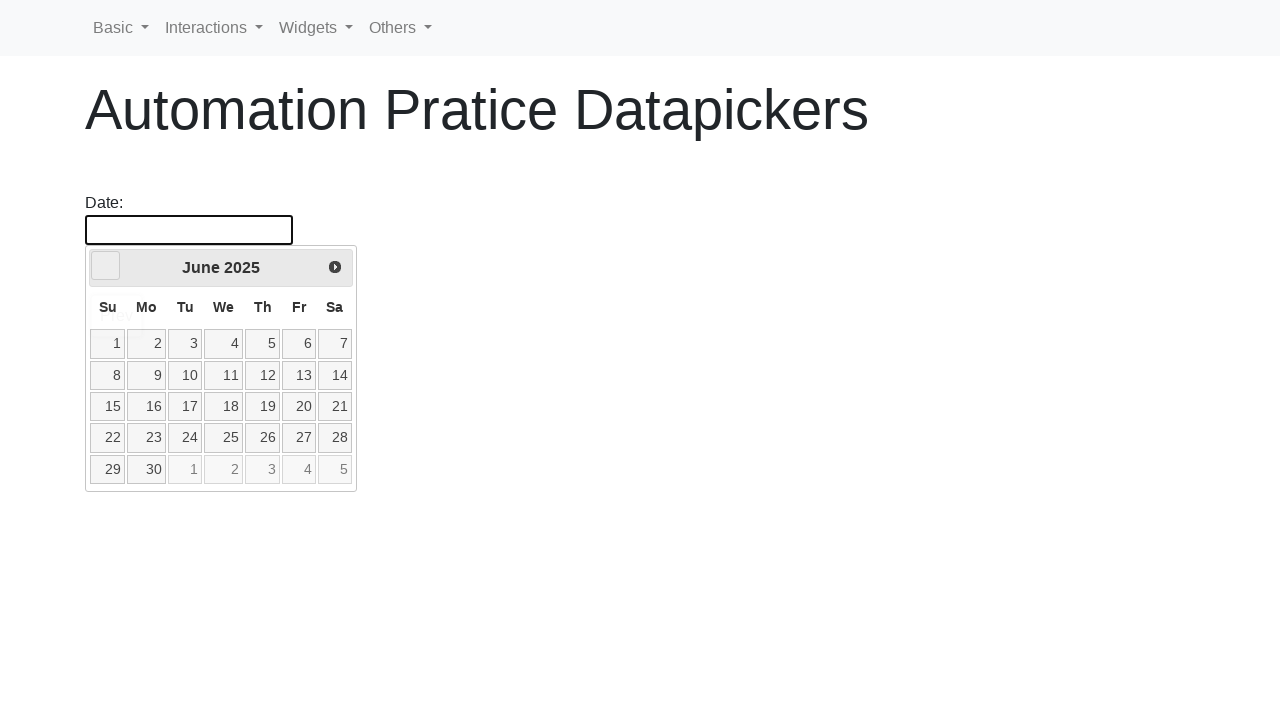

Clicked prev button to navigate to year 2022 at (106, 266) on [data-handler='prev']
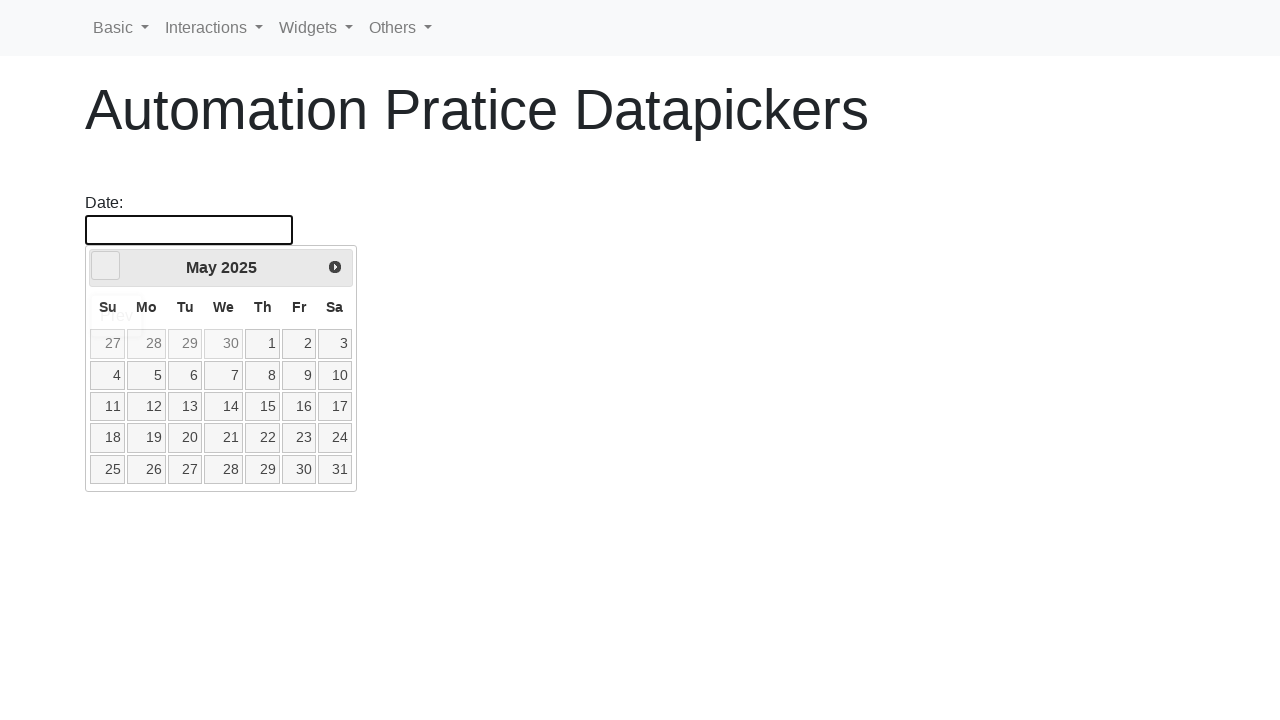

Clicked prev button to navigate to year 2022 at (106, 266) on [data-handler='prev']
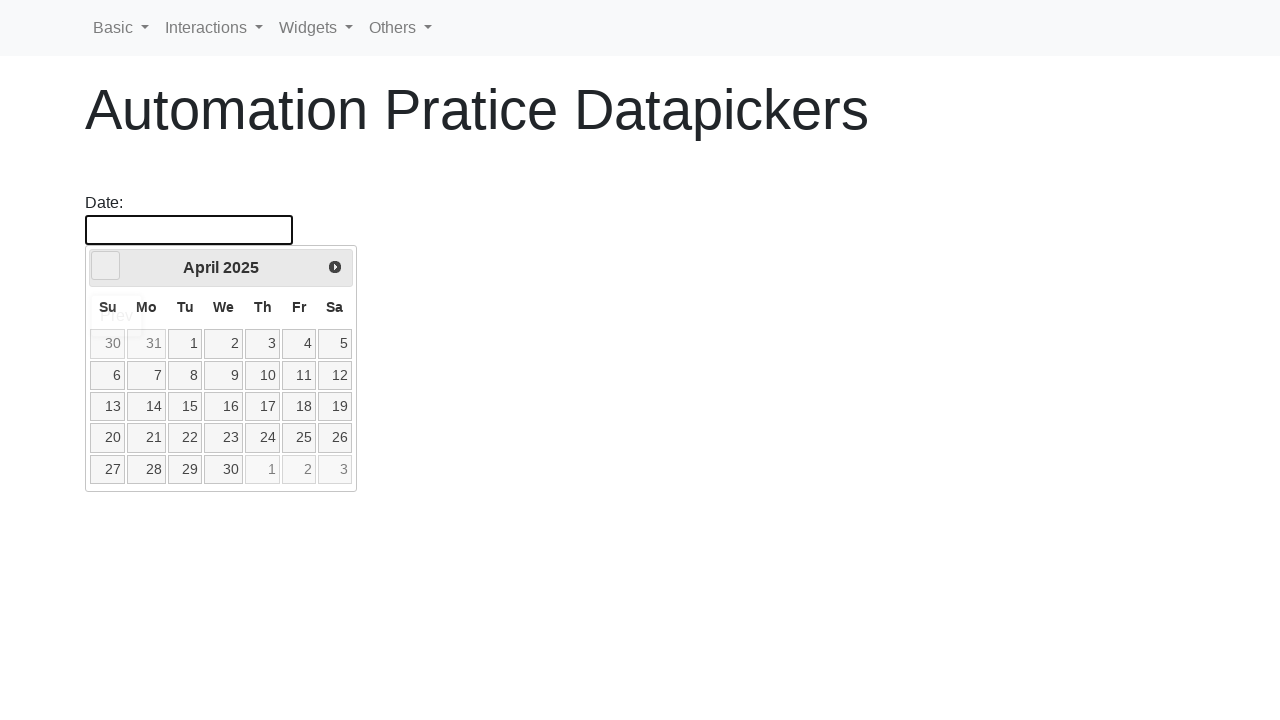

Clicked prev button to navigate to year 2022 at (106, 266) on [data-handler='prev']
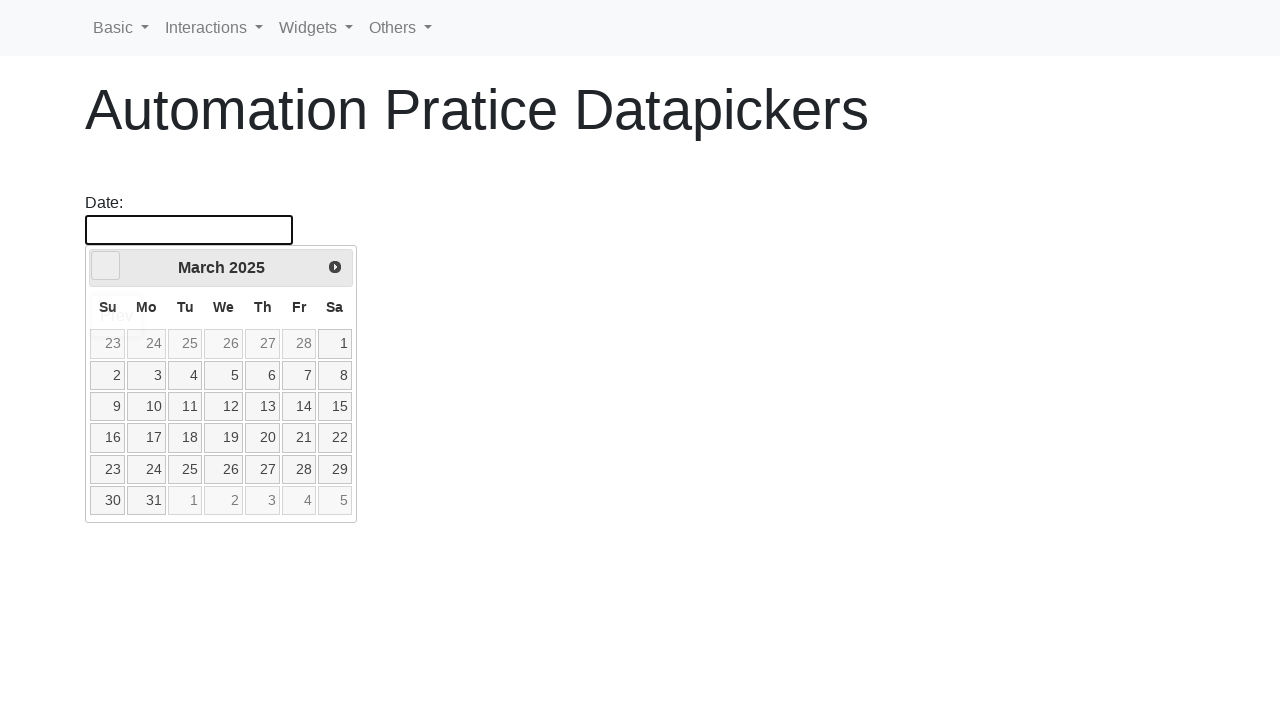

Clicked prev button to navigate to year 2022 at (106, 266) on [data-handler='prev']
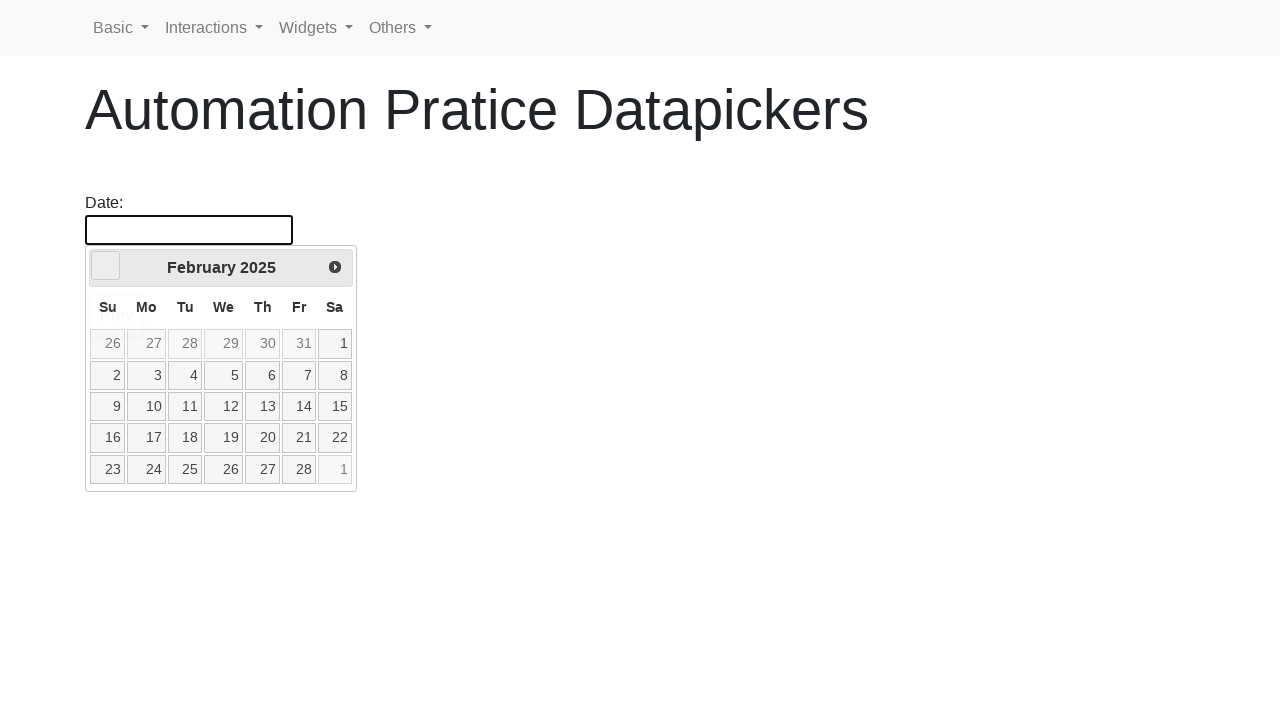

Clicked prev button to navigate to year 2022 at (106, 266) on [data-handler='prev']
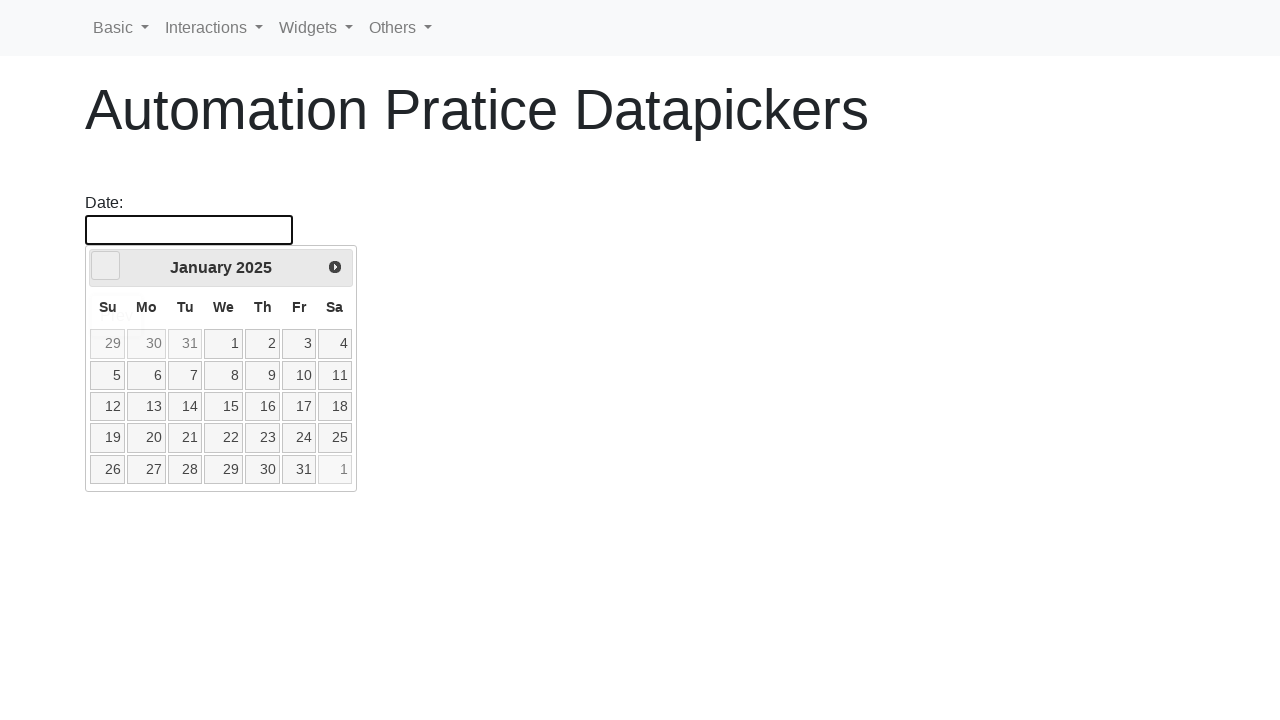

Clicked prev button to navigate to year 2022 at (106, 266) on [data-handler='prev']
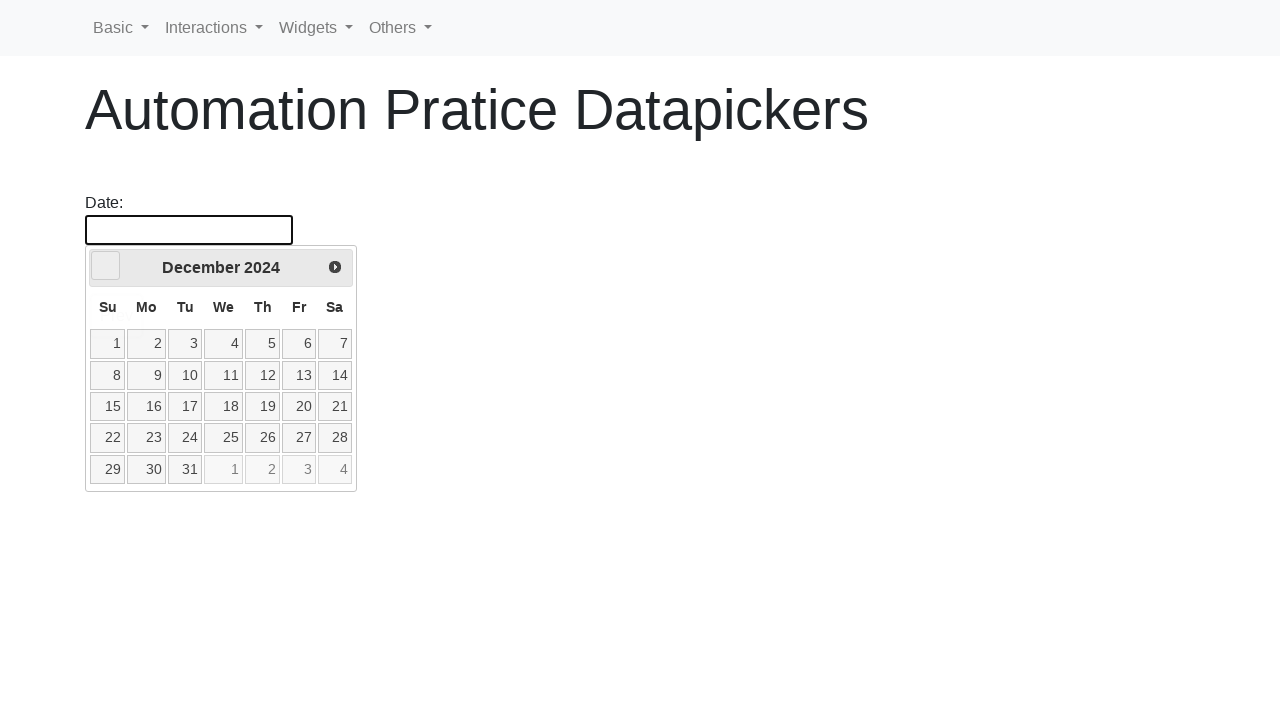

Clicked prev button to navigate to year 2022 at (106, 266) on [data-handler='prev']
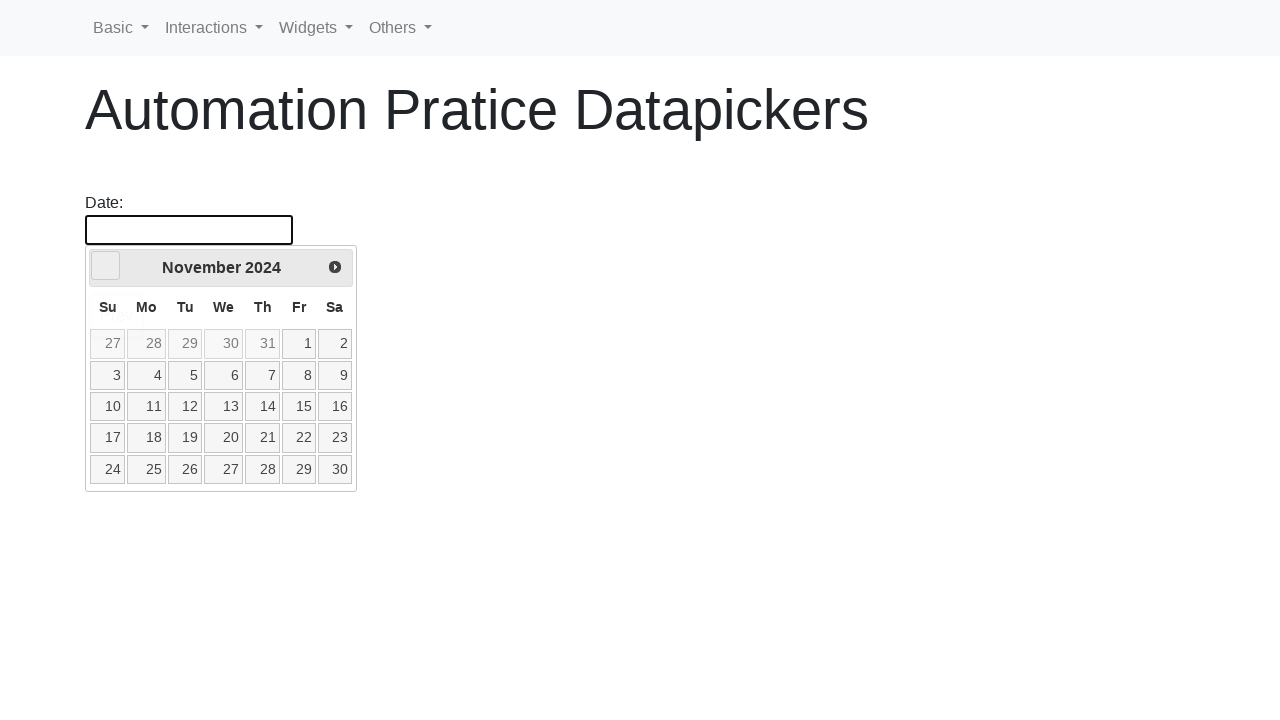

Clicked prev button to navigate to year 2022 at (106, 266) on [data-handler='prev']
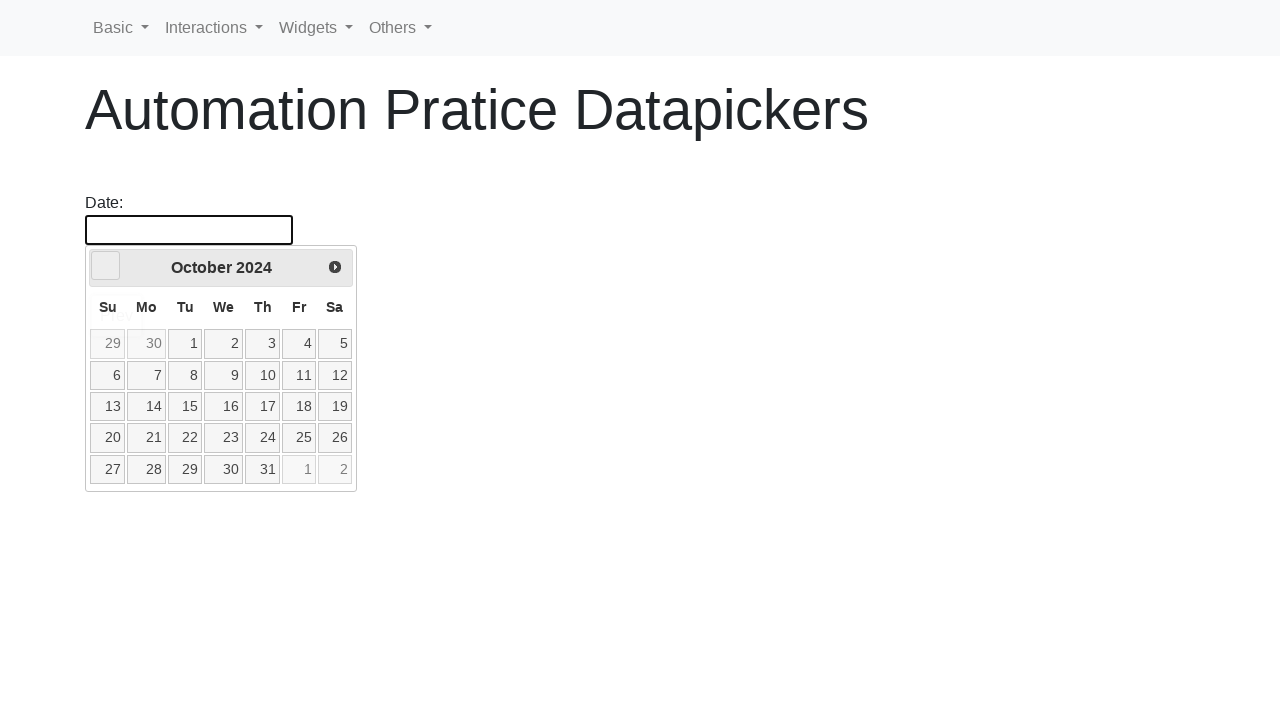

Clicked prev button to navigate to year 2022 at (106, 266) on [data-handler='prev']
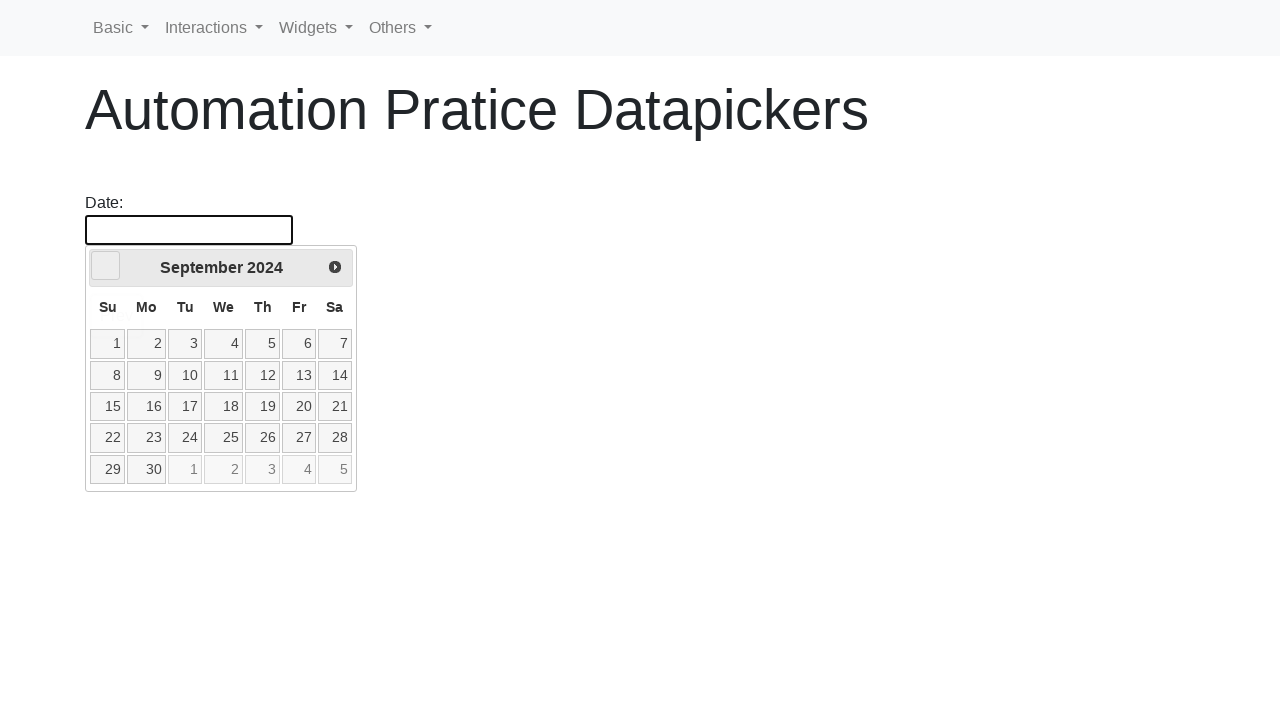

Clicked prev button to navigate to year 2022 at (106, 266) on [data-handler='prev']
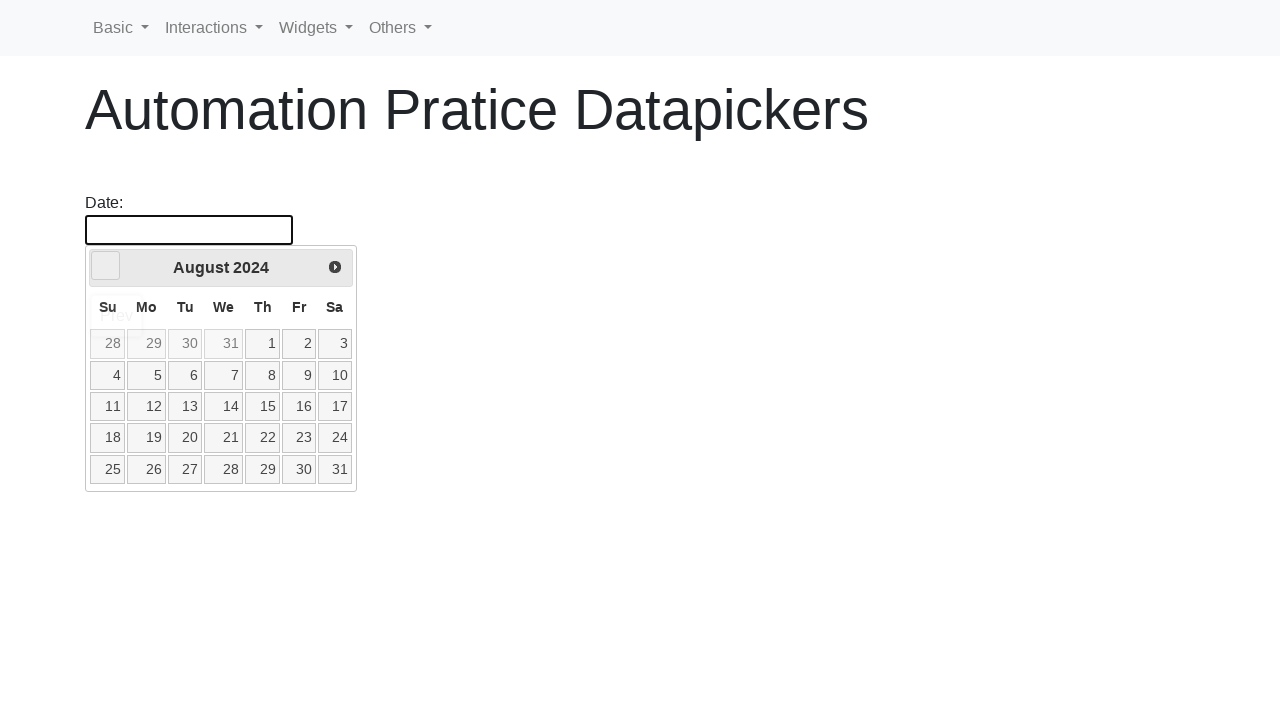

Clicked prev button to navigate to year 2022 at (106, 266) on [data-handler='prev']
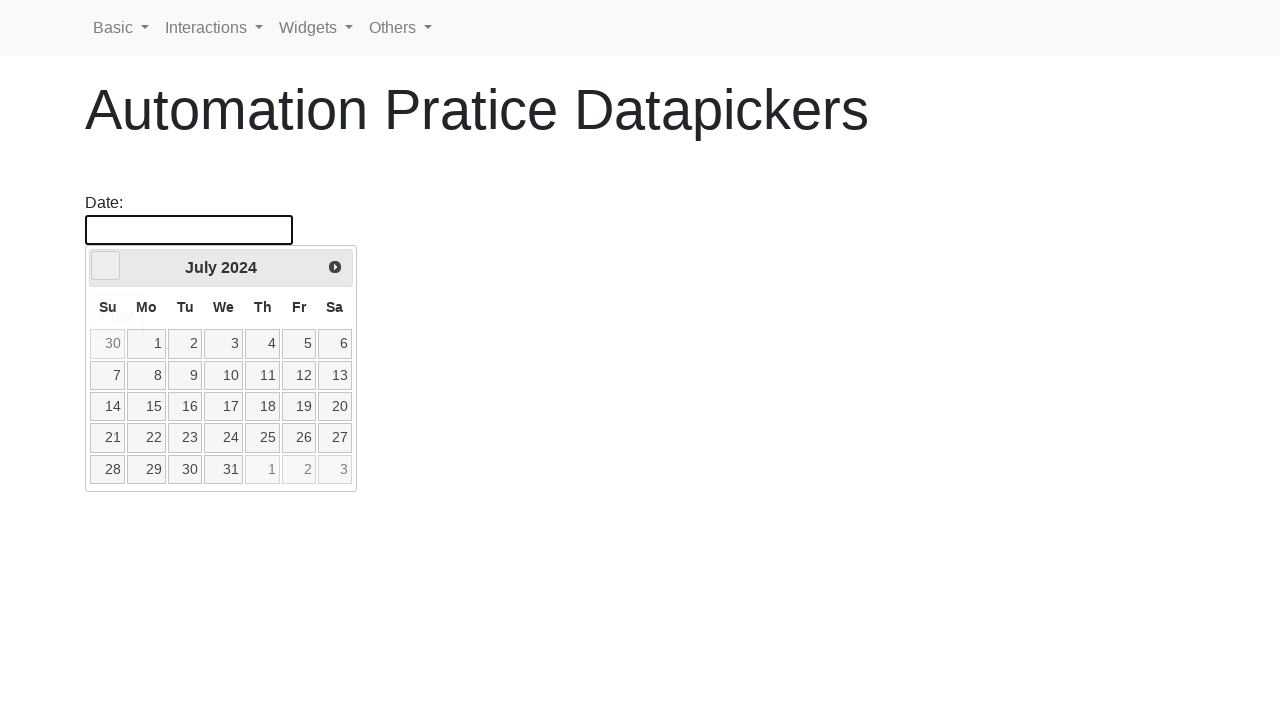

Clicked prev button to navigate to year 2022 at (106, 266) on [data-handler='prev']
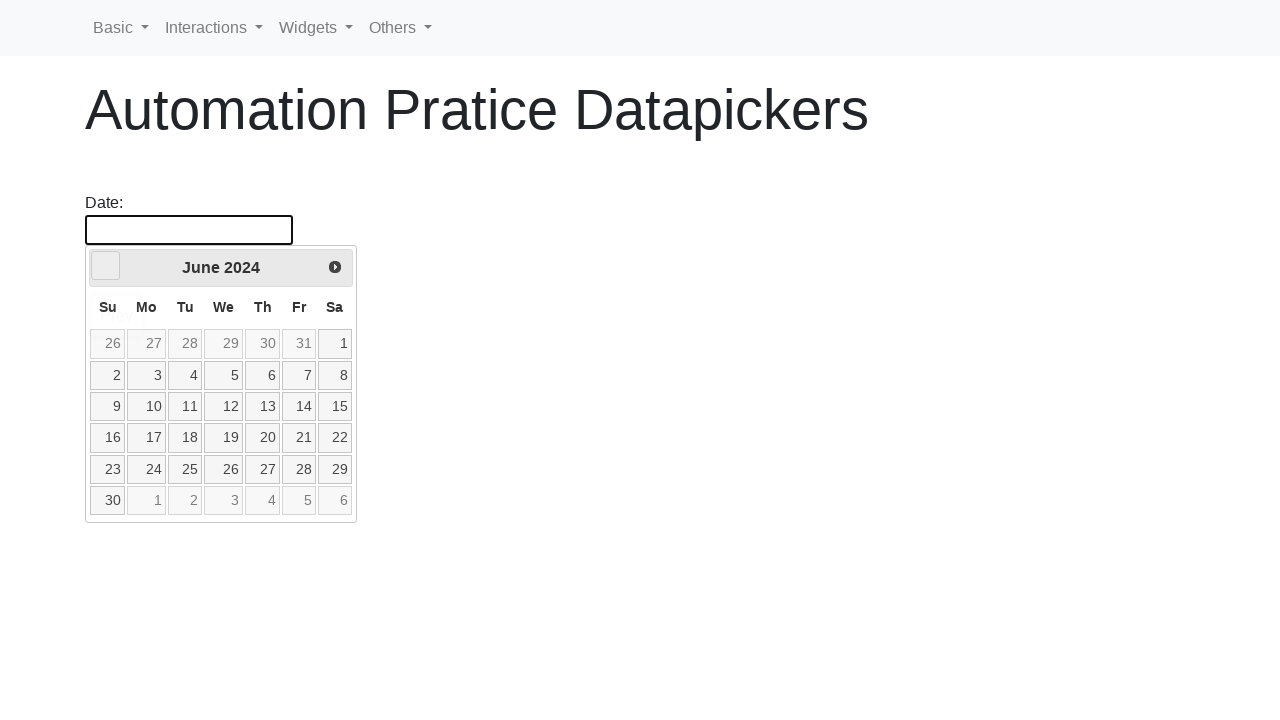

Clicked prev button to navigate to year 2022 at (106, 266) on [data-handler='prev']
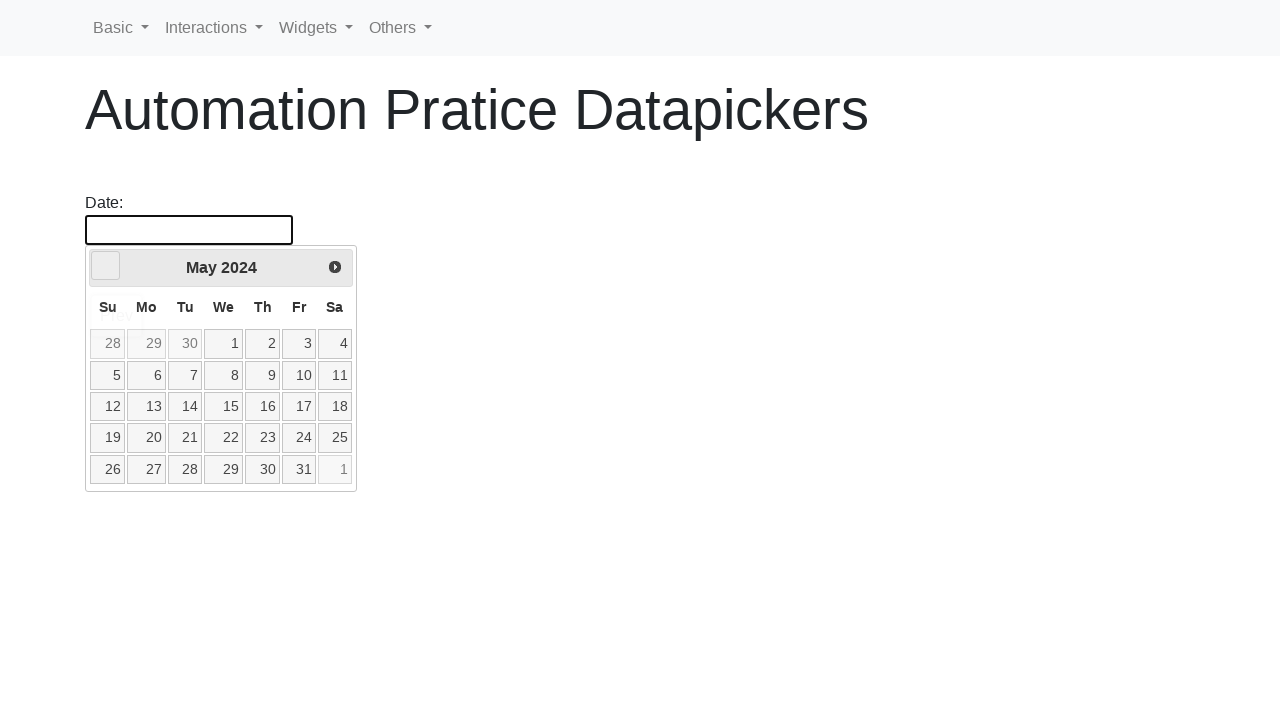

Clicked prev button to navigate to year 2022 at (106, 266) on [data-handler='prev']
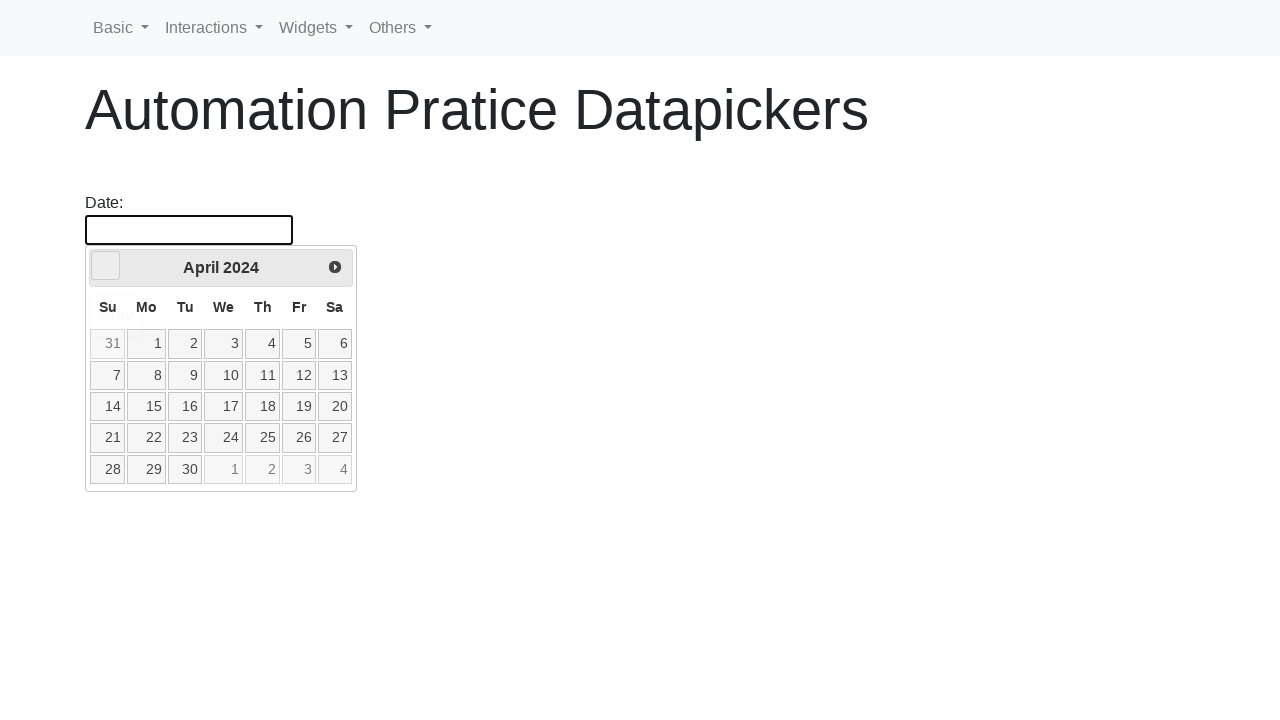

Clicked prev button to navigate to year 2022 at (106, 266) on [data-handler='prev']
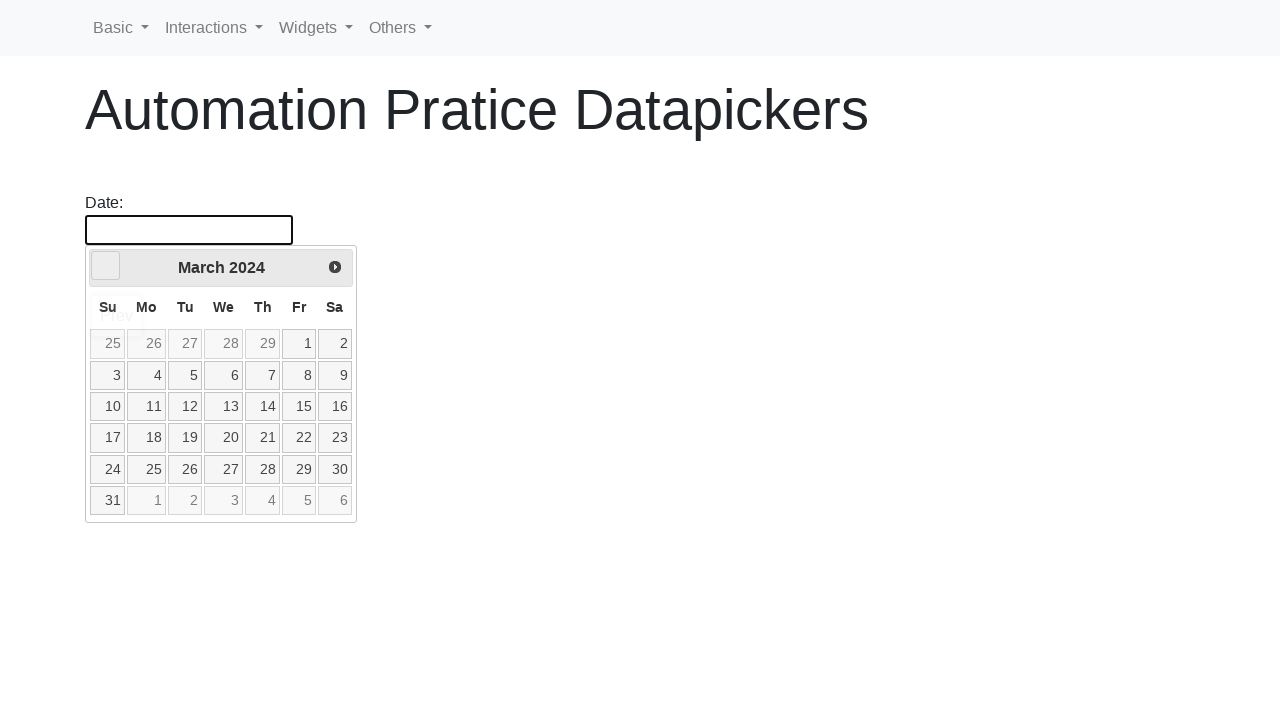

Clicked prev button to navigate to year 2022 at (106, 266) on [data-handler='prev']
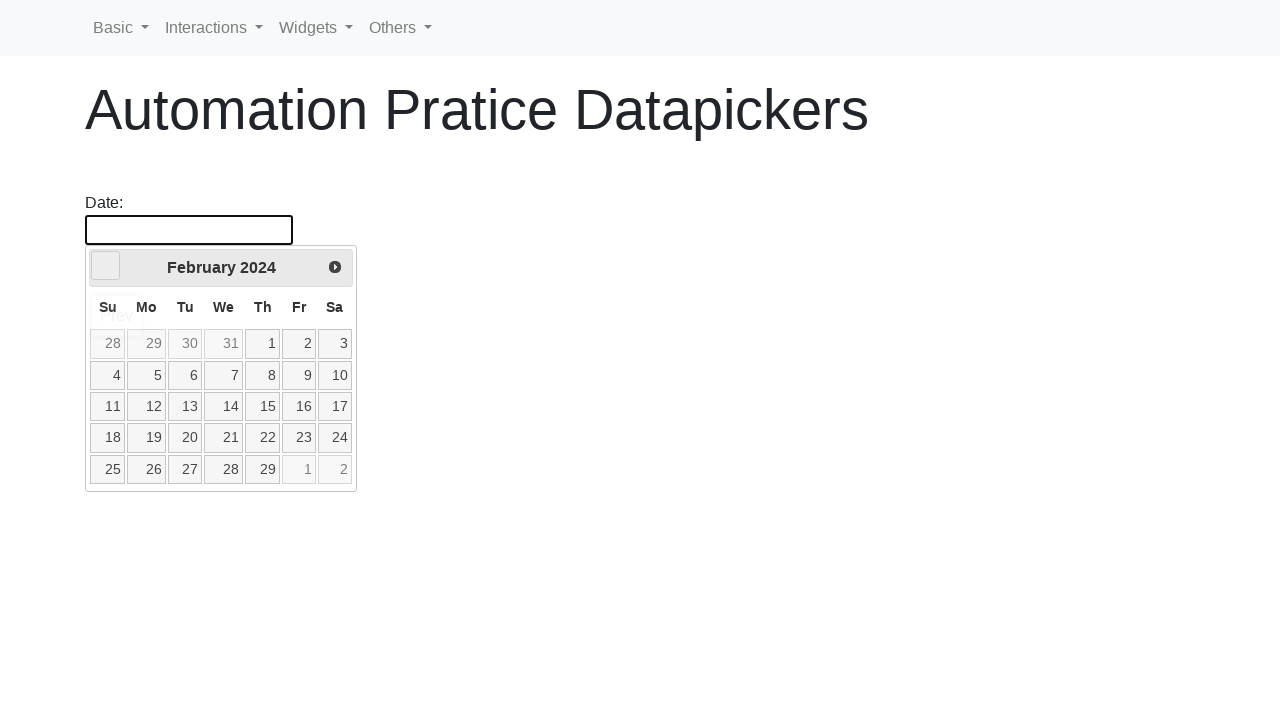

Clicked prev button to navigate to year 2022 at (106, 266) on [data-handler='prev']
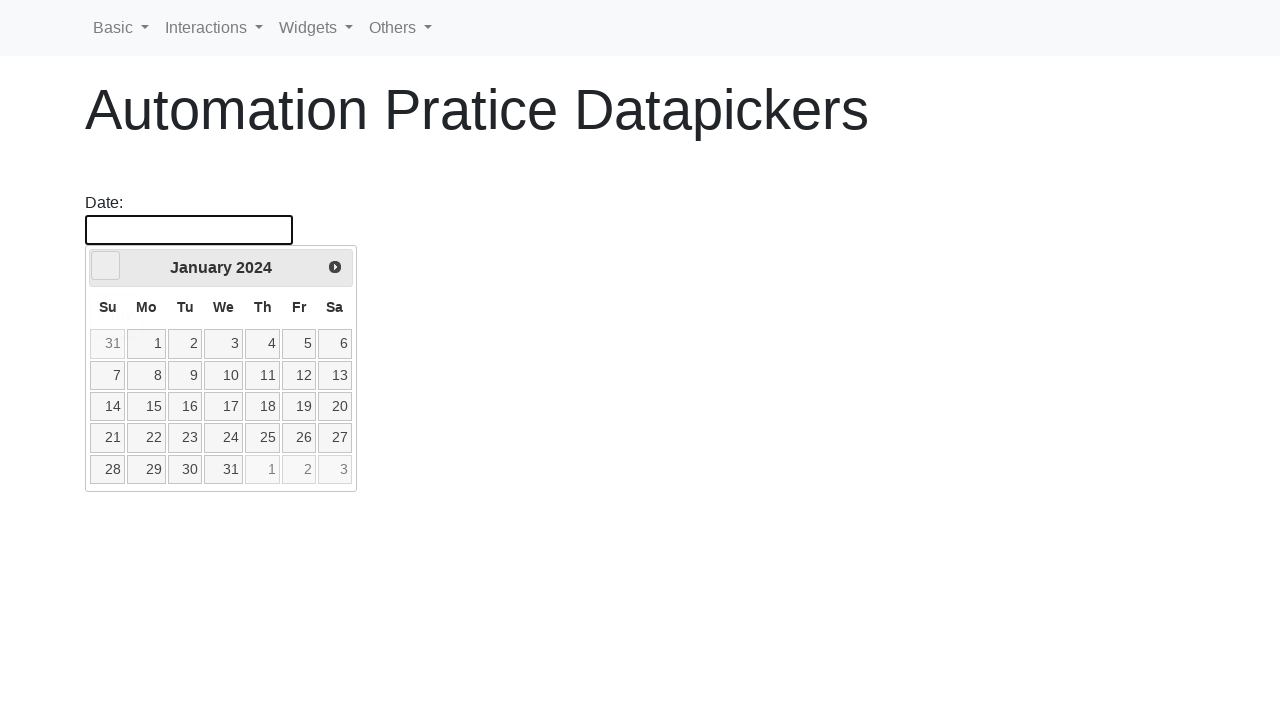

Clicked prev button to navigate to year 2022 at (106, 266) on [data-handler='prev']
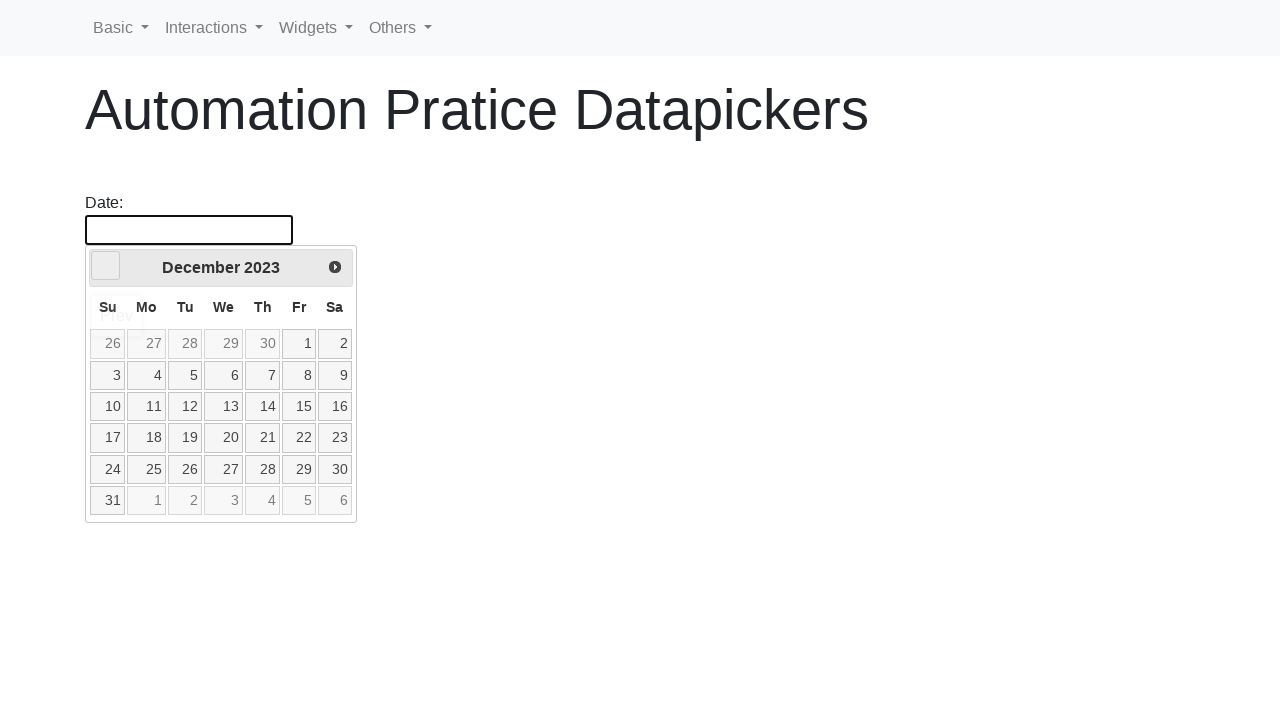

Clicked prev button to navigate to year 2022 at (106, 266) on [data-handler='prev']
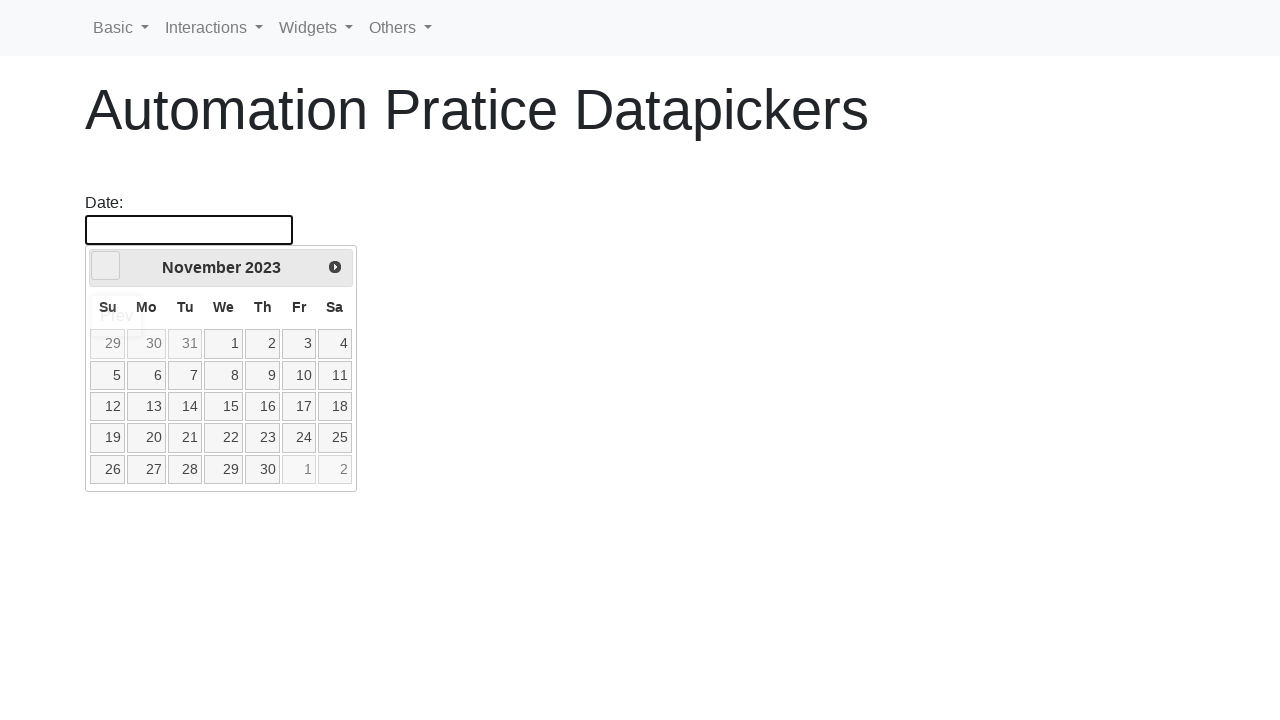

Clicked prev button to navigate to year 2022 at (106, 266) on [data-handler='prev']
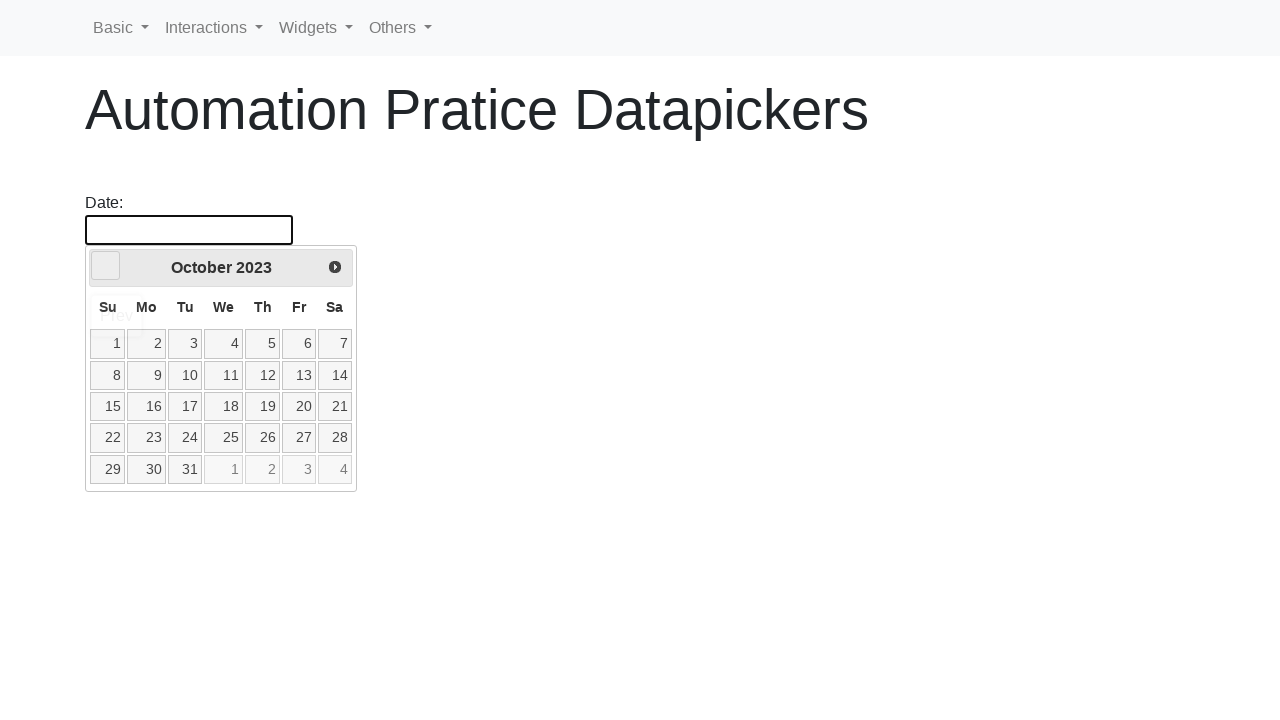

Clicked prev button to navigate to year 2022 at (106, 266) on [data-handler='prev']
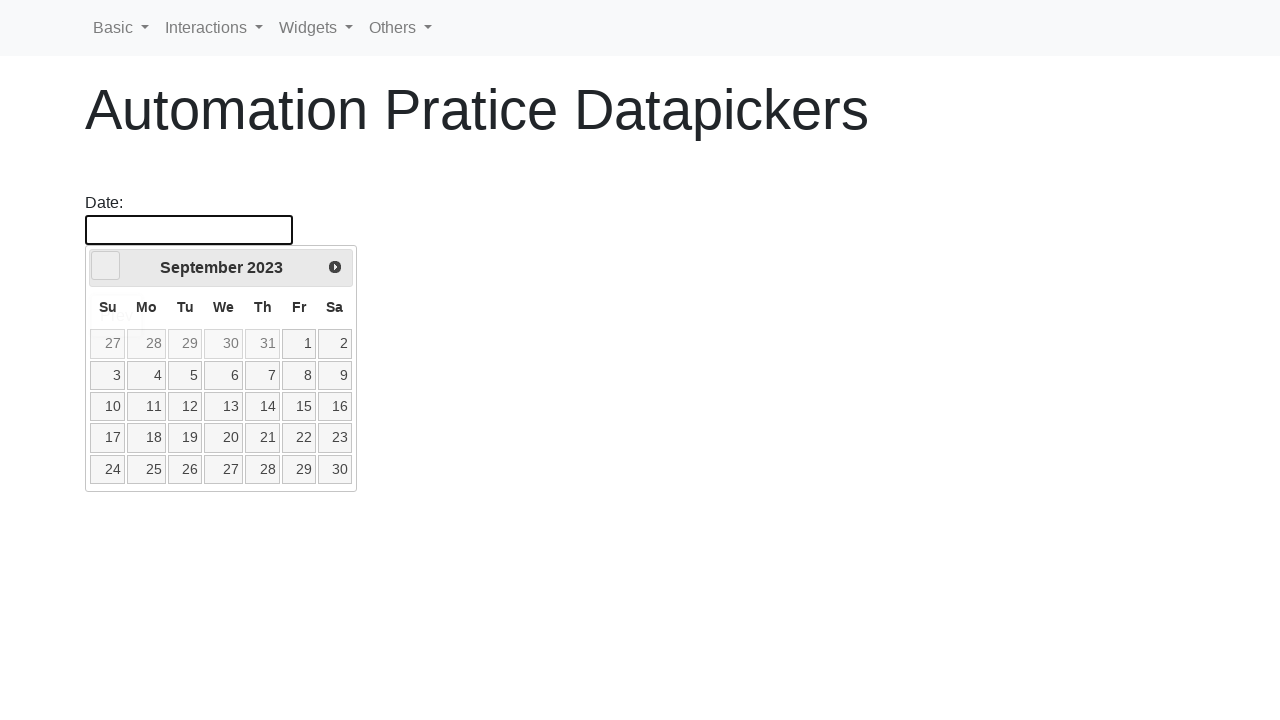

Clicked prev button to navigate to year 2022 at (106, 266) on [data-handler='prev']
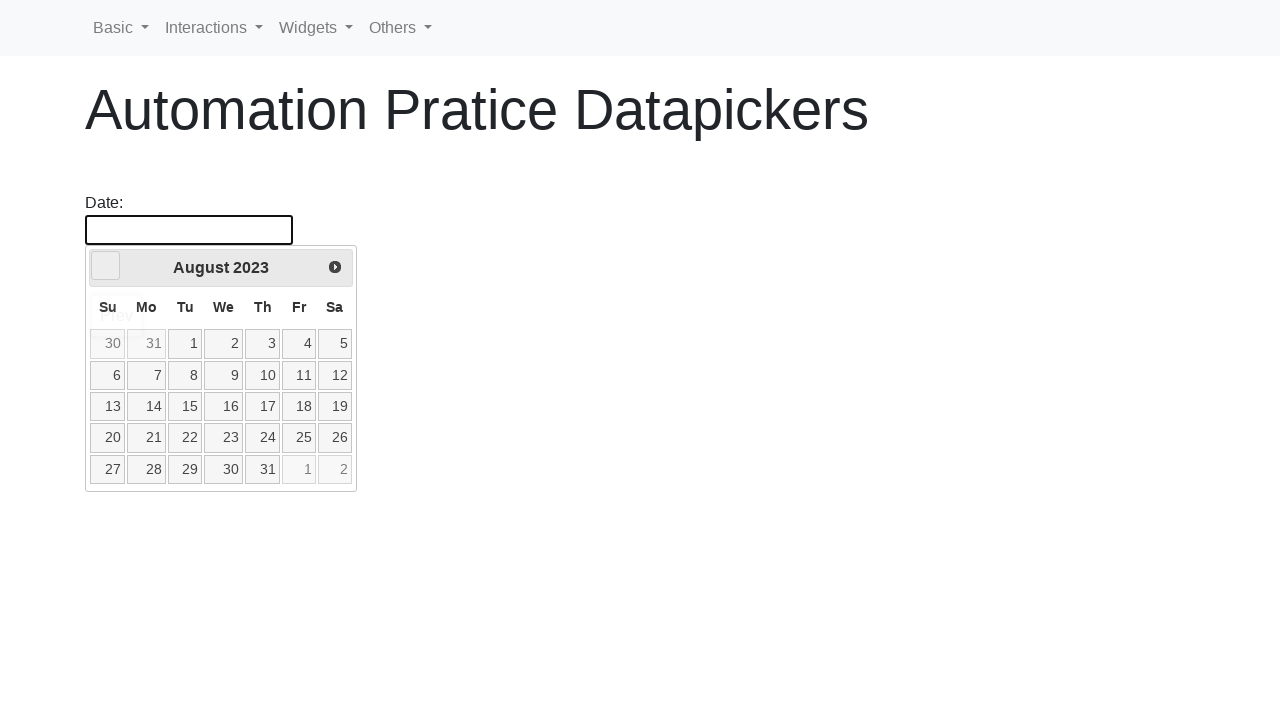

Clicked prev button to navigate to year 2022 at (106, 266) on [data-handler='prev']
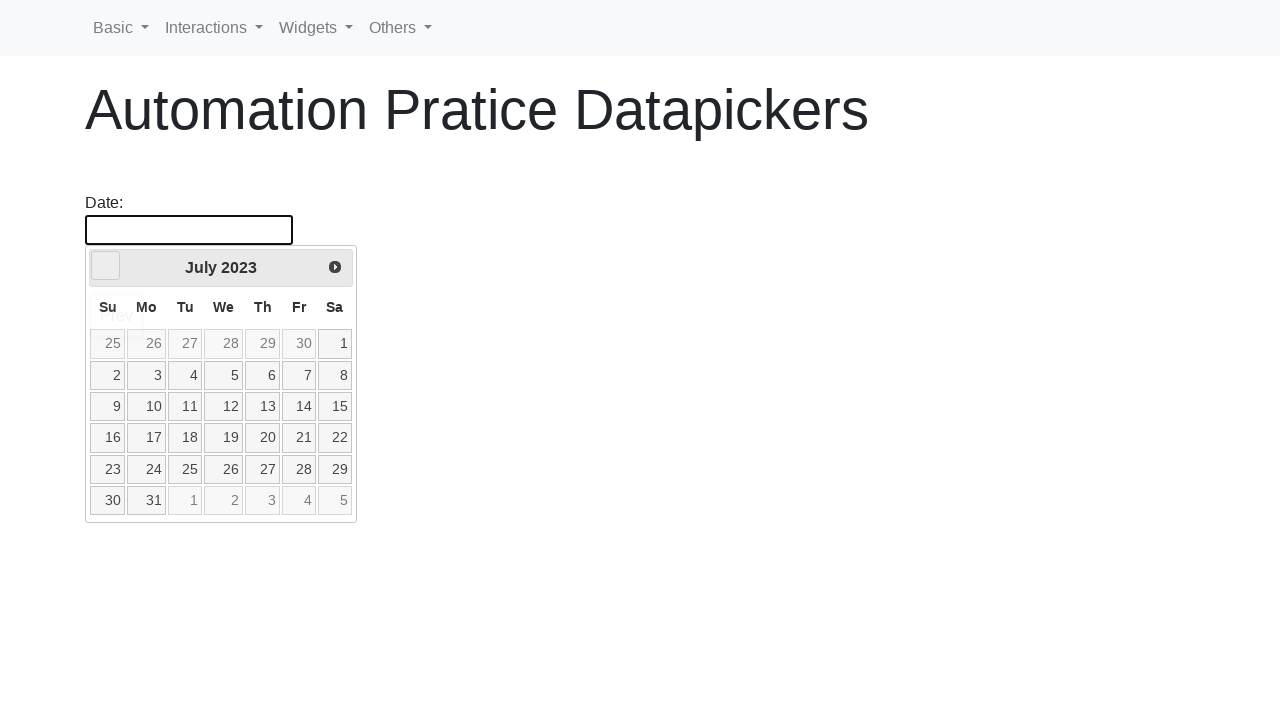

Clicked prev button to navigate to year 2022 at (106, 266) on [data-handler='prev']
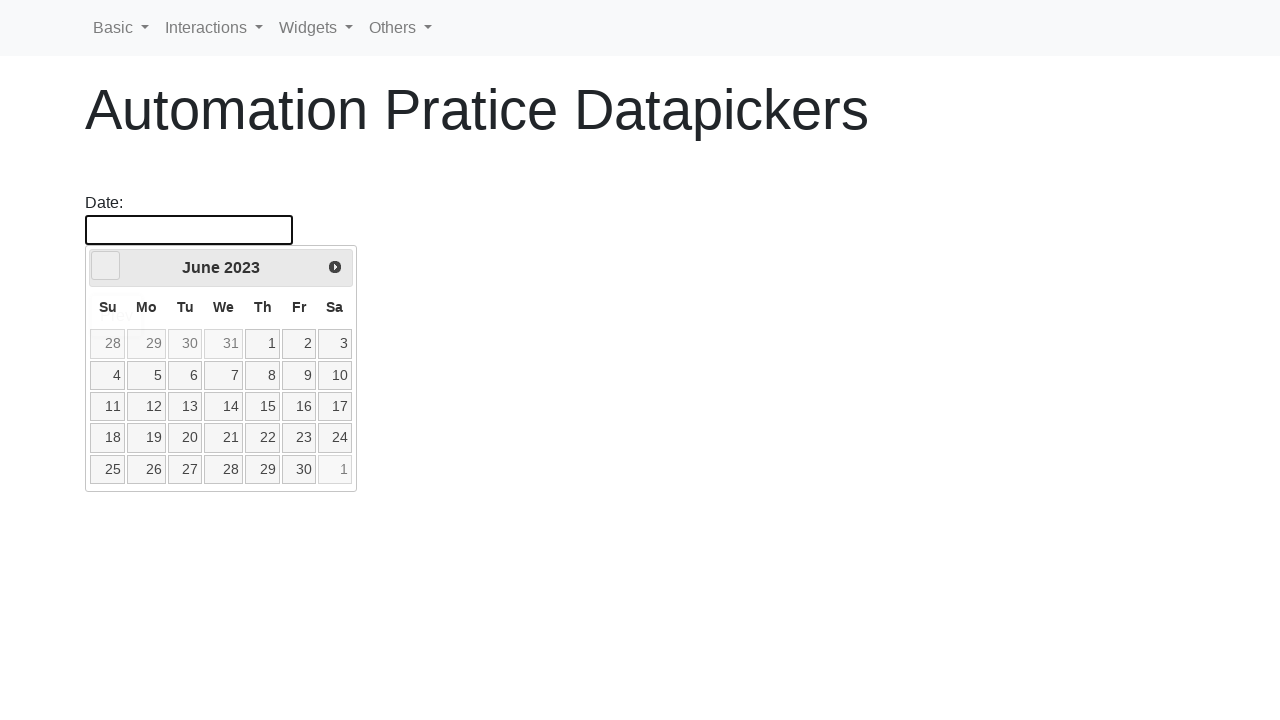

Clicked prev button to navigate to year 2022 at (106, 266) on [data-handler='prev']
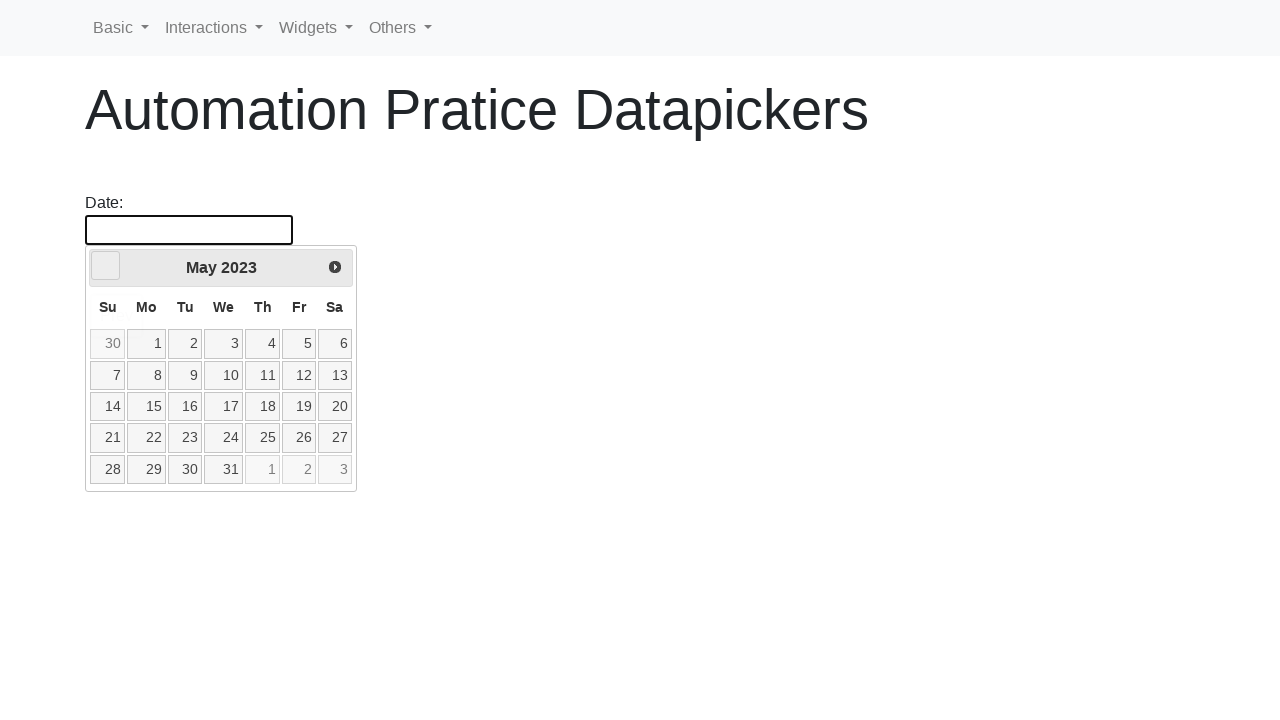

Clicked prev button to navigate to year 2022 at (106, 266) on [data-handler='prev']
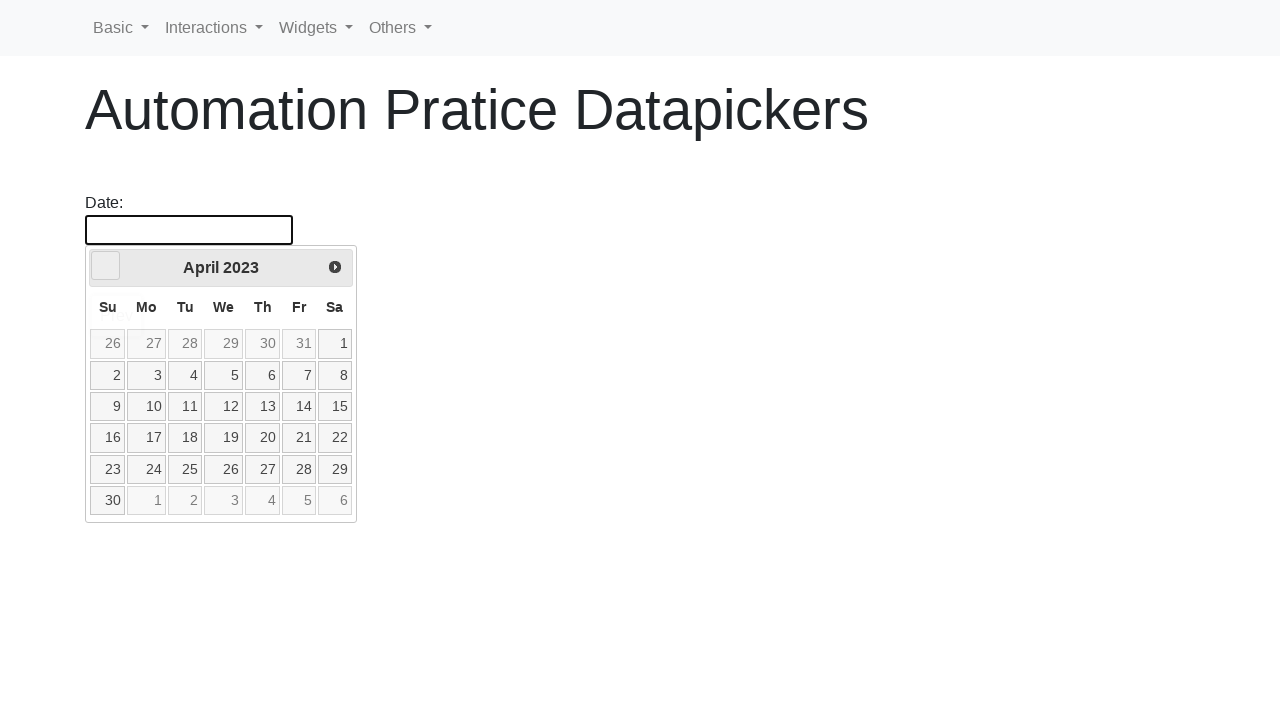

Clicked prev button to navigate to year 2022 at (106, 266) on [data-handler='prev']
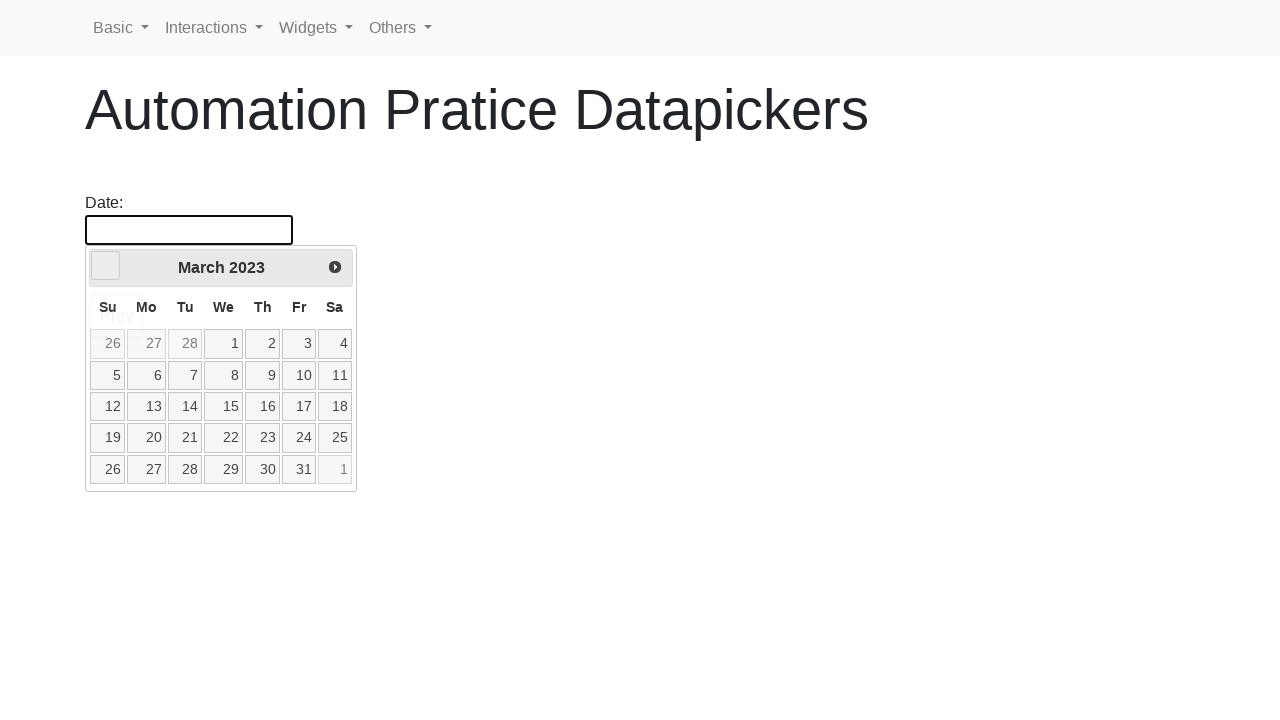

Clicked prev button to navigate to year 2022 at (106, 266) on [data-handler='prev']
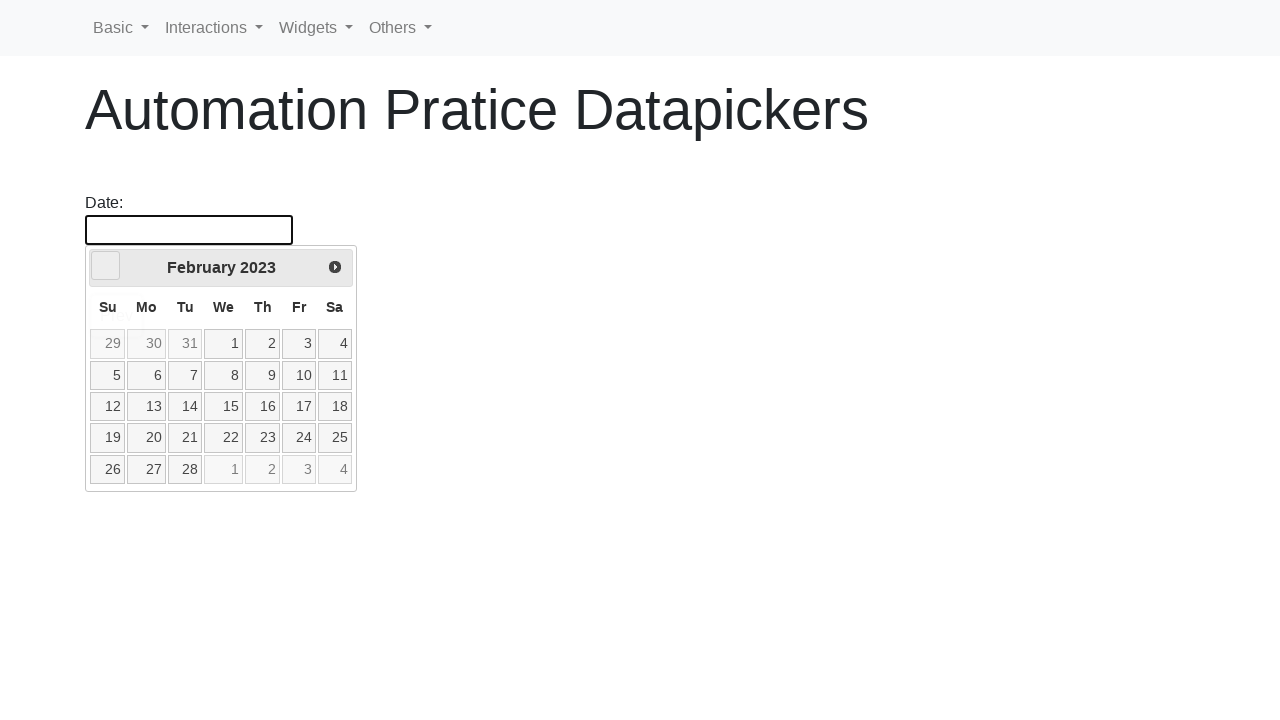

Clicked prev button to navigate to year 2022 at (106, 266) on [data-handler='prev']
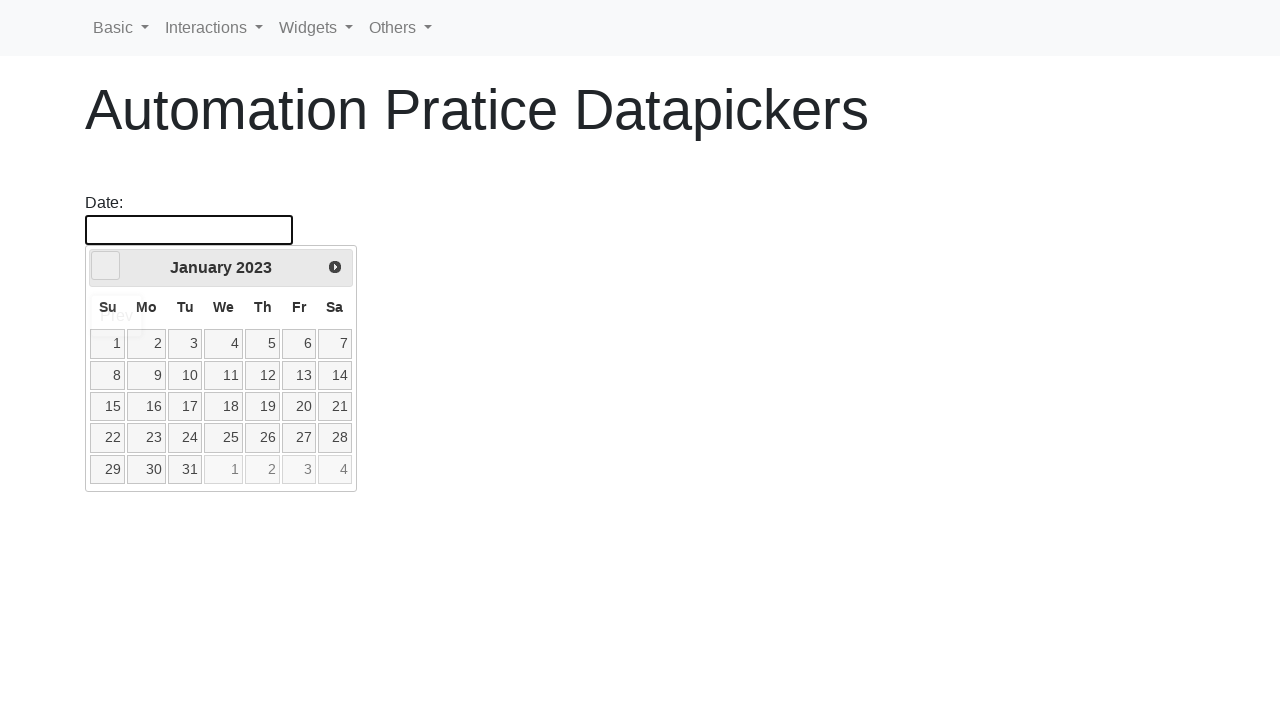

Clicked prev button to navigate to year 2022 at (106, 266) on [data-handler='prev']
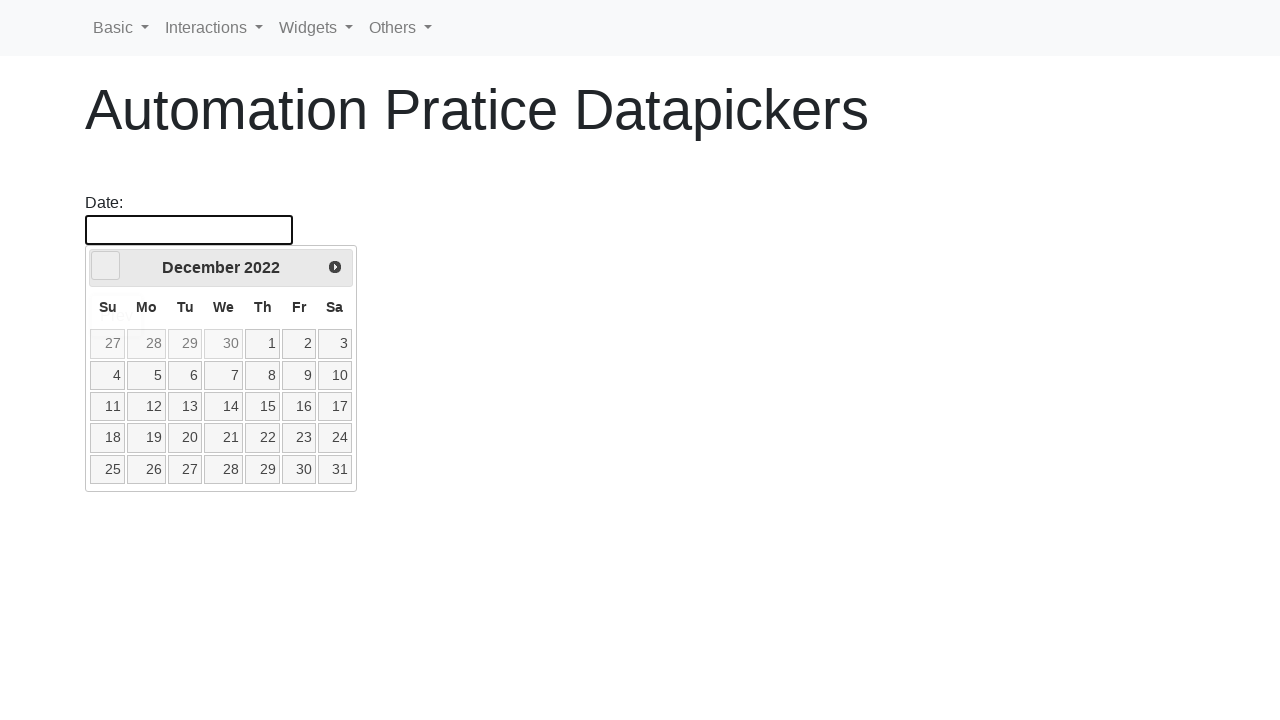

Clicked prev button to navigate to month 6 at (106, 266) on [data-handler='prev']
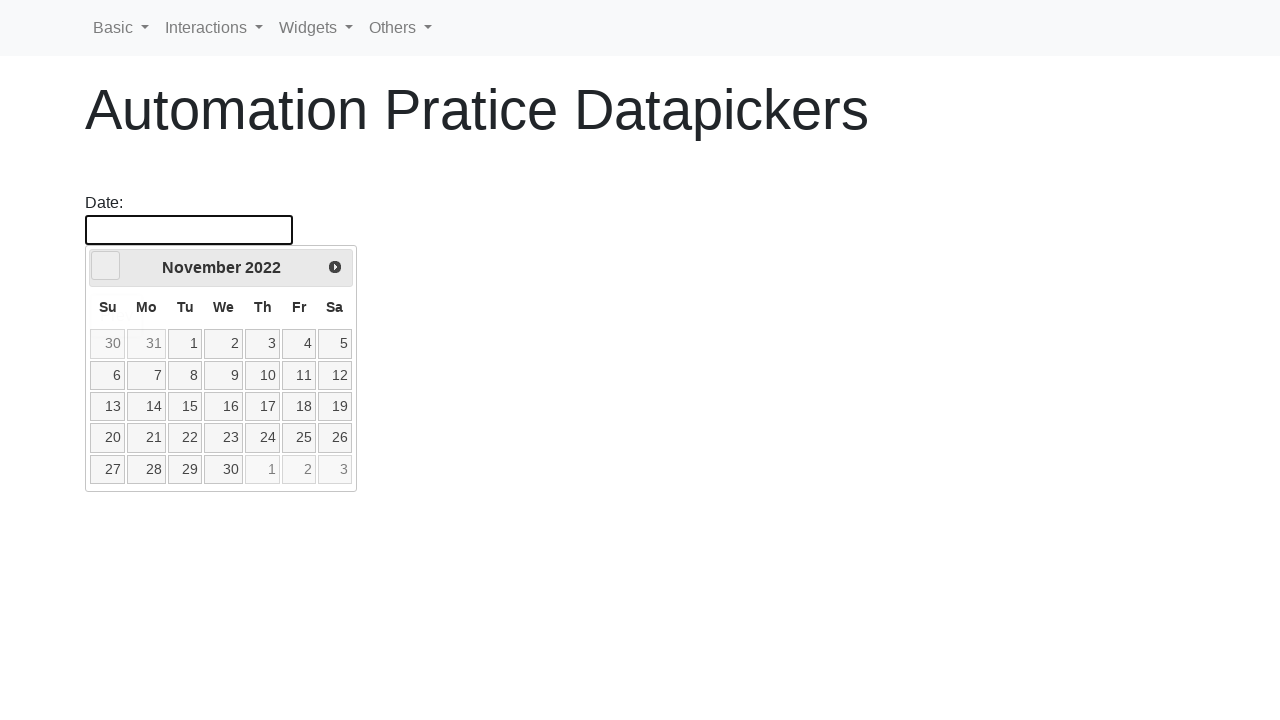

Clicked prev button to navigate to month 6 at (106, 266) on [data-handler='prev']
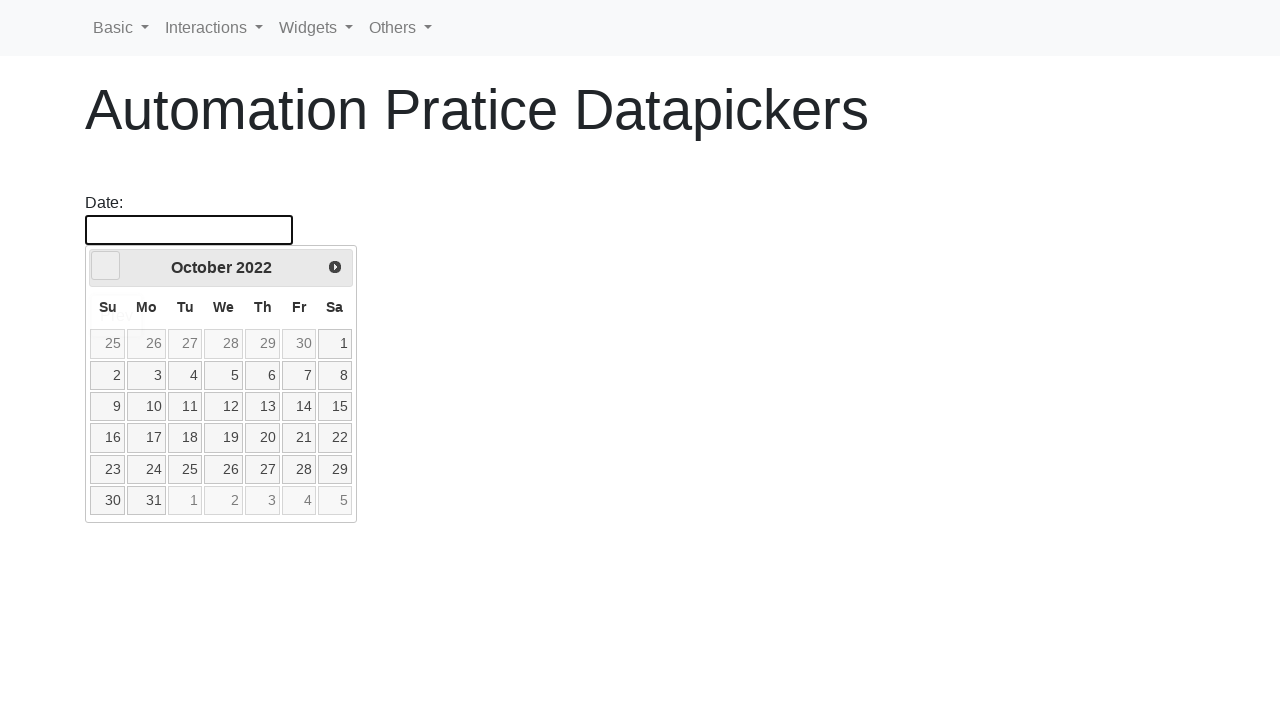

Clicked prev button to navigate to month 6 at (106, 266) on [data-handler='prev']
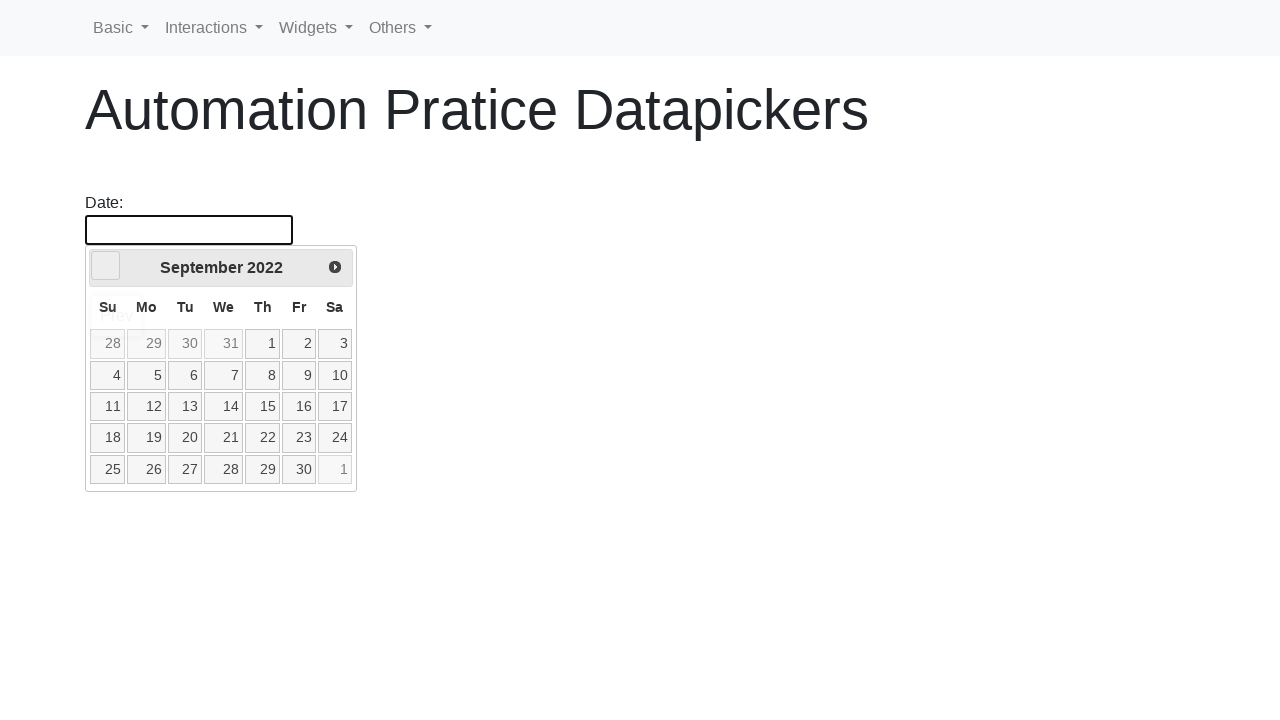

Clicked prev button to navigate to month 6 at (106, 266) on [data-handler='prev']
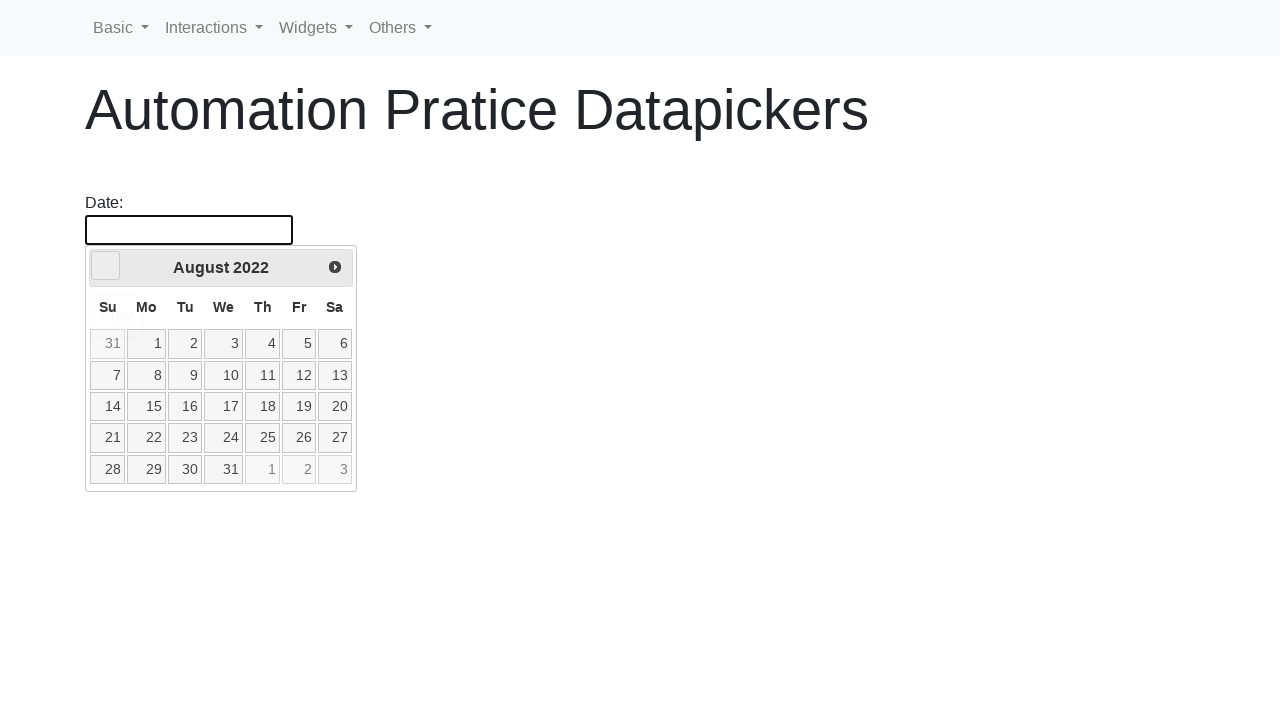

Clicked prev button to navigate to month 6 at (106, 266) on [data-handler='prev']
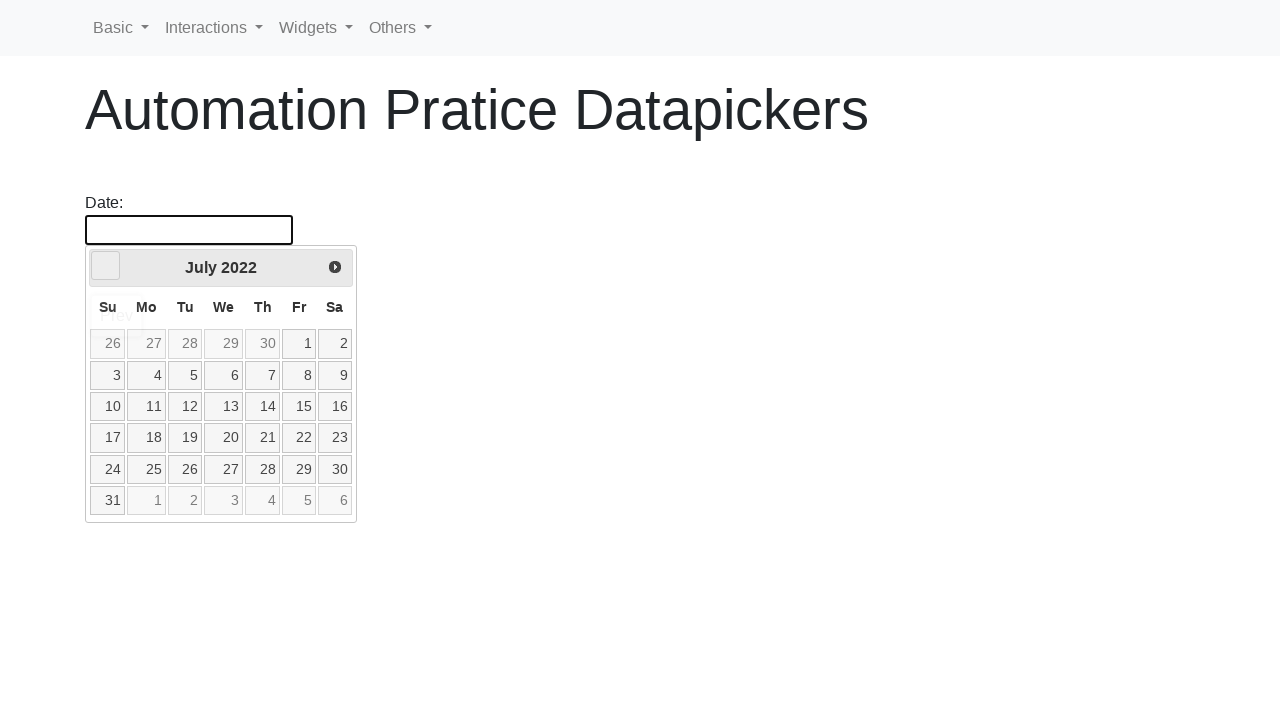

Clicked prev button to navigate to month 6 at (106, 266) on [data-handler='prev']
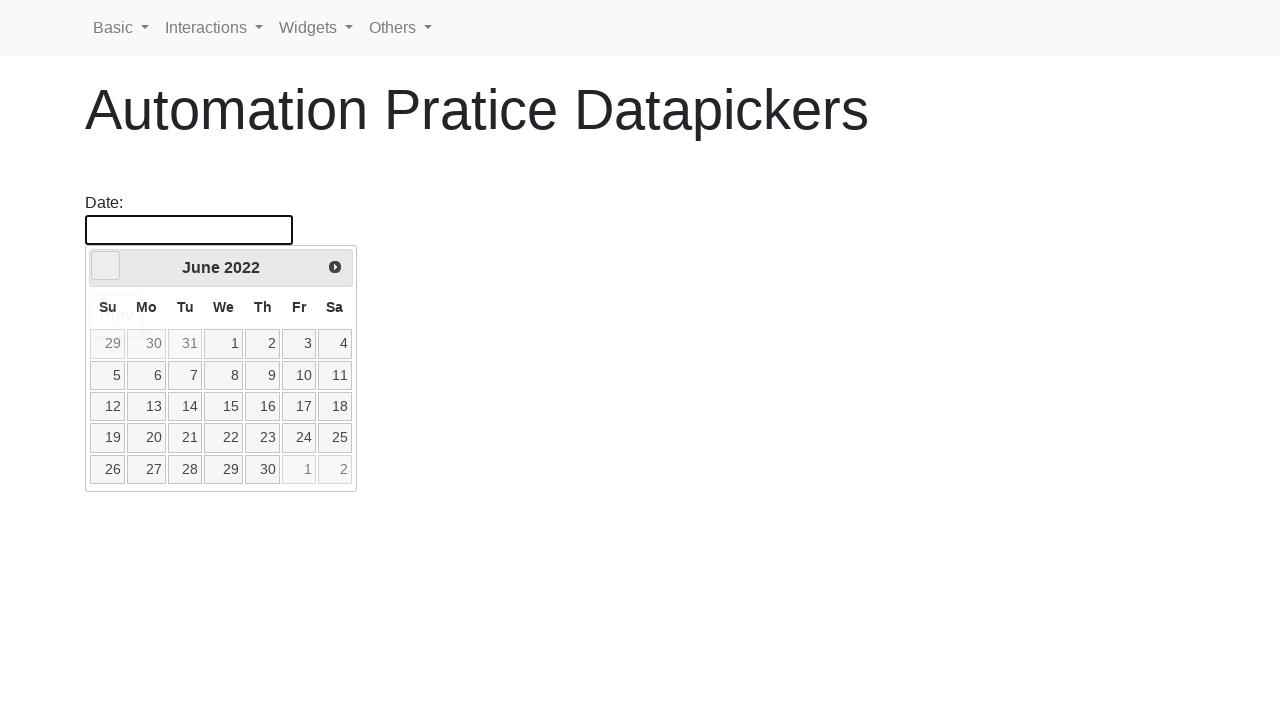

Selected day 2 from the calendar at (263, 344) on [data-handler='selectDay']:not(.ui-datepicker-other-month) >> nth=1
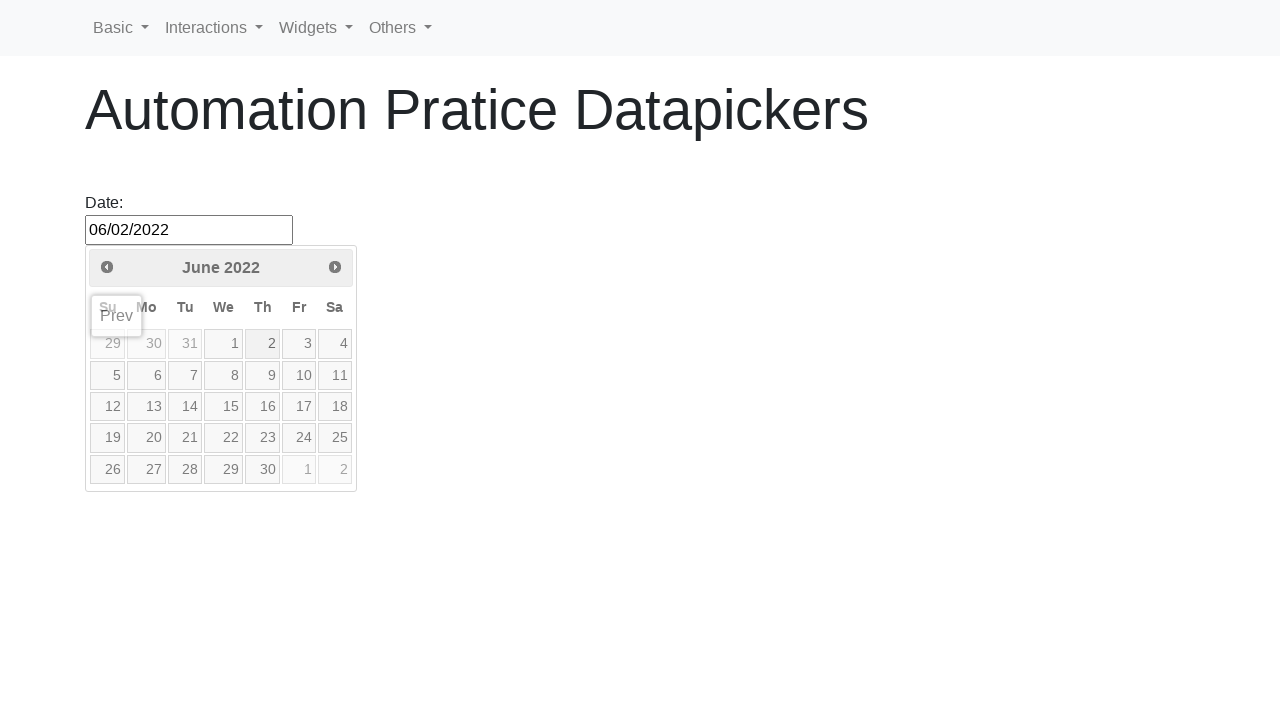

Successfully selected date June 2, 2022
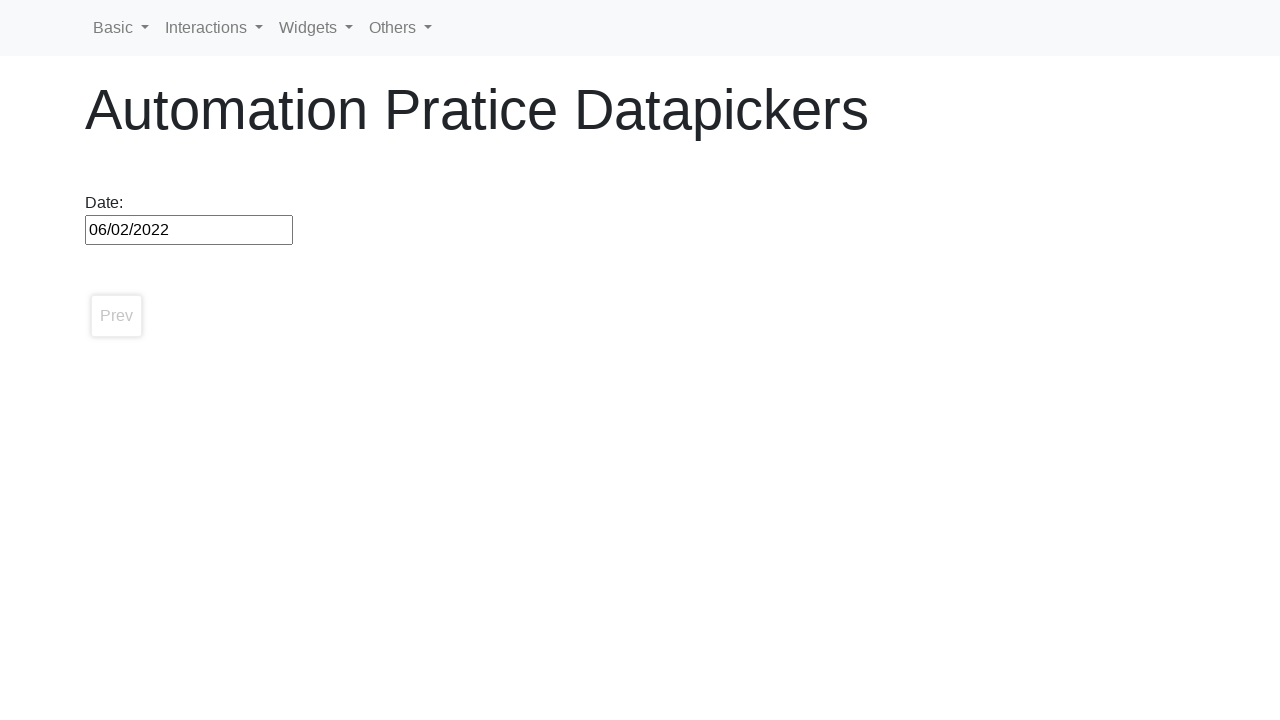

Navigated back to datepicker page for second date selection
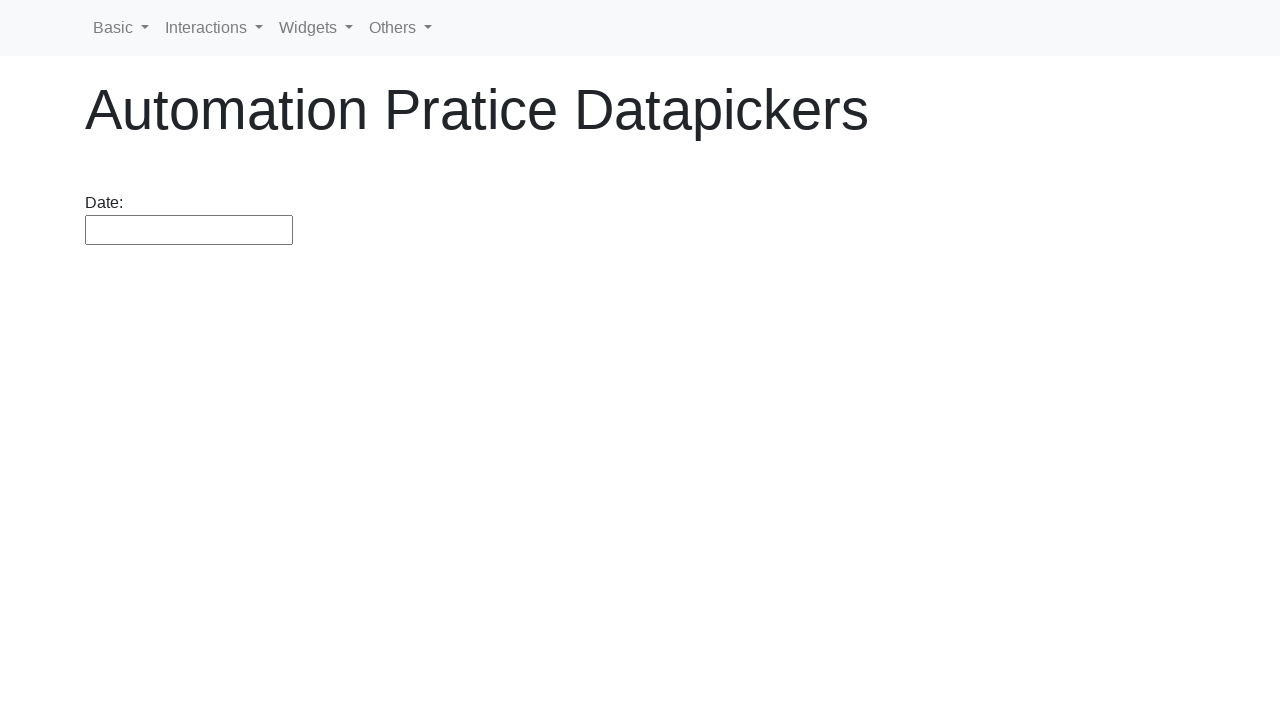

Clicked on datepicker input to open calendar at (189, 230) on #datepicker
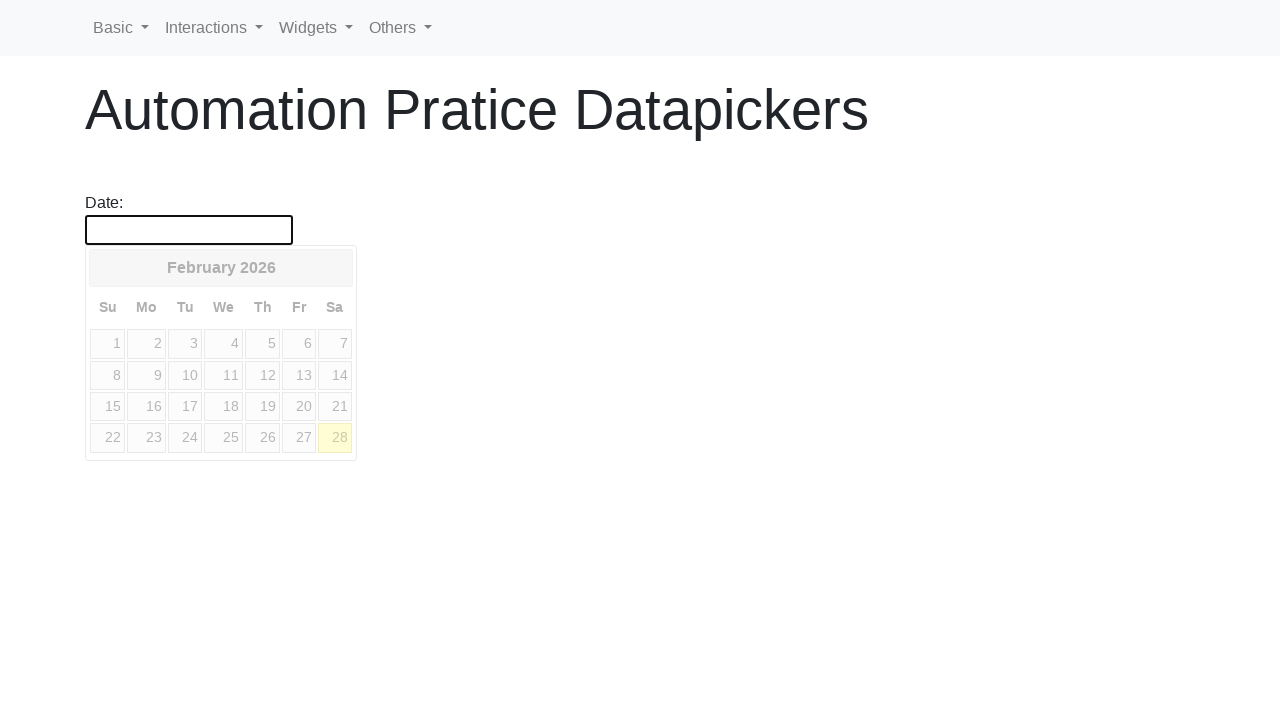

Datepicker calendar appeared
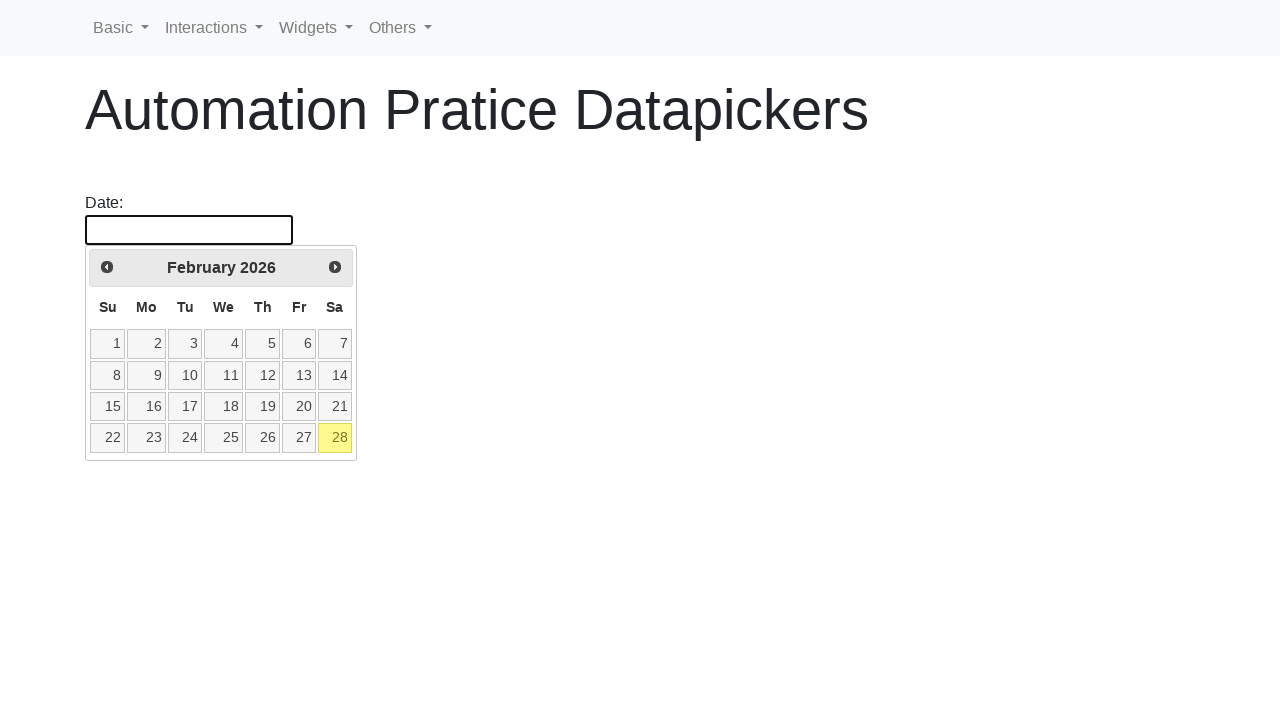

Clicked prev button to navigate to year 2020 at (107, 267) on [data-handler='prev']
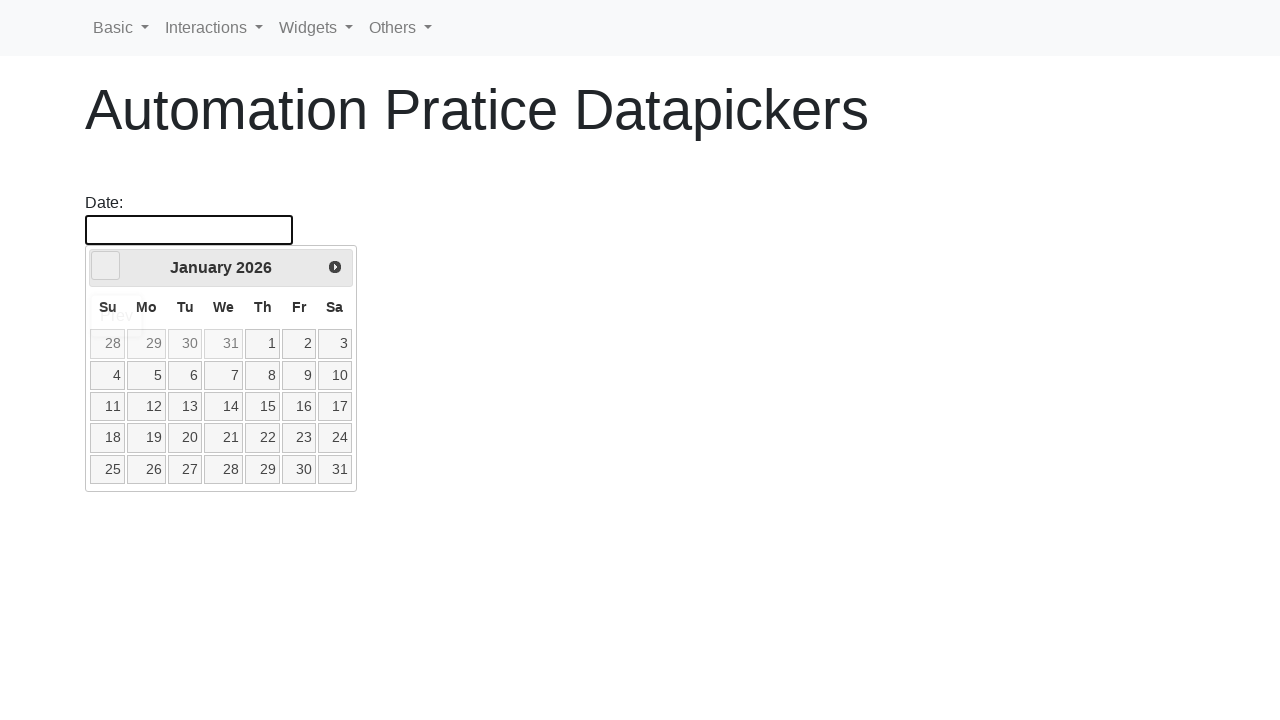

Clicked prev button to navigate to year 2020 at (106, 266) on [data-handler='prev']
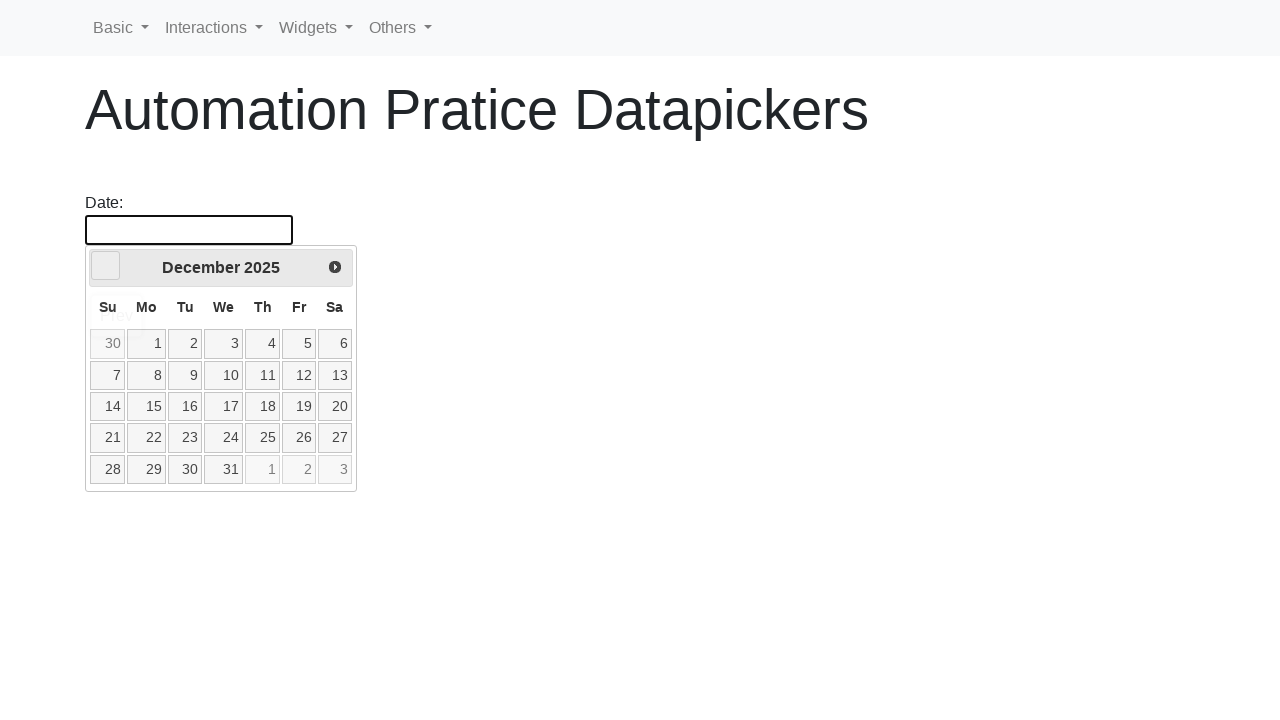

Clicked prev button to navigate to year 2020 at (106, 266) on [data-handler='prev']
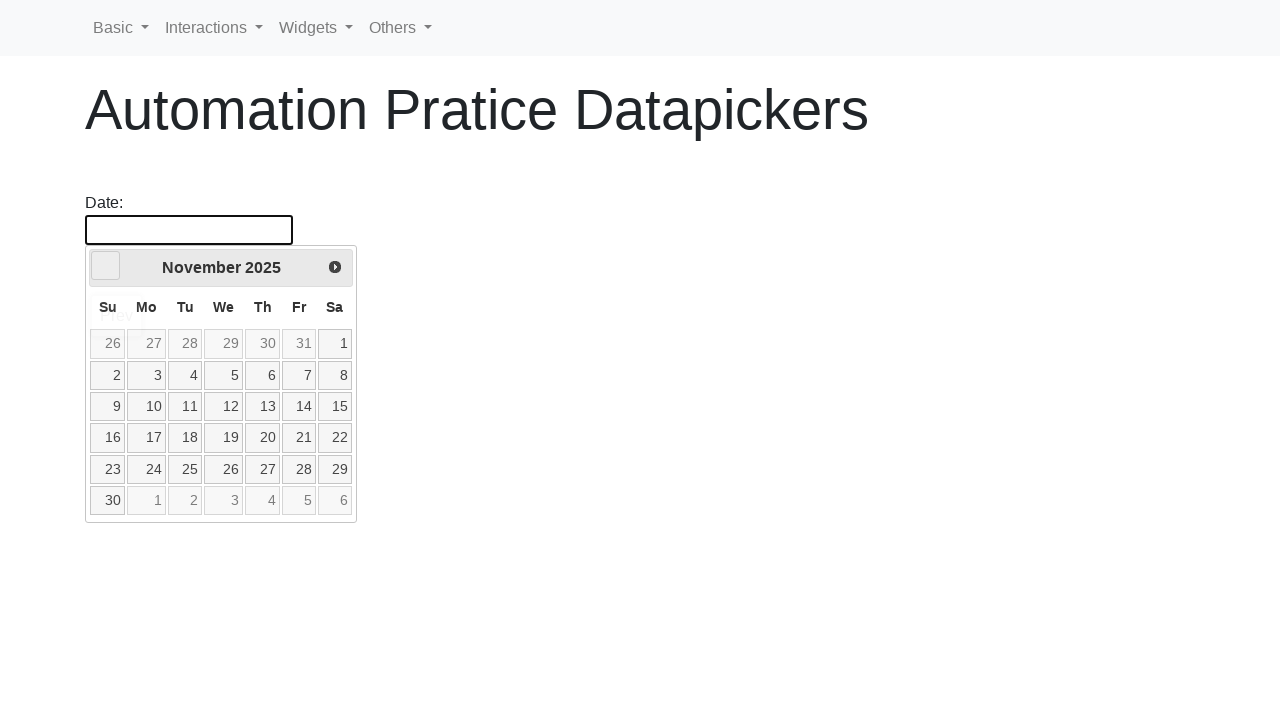

Clicked prev button to navigate to year 2020 at (106, 266) on [data-handler='prev']
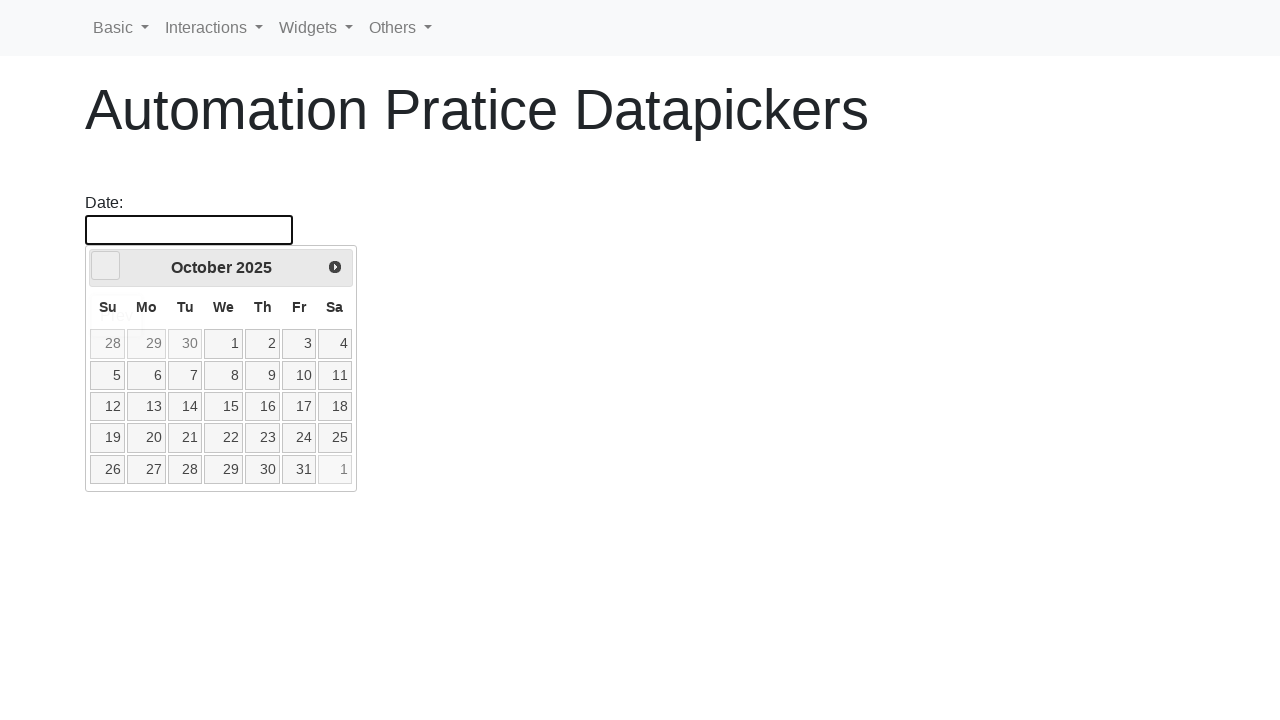

Clicked prev button to navigate to year 2020 at (106, 266) on [data-handler='prev']
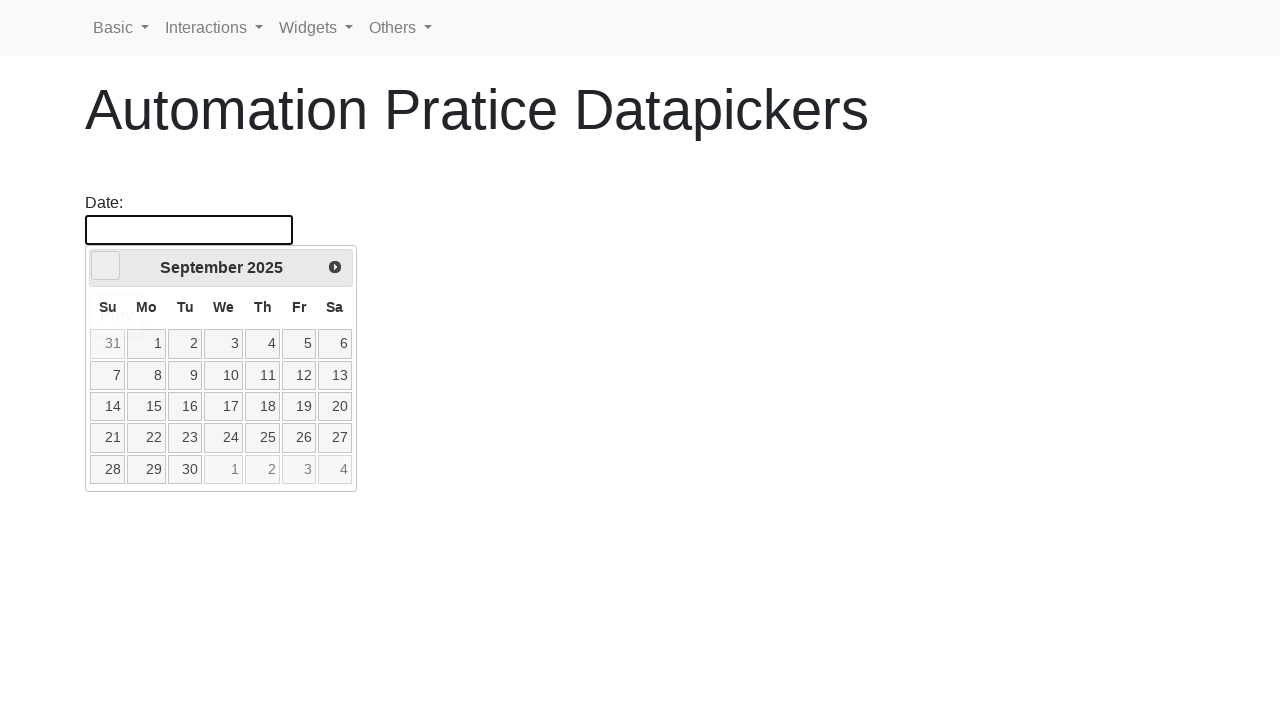

Clicked prev button to navigate to year 2020 at (106, 266) on [data-handler='prev']
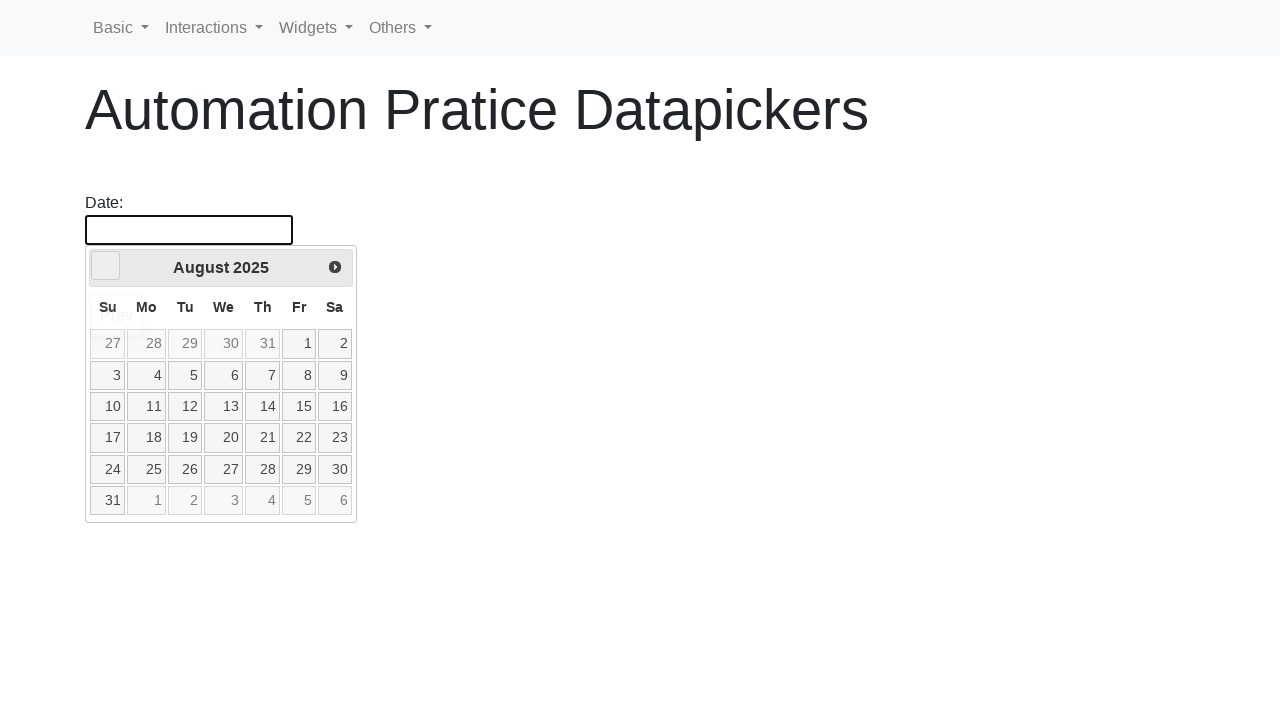

Clicked prev button to navigate to year 2020 at (106, 266) on [data-handler='prev']
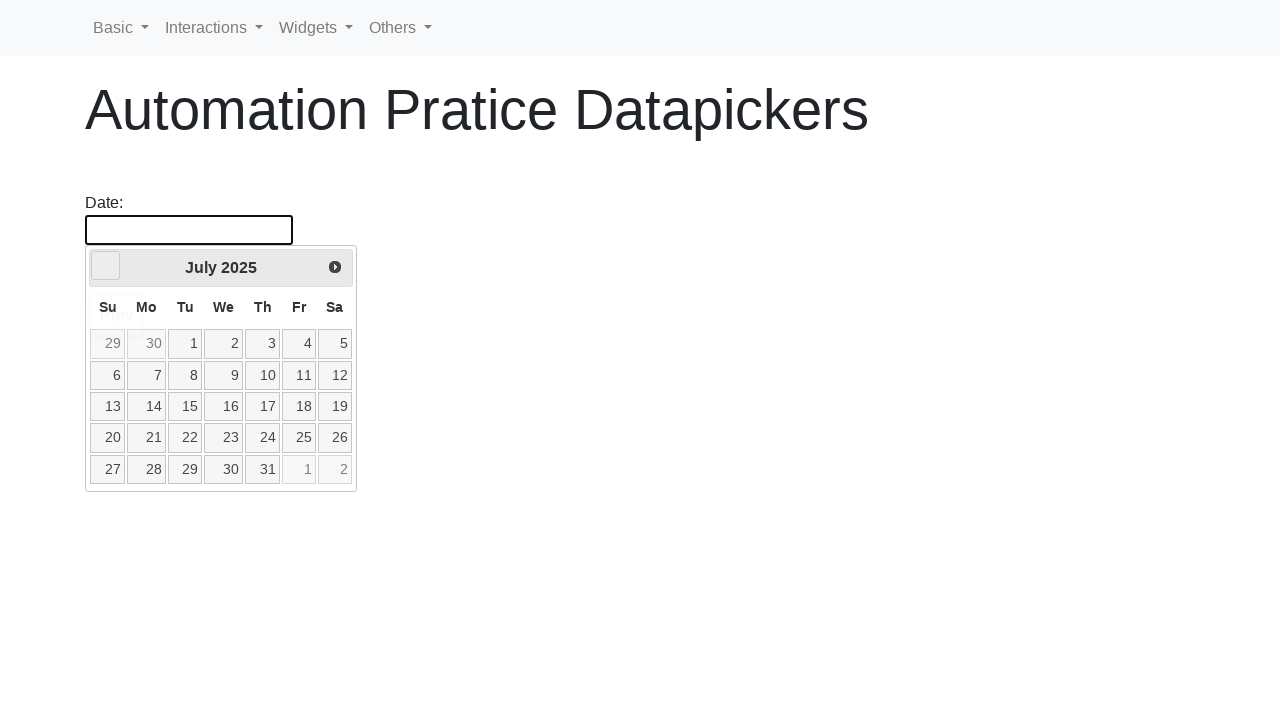

Clicked prev button to navigate to year 2020 at (106, 266) on [data-handler='prev']
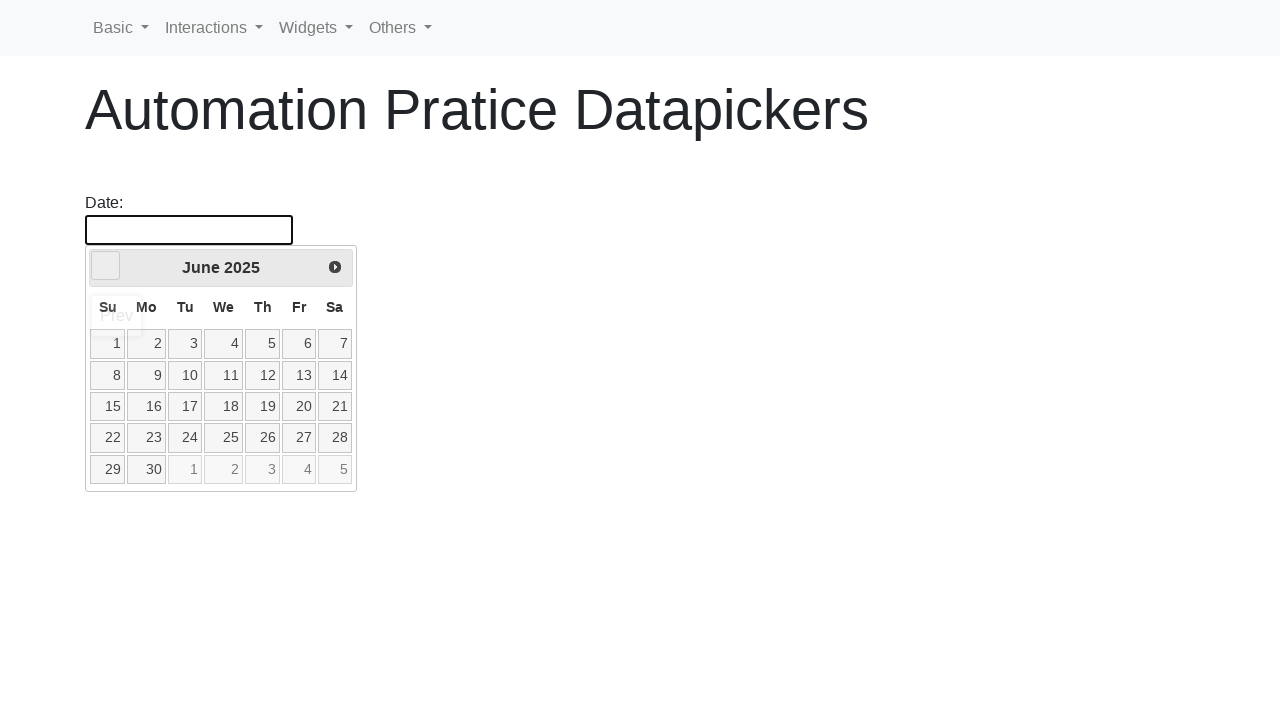

Clicked prev button to navigate to year 2020 at (106, 266) on [data-handler='prev']
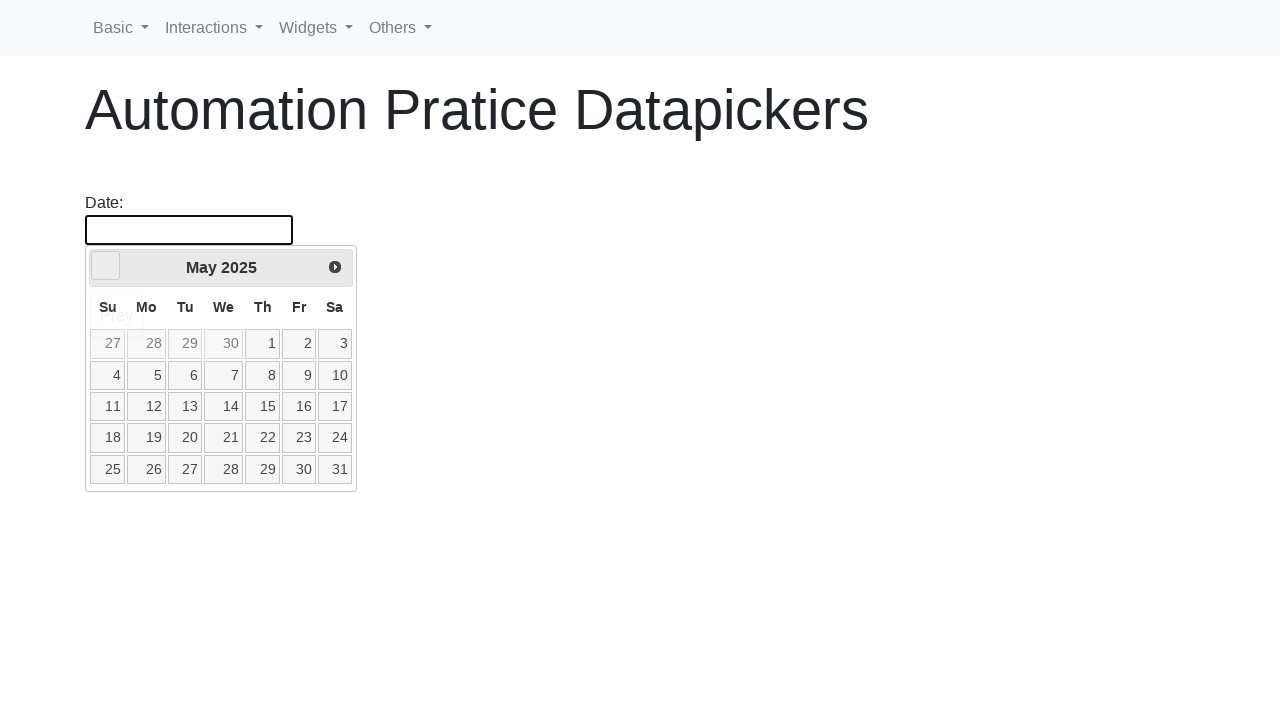

Clicked prev button to navigate to year 2020 at (106, 266) on [data-handler='prev']
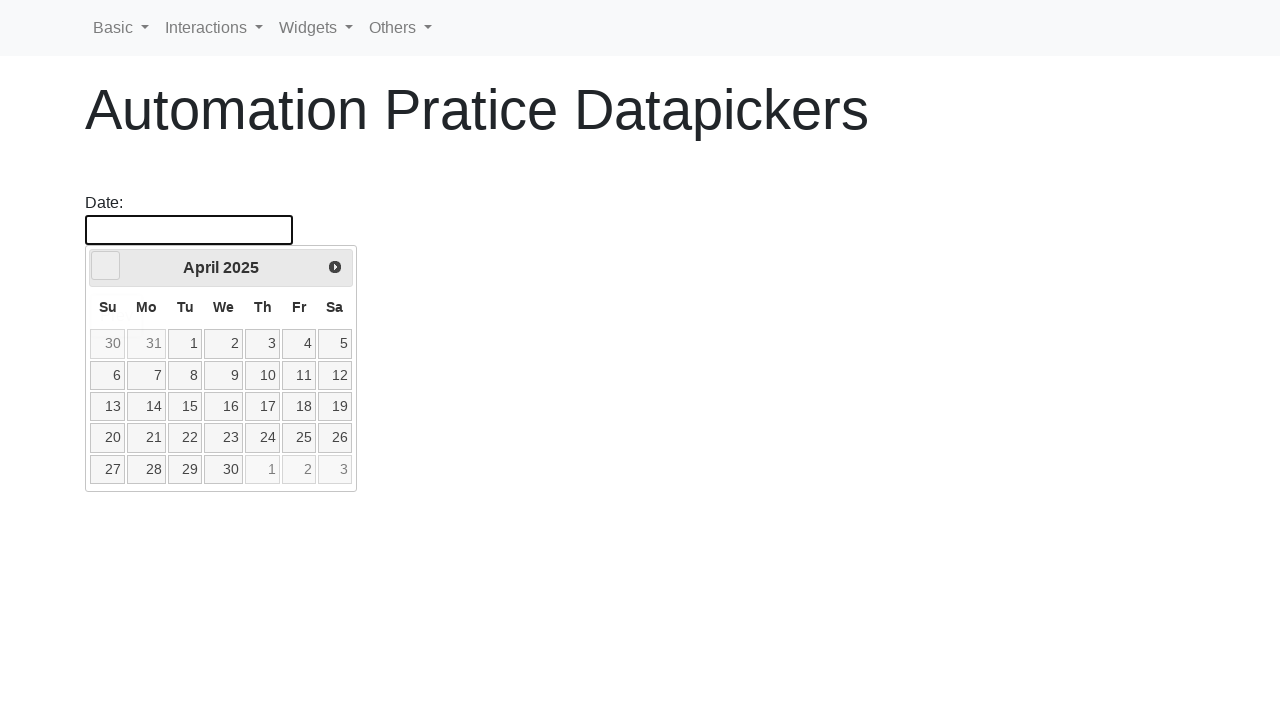

Clicked prev button to navigate to year 2020 at (106, 266) on [data-handler='prev']
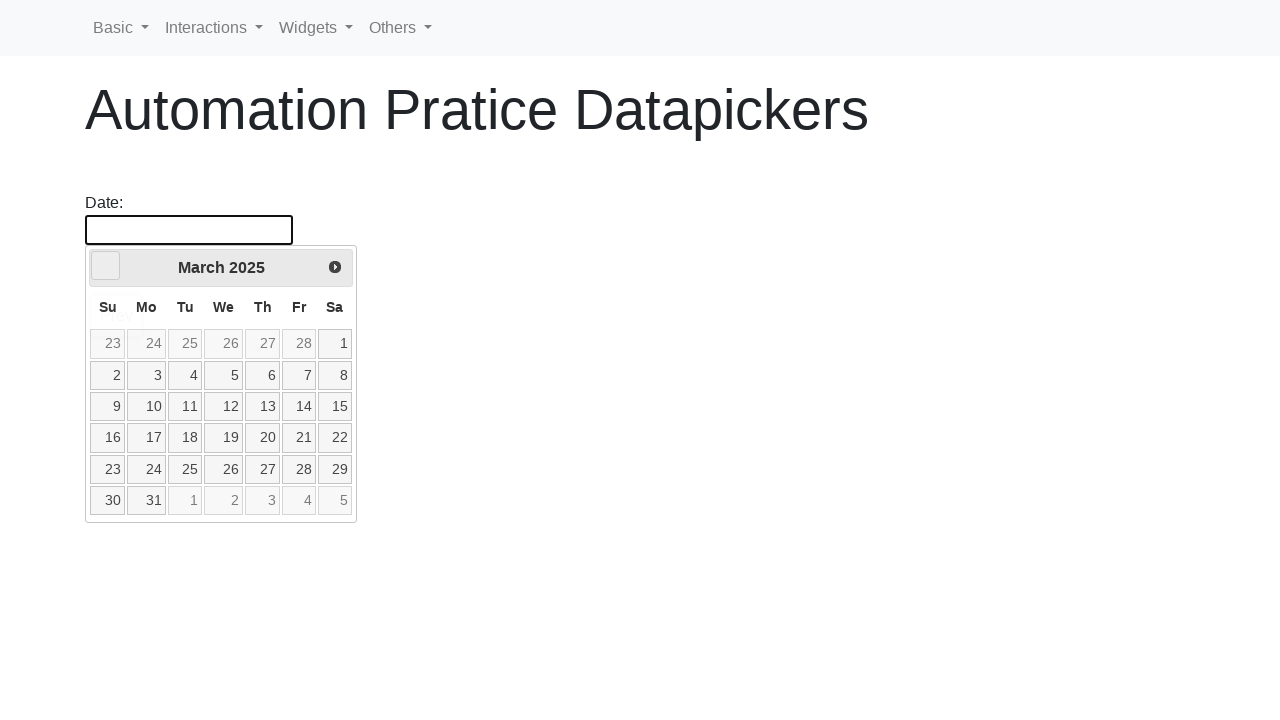

Clicked prev button to navigate to year 2020 at (106, 266) on [data-handler='prev']
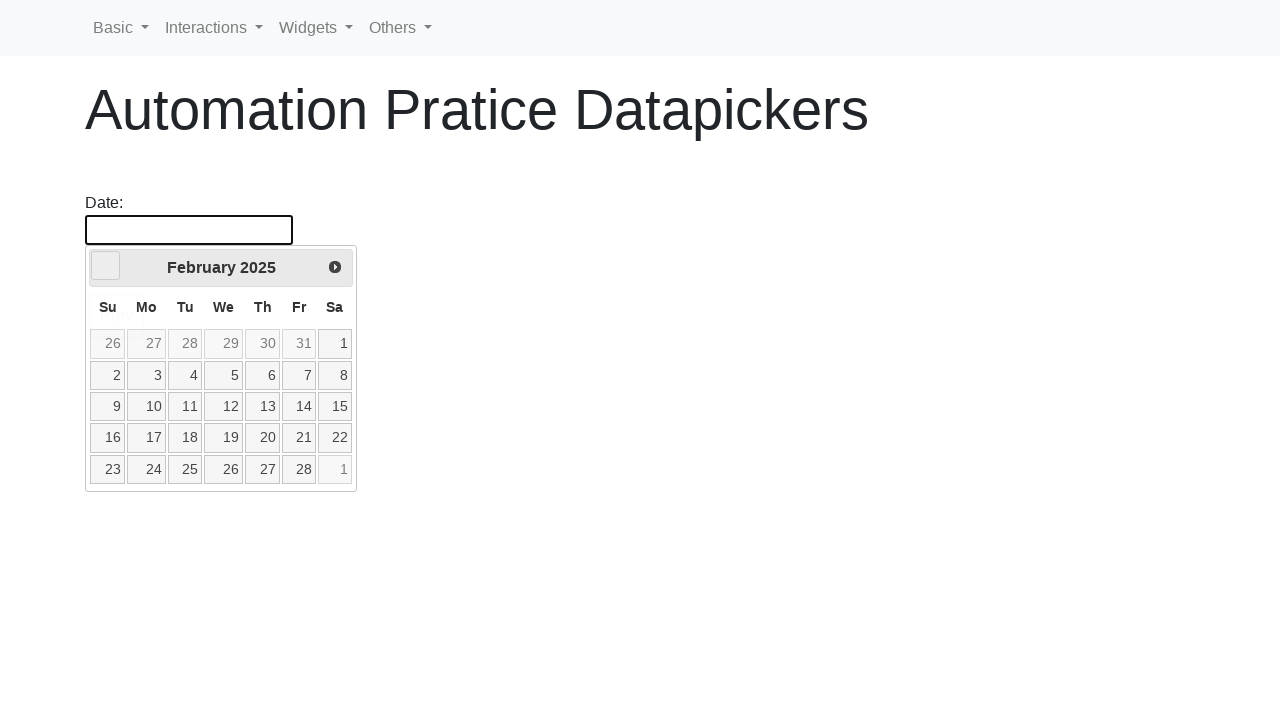

Clicked prev button to navigate to year 2020 at (106, 266) on [data-handler='prev']
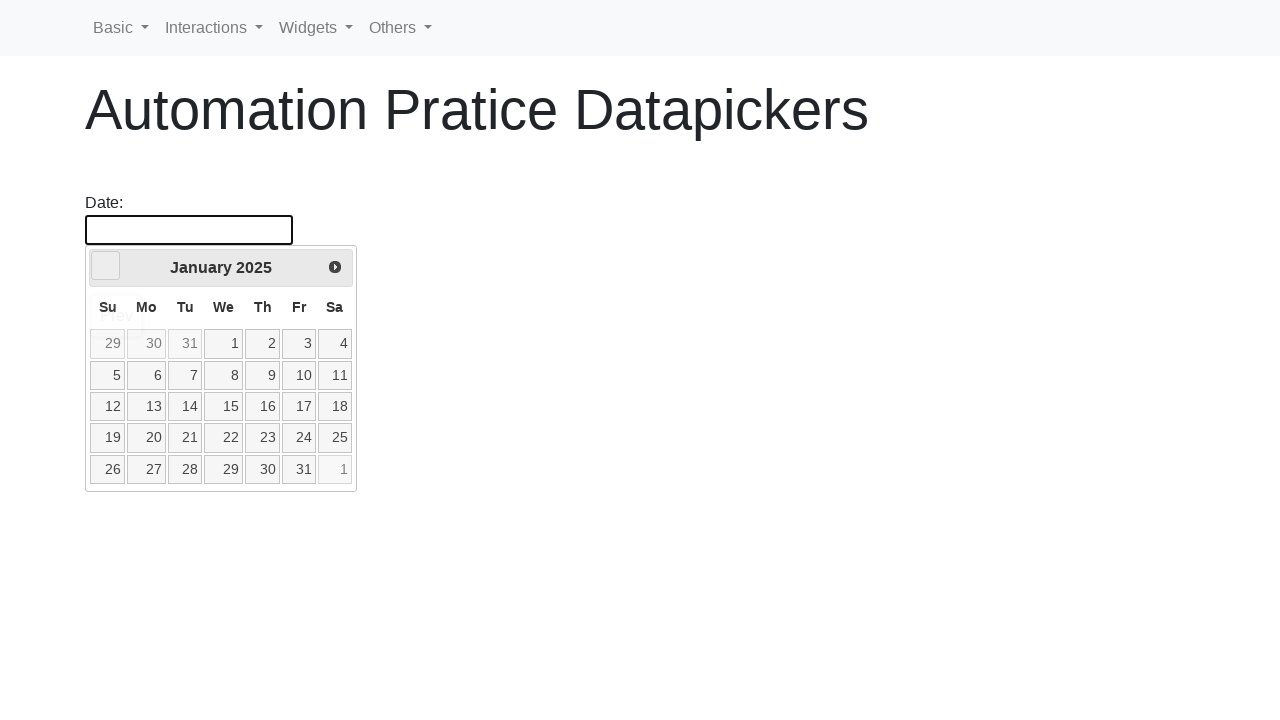

Clicked prev button to navigate to year 2020 at (106, 266) on [data-handler='prev']
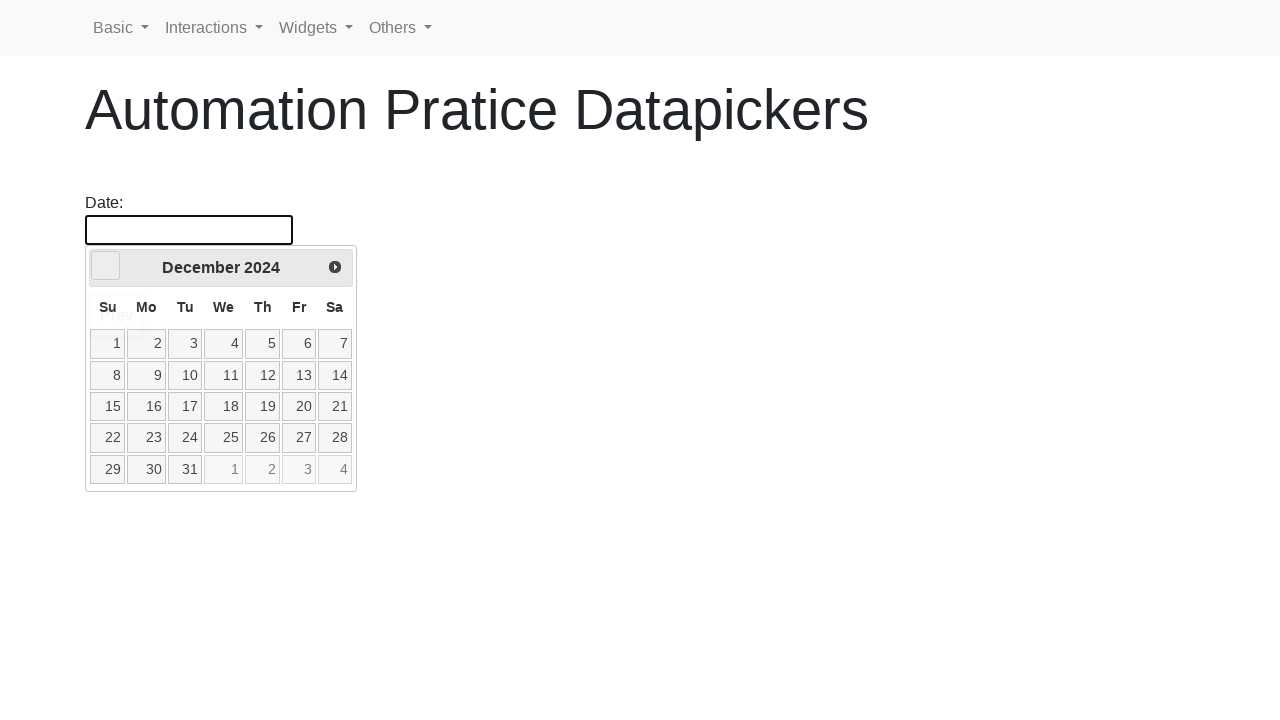

Clicked prev button to navigate to year 2020 at (106, 266) on [data-handler='prev']
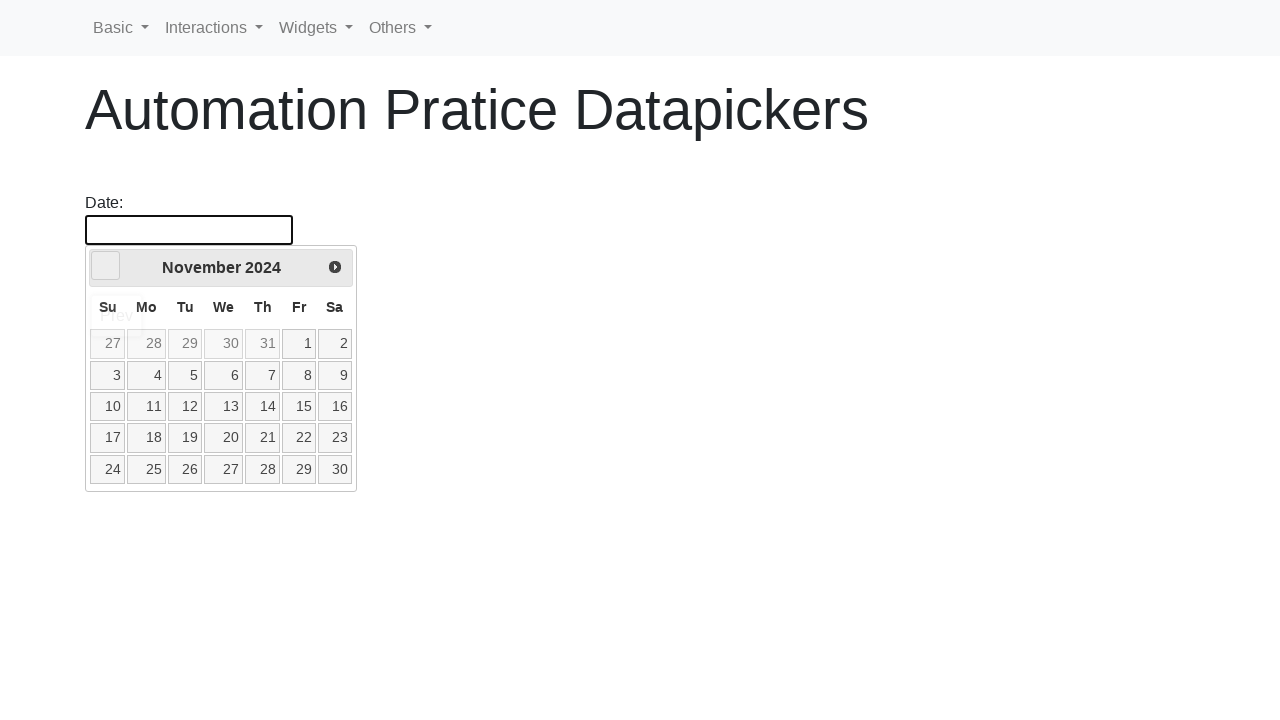

Clicked prev button to navigate to year 2020 at (106, 266) on [data-handler='prev']
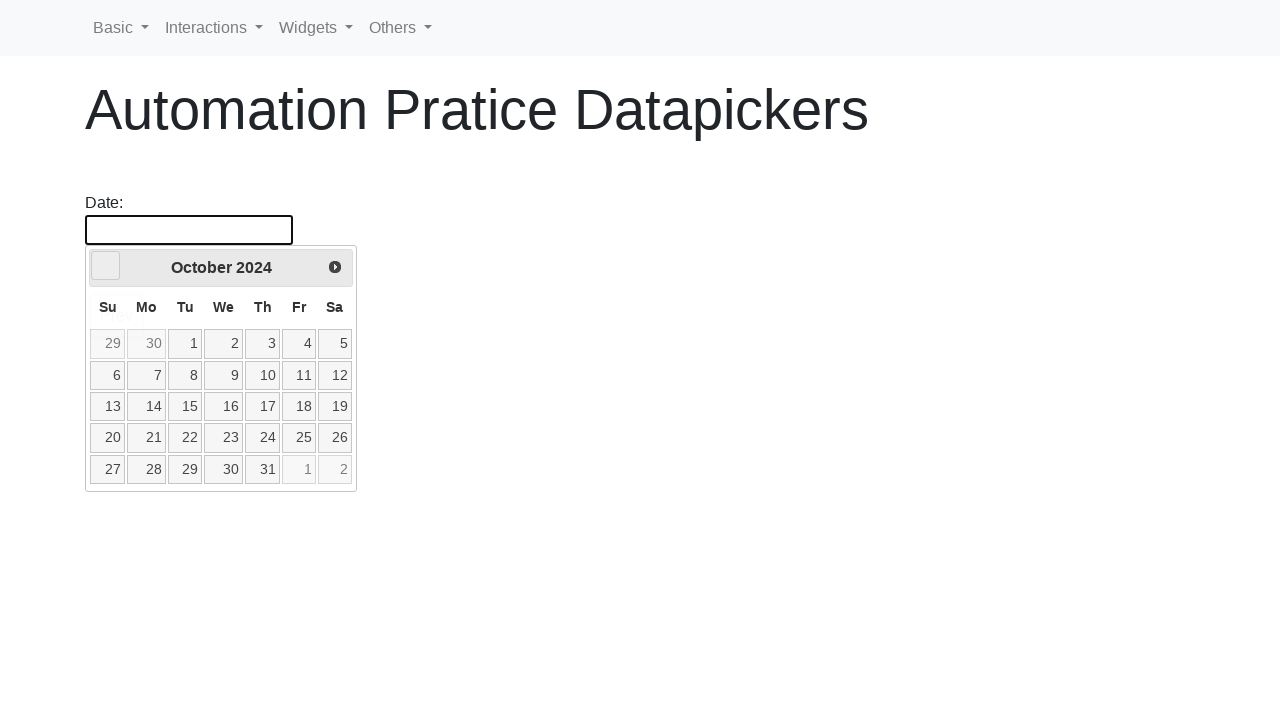

Clicked prev button to navigate to year 2020 at (106, 266) on [data-handler='prev']
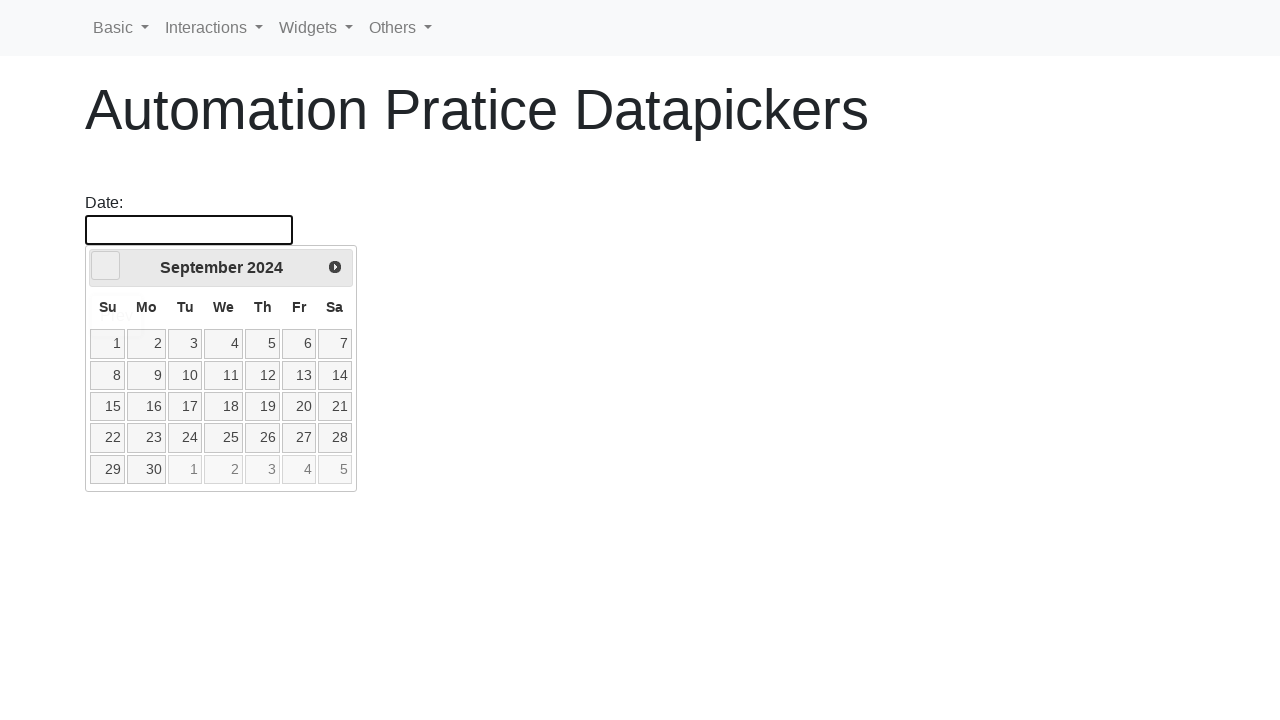

Clicked prev button to navigate to year 2020 at (106, 266) on [data-handler='prev']
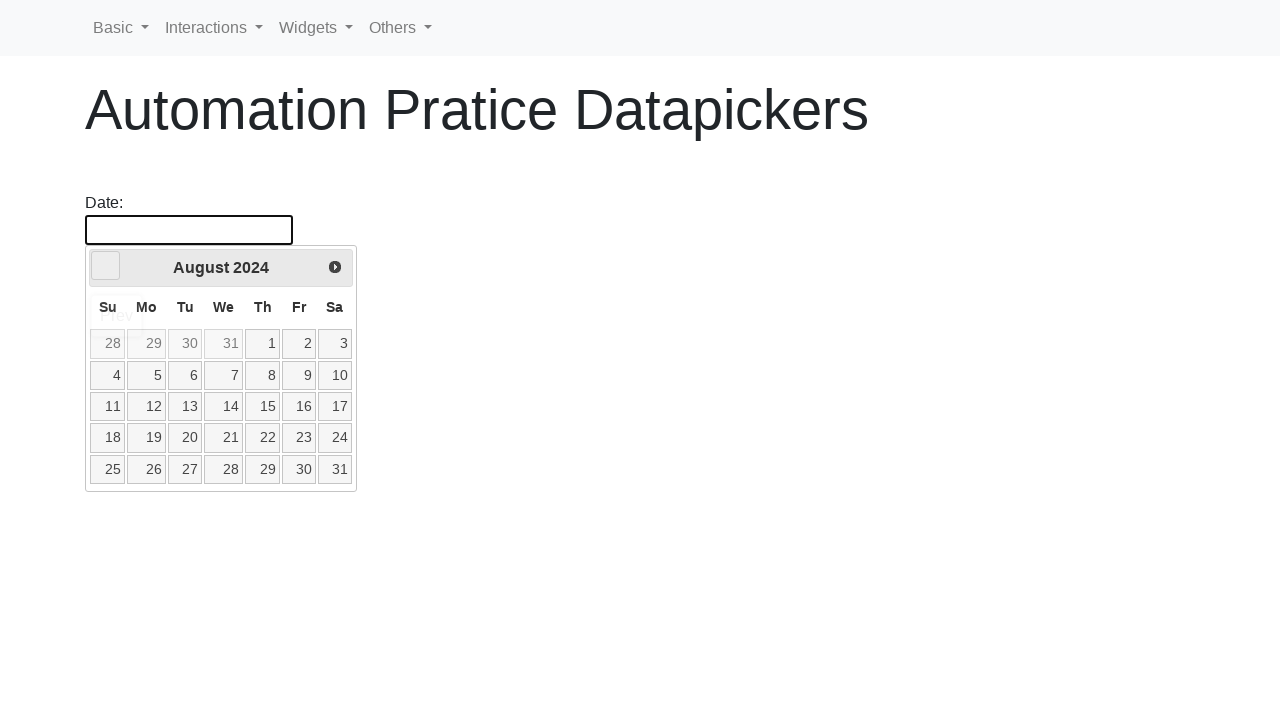

Clicked prev button to navigate to year 2020 at (106, 266) on [data-handler='prev']
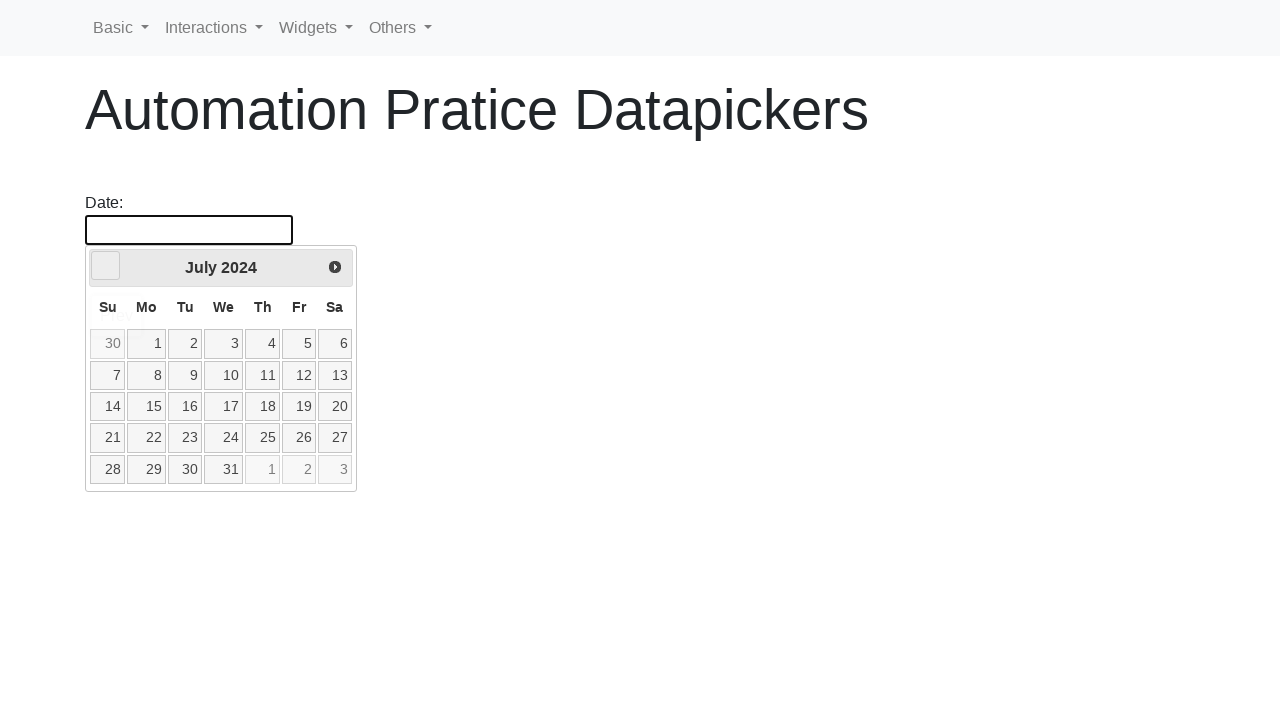

Clicked prev button to navigate to year 2020 at (106, 266) on [data-handler='prev']
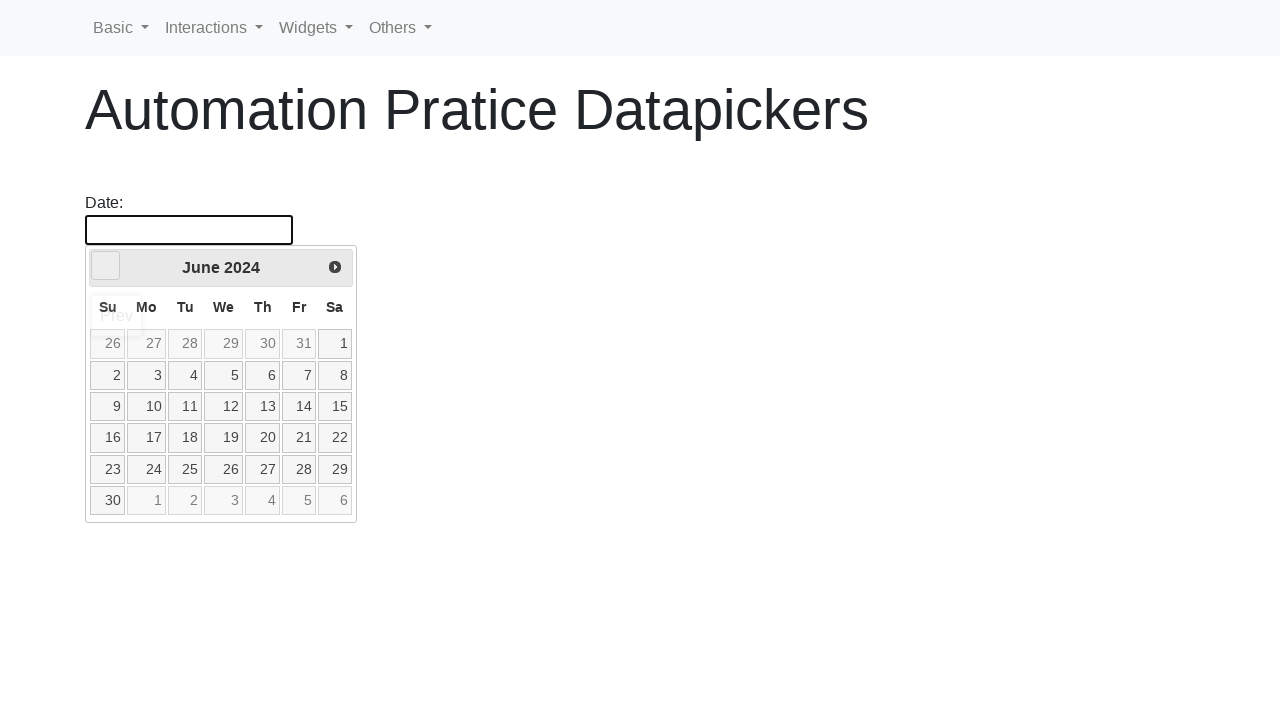

Clicked prev button to navigate to year 2020 at (106, 266) on [data-handler='prev']
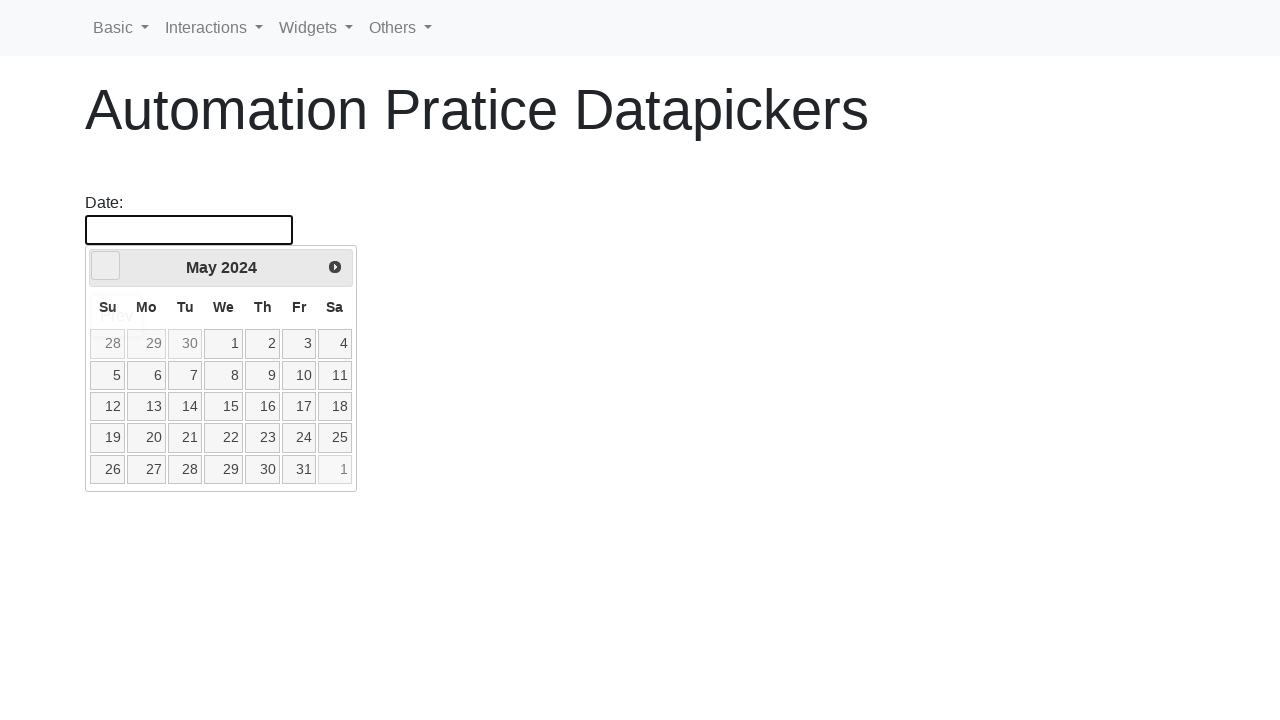

Clicked prev button to navigate to year 2020 at (106, 266) on [data-handler='prev']
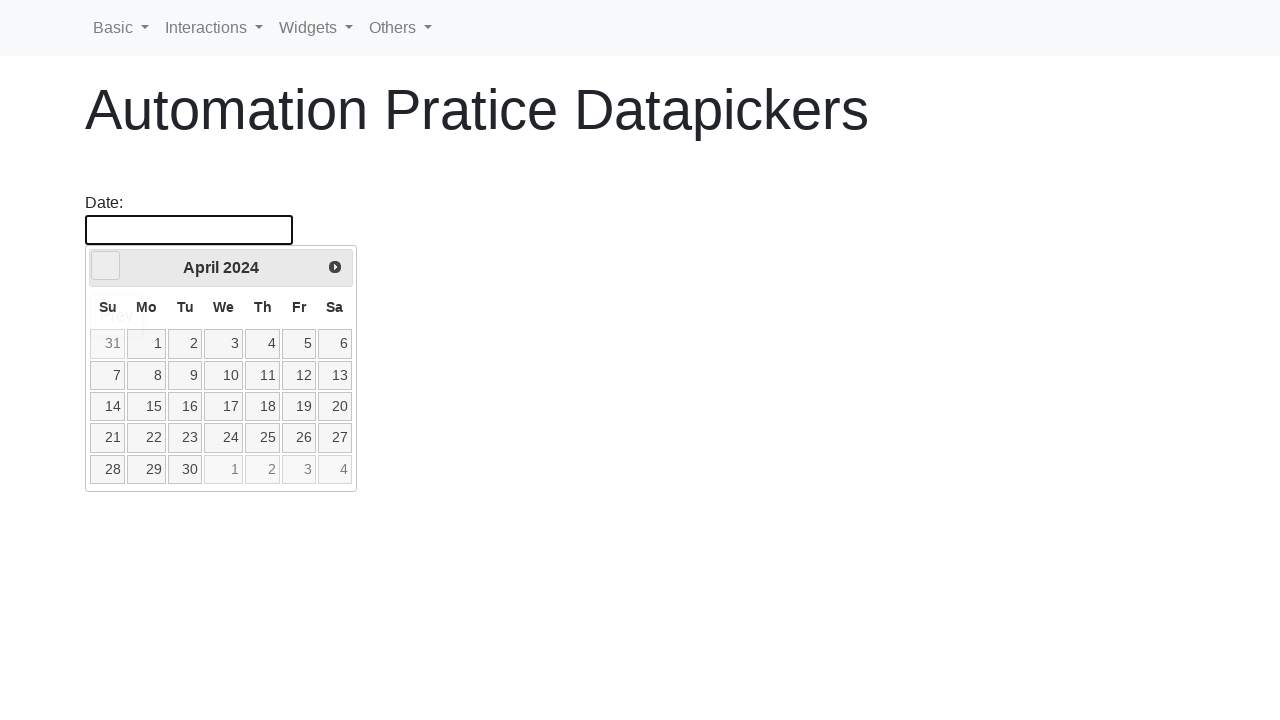

Clicked prev button to navigate to year 2020 at (106, 266) on [data-handler='prev']
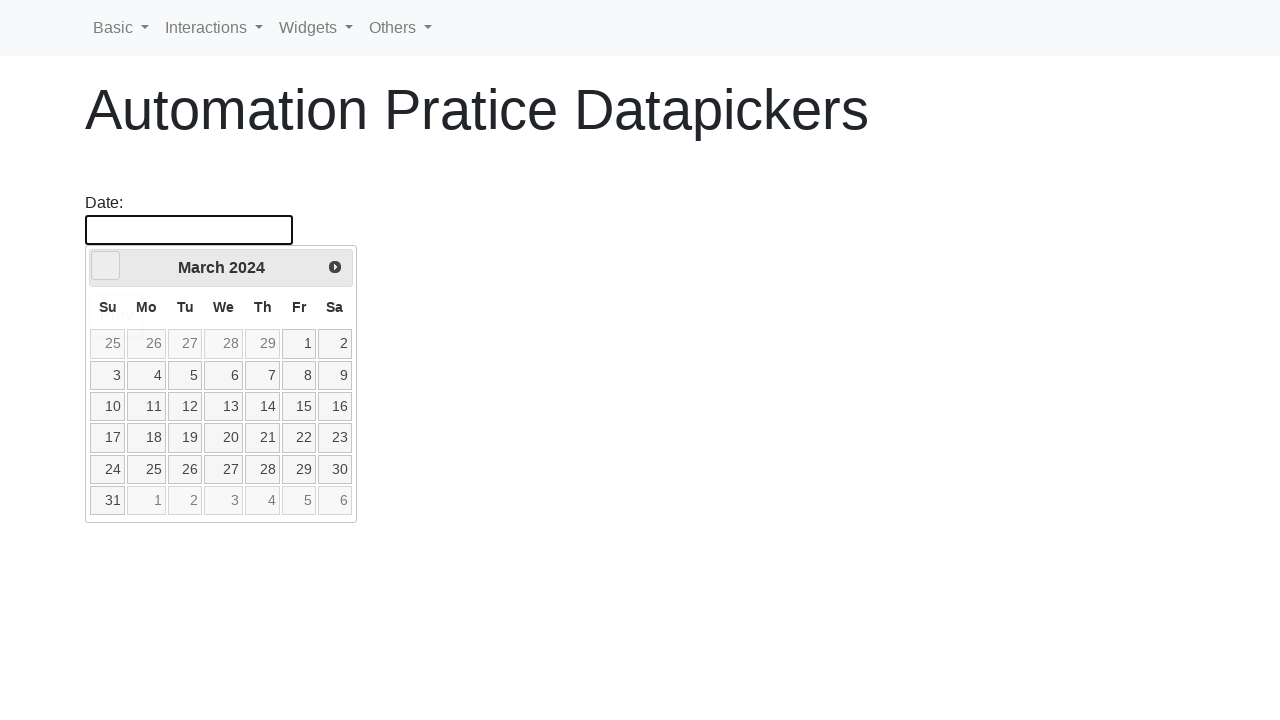

Clicked prev button to navigate to year 2020 at (106, 266) on [data-handler='prev']
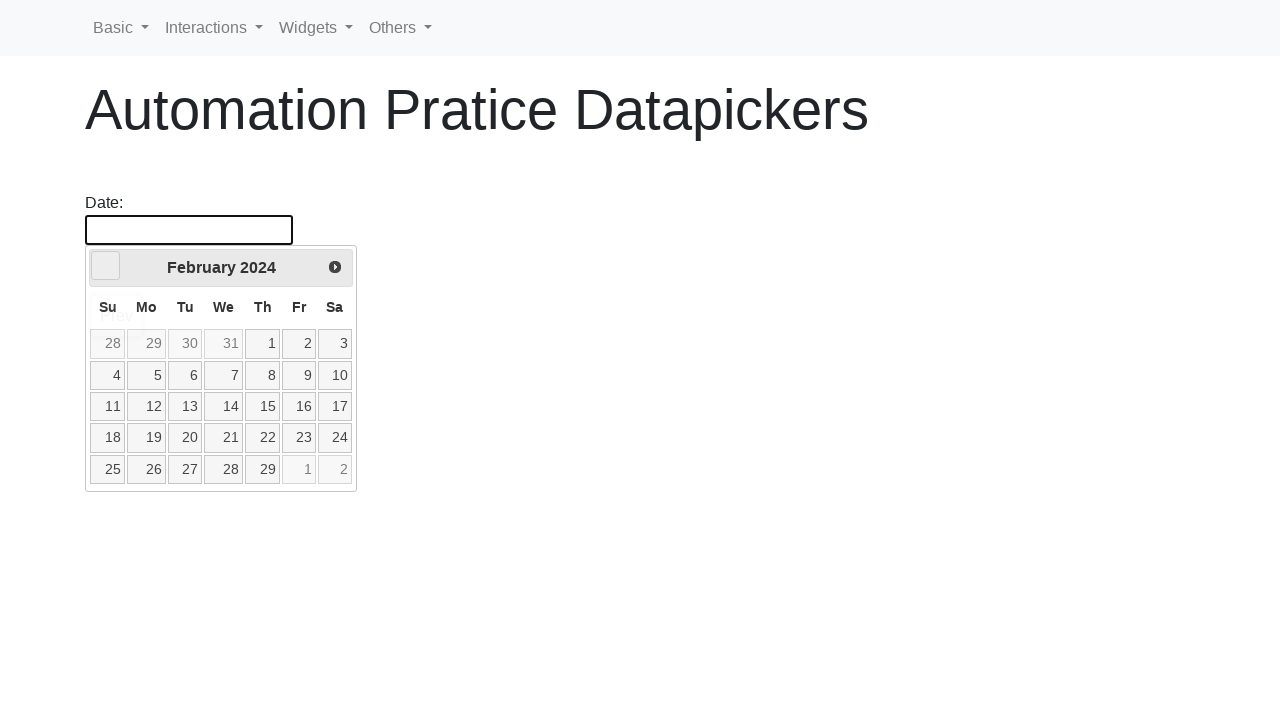

Clicked prev button to navigate to year 2020 at (106, 266) on [data-handler='prev']
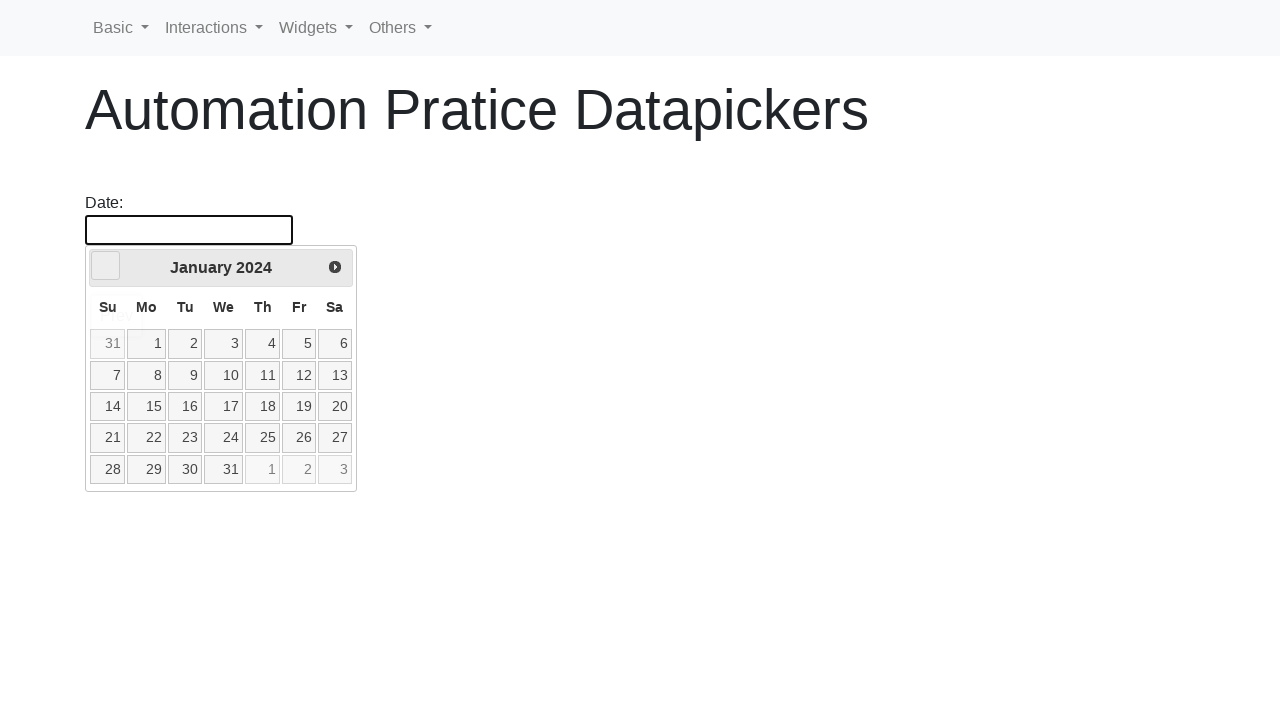

Clicked prev button to navigate to year 2020 at (106, 266) on [data-handler='prev']
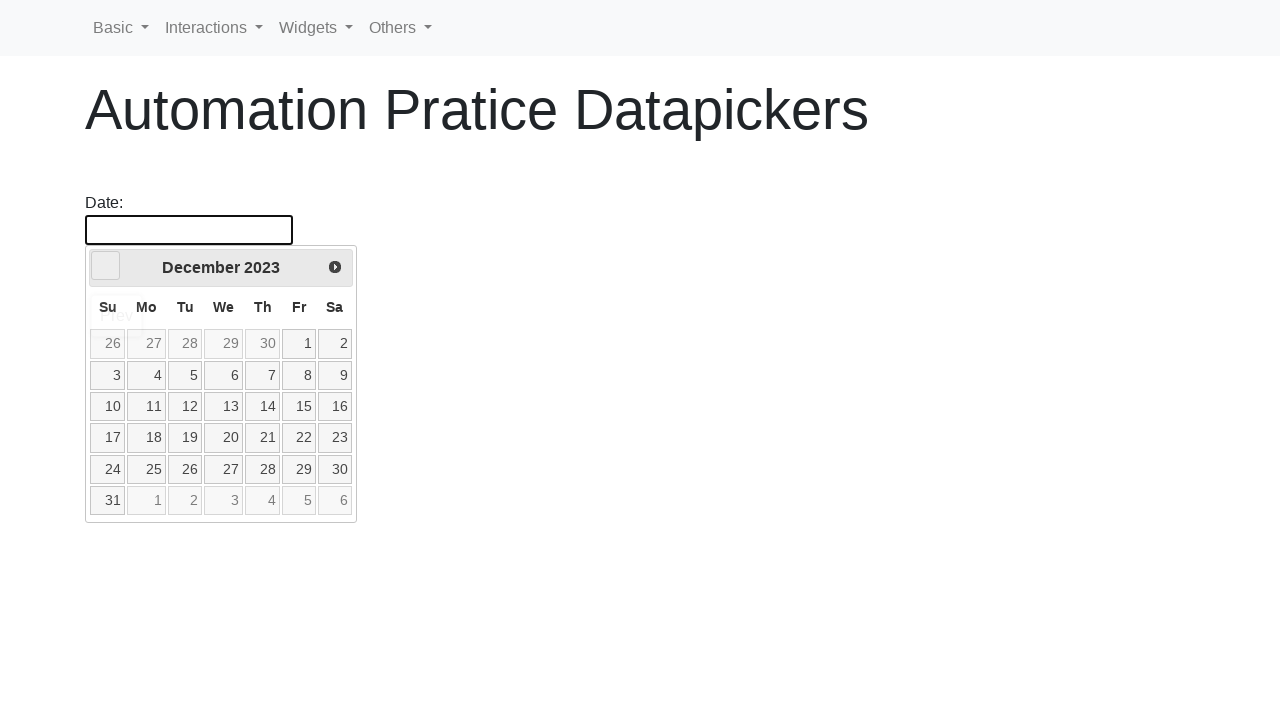

Clicked prev button to navigate to year 2020 at (106, 266) on [data-handler='prev']
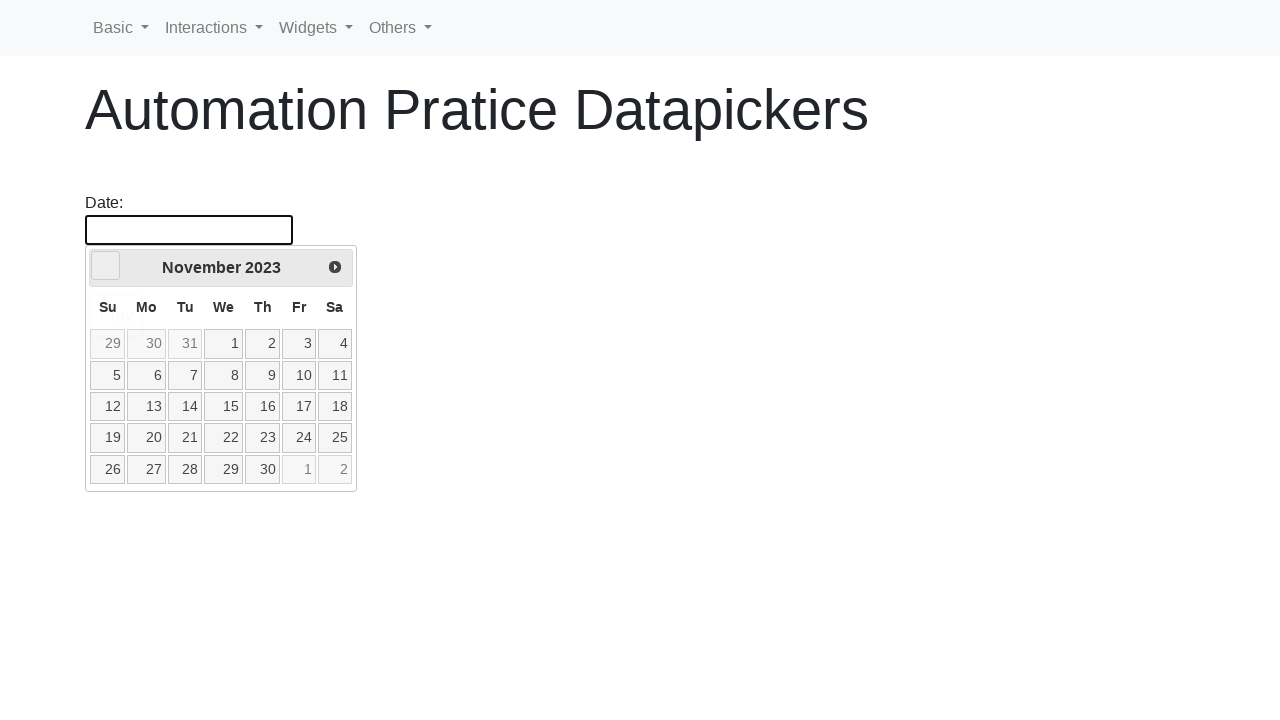

Clicked prev button to navigate to year 2020 at (106, 266) on [data-handler='prev']
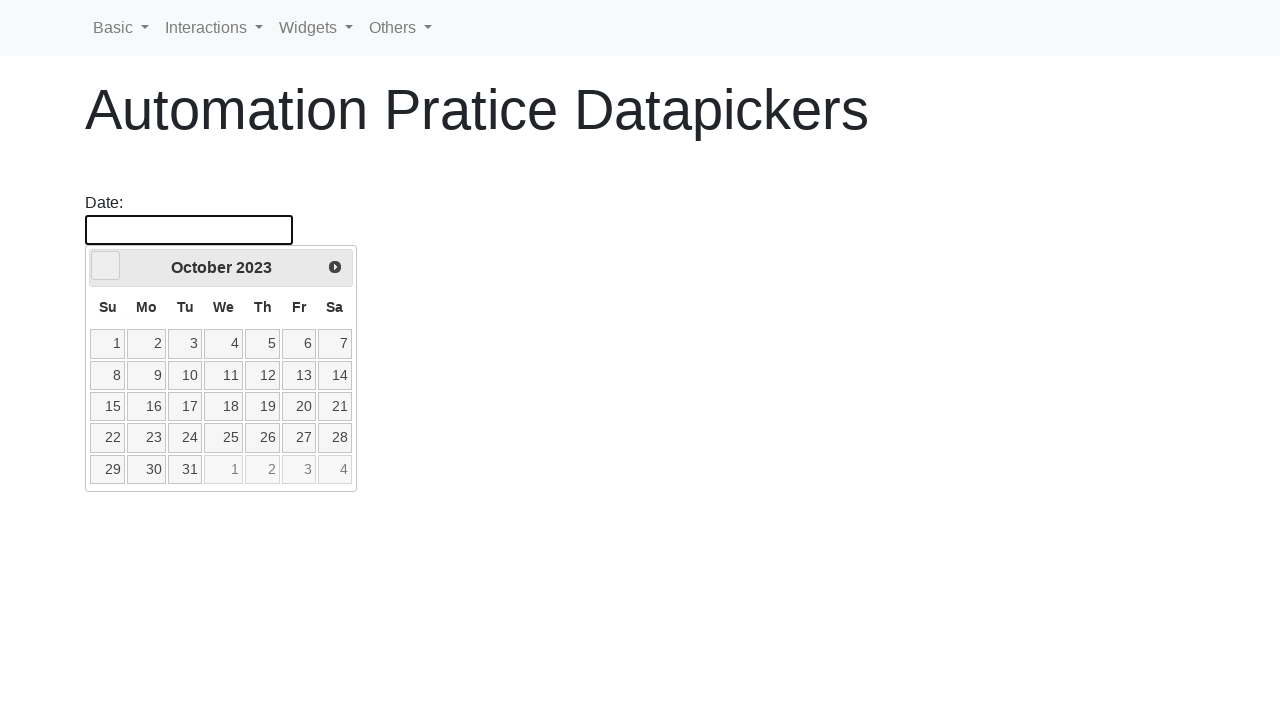

Clicked prev button to navigate to year 2020 at (106, 266) on [data-handler='prev']
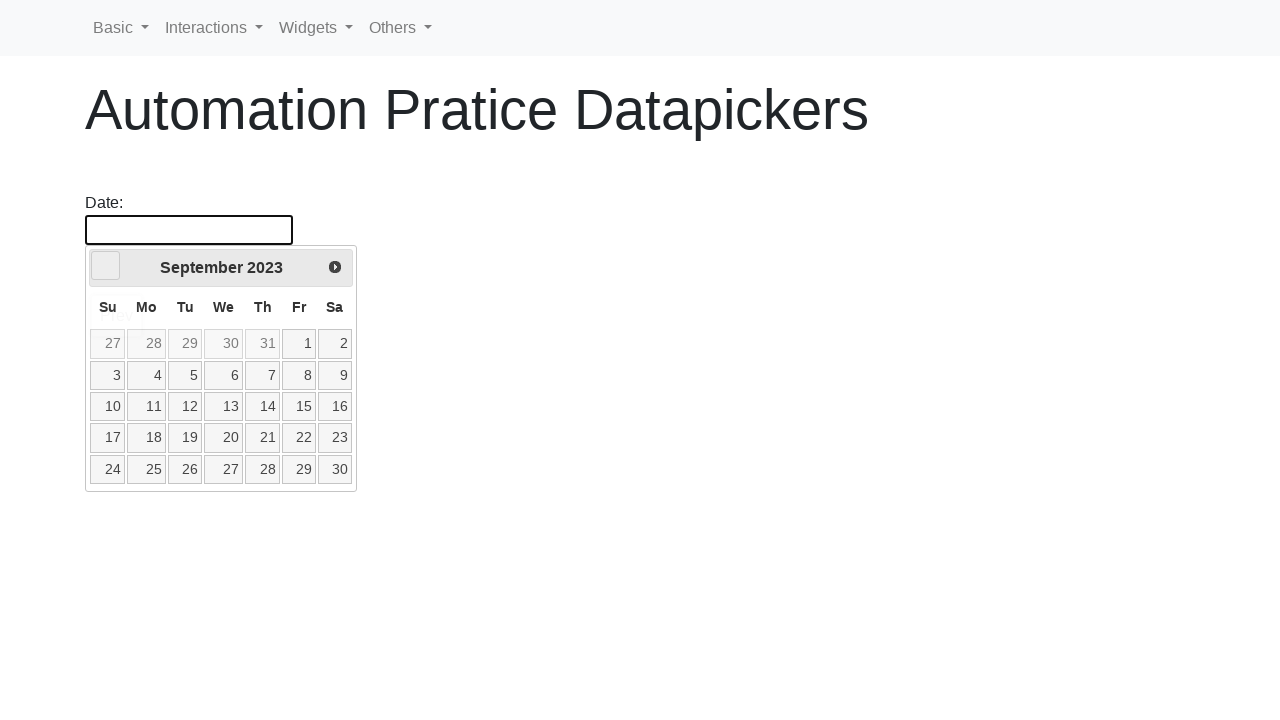

Clicked prev button to navigate to year 2020 at (106, 266) on [data-handler='prev']
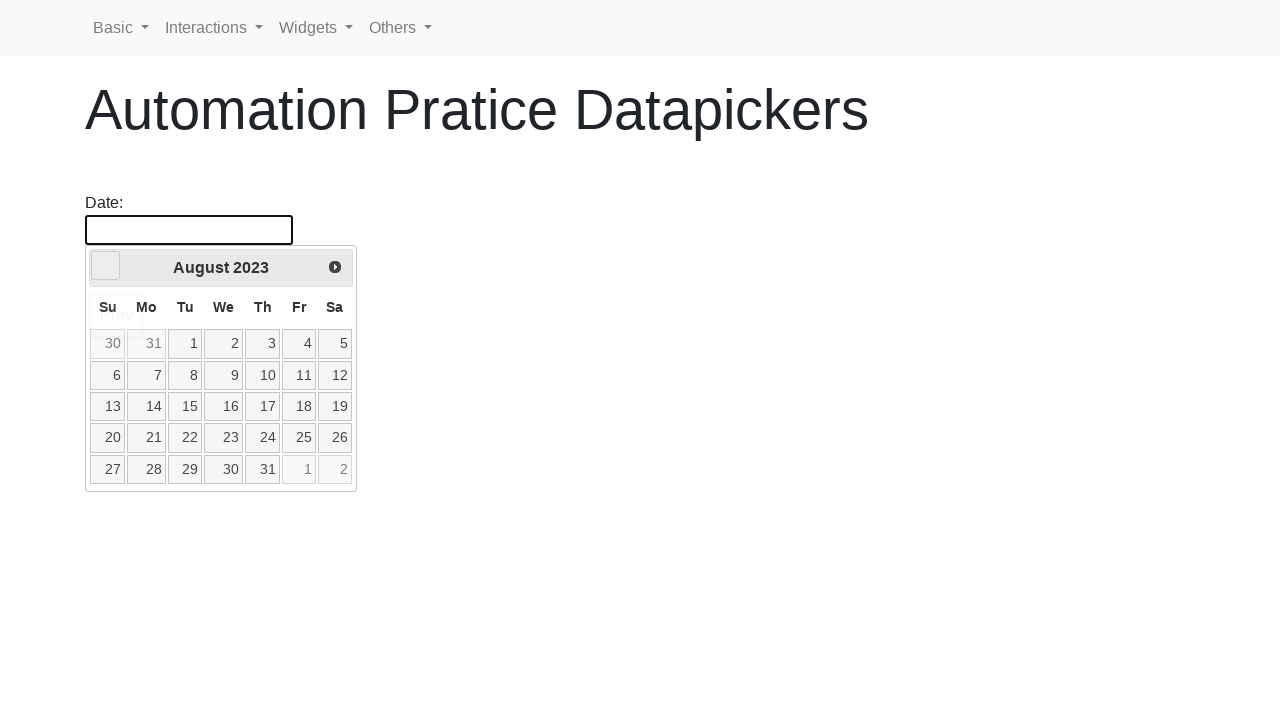

Clicked prev button to navigate to year 2020 at (106, 266) on [data-handler='prev']
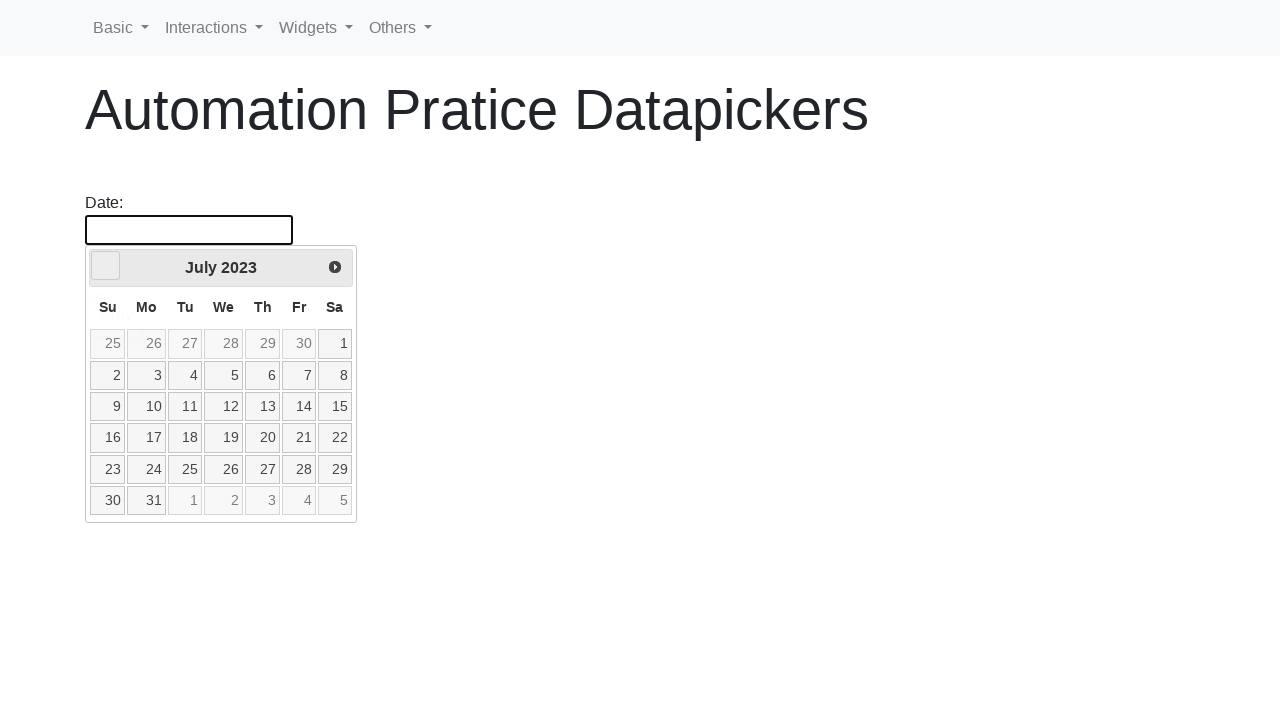

Clicked prev button to navigate to year 2020 at (106, 266) on [data-handler='prev']
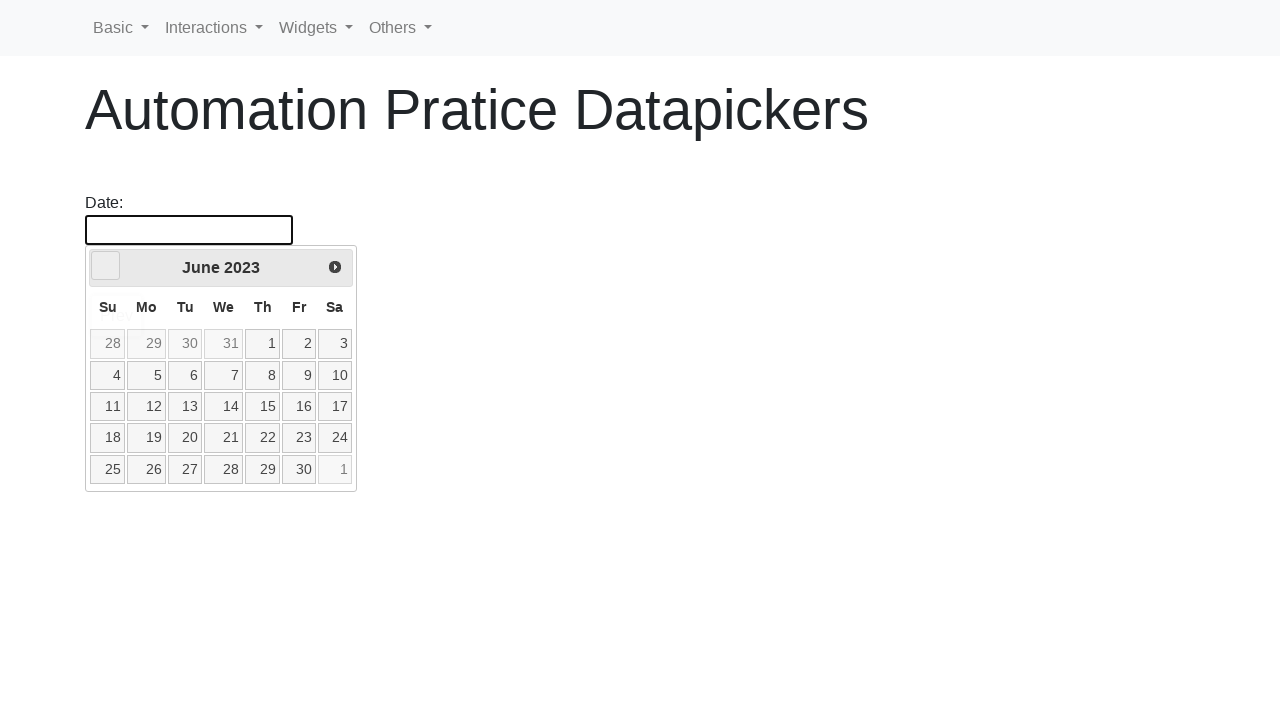

Clicked prev button to navigate to year 2020 at (106, 266) on [data-handler='prev']
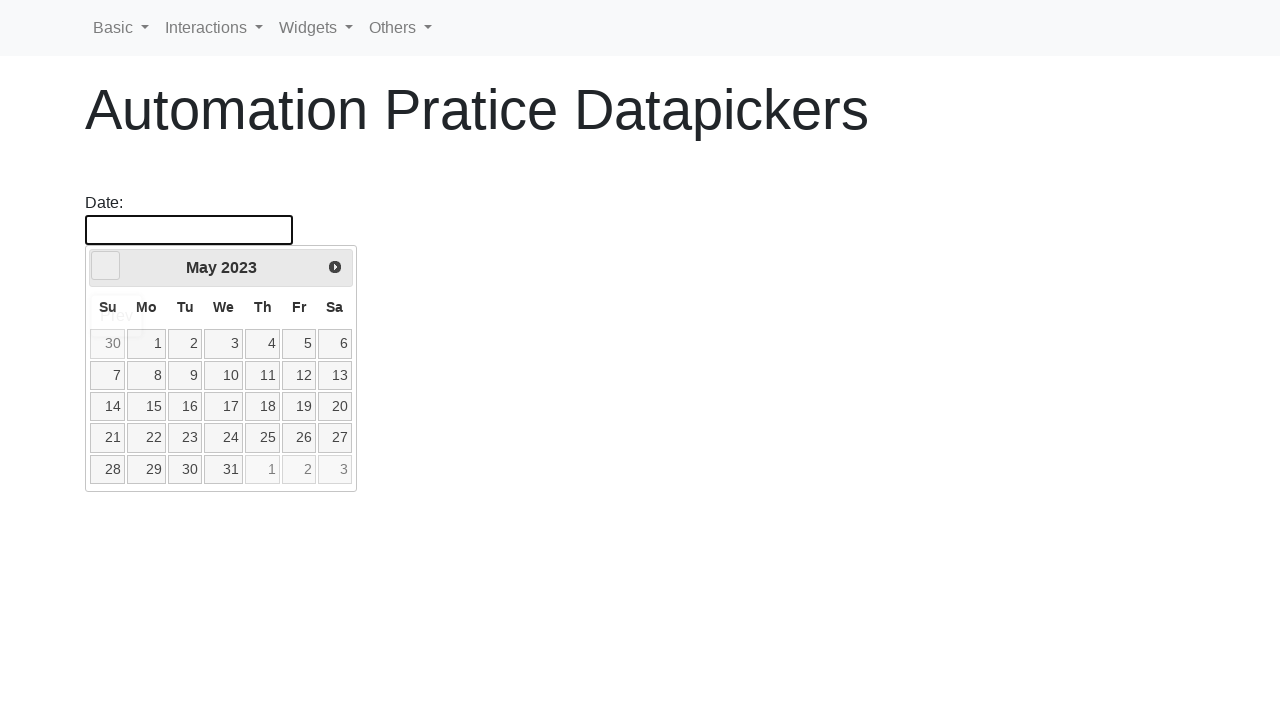

Clicked prev button to navigate to year 2020 at (106, 266) on [data-handler='prev']
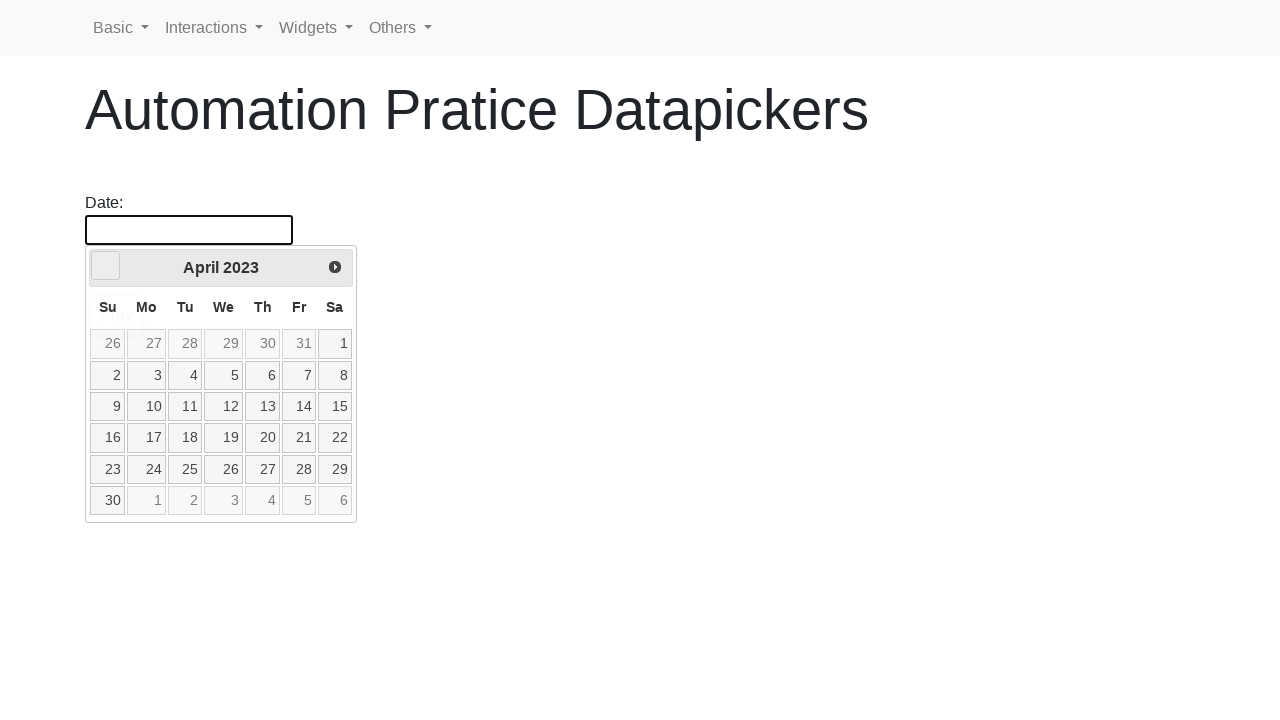

Clicked prev button to navigate to year 2020 at (106, 266) on [data-handler='prev']
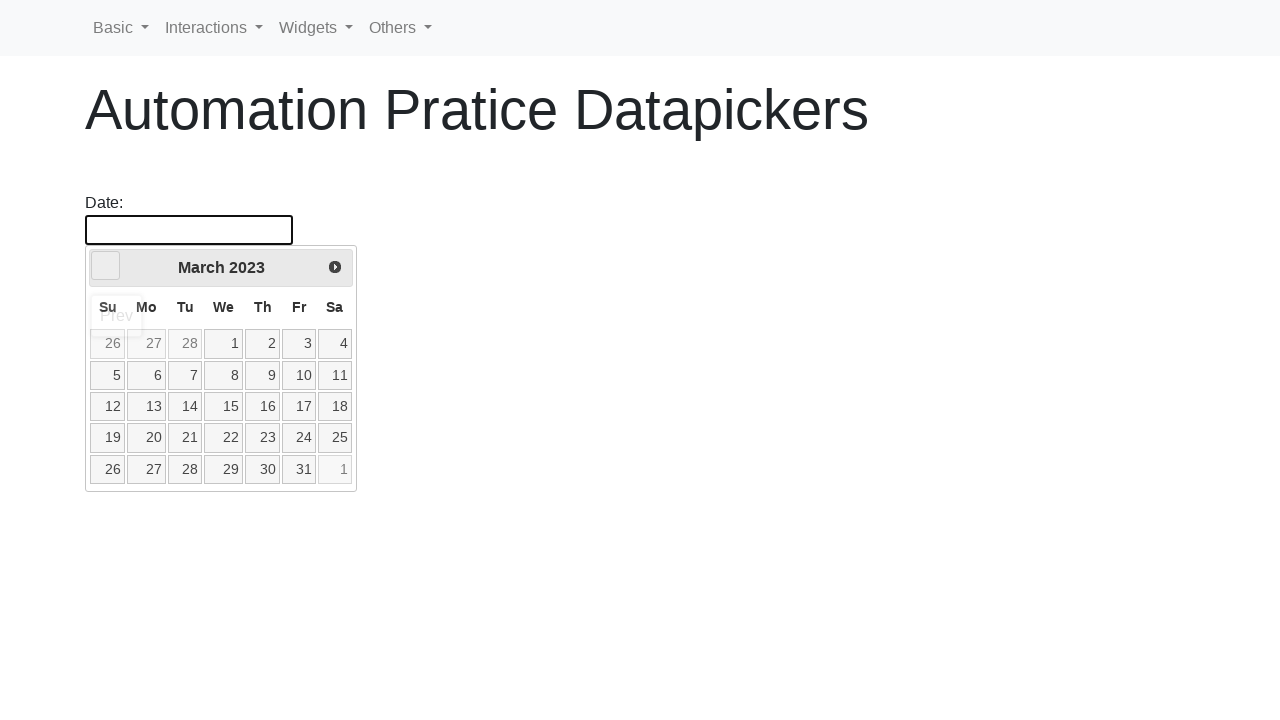

Clicked prev button to navigate to year 2020 at (106, 266) on [data-handler='prev']
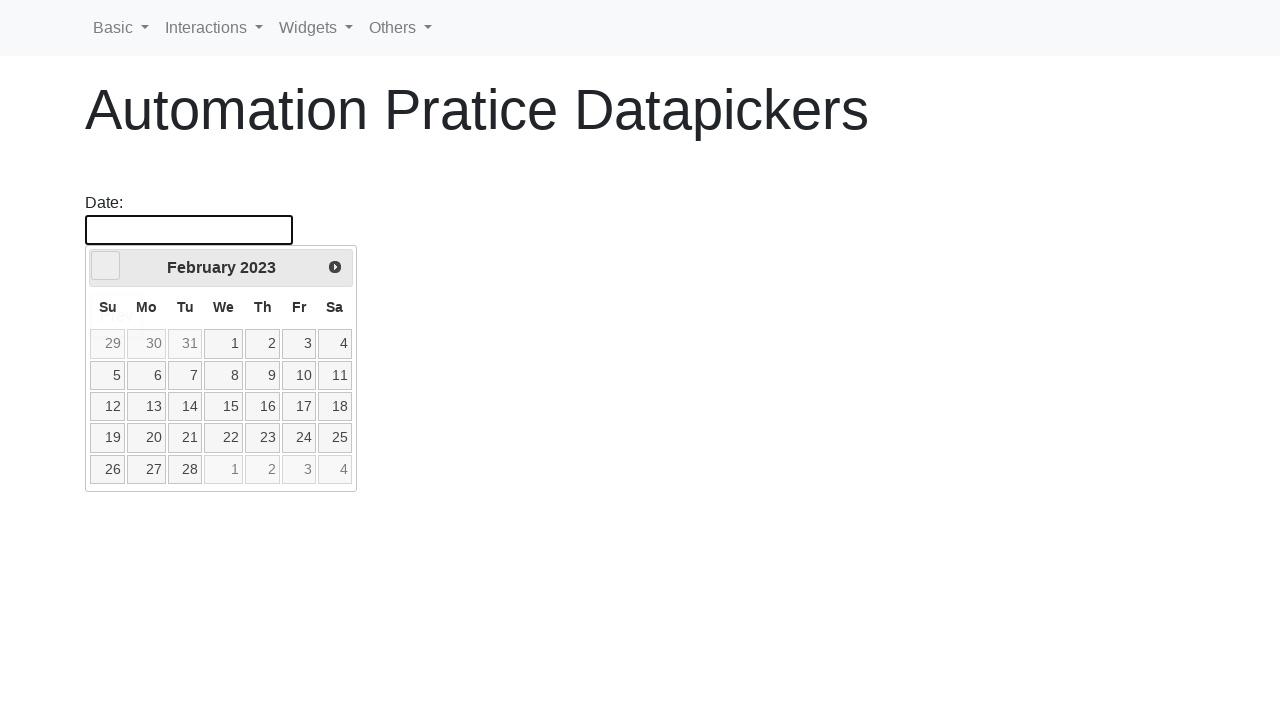

Clicked prev button to navigate to year 2020 at (106, 266) on [data-handler='prev']
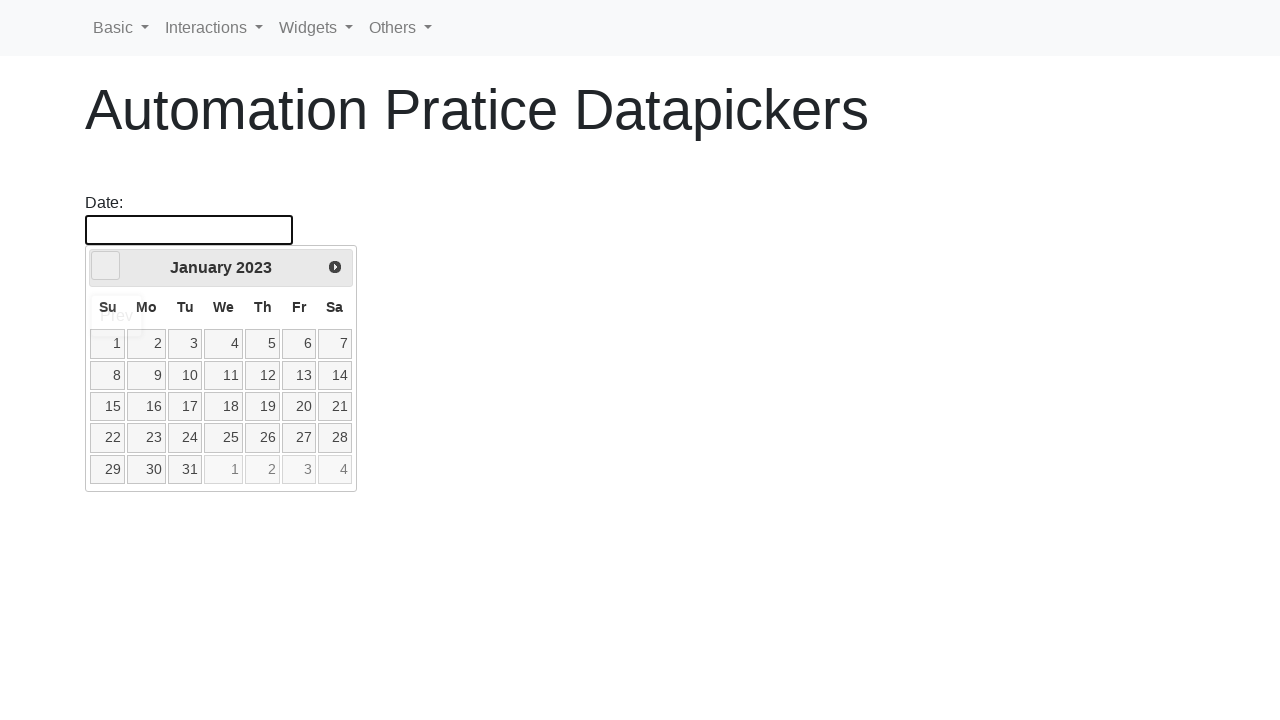

Clicked prev button to navigate to year 2020 at (106, 266) on [data-handler='prev']
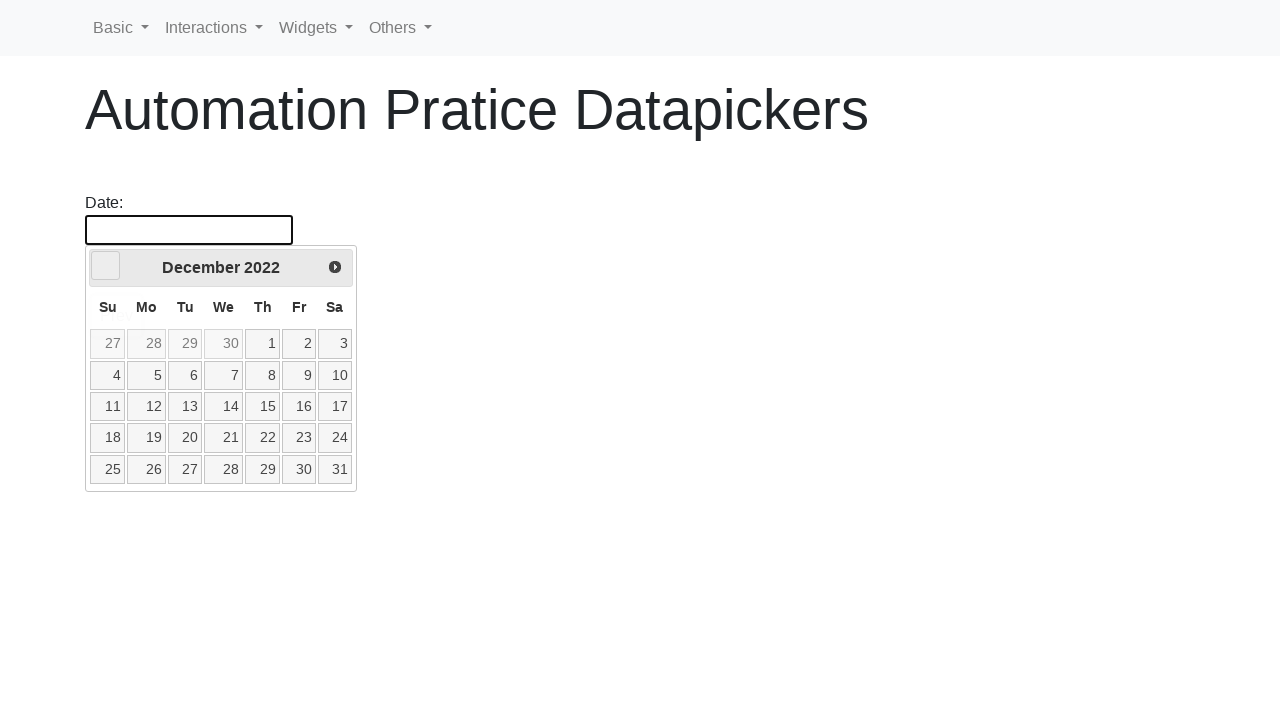

Clicked prev button to navigate to year 2020 at (106, 266) on [data-handler='prev']
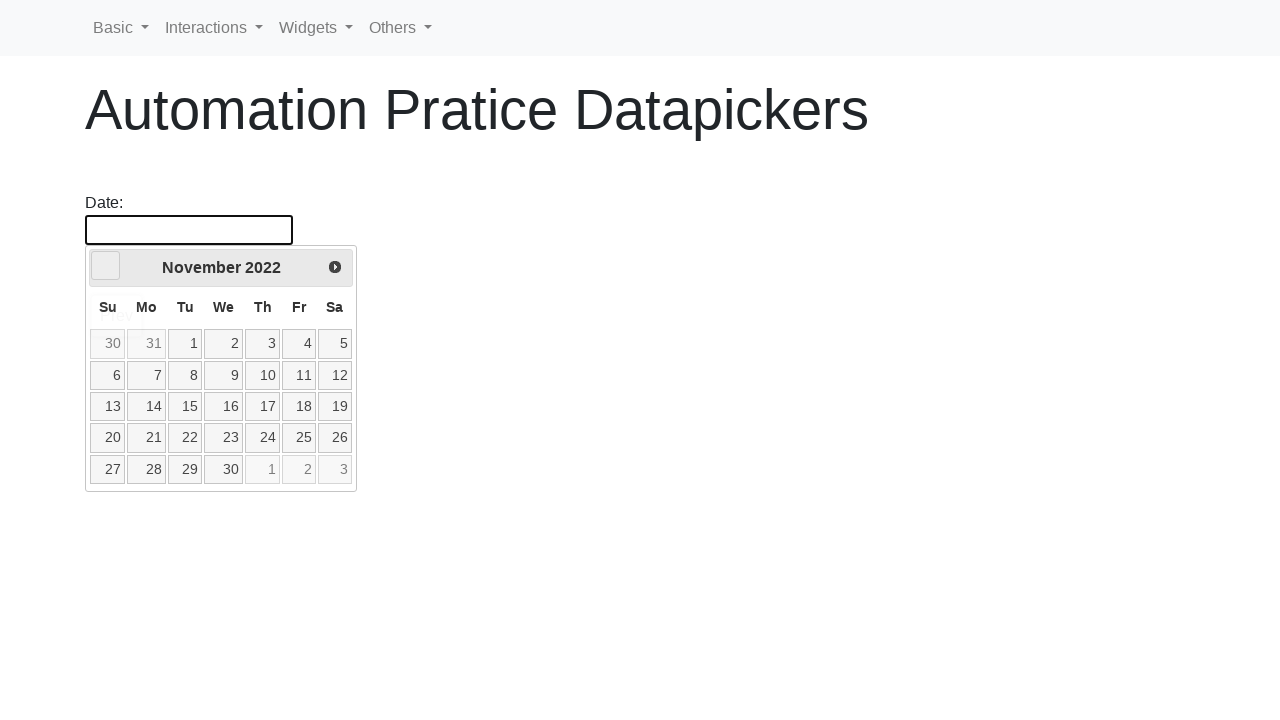

Clicked prev button to navigate to year 2020 at (106, 266) on [data-handler='prev']
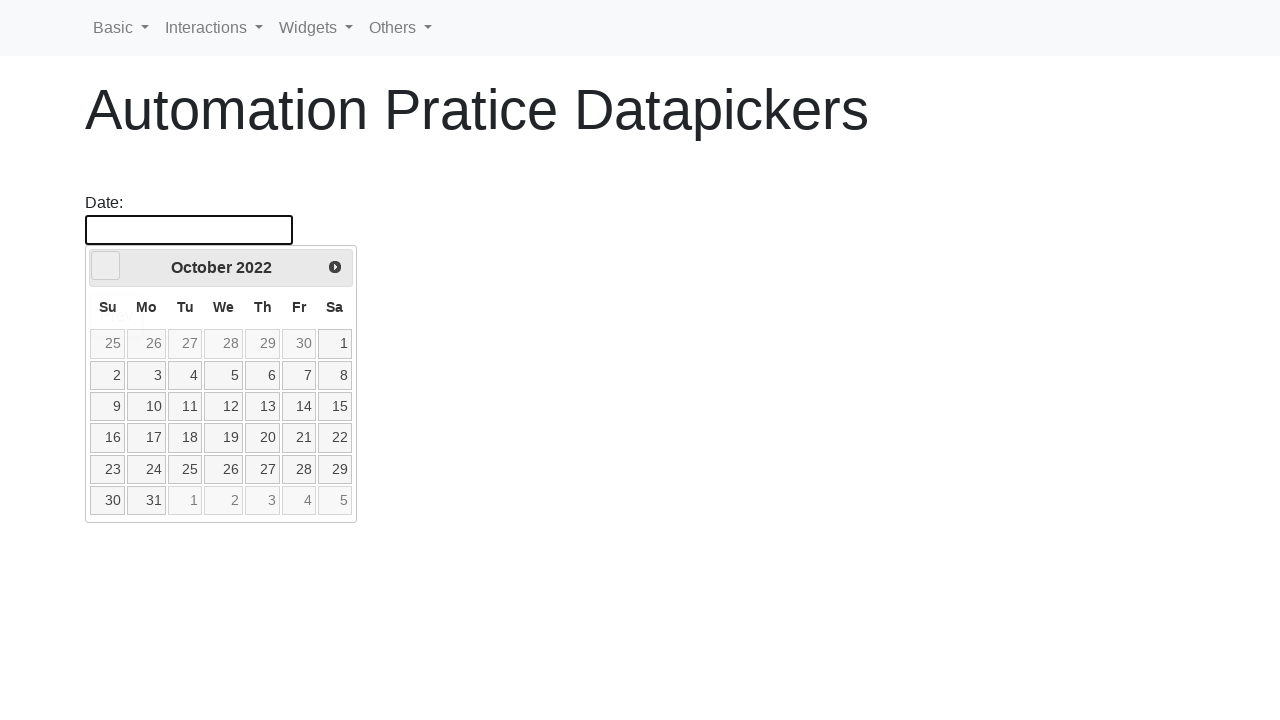

Clicked prev button to navigate to year 2020 at (106, 266) on [data-handler='prev']
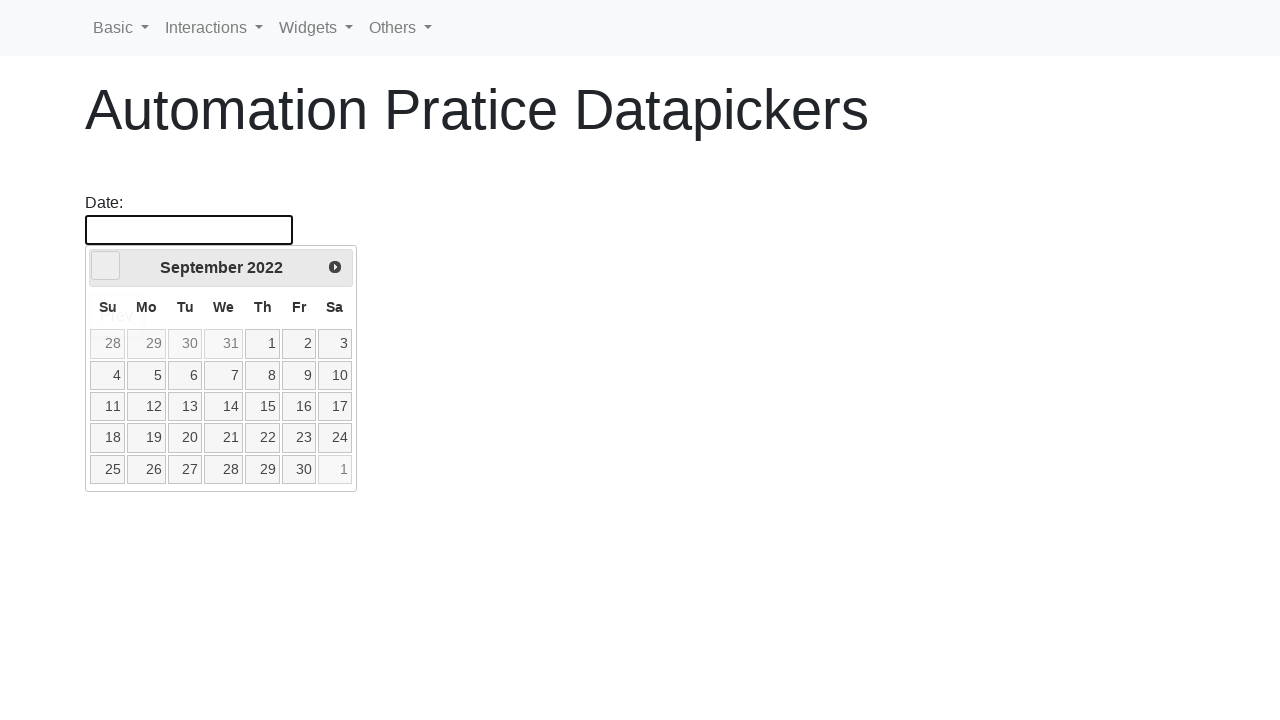

Clicked prev button to navigate to year 2020 at (106, 266) on [data-handler='prev']
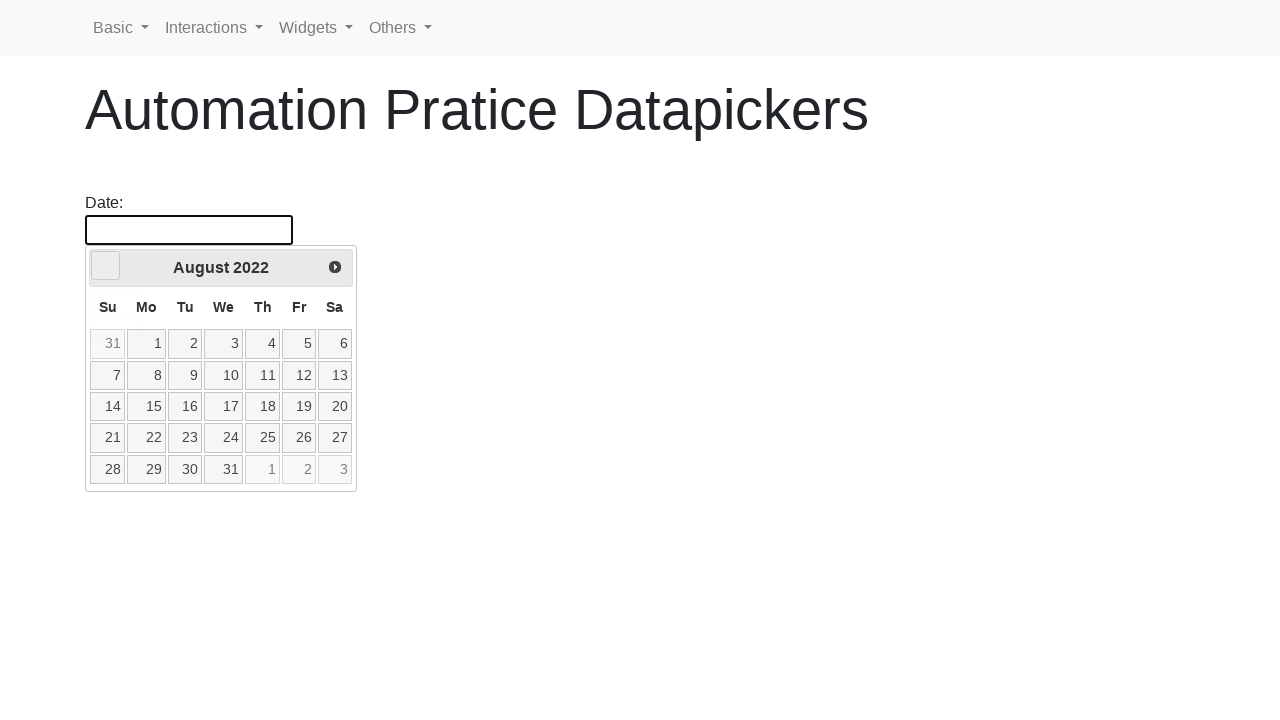

Clicked prev button to navigate to year 2020 at (106, 266) on [data-handler='prev']
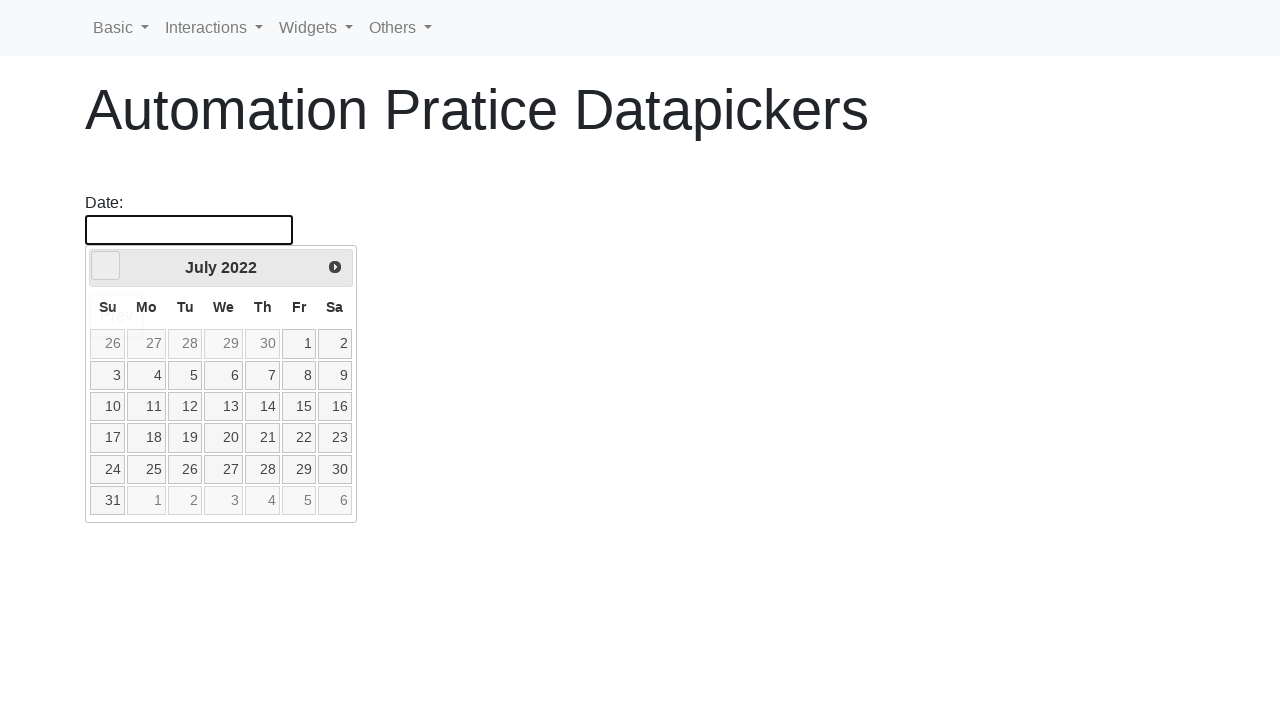

Clicked prev button to navigate to year 2020 at (106, 266) on [data-handler='prev']
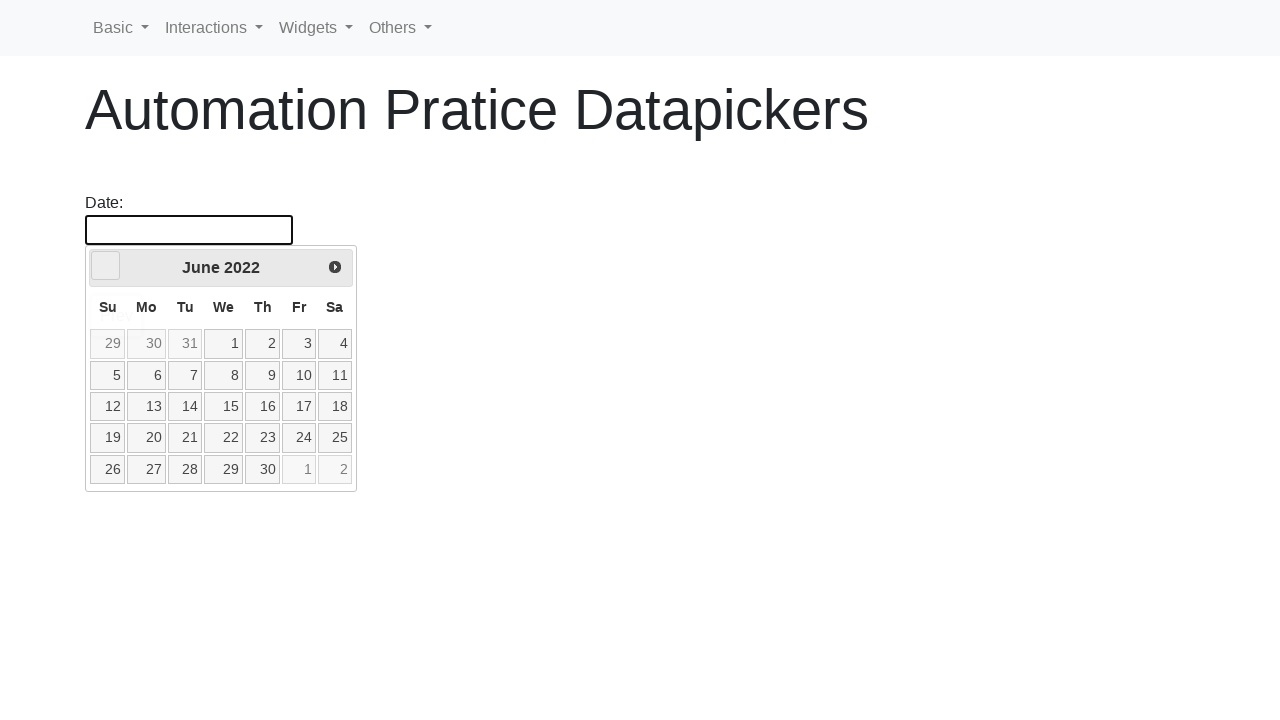

Clicked prev button to navigate to year 2020 at (106, 266) on [data-handler='prev']
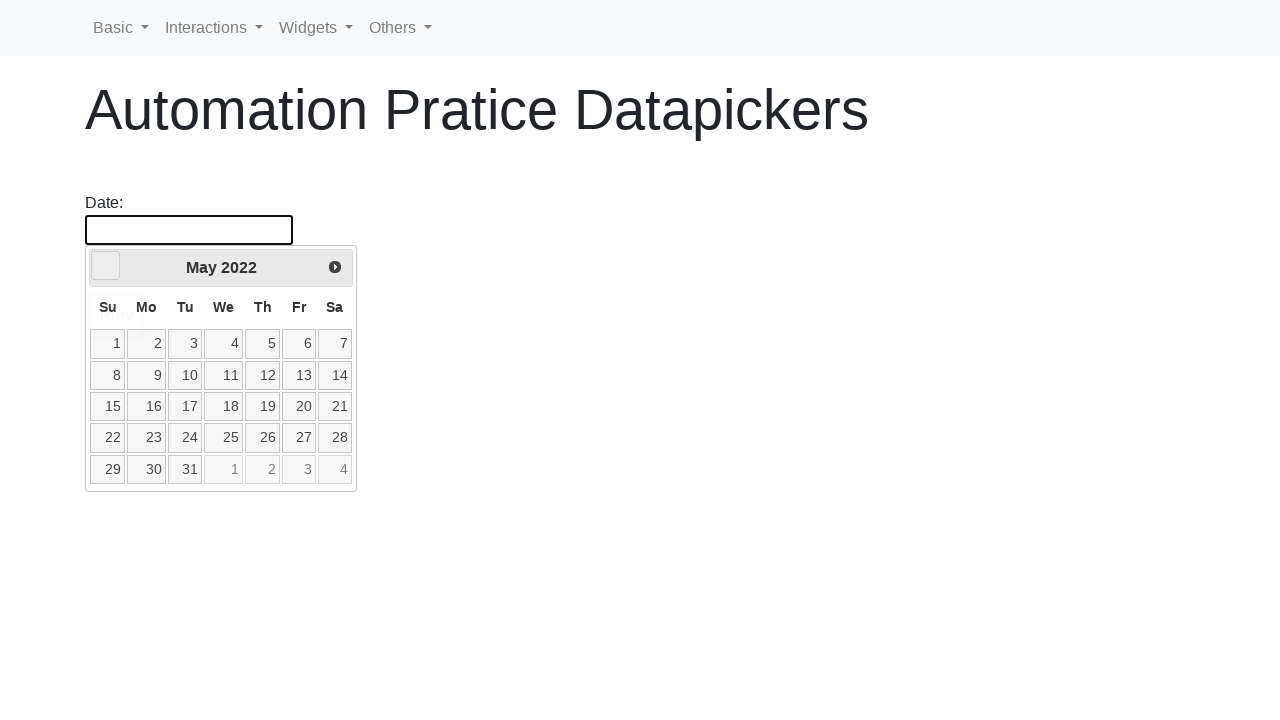

Clicked prev button to navigate to year 2020 at (106, 266) on [data-handler='prev']
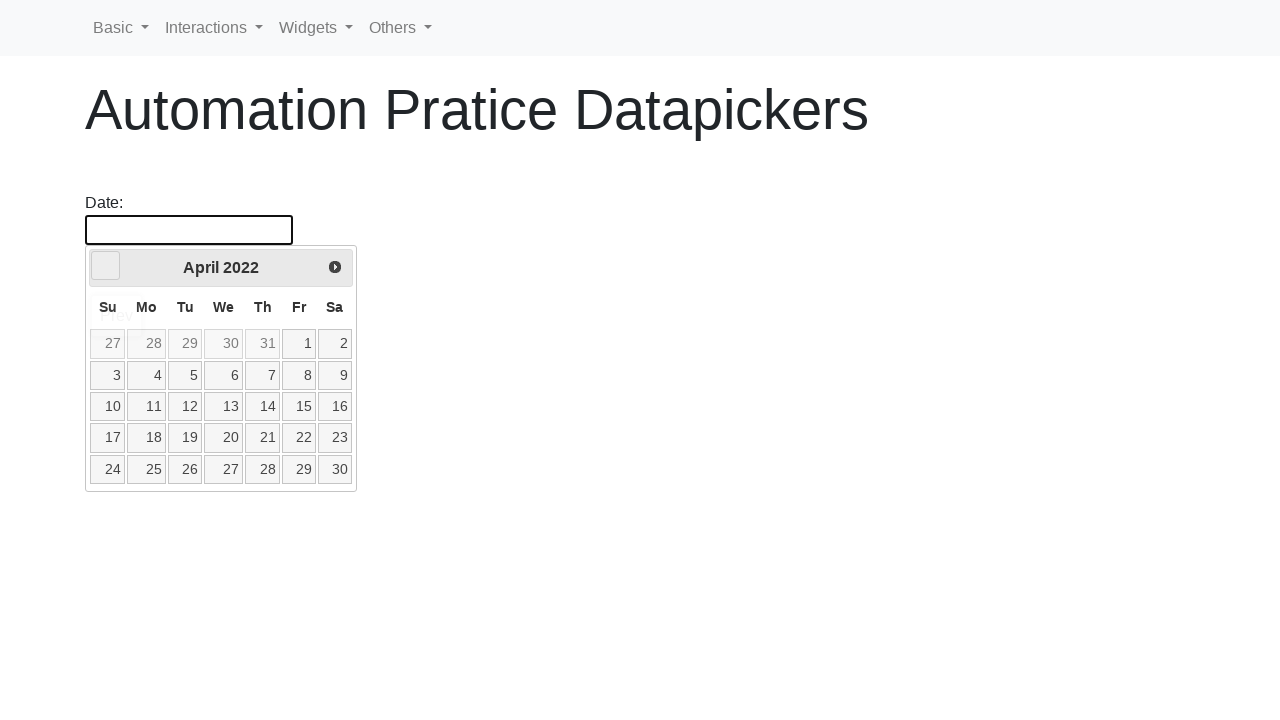

Clicked prev button to navigate to year 2020 at (106, 266) on [data-handler='prev']
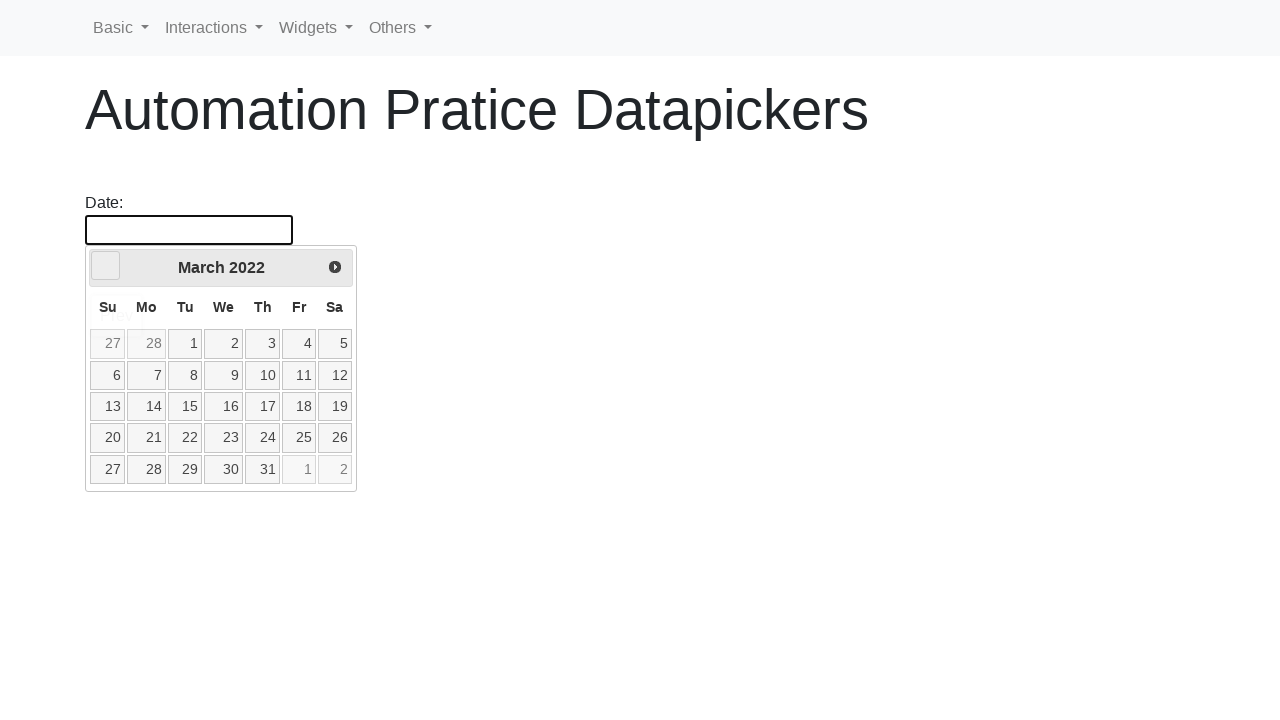

Clicked prev button to navigate to year 2020 at (106, 266) on [data-handler='prev']
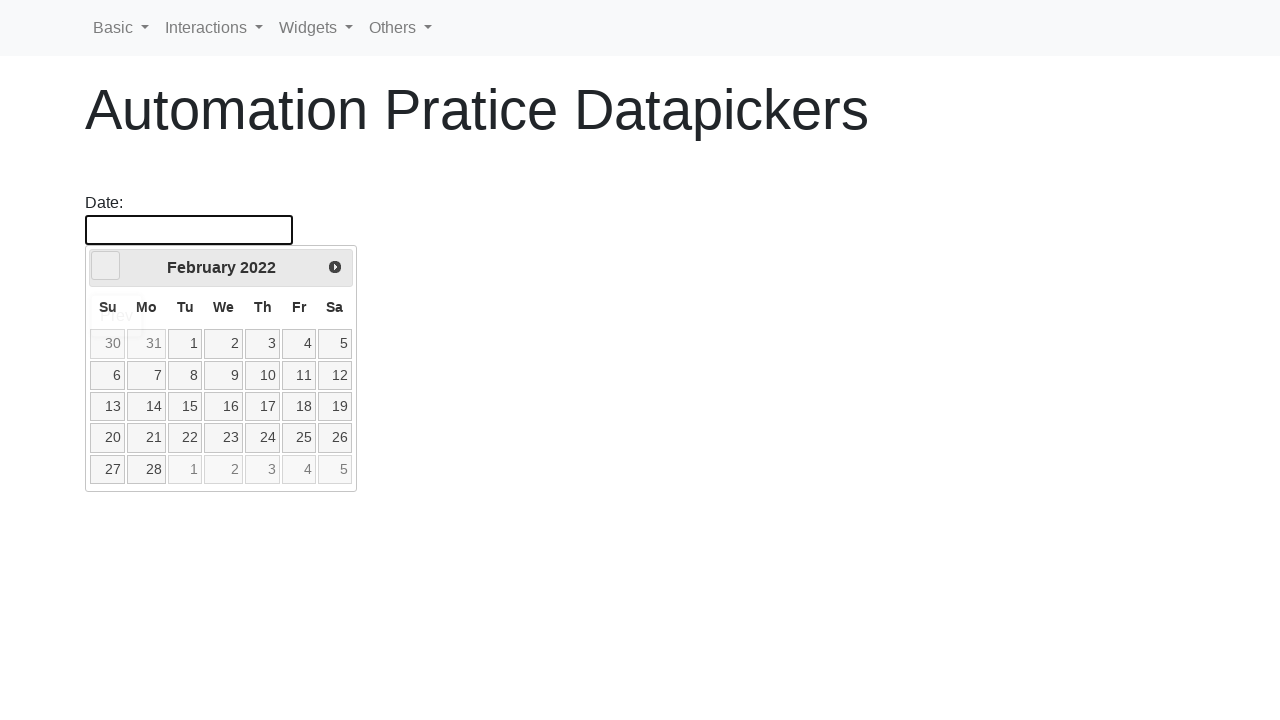

Clicked prev button to navigate to year 2020 at (106, 266) on [data-handler='prev']
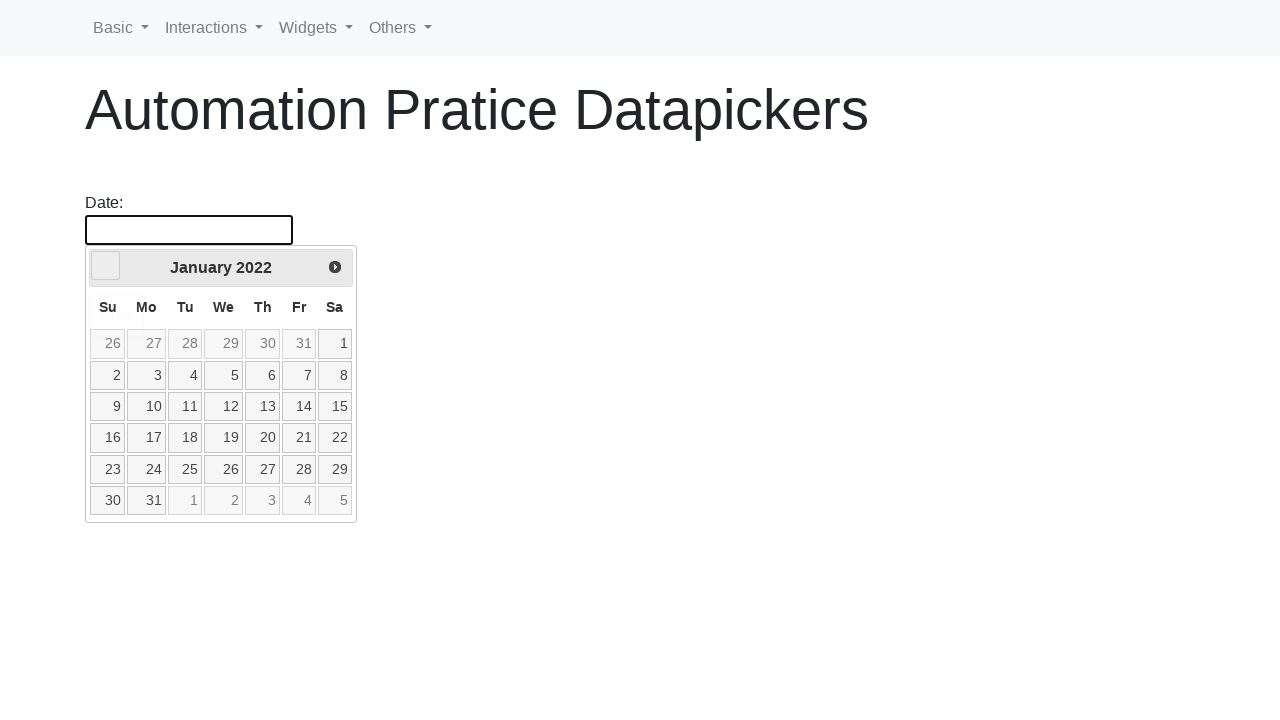

Clicked prev button to navigate to year 2020 at (106, 266) on [data-handler='prev']
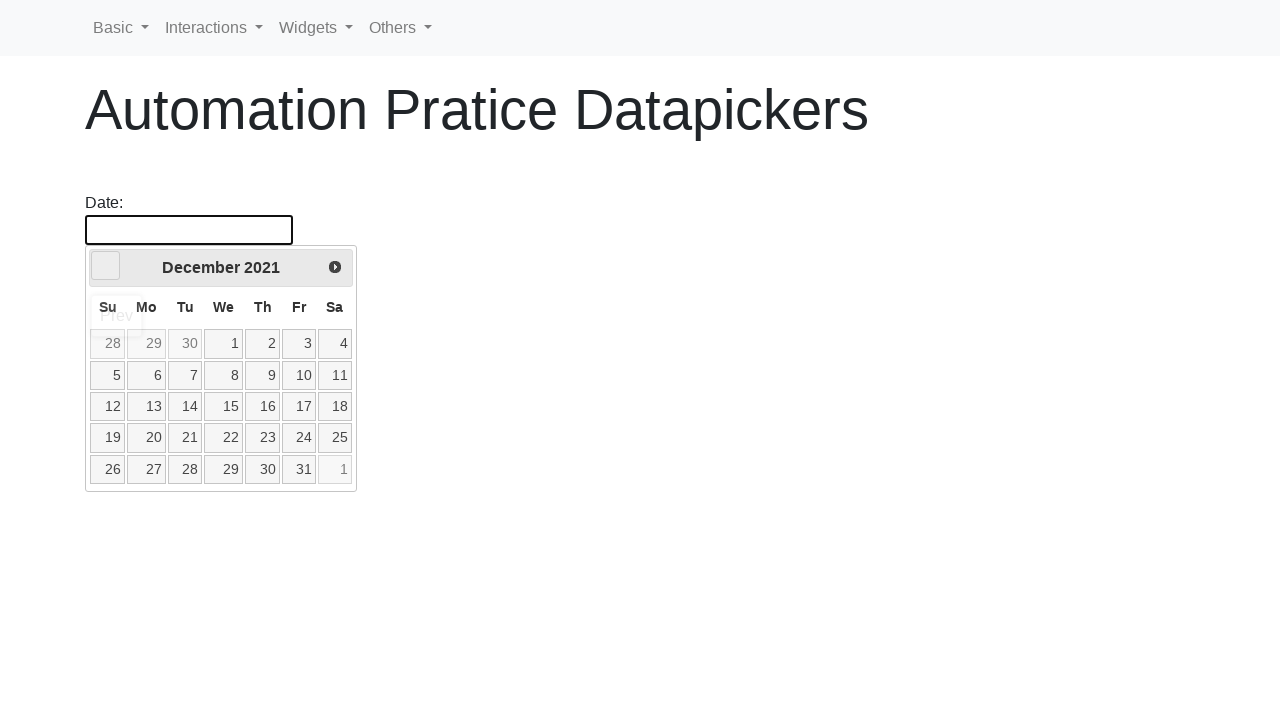

Clicked prev button to navigate to year 2020 at (106, 266) on [data-handler='prev']
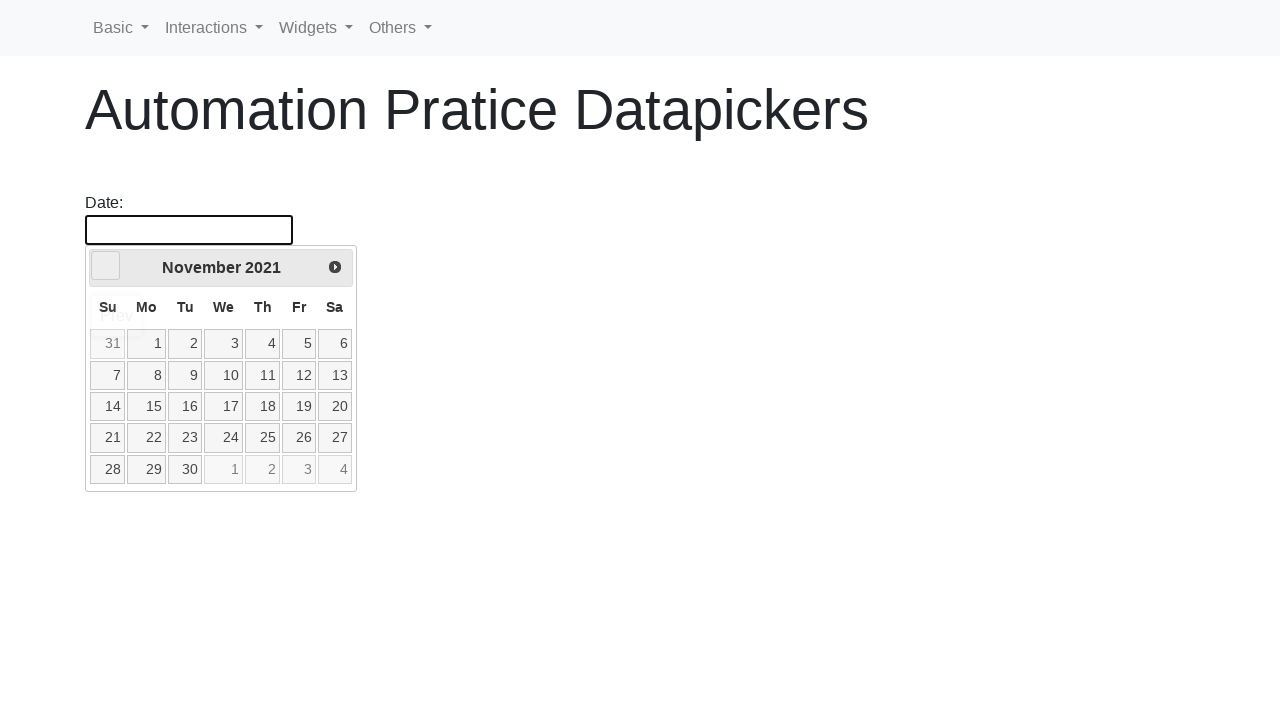

Clicked prev button to navigate to year 2020 at (106, 266) on [data-handler='prev']
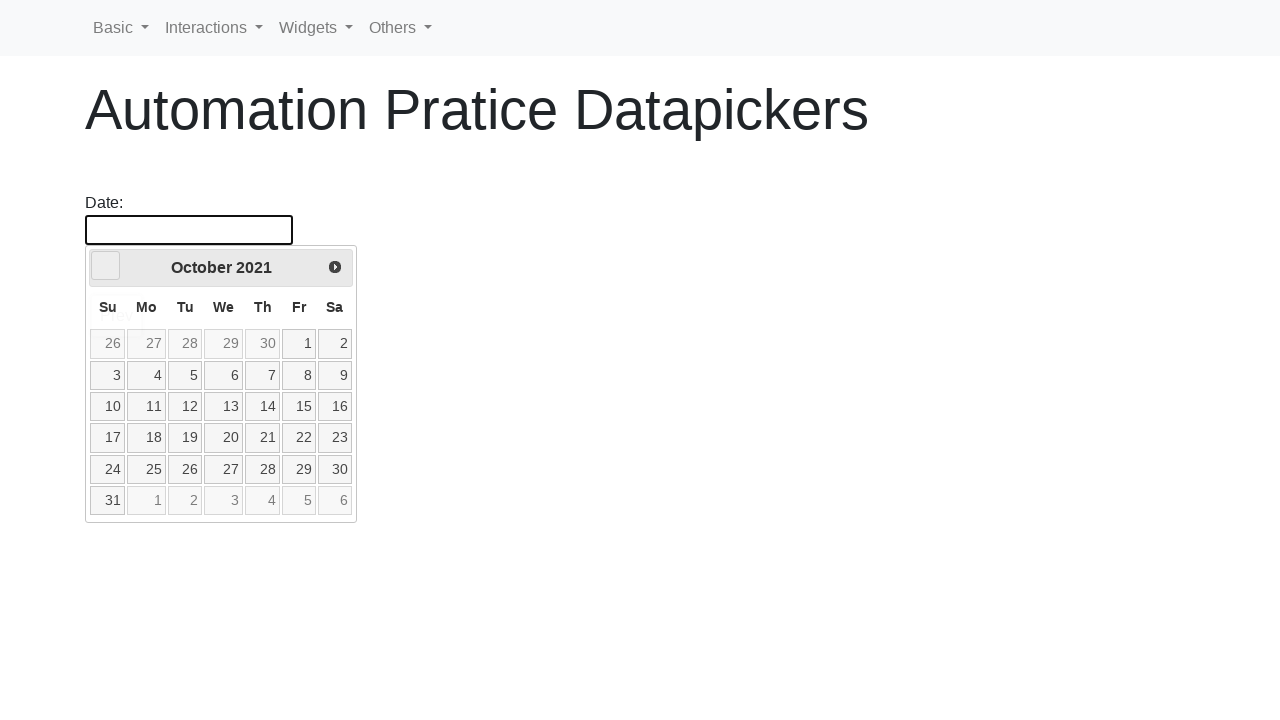

Clicked prev button to navigate to year 2020 at (106, 266) on [data-handler='prev']
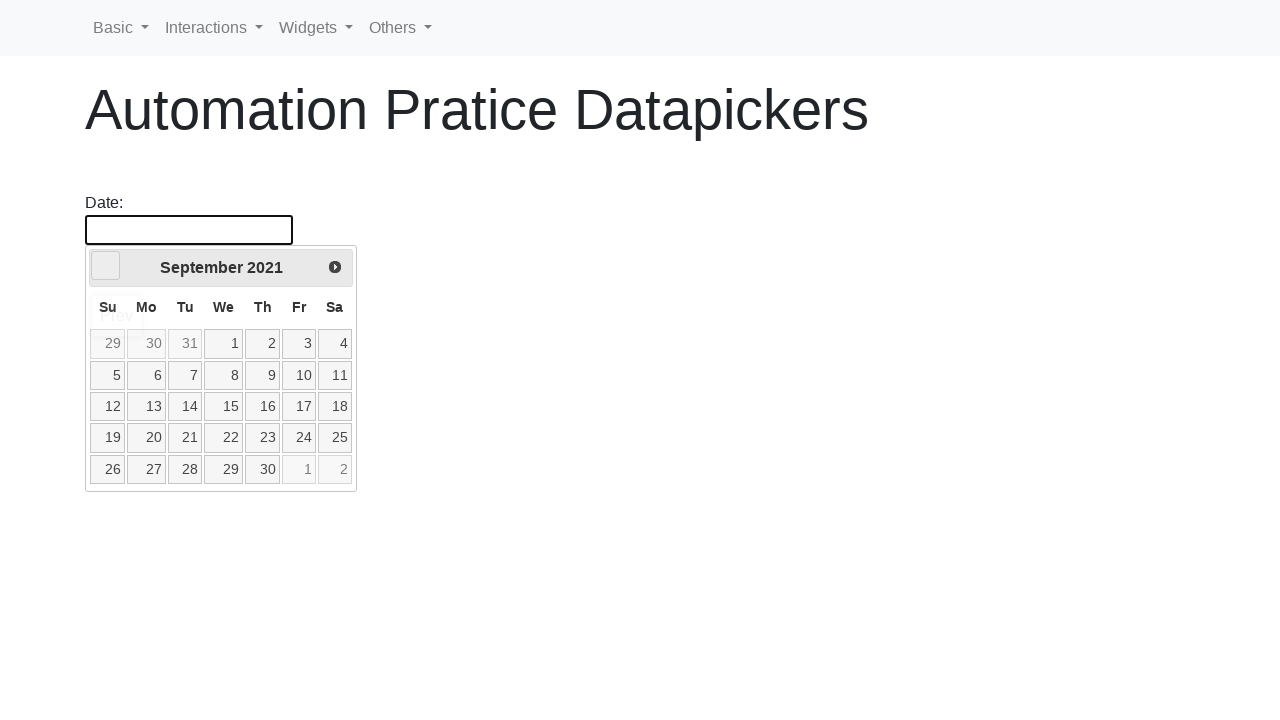

Clicked prev button to navigate to year 2020 at (106, 266) on [data-handler='prev']
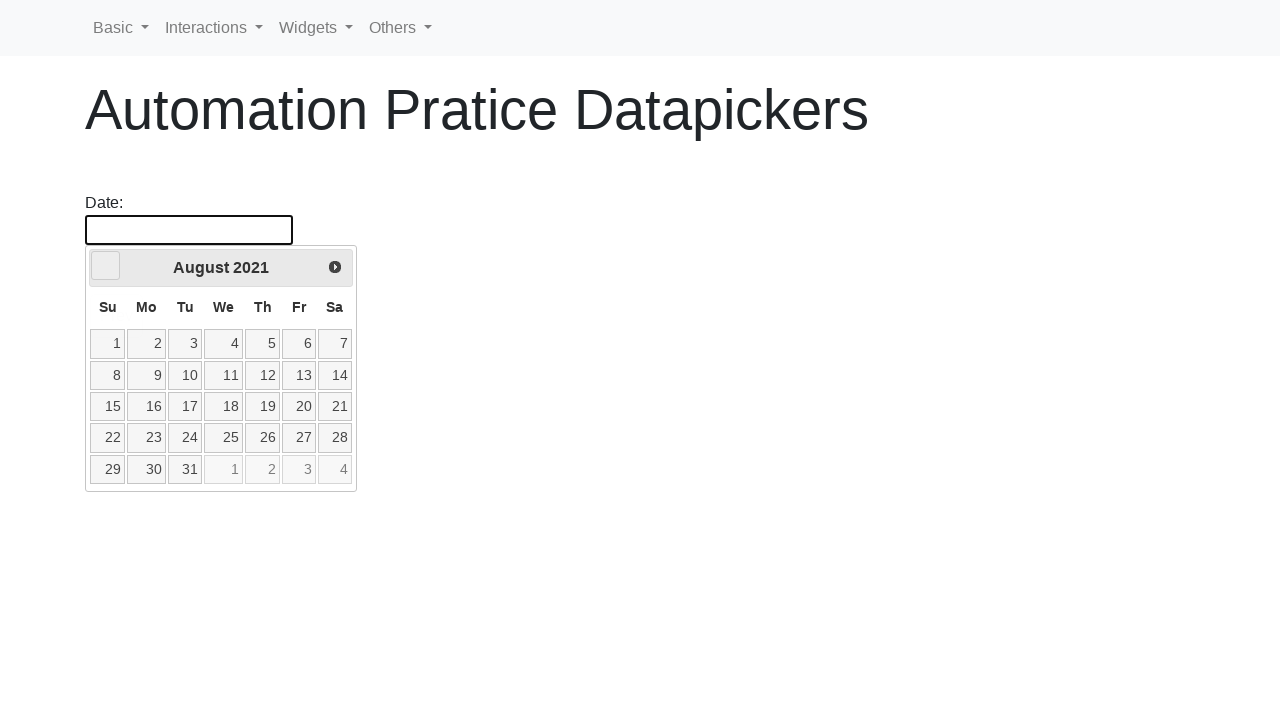

Clicked prev button to navigate to year 2020 at (106, 266) on [data-handler='prev']
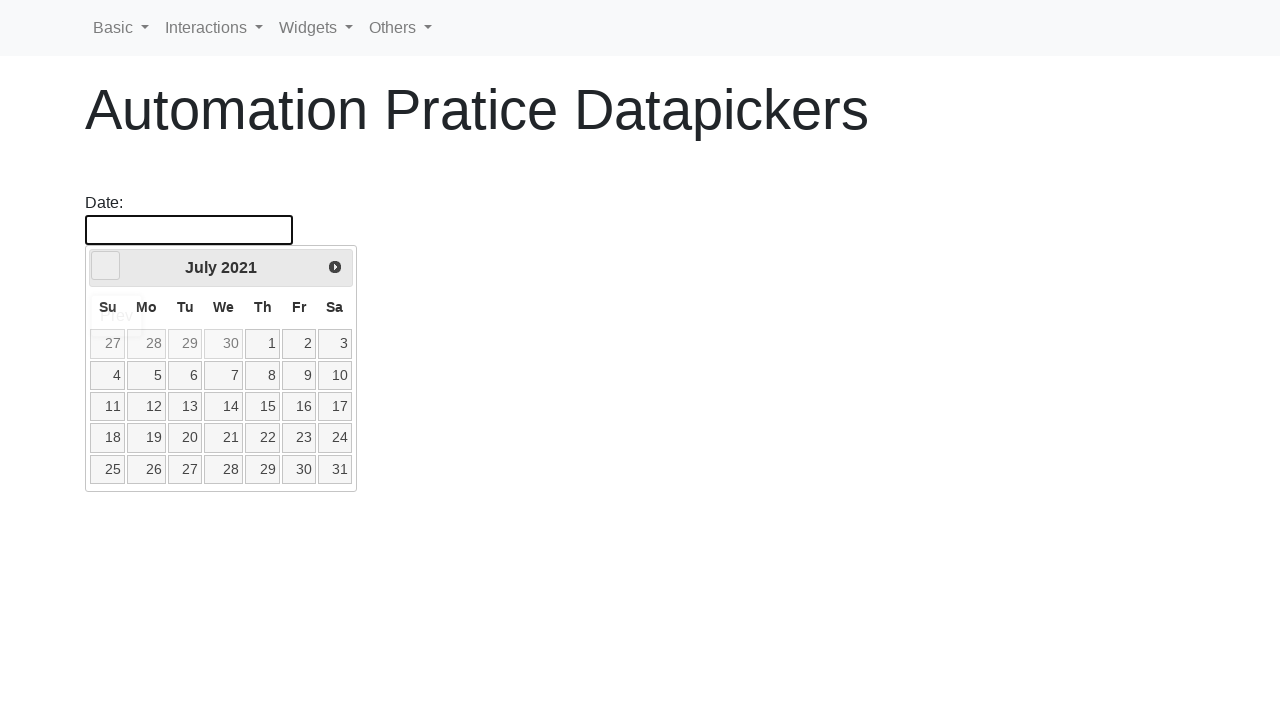

Clicked prev button to navigate to year 2020 at (106, 266) on [data-handler='prev']
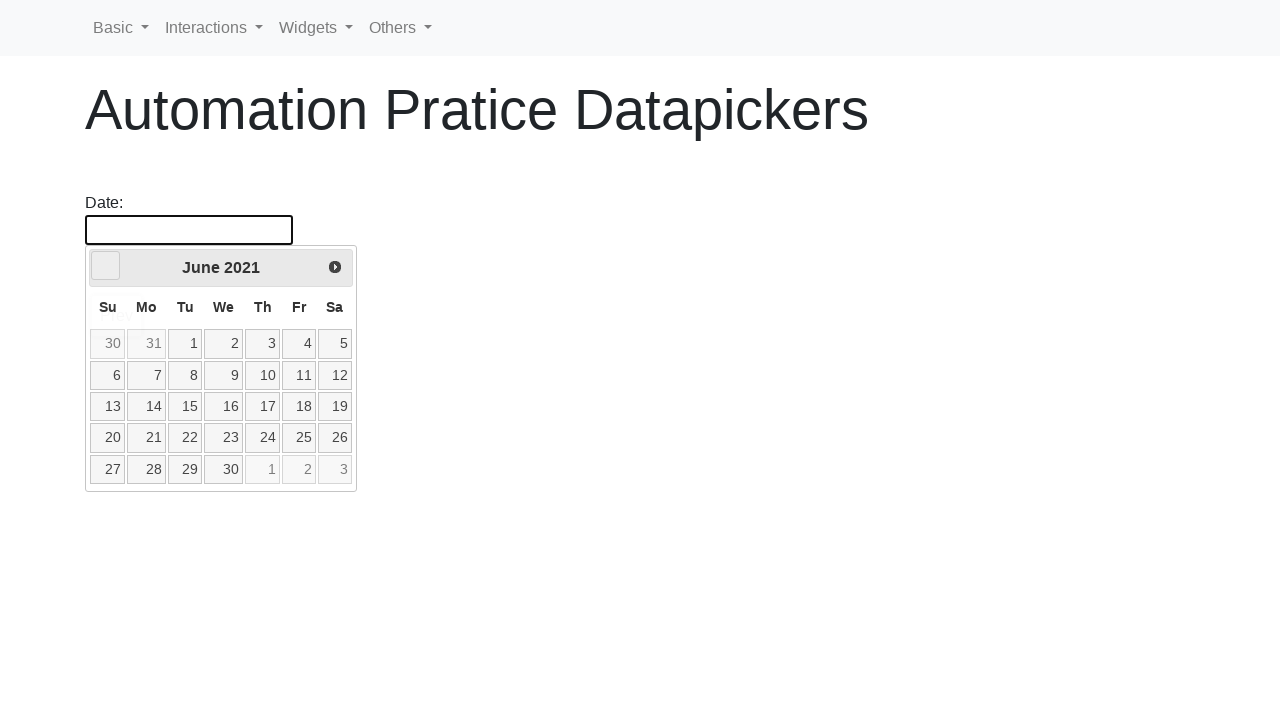

Clicked prev button to navigate to year 2020 at (106, 266) on [data-handler='prev']
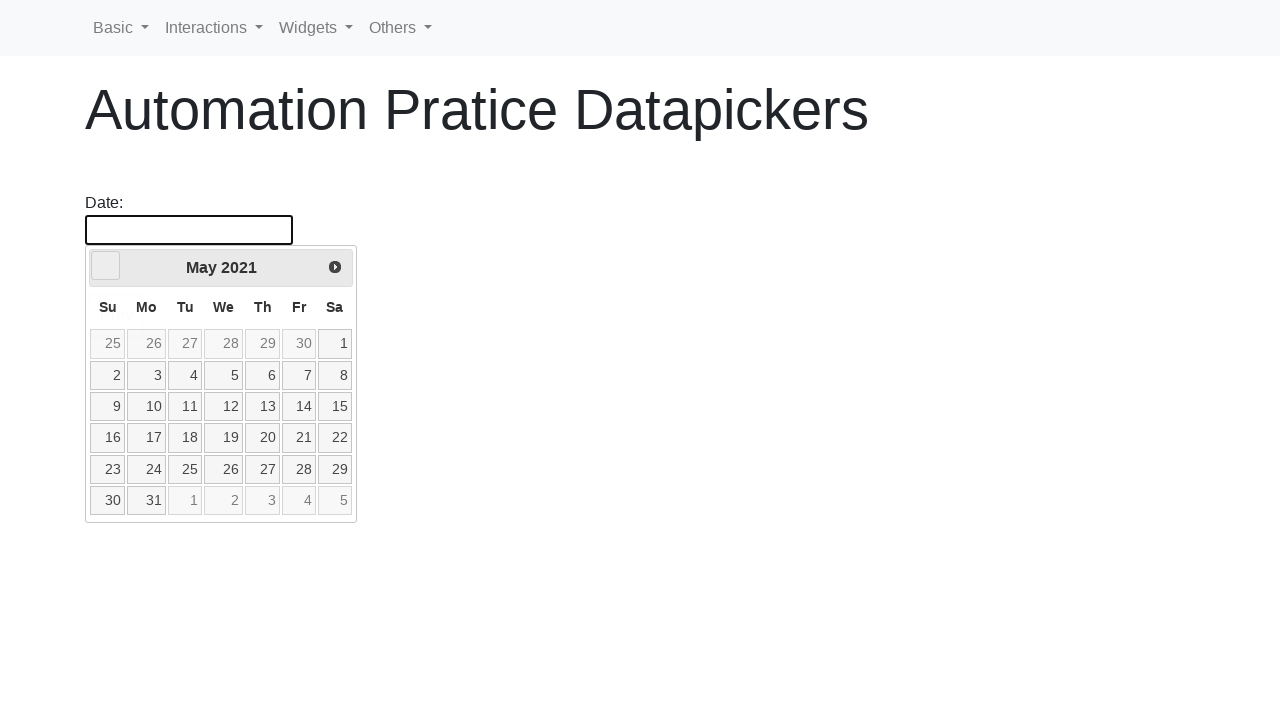

Clicked prev button to navigate to year 2020 at (106, 266) on [data-handler='prev']
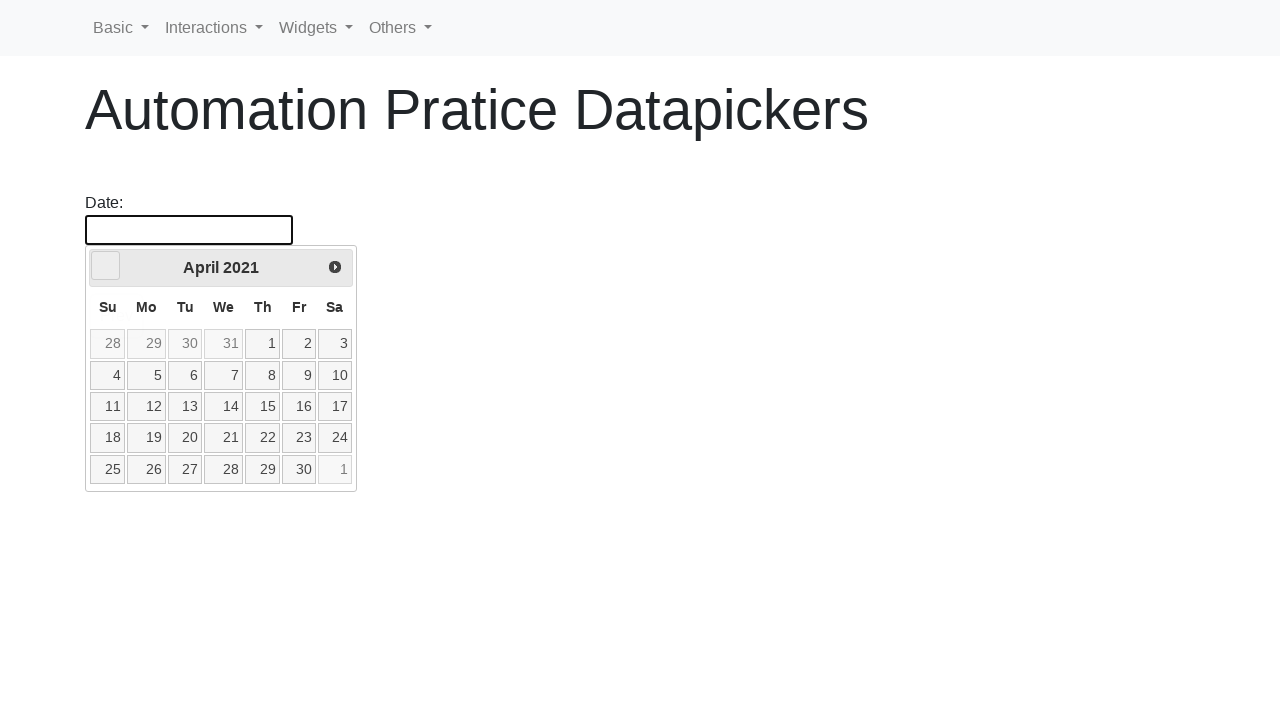

Clicked prev button to navigate to year 2020 at (106, 266) on [data-handler='prev']
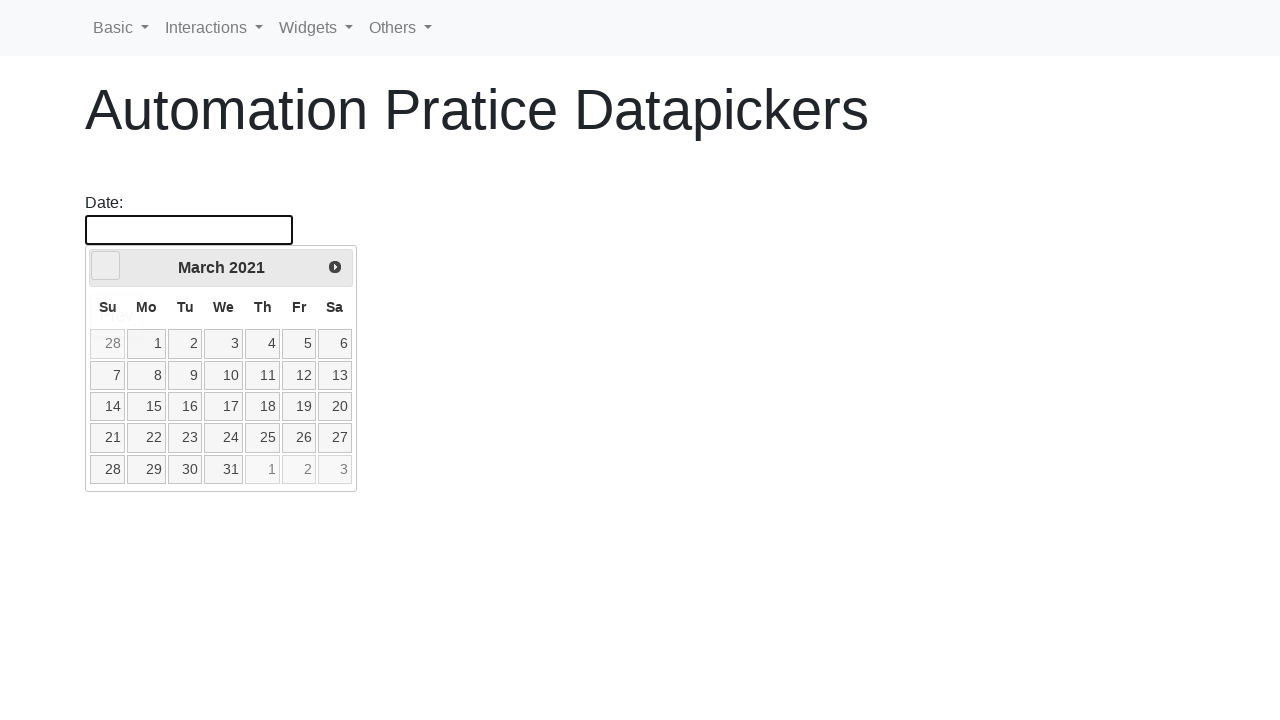

Clicked prev button to navigate to year 2020 at (106, 266) on [data-handler='prev']
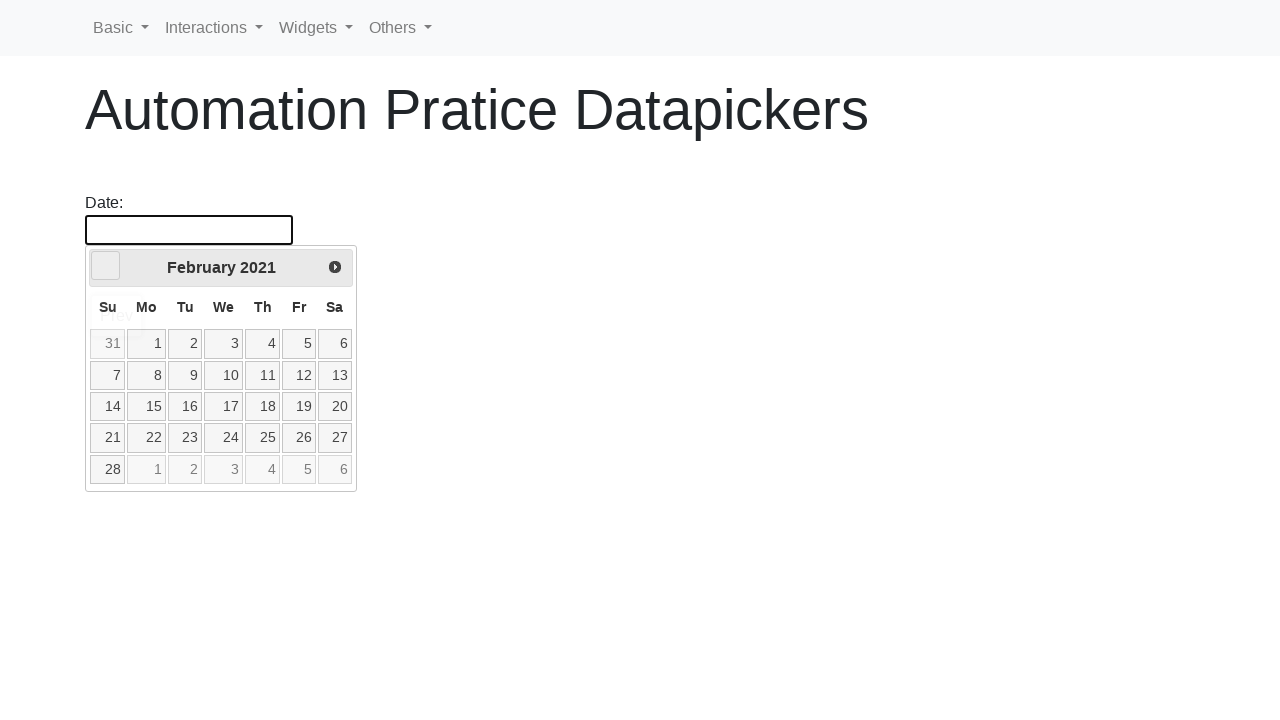

Clicked prev button to navigate to year 2020 at (106, 266) on [data-handler='prev']
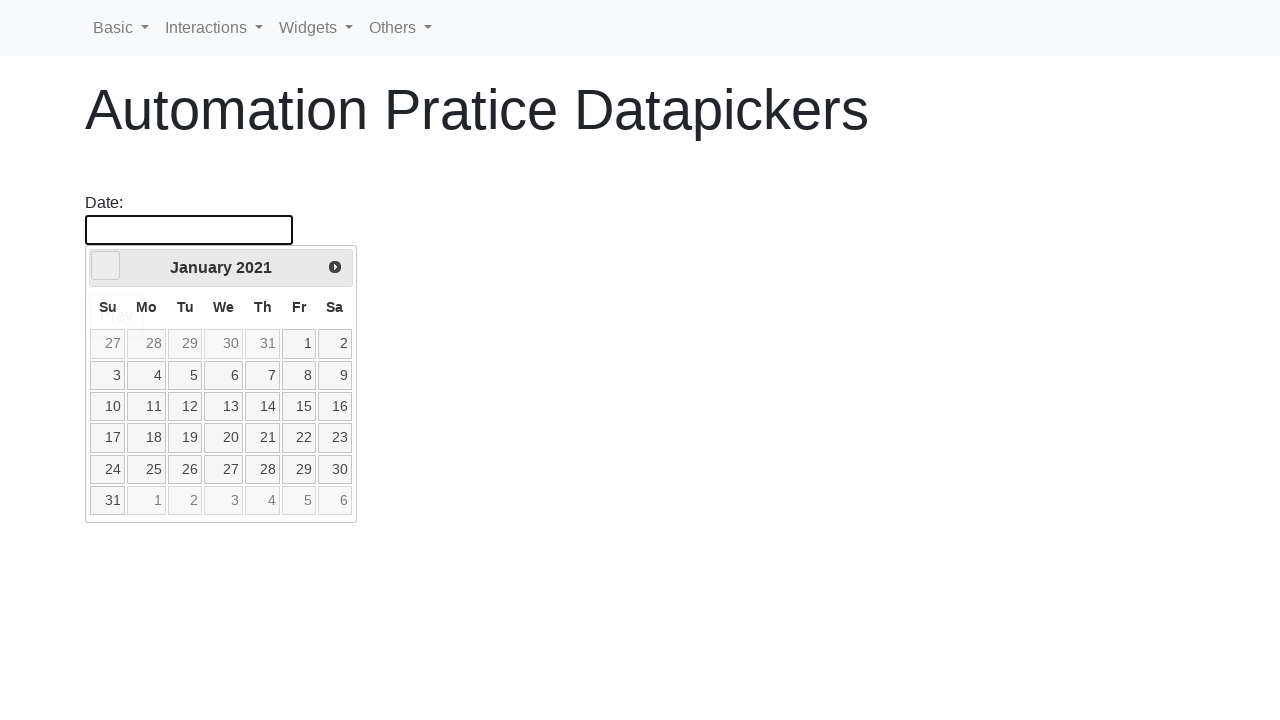

Clicked prev button to navigate to year 2020 at (106, 266) on [data-handler='prev']
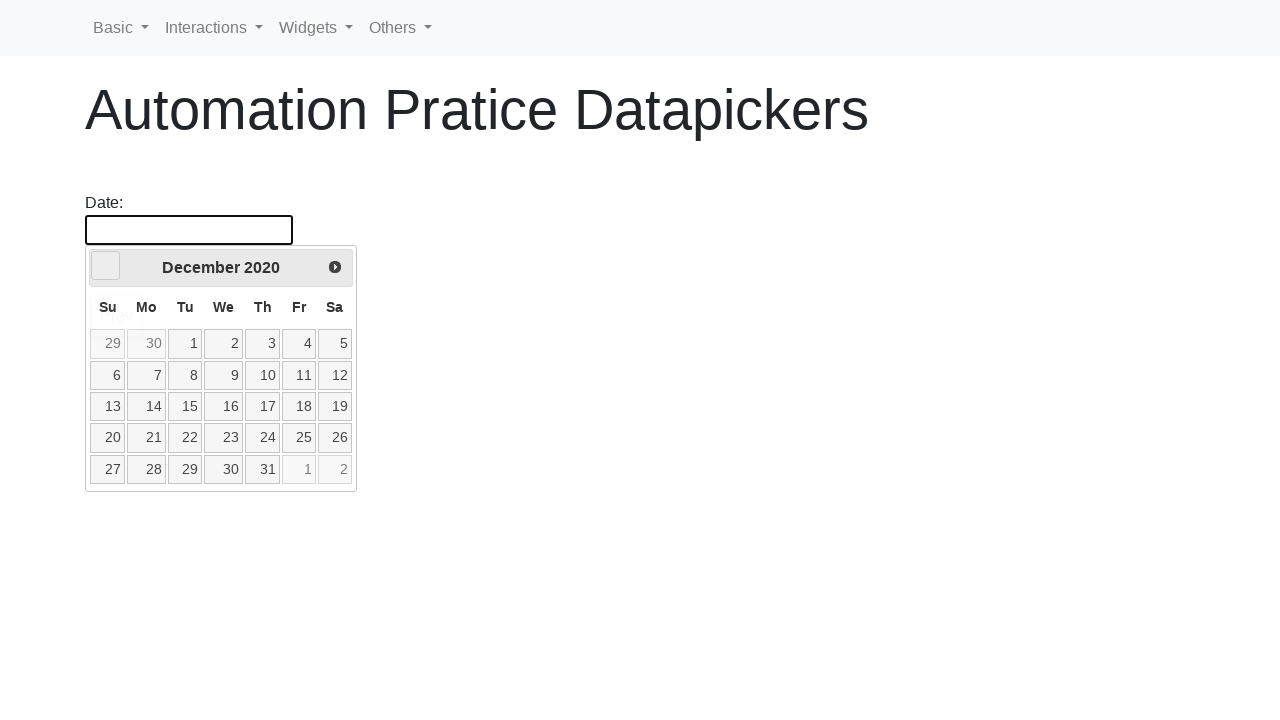

Clicked prev button to navigate to month 11 at (106, 266) on [data-handler='prev']
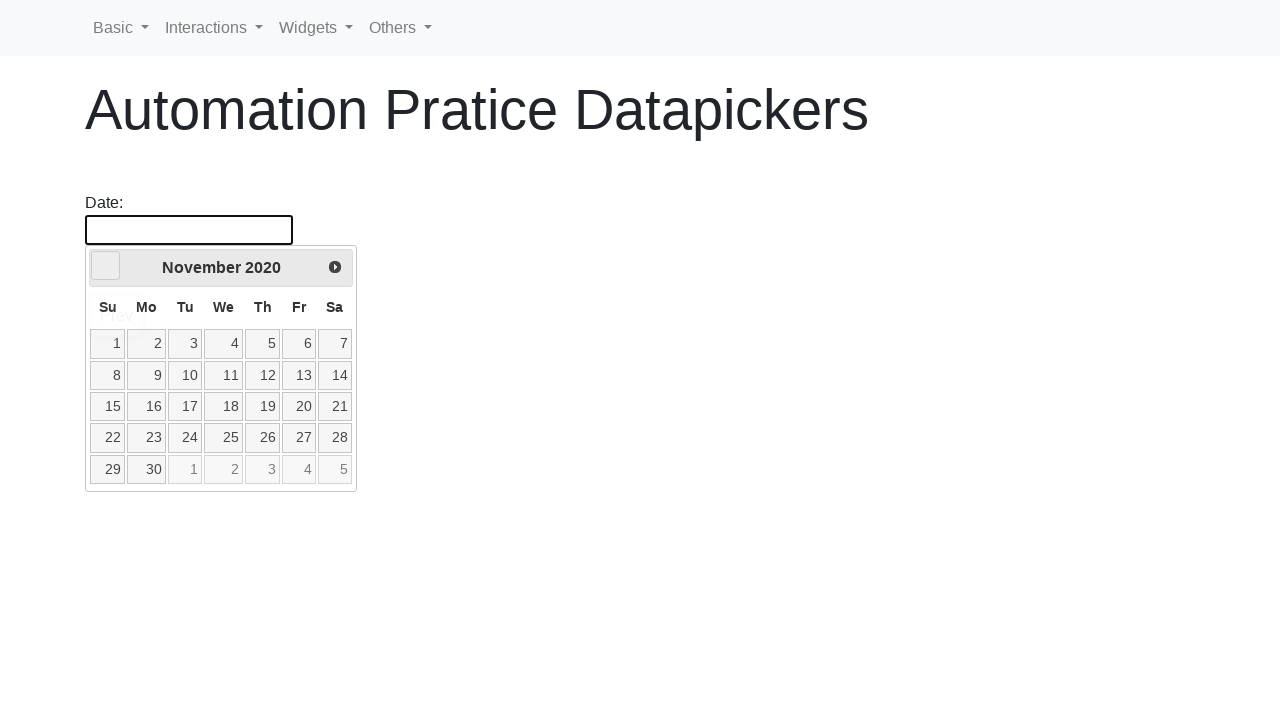

Selected day 2 from the calendar at (147, 344) on [data-handler='selectDay']:not(.ui-datepicker-other-month) >> nth=1
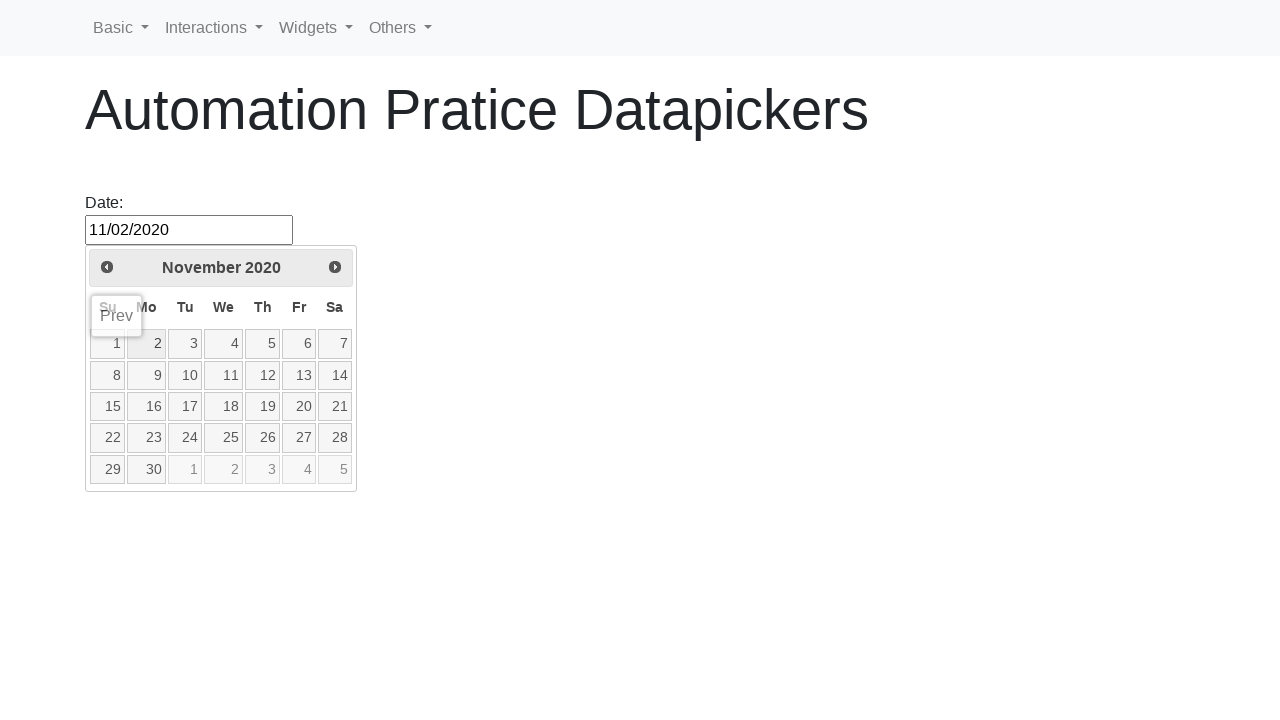

Successfully selected date November 2, 2020
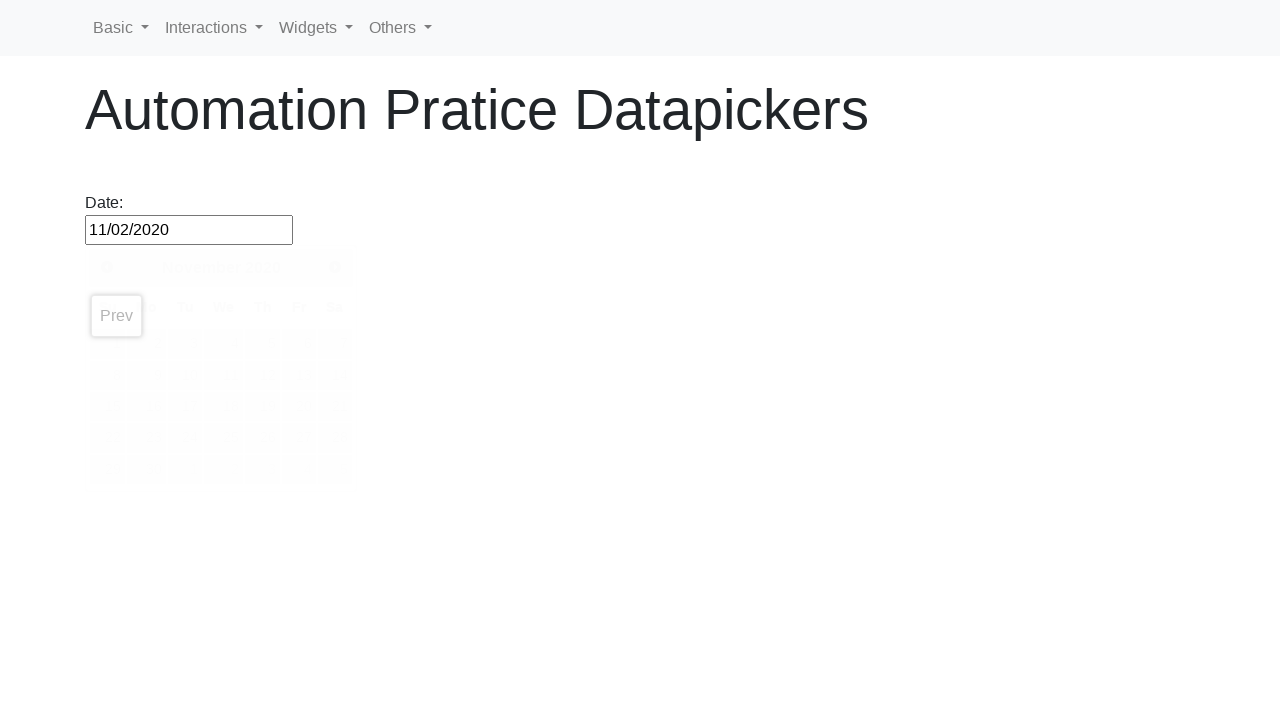

Navigated back to datepicker page for third date selection
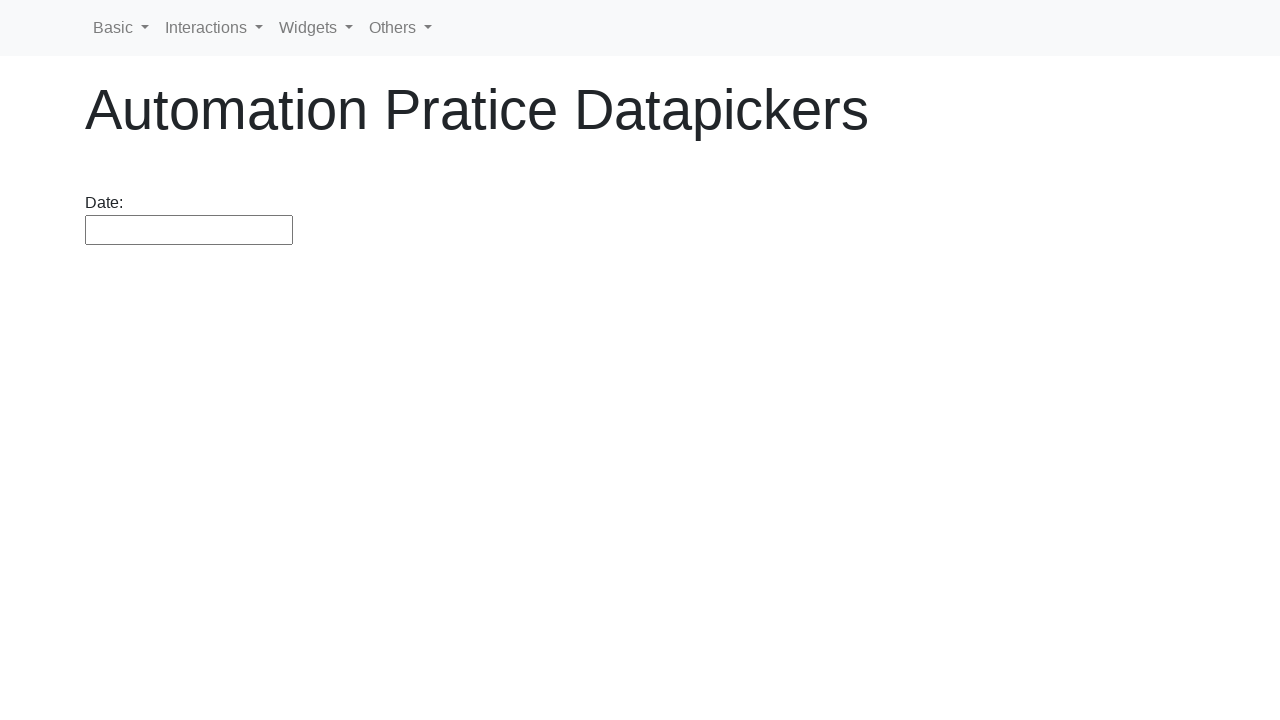

Clicked on datepicker input to open calendar at (189, 230) on #datepicker
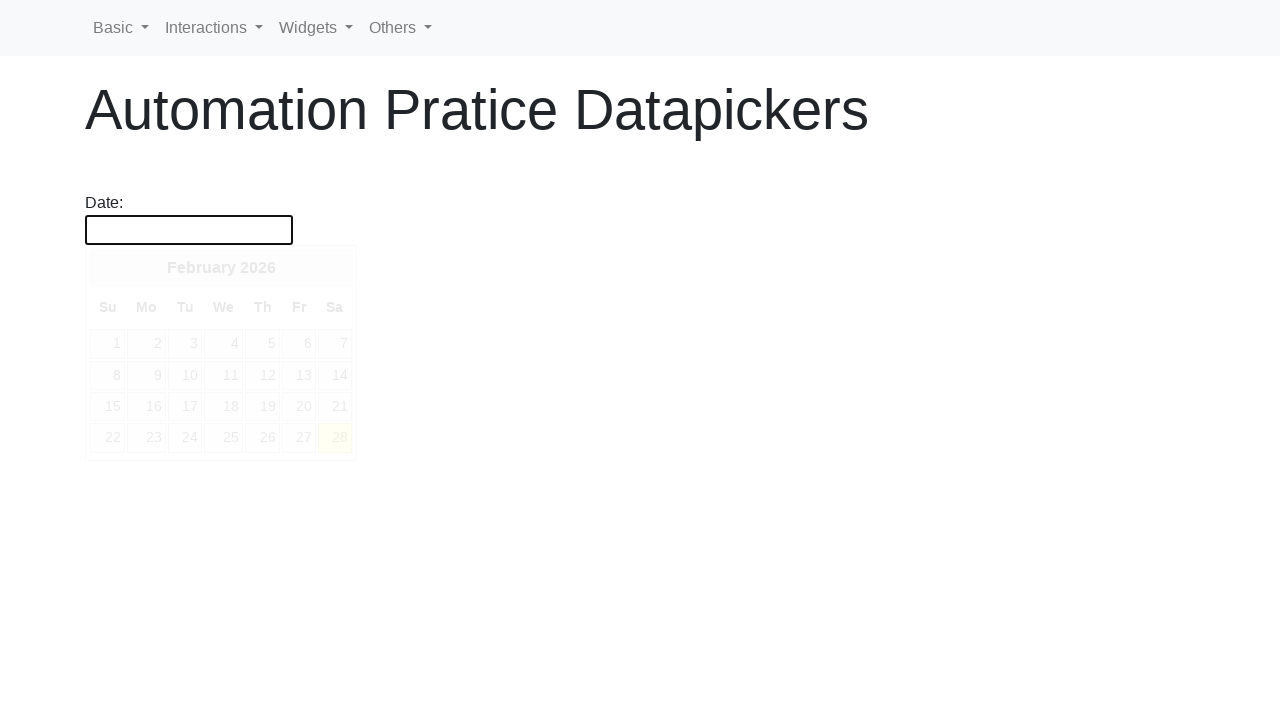

Datepicker calendar appeared
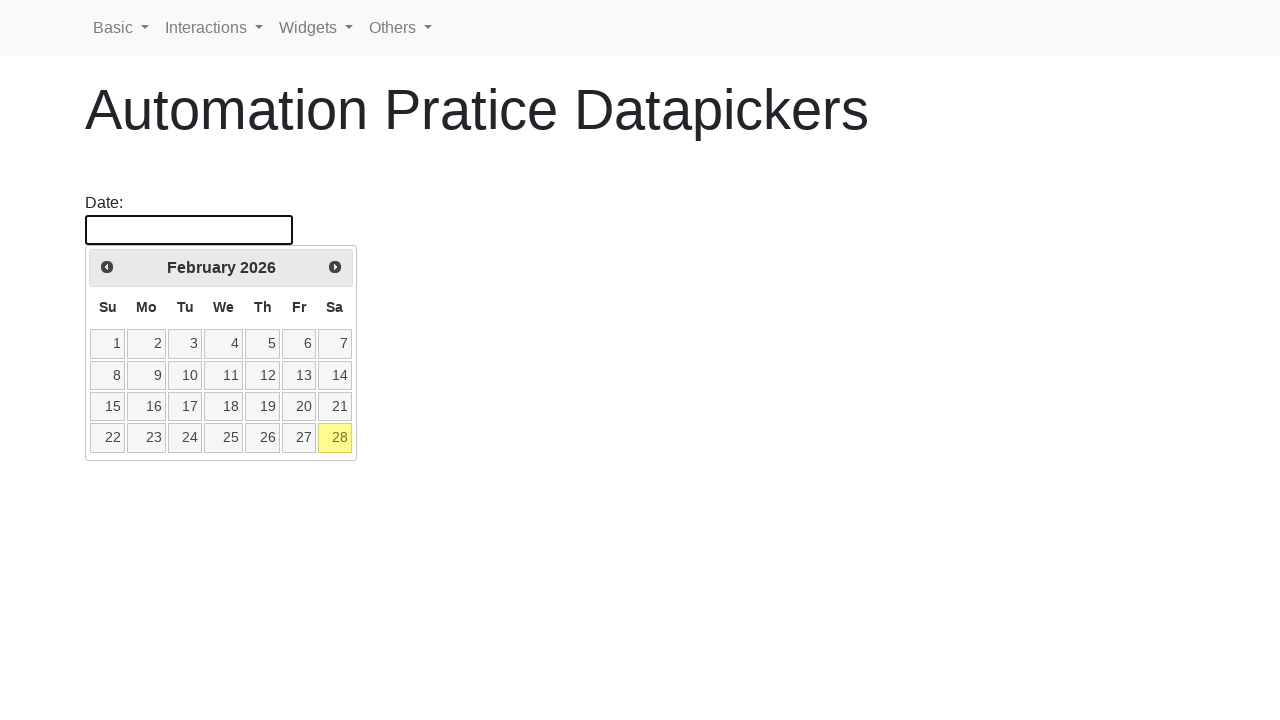

Clicked prev button to navigate to year 2015 at (107, 267) on [data-handler='prev']
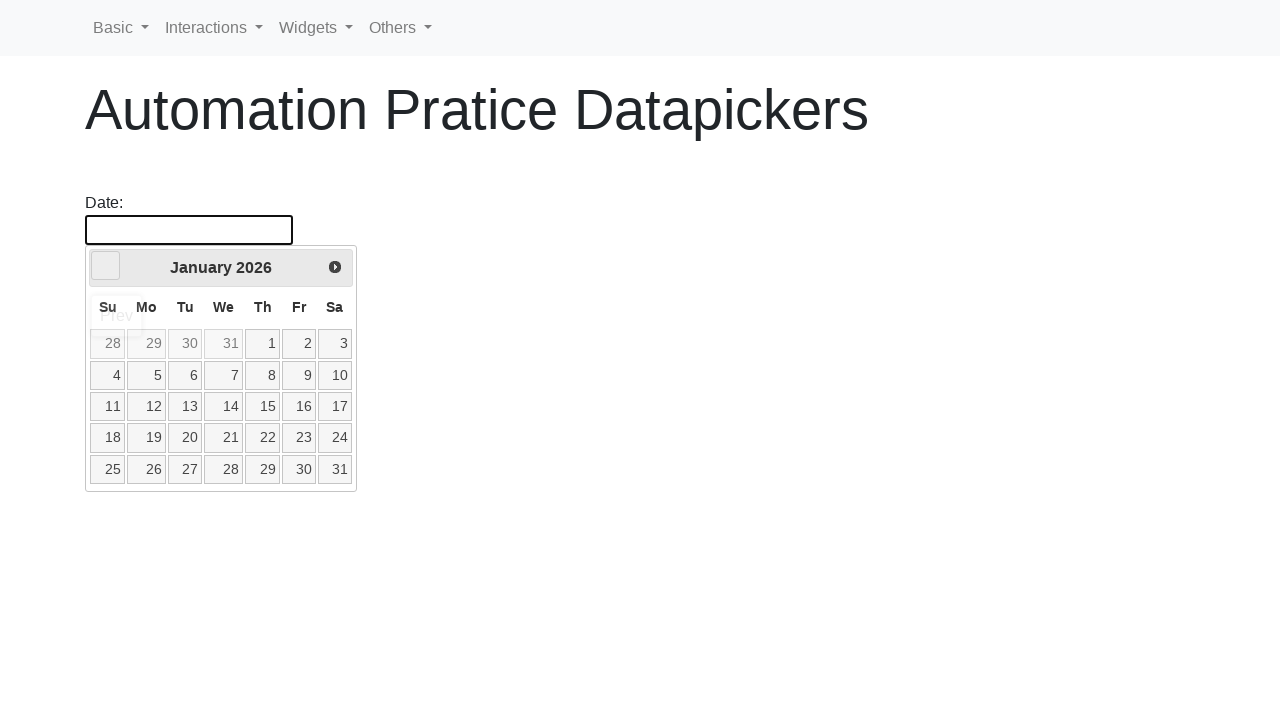

Clicked prev button to navigate to year 2015 at (106, 266) on [data-handler='prev']
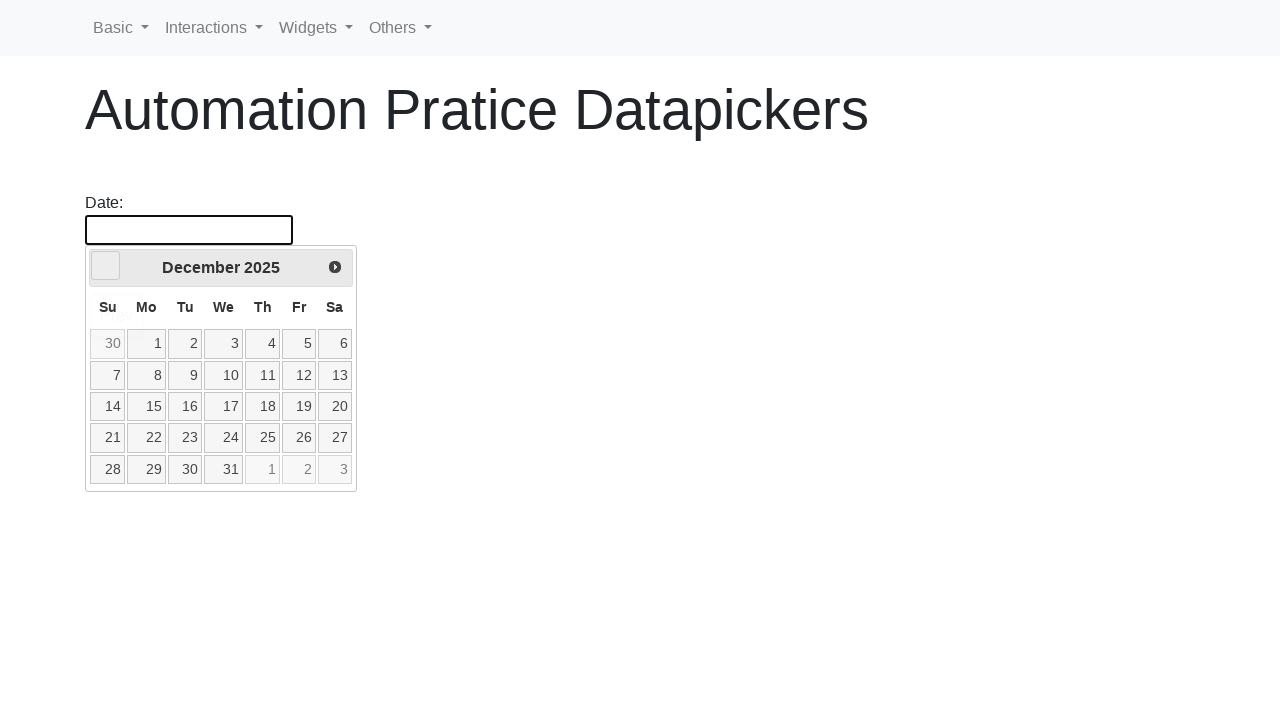

Clicked prev button to navigate to year 2015 at (106, 266) on [data-handler='prev']
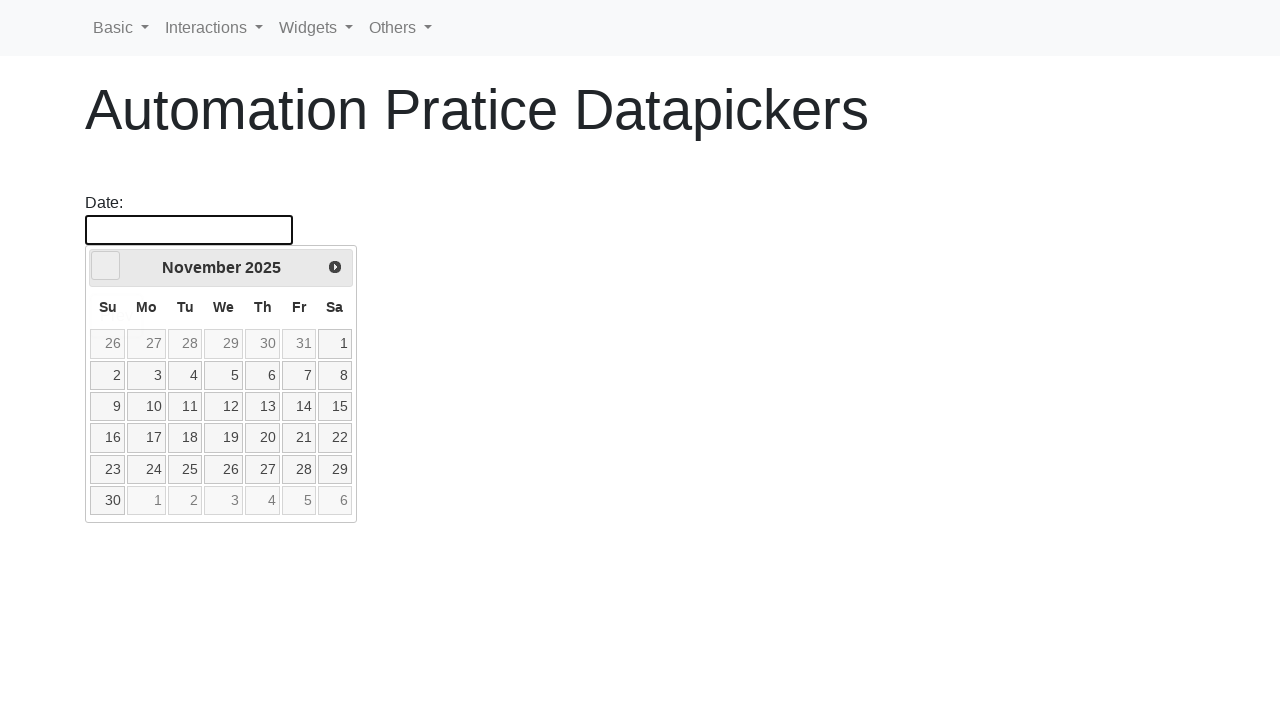

Clicked prev button to navigate to year 2015 at (106, 266) on [data-handler='prev']
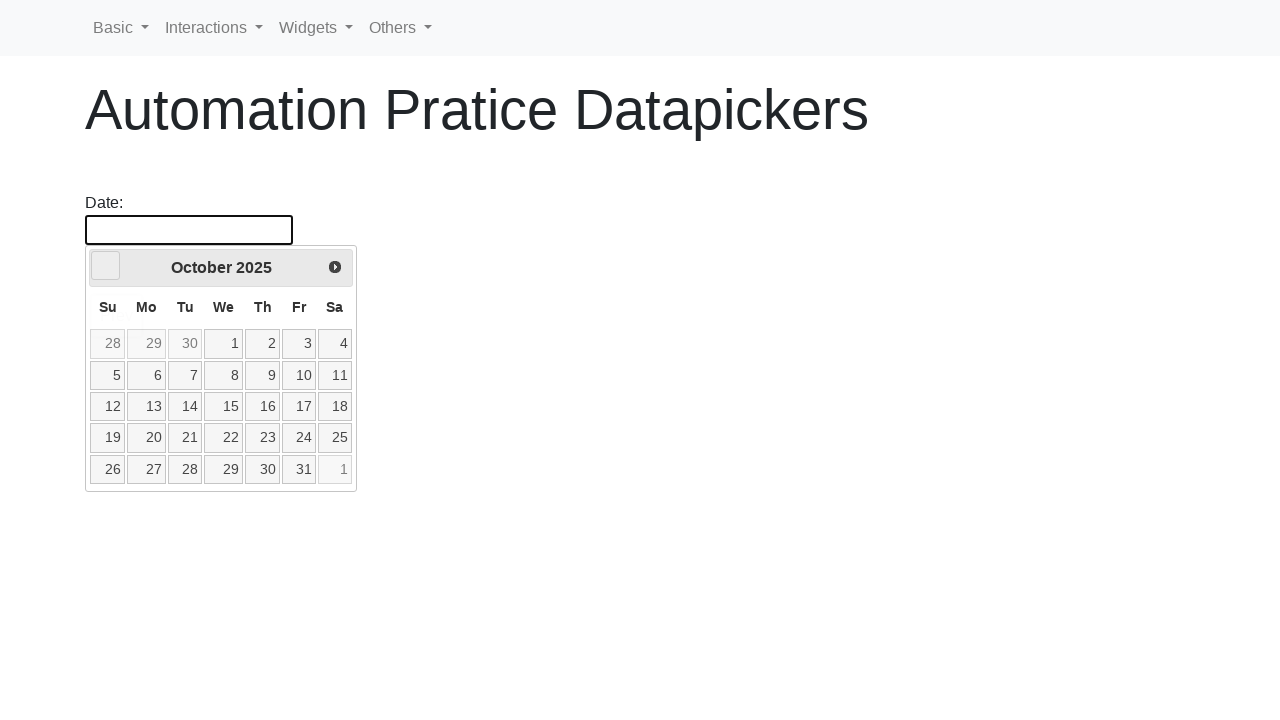

Clicked prev button to navigate to year 2015 at (106, 266) on [data-handler='prev']
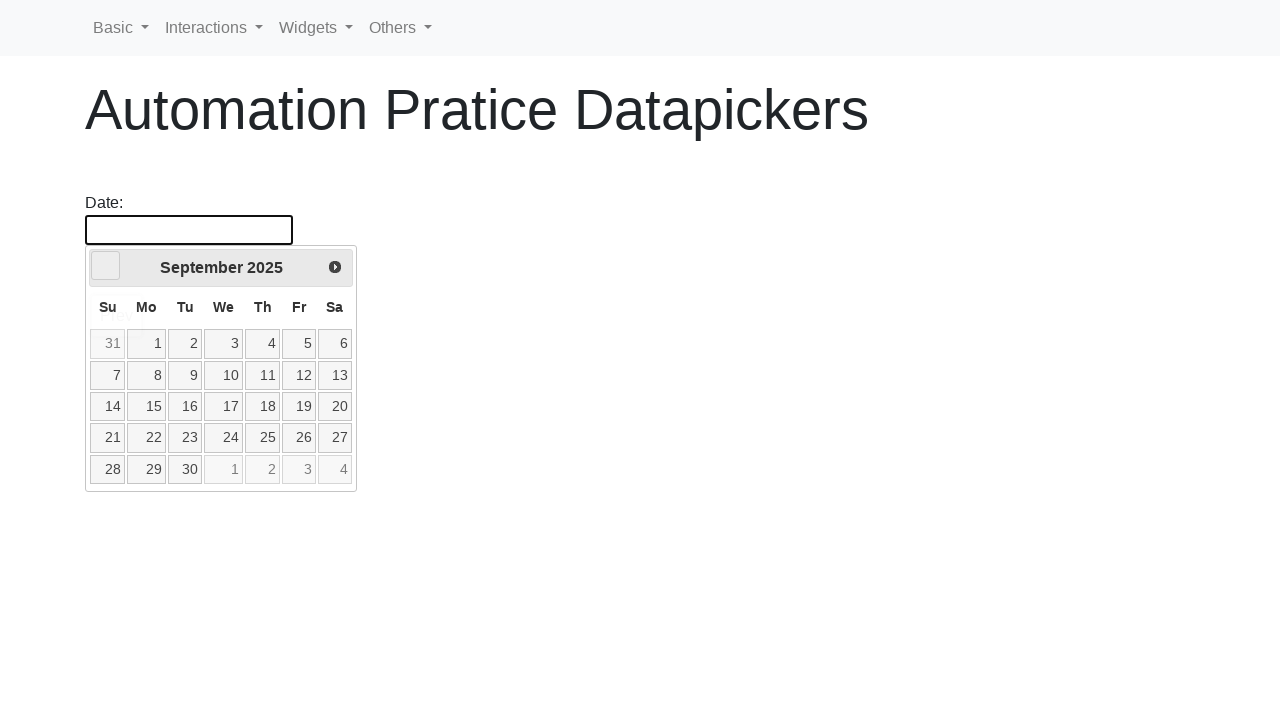

Clicked prev button to navigate to year 2015 at (106, 266) on [data-handler='prev']
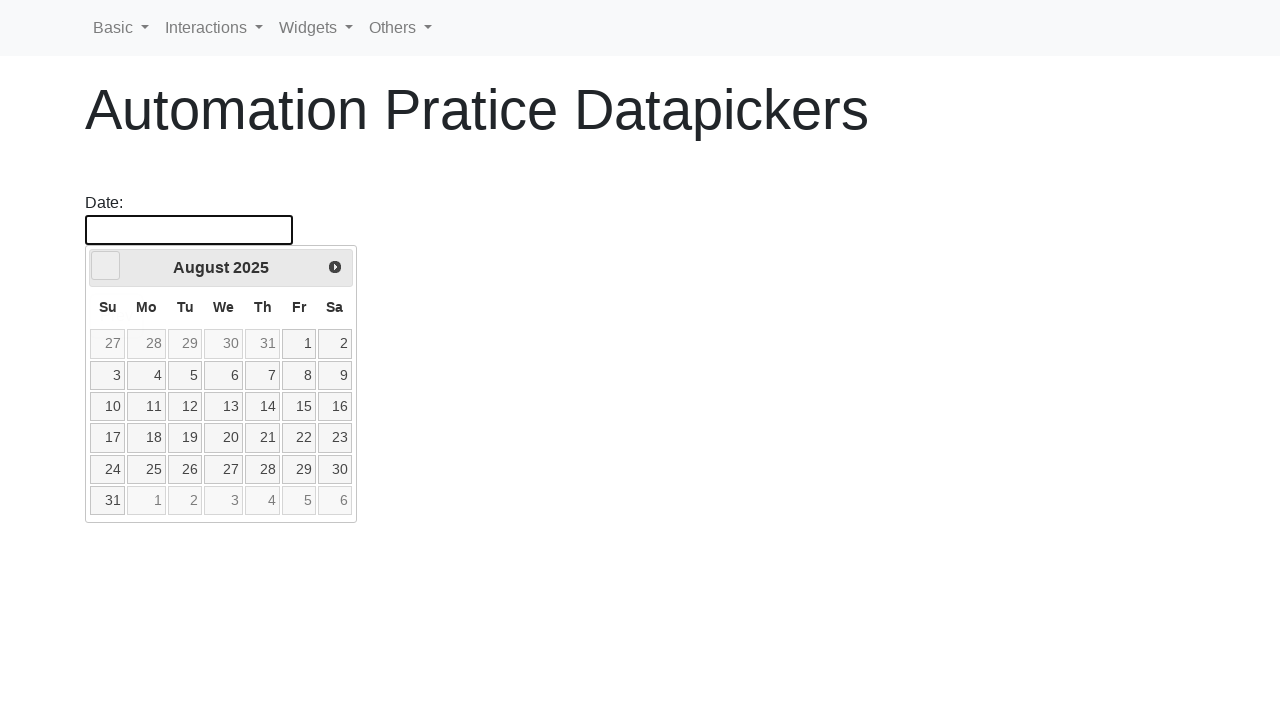

Clicked prev button to navigate to year 2015 at (106, 266) on [data-handler='prev']
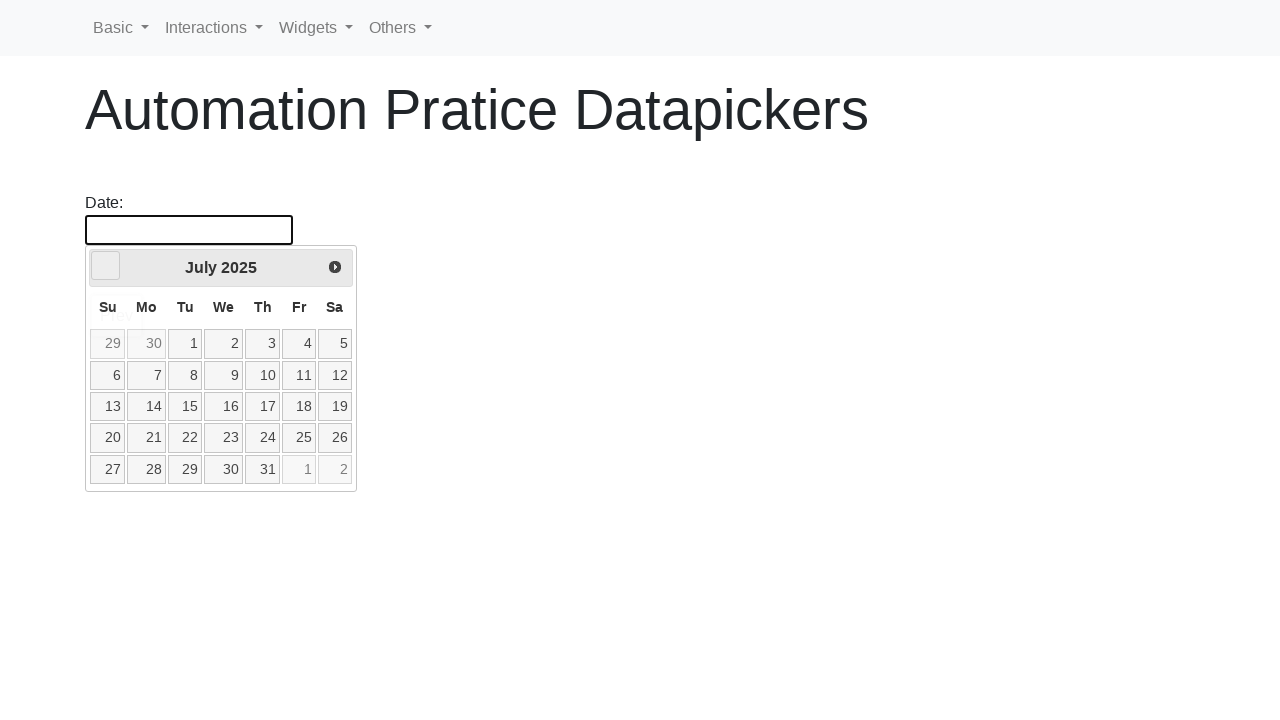

Clicked prev button to navigate to year 2015 at (106, 266) on [data-handler='prev']
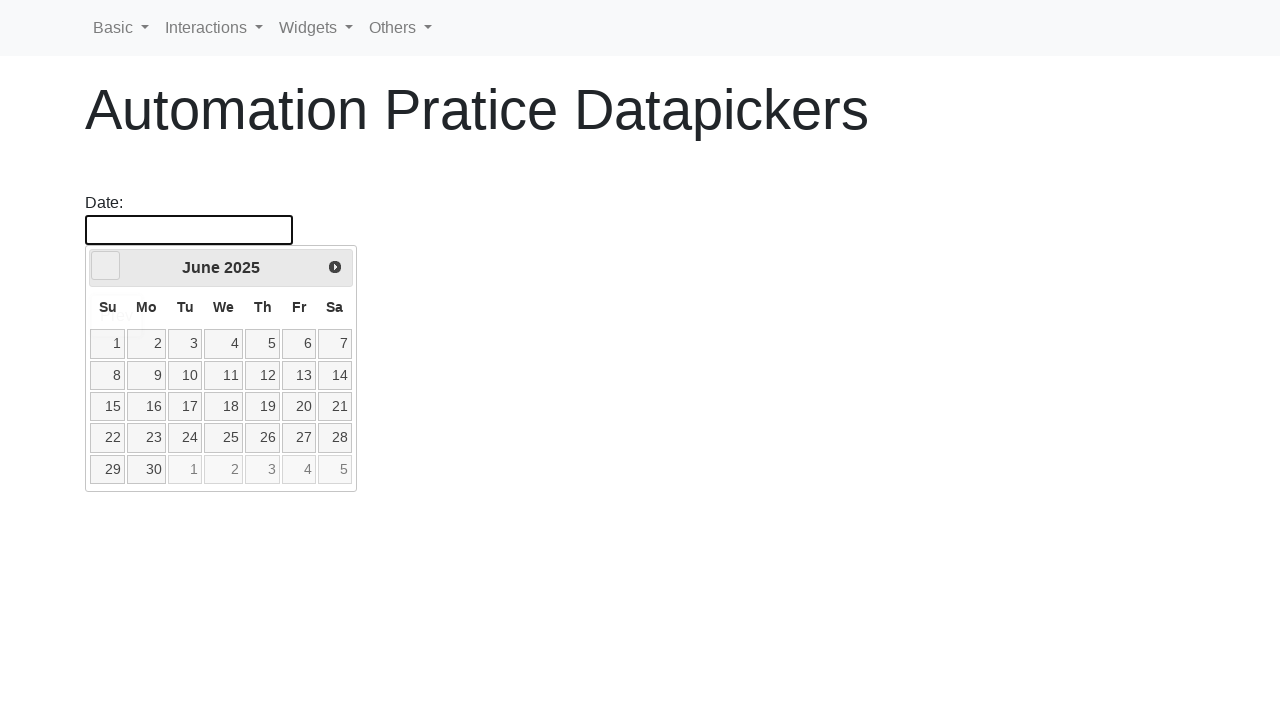

Clicked prev button to navigate to year 2015 at (106, 266) on [data-handler='prev']
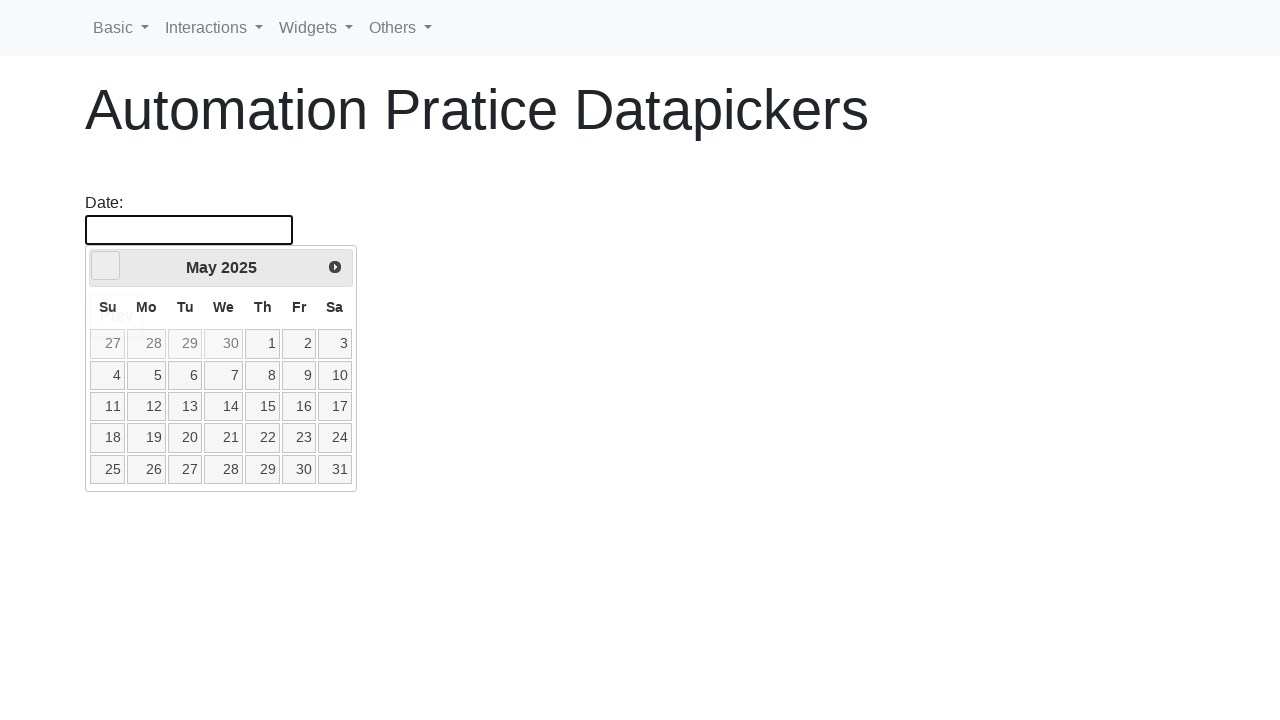

Clicked prev button to navigate to year 2015 at (106, 266) on [data-handler='prev']
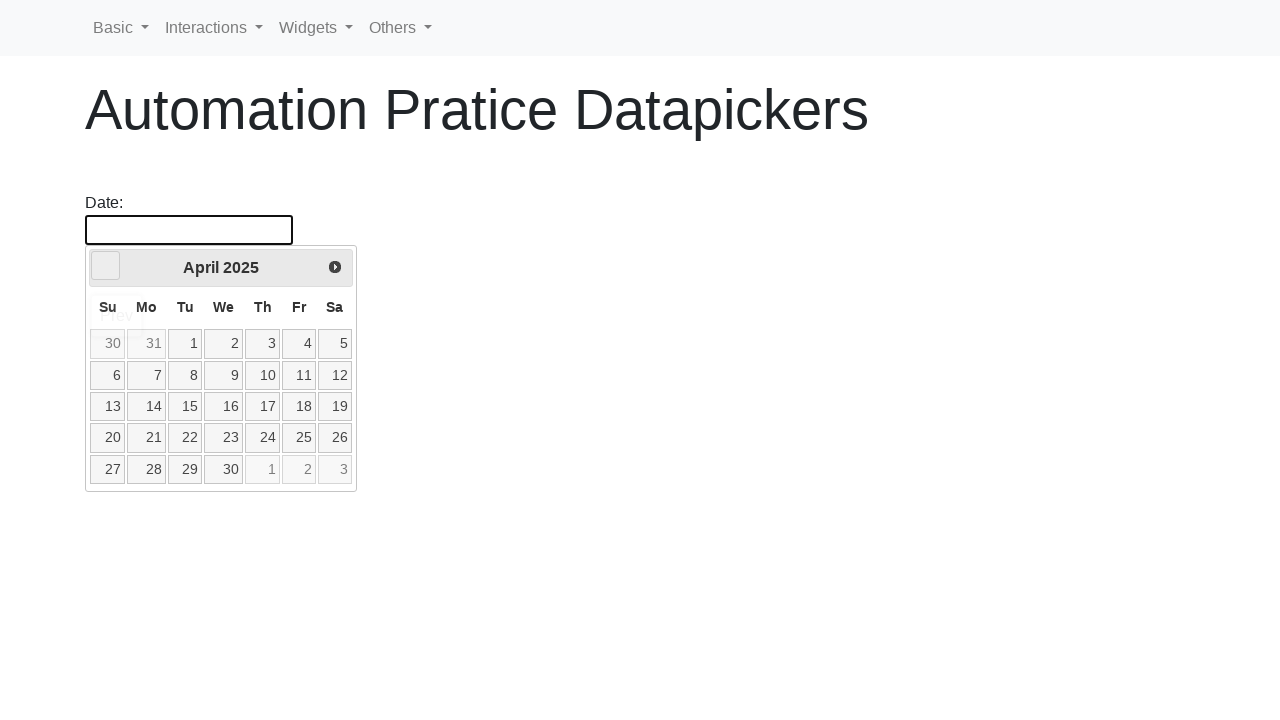

Clicked prev button to navigate to year 2015 at (106, 266) on [data-handler='prev']
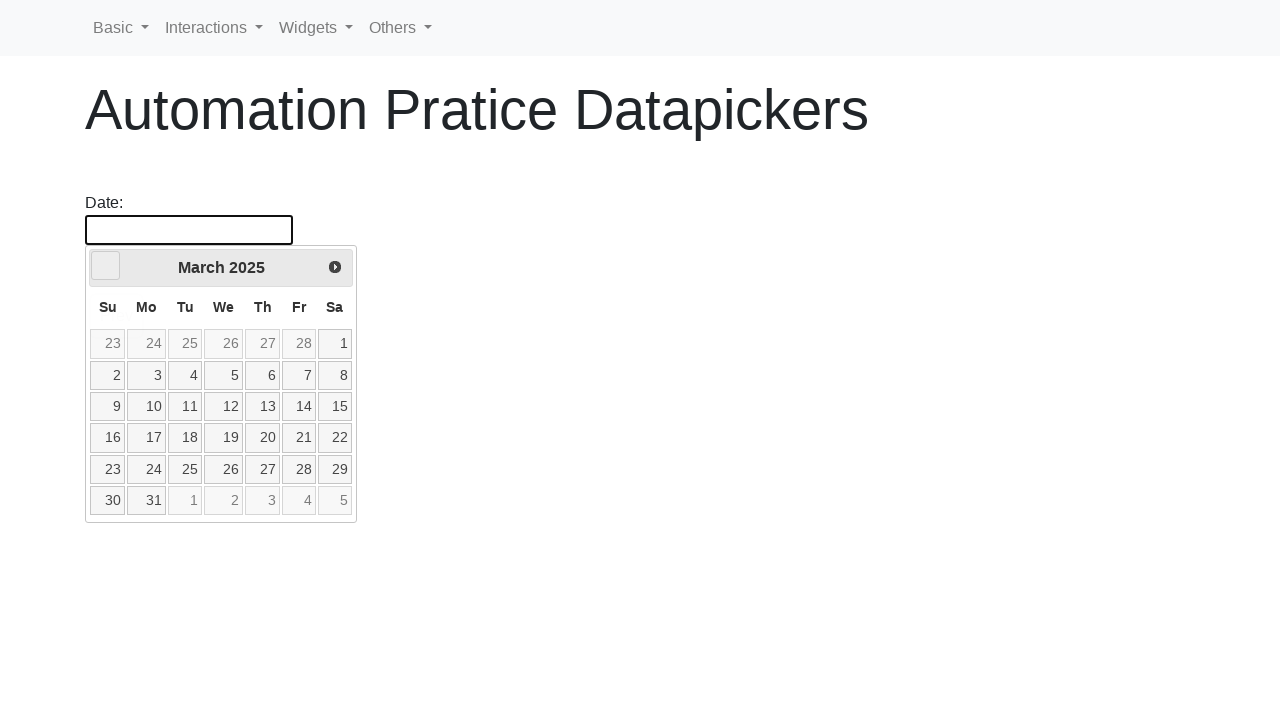

Clicked prev button to navigate to year 2015 at (106, 266) on [data-handler='prev']
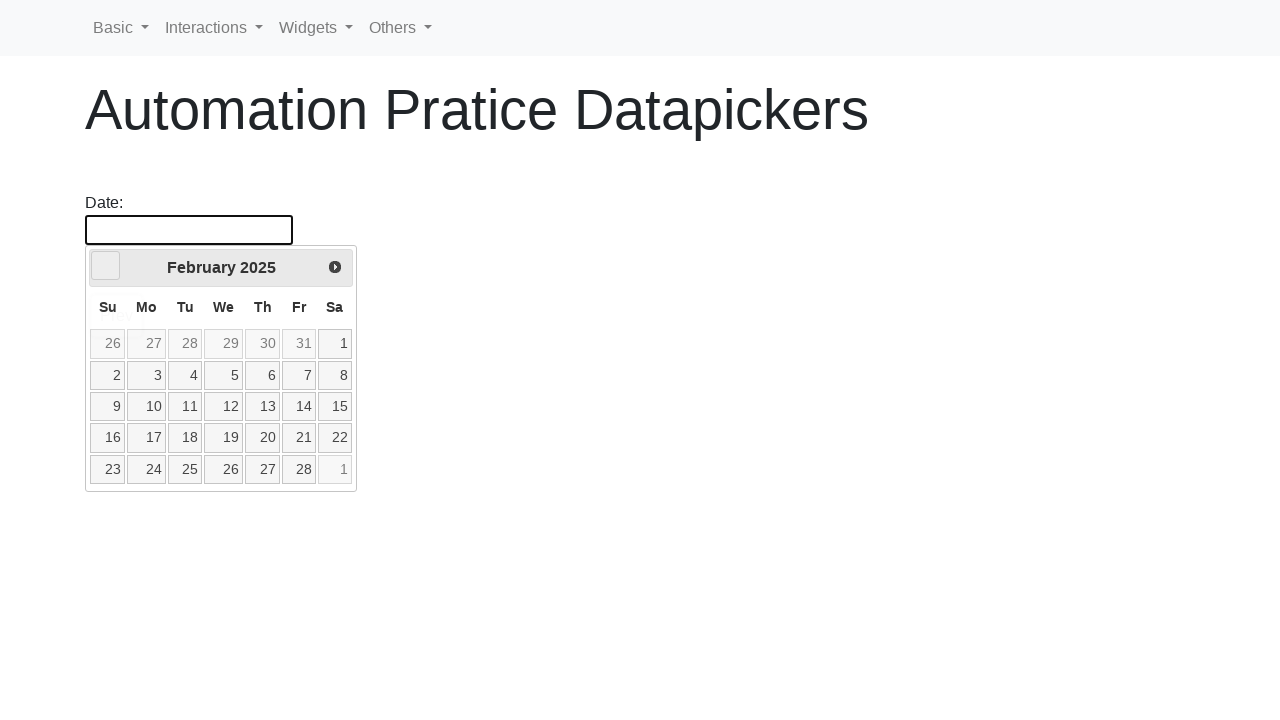

Clicked prev button to navigate to year 2015 at (106, 266) on [data-handler='prev']
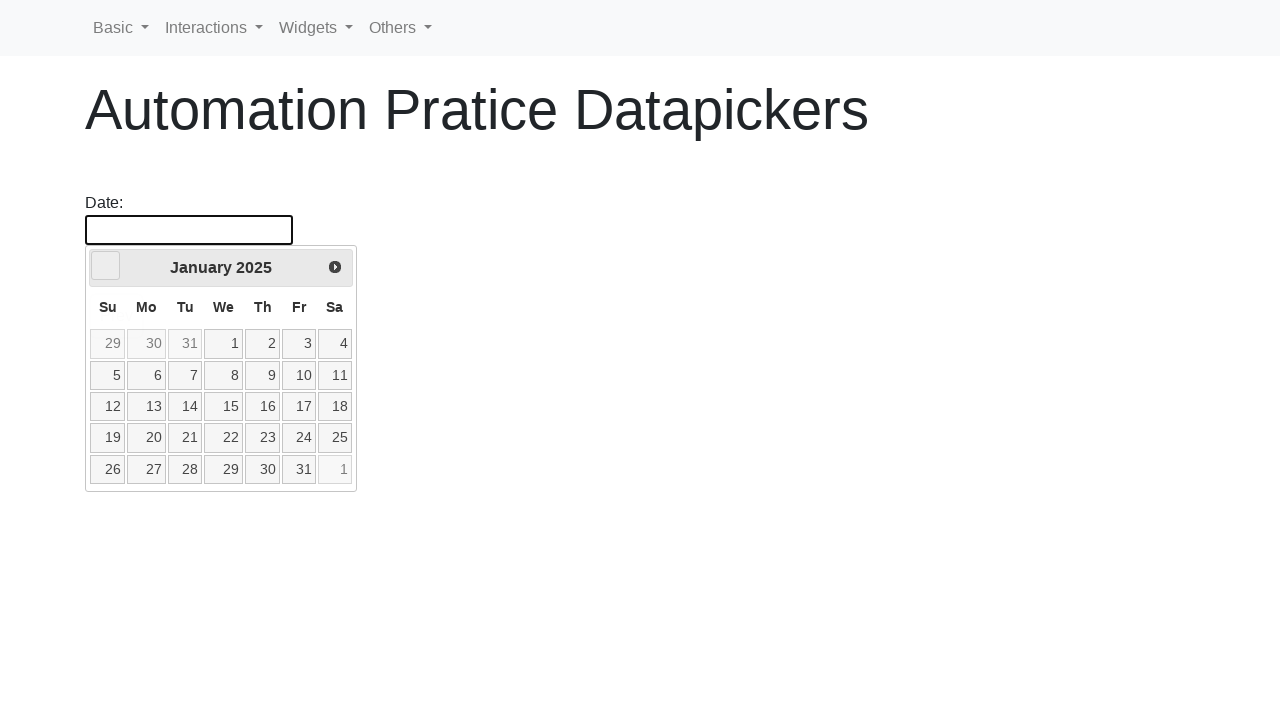

Clicked prev button to navigate to year 2015 at (106, 266) on [data-handler='prev']
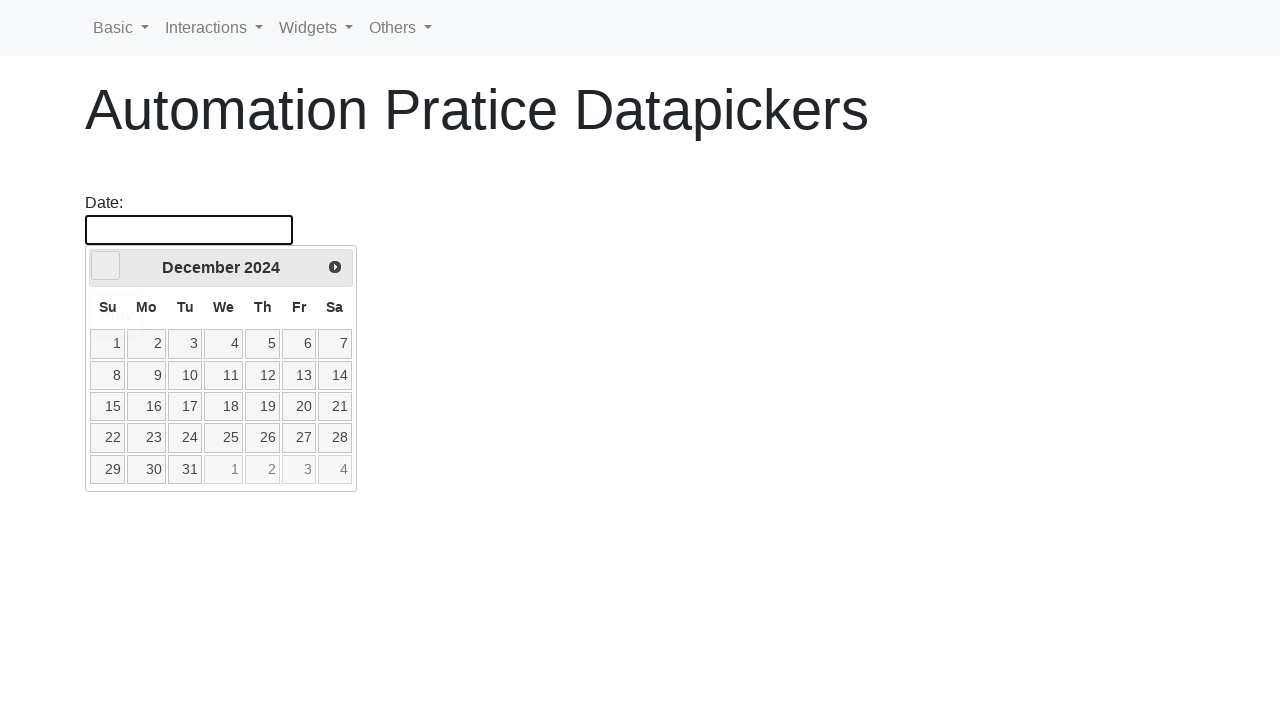

Clicked prev button to navigate to year 2015 at (106, 266) on [data-handler='prev']
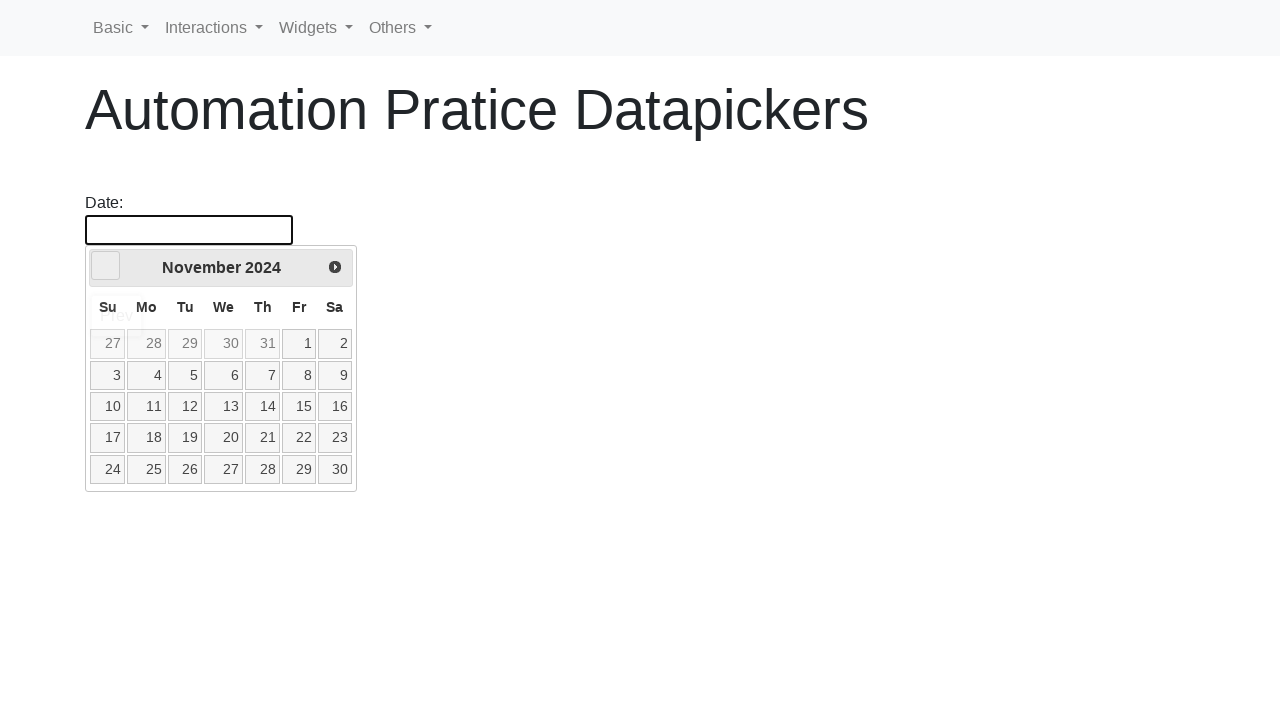

Clicked prev button to navigate to year 2015 at (106, 266) on [data-handler='prev']
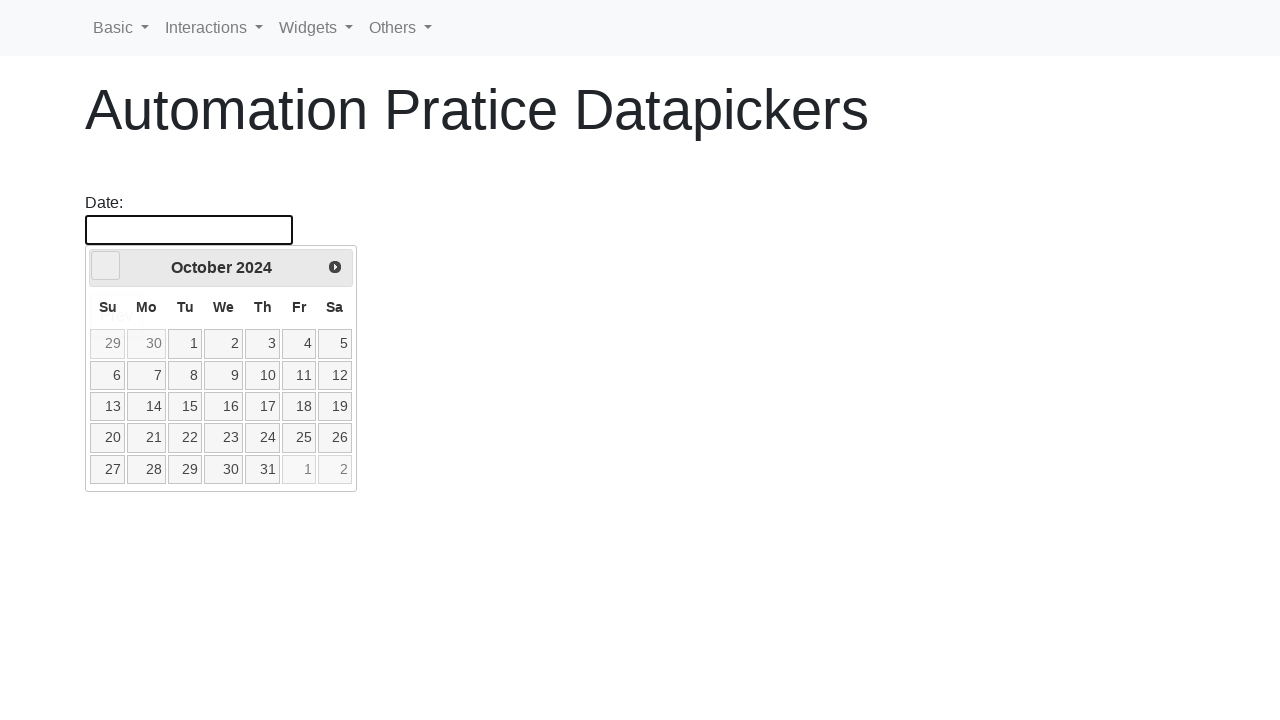

Clicked prev button to navigate to year 2015 at (106, 266) on [data-handler='prev']
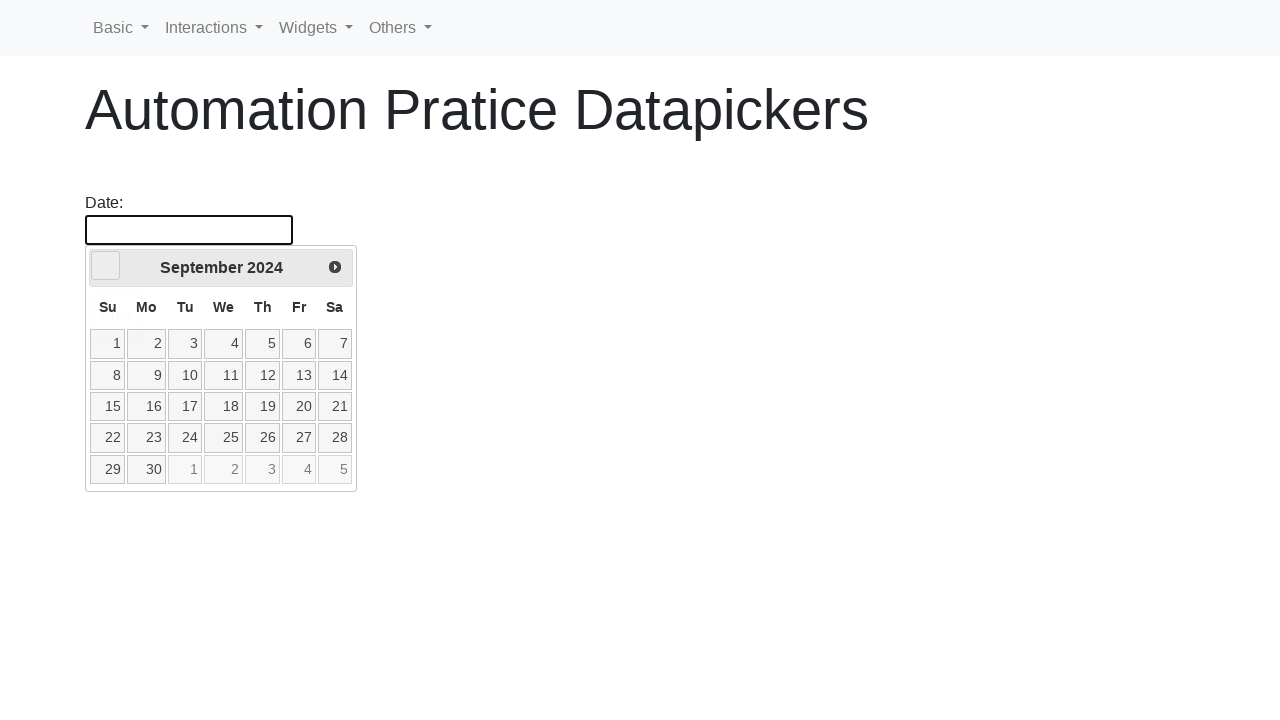

Clicked prev button to navigate to year 2015 at (106, 266) on [data-handler='prev']
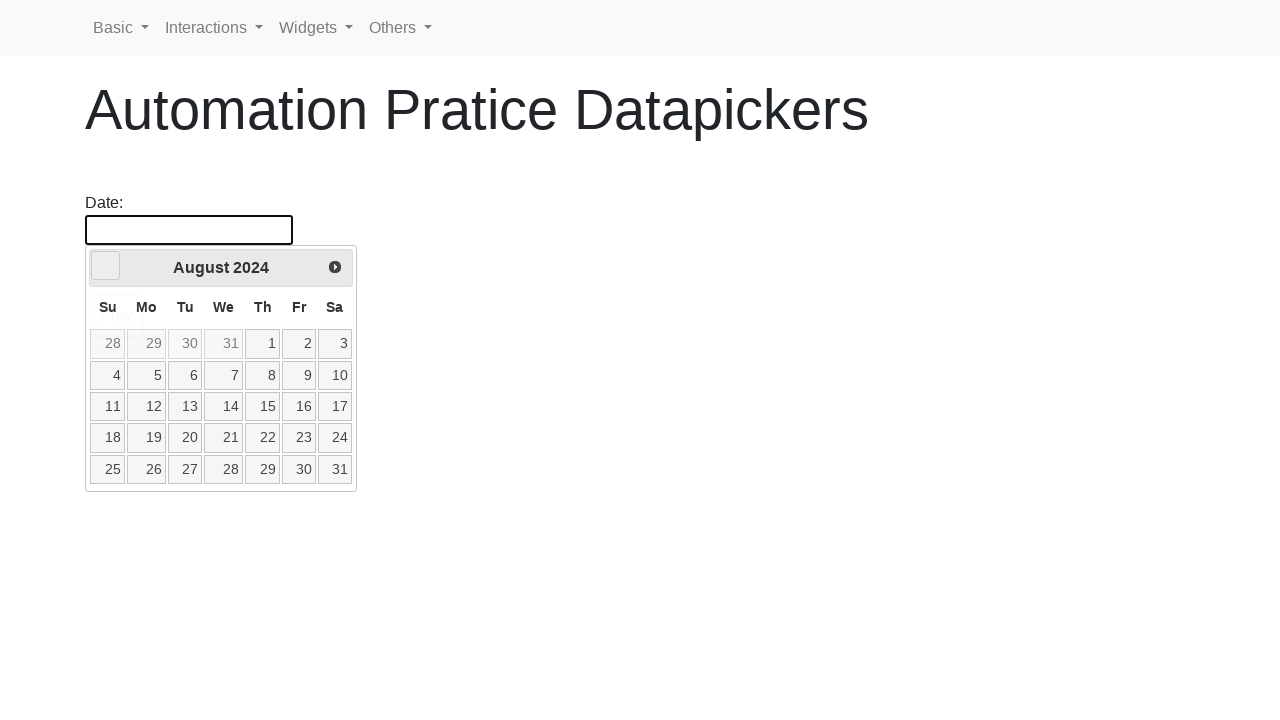

Clicked prev button to navigate to year 2015 at (106, 266) on [data-handler='prev']
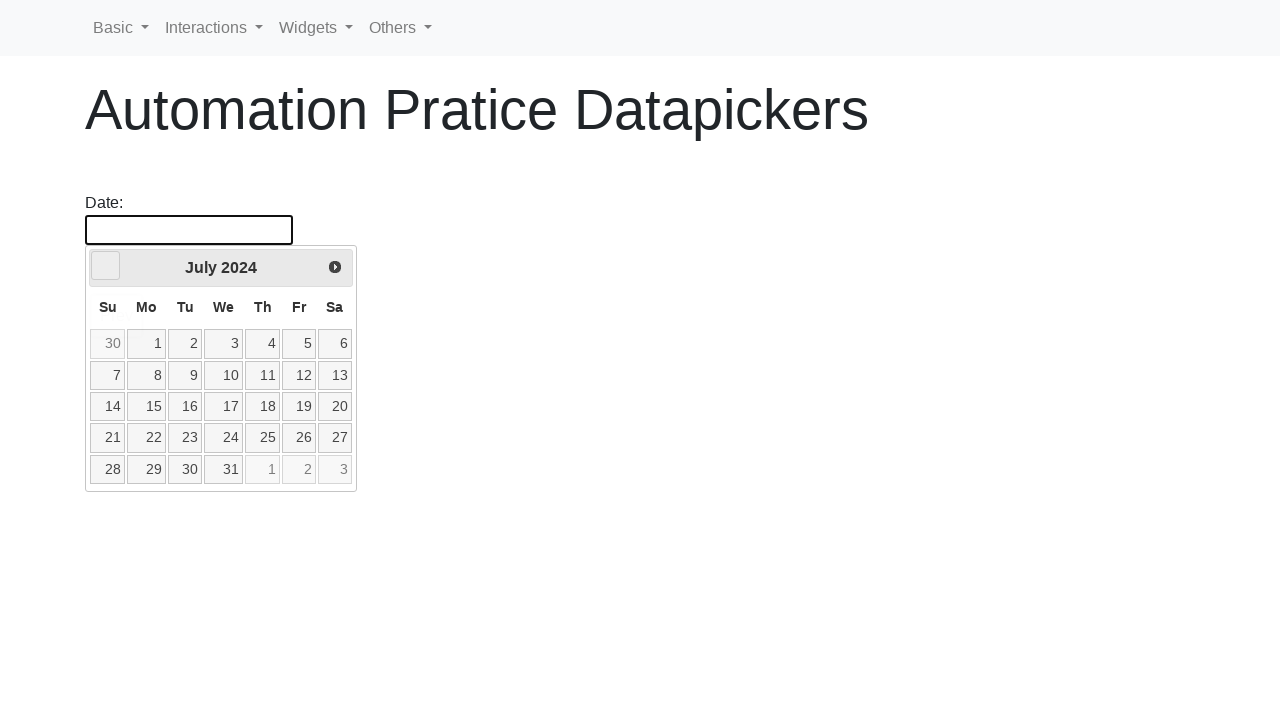

Clicked prev button to navigate to year 2015 at (106, 266) on [data-handler='prev']
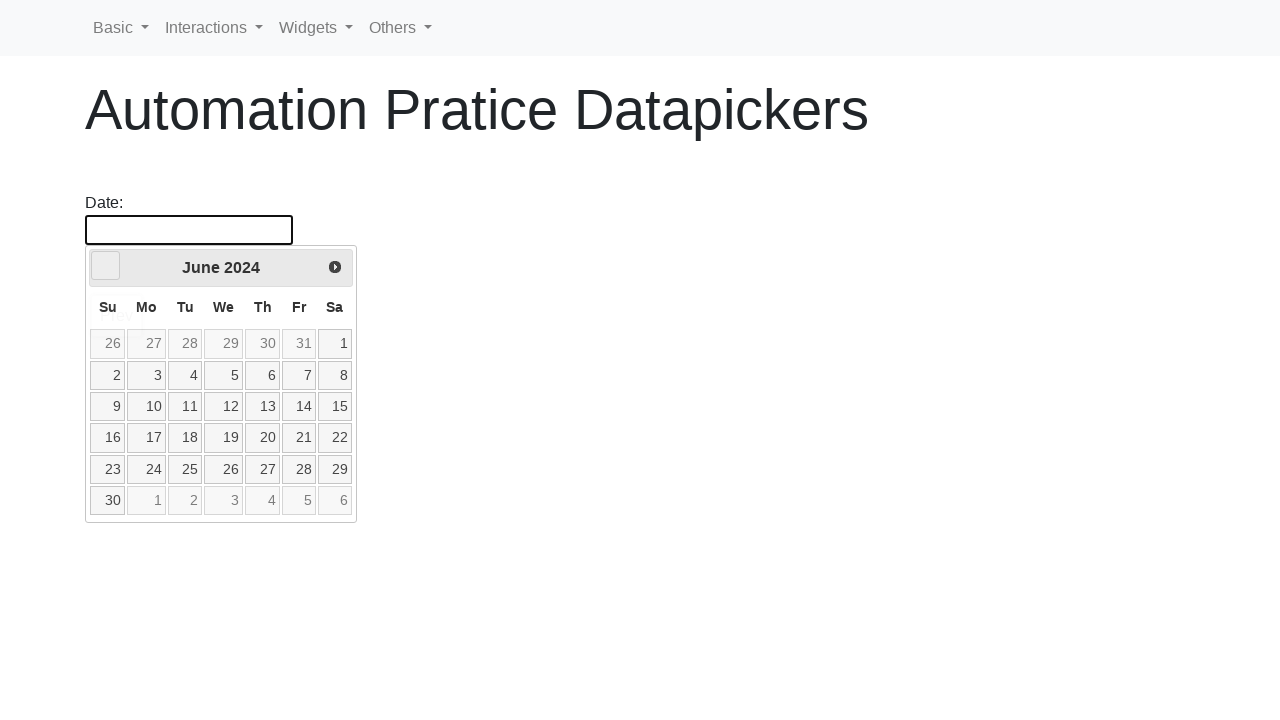

Clicked prev button to navigate to year 2015 at (106, 266) on [data-handler='prev']
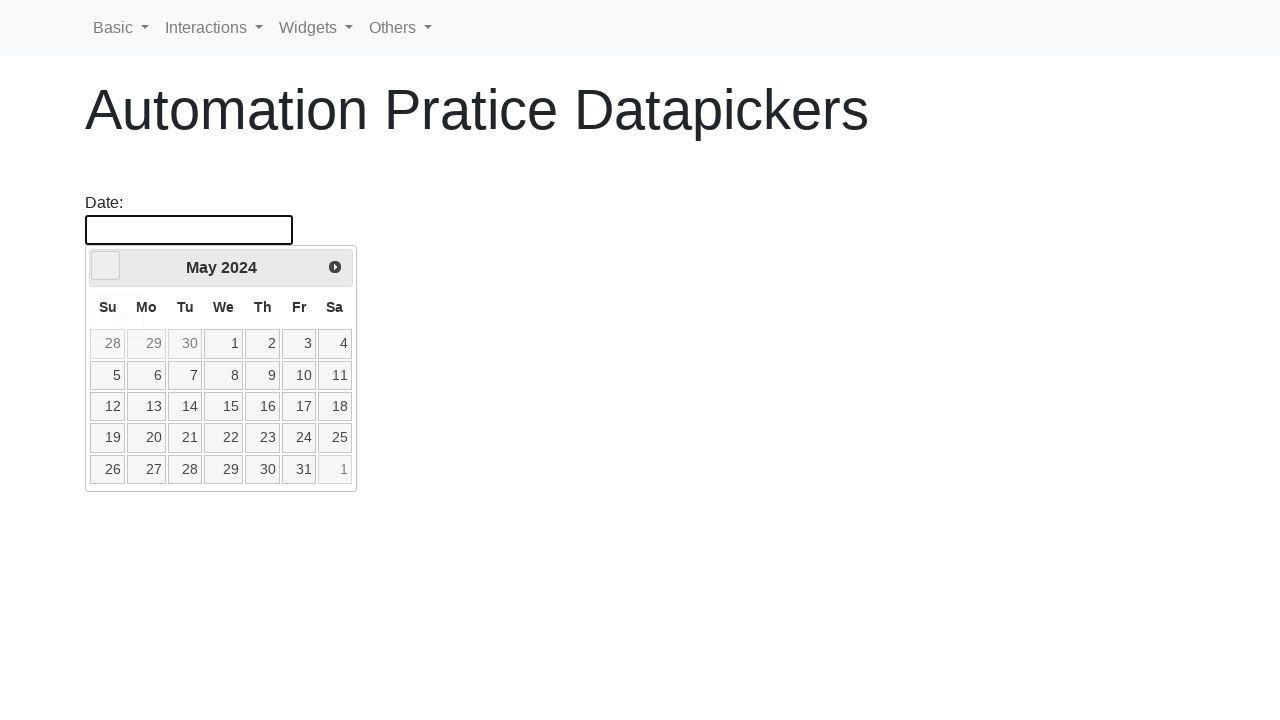

Clicked prev button to navigate to year 2015 at (106, 266) on [data-handler='prev']
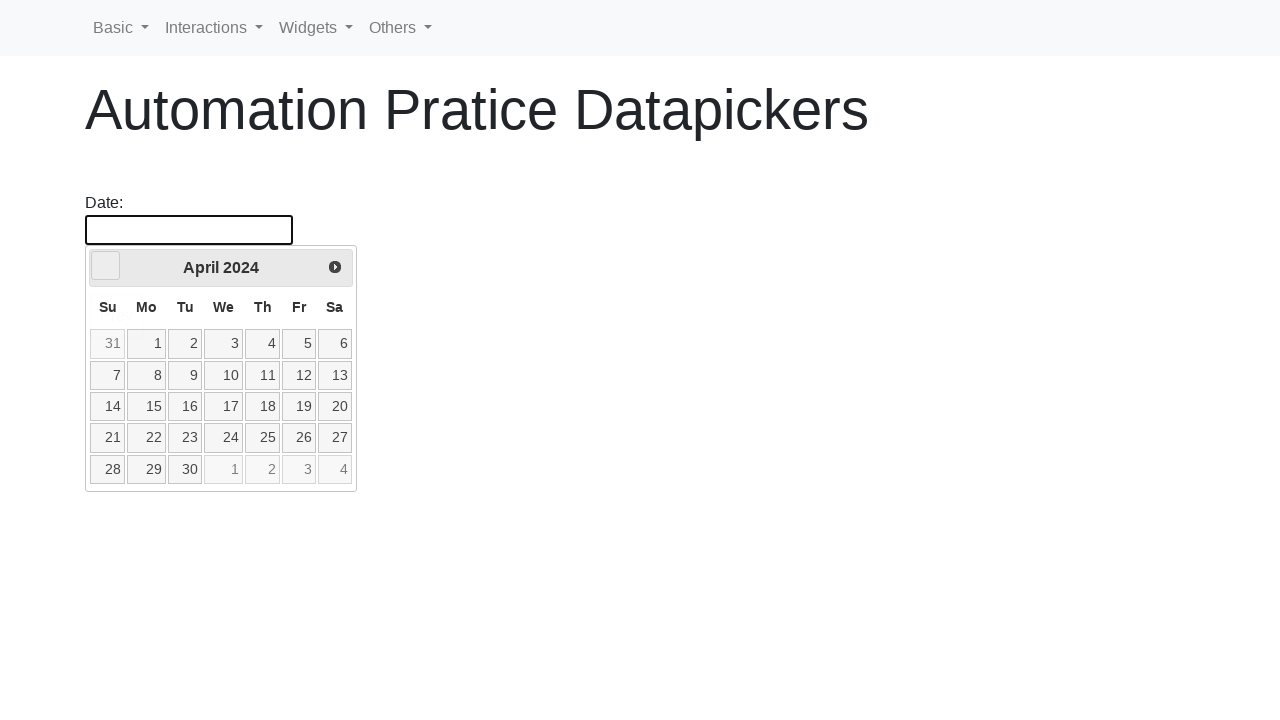

Clicked prev button to navigate to year 2015 at (106, 266) on [data-handler='prev']
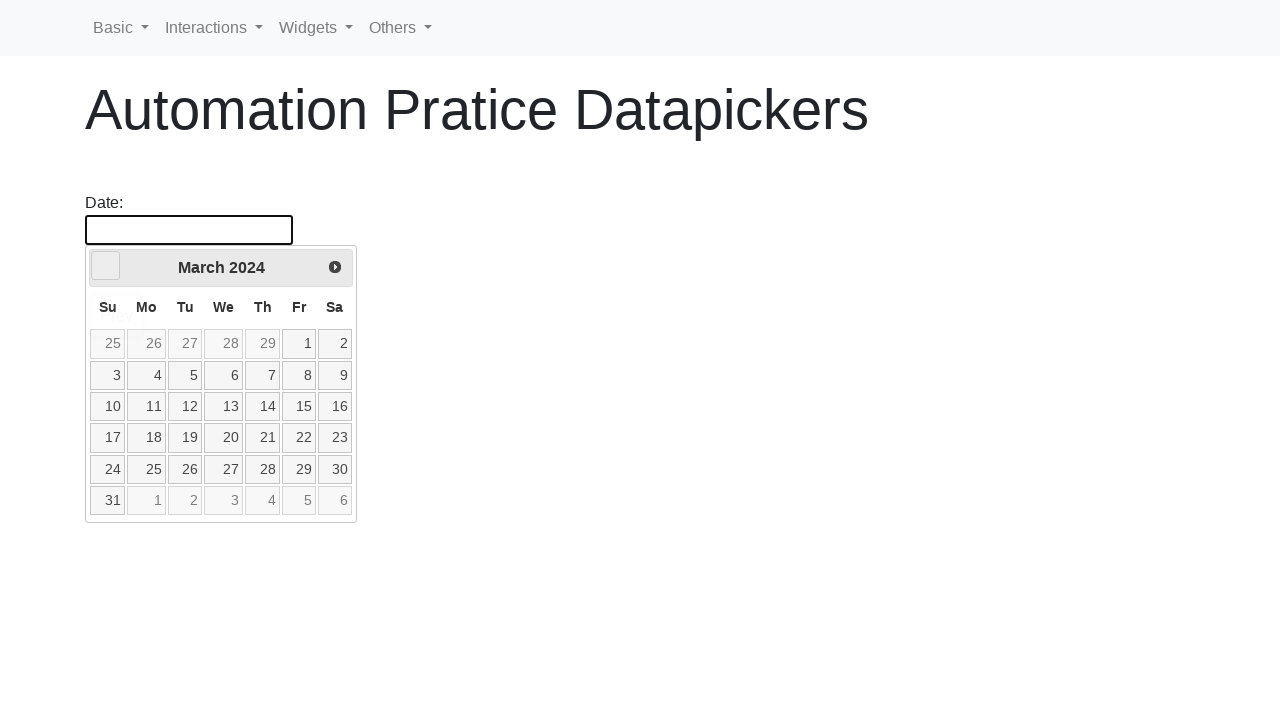

Clicked prev button to navigate to year 2015 at (106, 266) on [data-handler='prev']
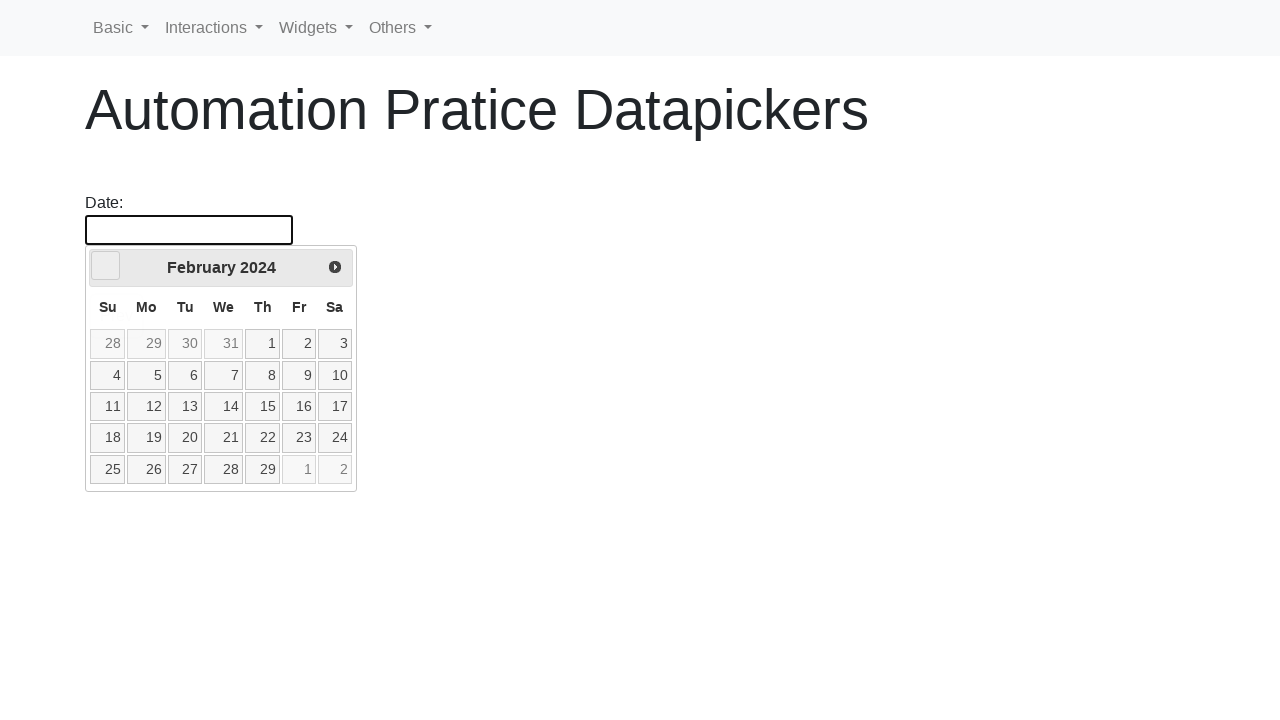

Clicked prev button to navigate to year 2015 at (106, 266) on [data-handler='prev']
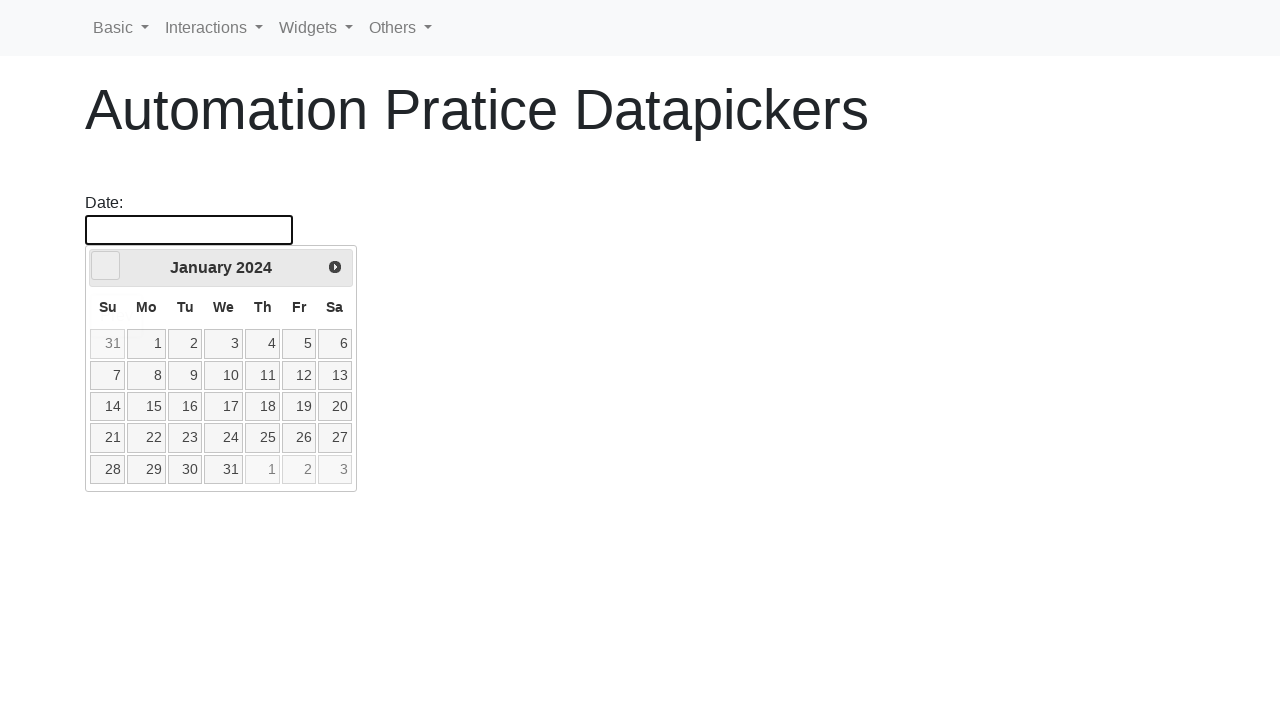

Clicked prev button to navigate to year 2015 at (106, 266) on [data-handler='prev']
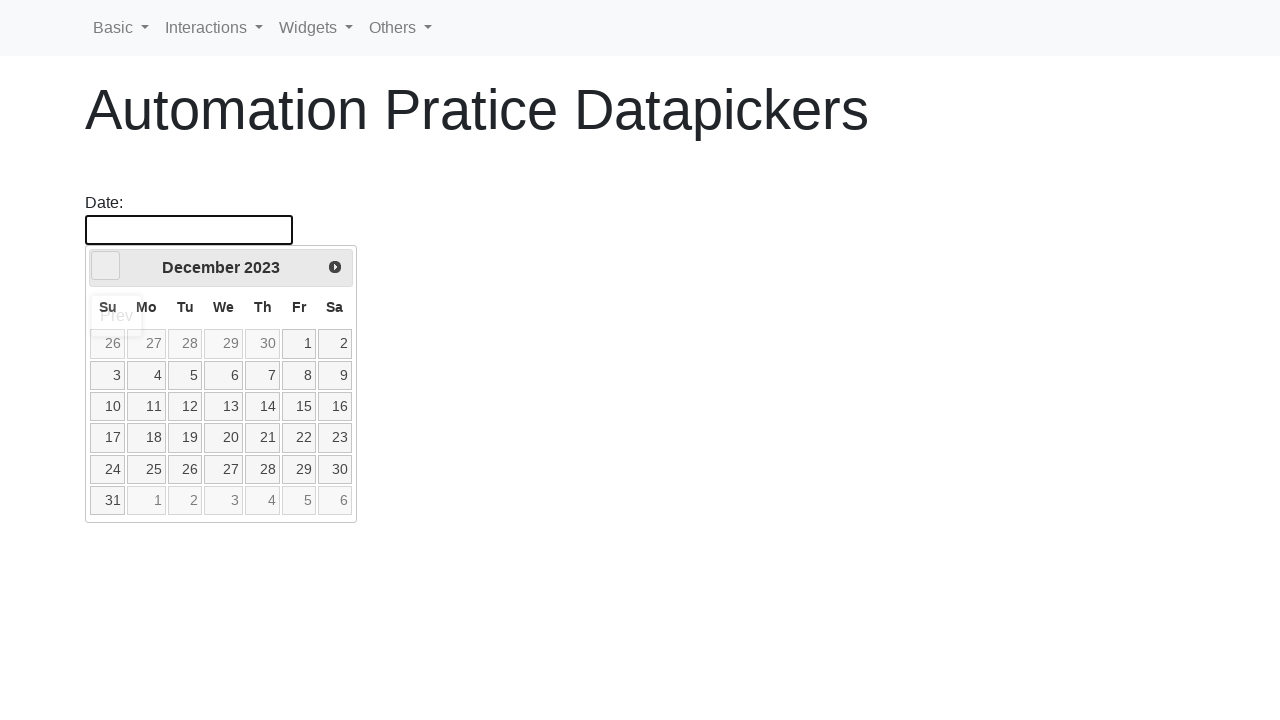

Clicked prev button to navigate to year 2015 at (106, 266) on [data-handler='prev']
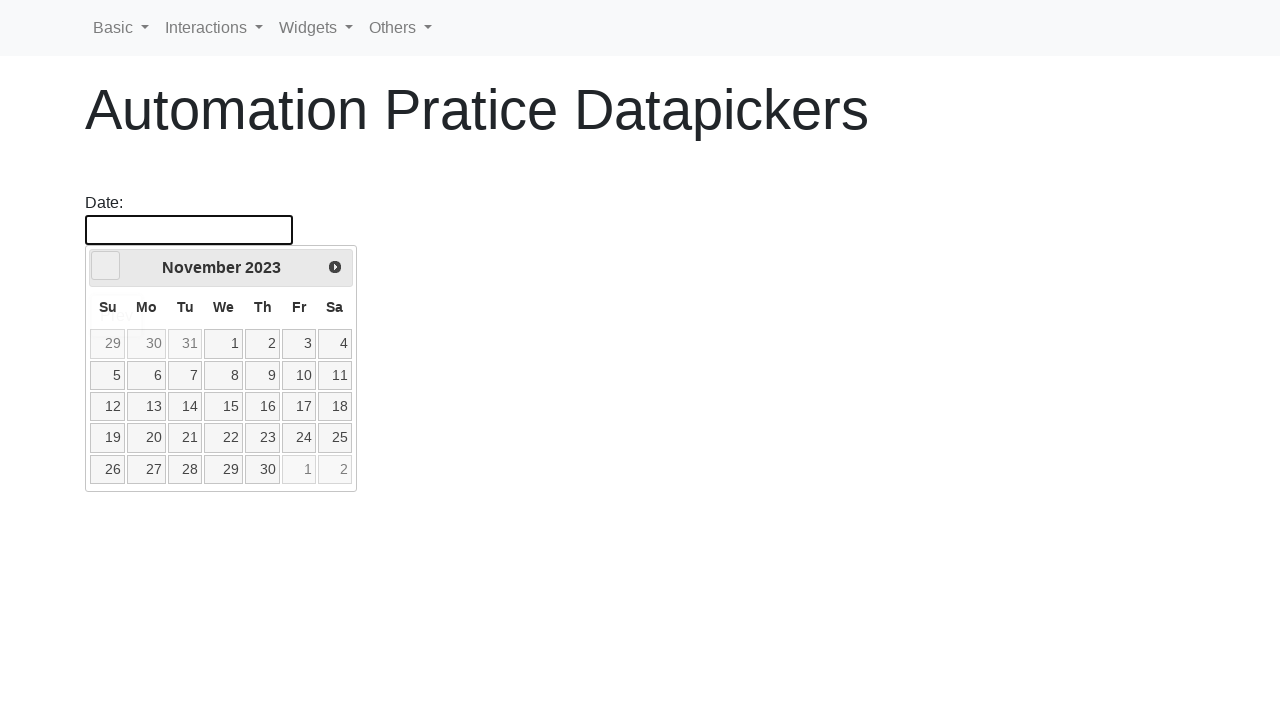

Clicked prev button to navigate to year 2015 at (106, 266) on [data-handler='prev']
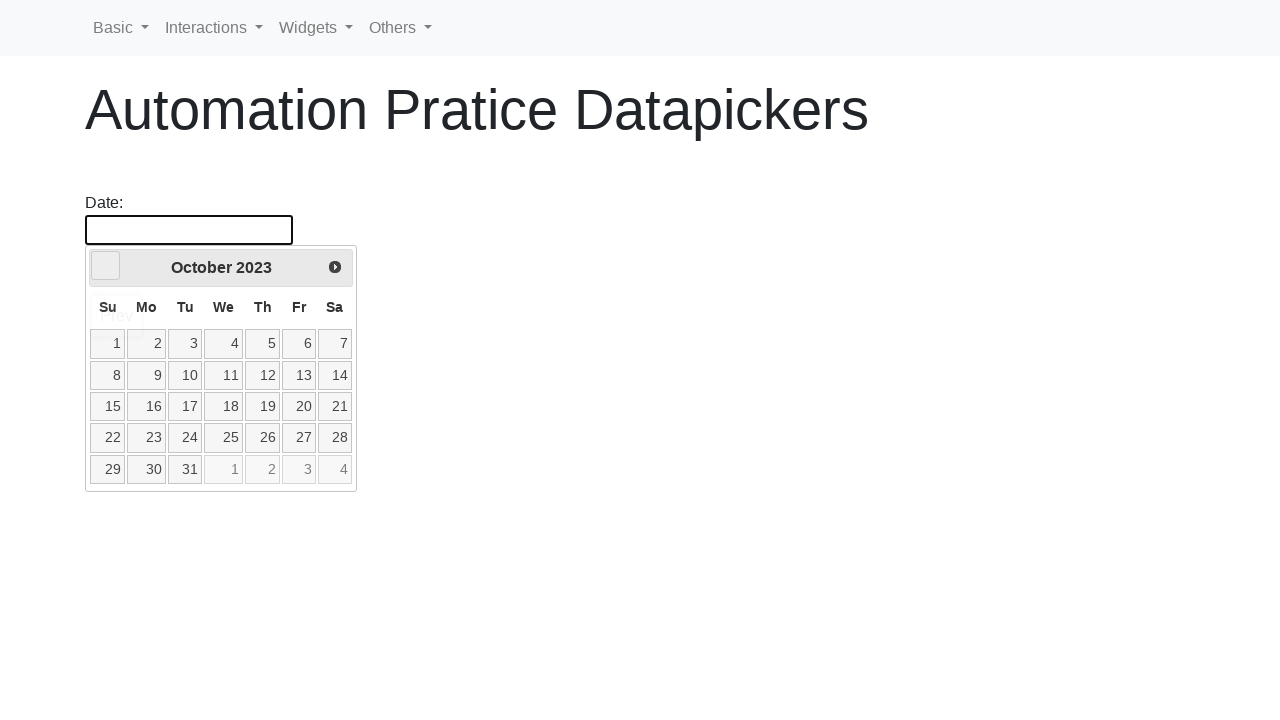

Clicked prev button to navigate to year 2015 at (106, 266) on [data-handler='prev']
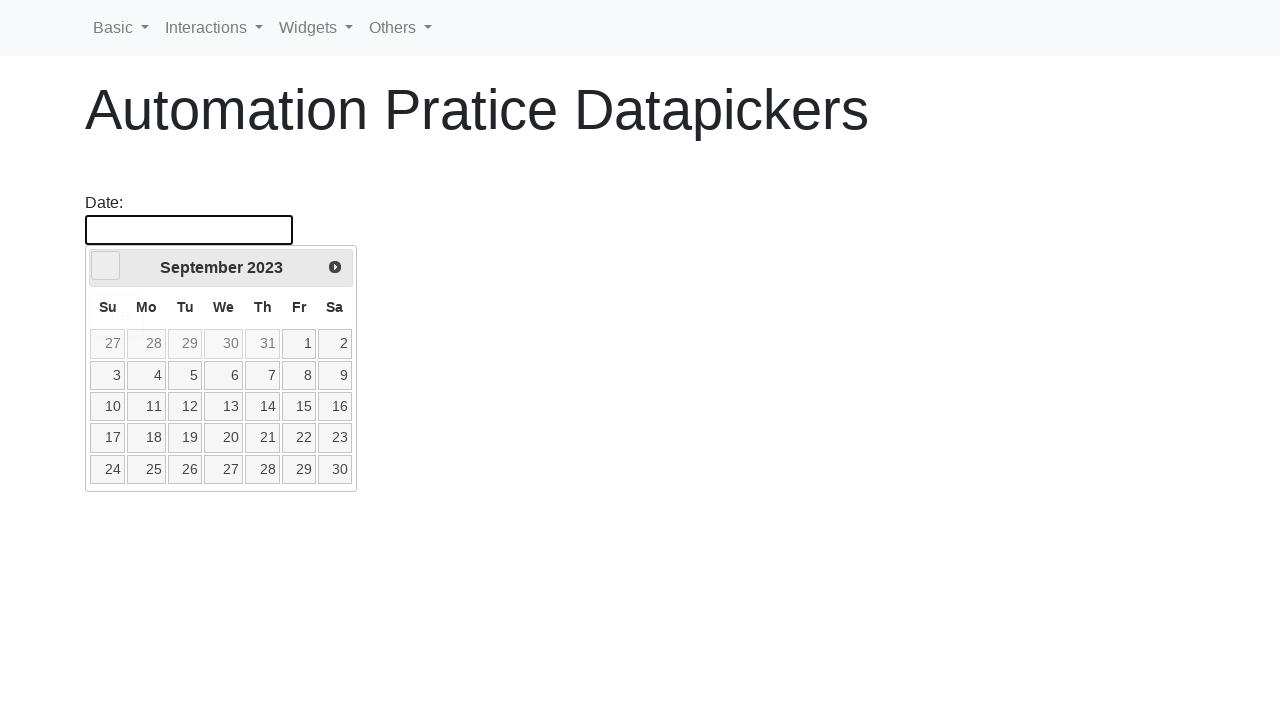

Clicked prev button to navigate to year 2015 at (106, 266) on [data-handler='prev']
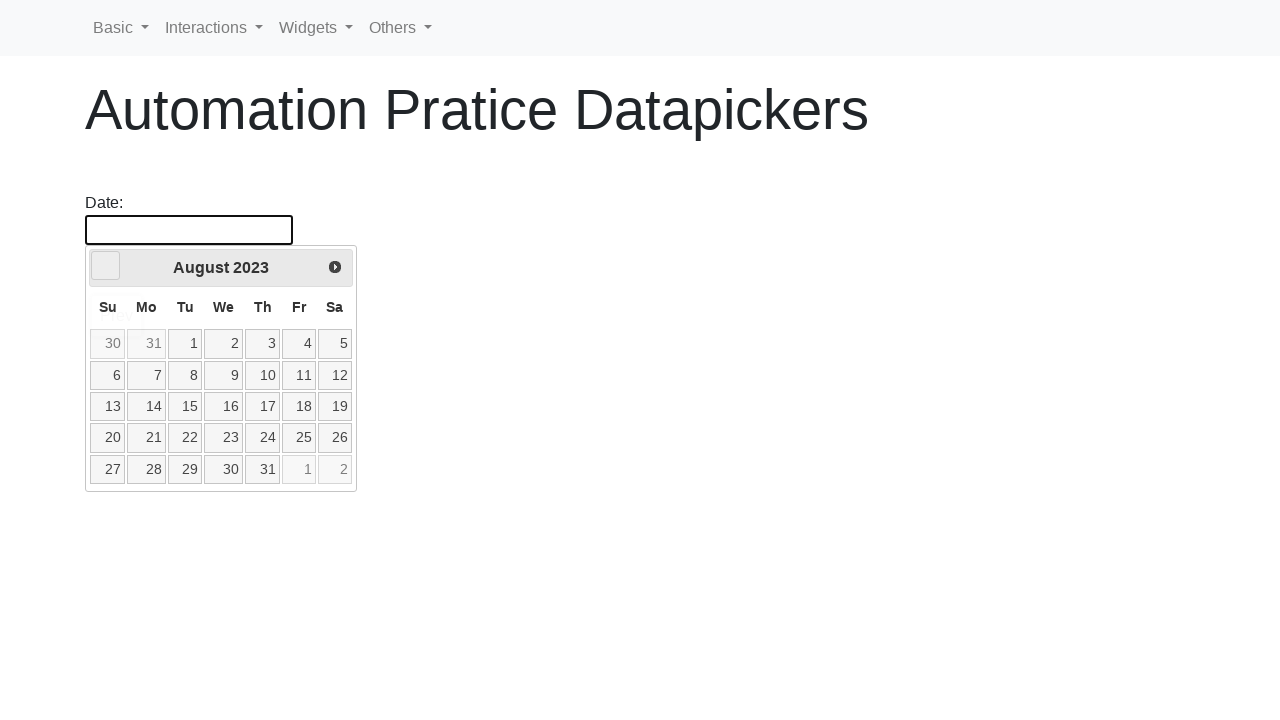

Clicked prev button to navigate to year 2015 at (106, 266) on [data-handler='prev']
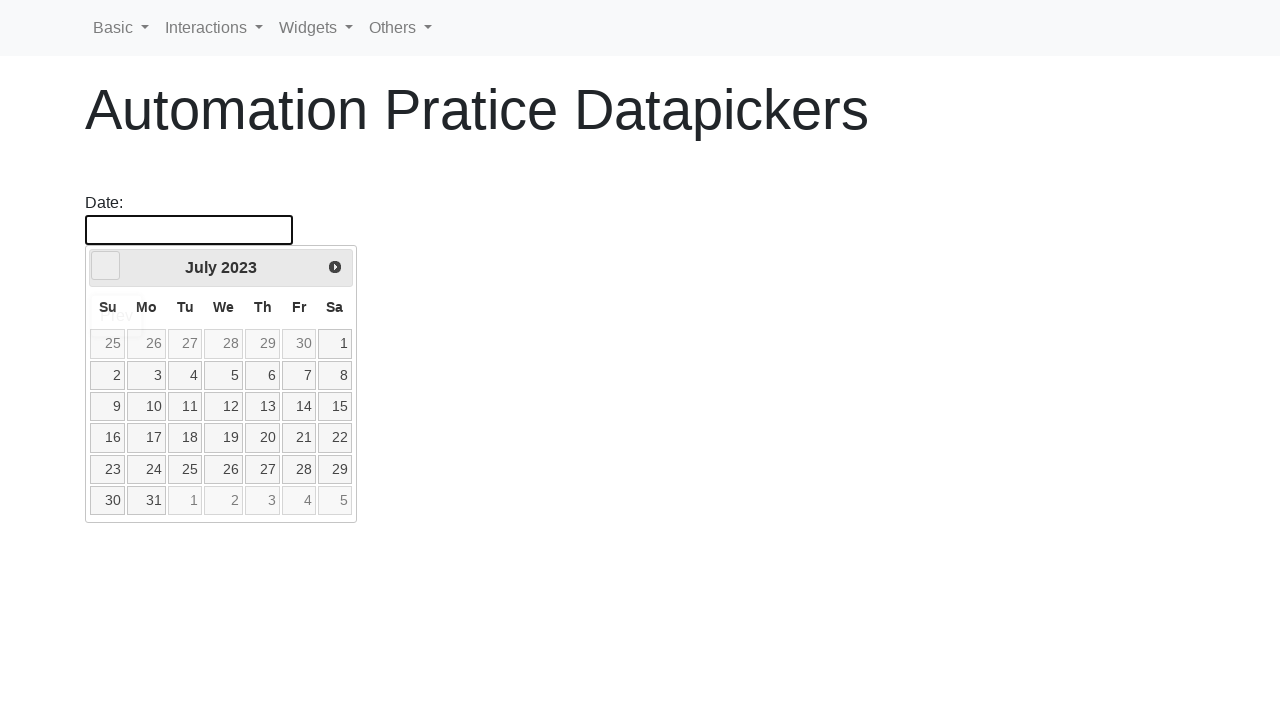

Clicked prev button to navigate to year 2015 at (106, 266) on [data-handler='prev']
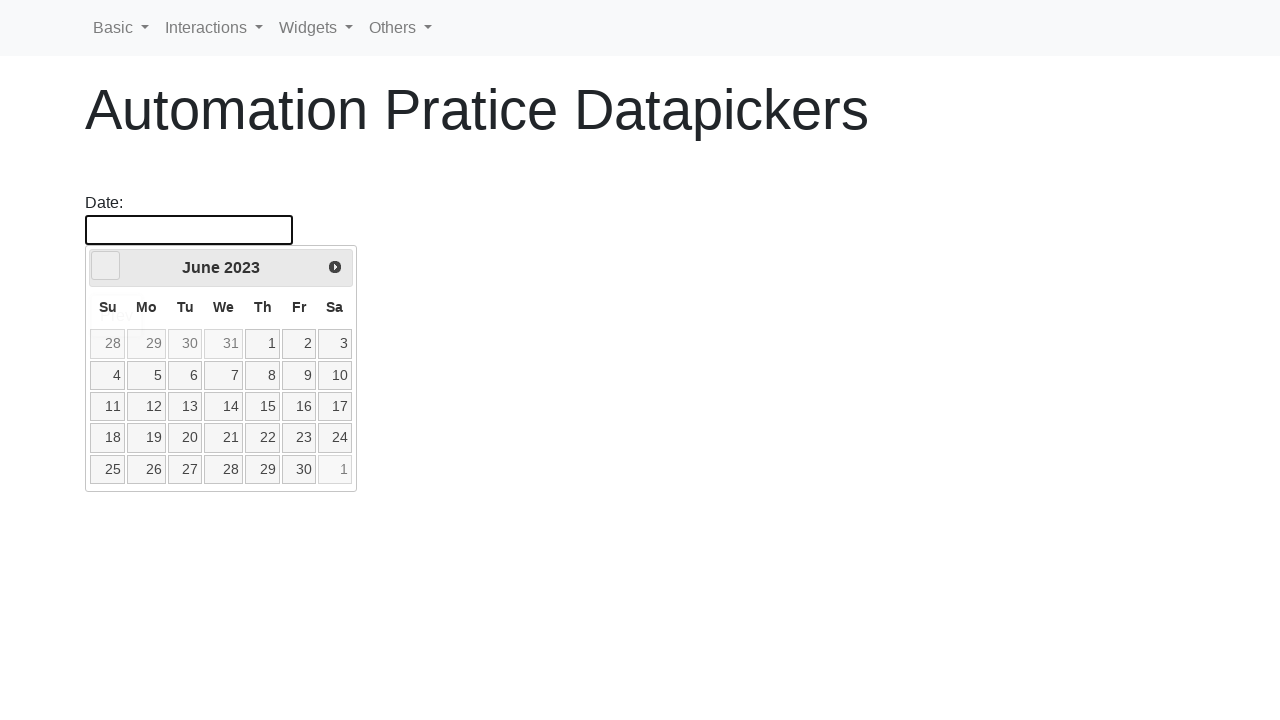

Clicked prev button to navigate to year 2015 at (106, 266) on [data-handler='prev']
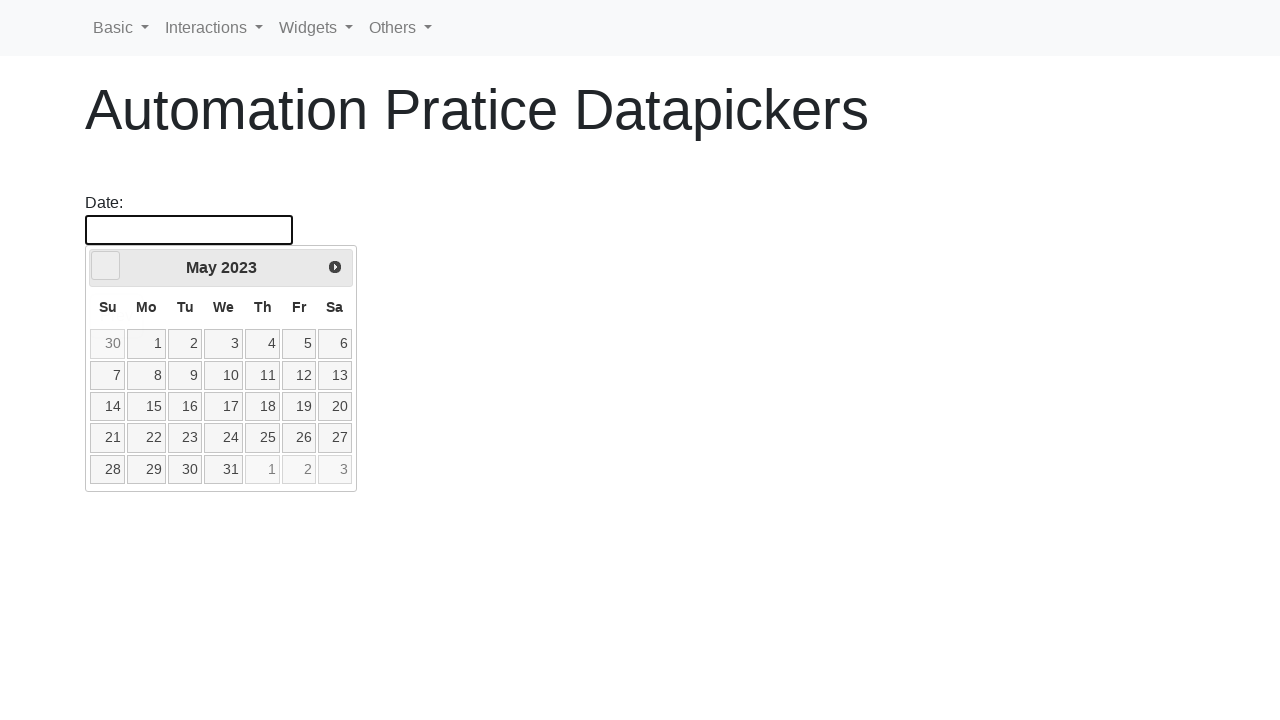

Clicked prev button to navigate to year 2015 at (106, 266) on [data-handler='prev']
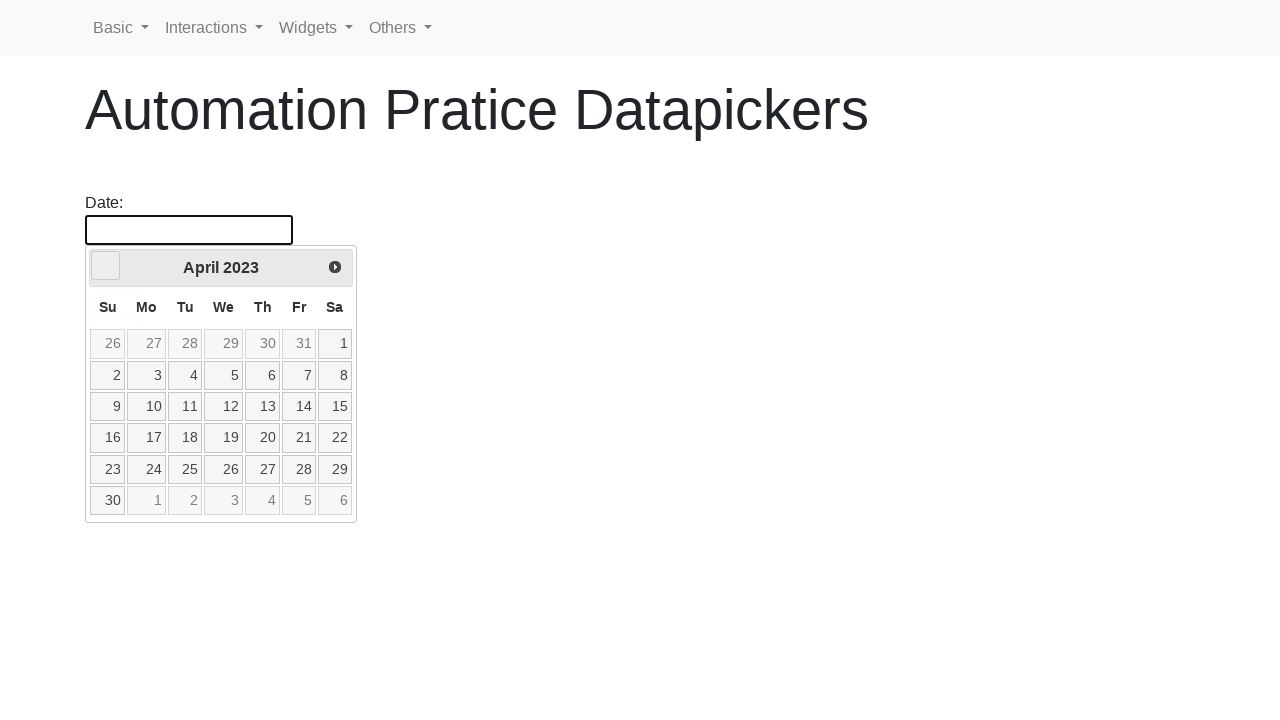

Clicked prev button to navigate to year 2015 at (106, 266) on [data-handler='prev']
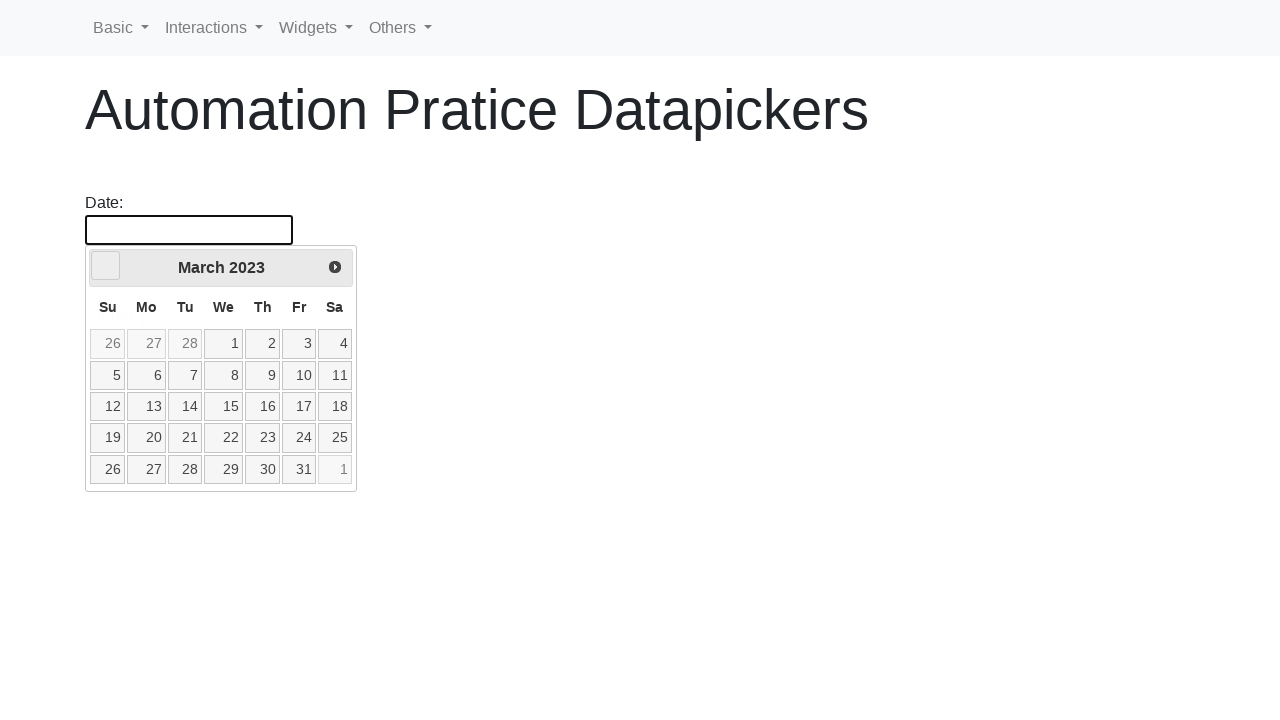

Clicked prev button to navigate to year 2015 at (106, 266) on [data-handler='prev']
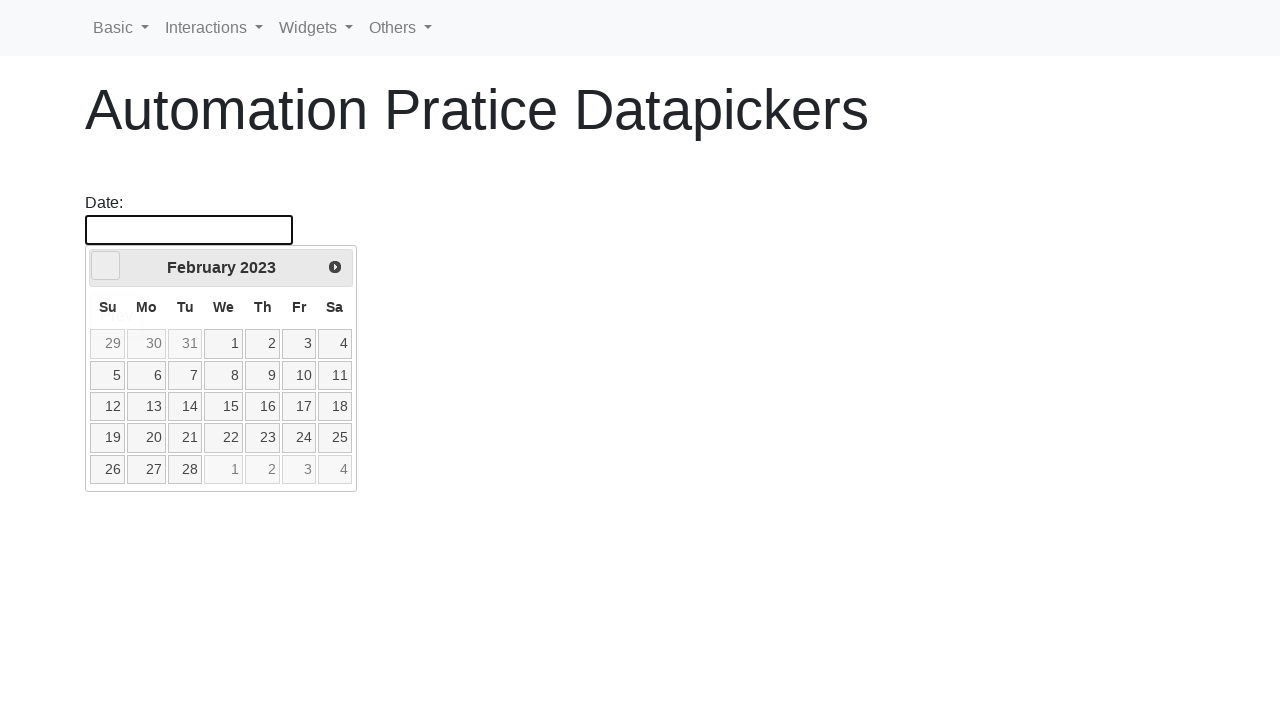

Clicked prev button to navigate to year 2015 at (106, 266) on [data-handler='prev']
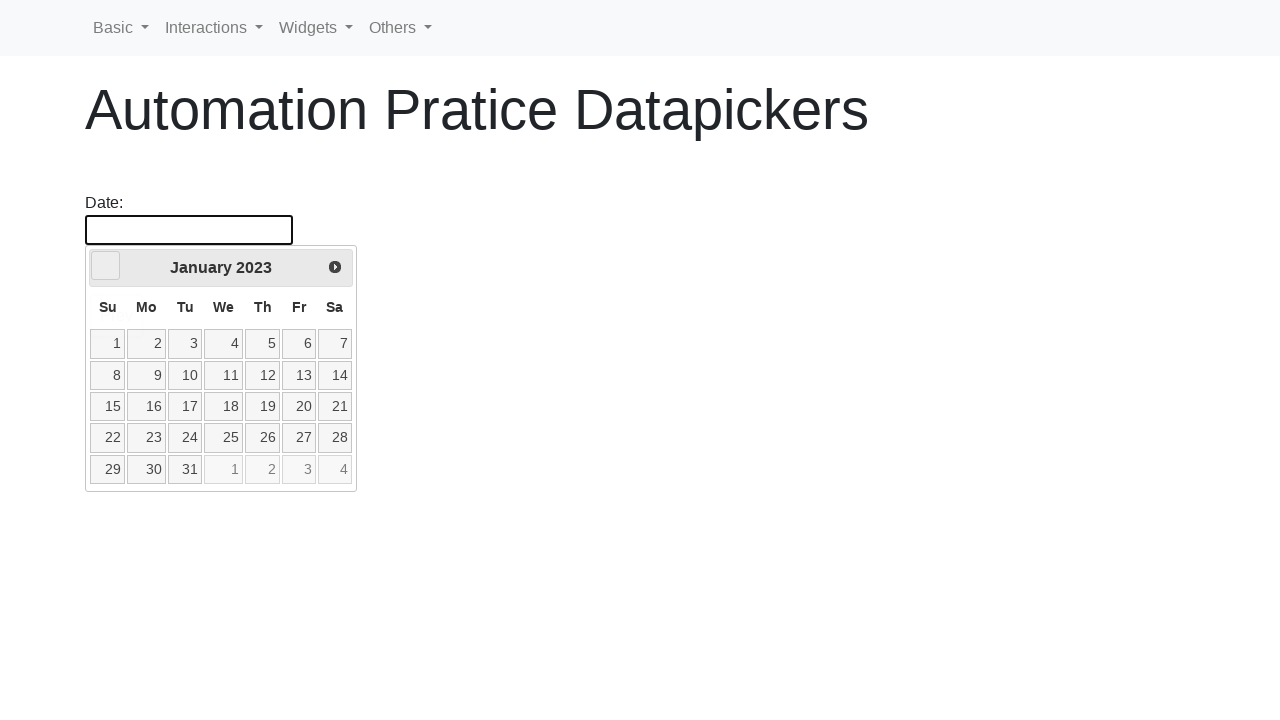

Clicked prev button to navigate to year 2015 at (106, 266) on [data-handler='prev']
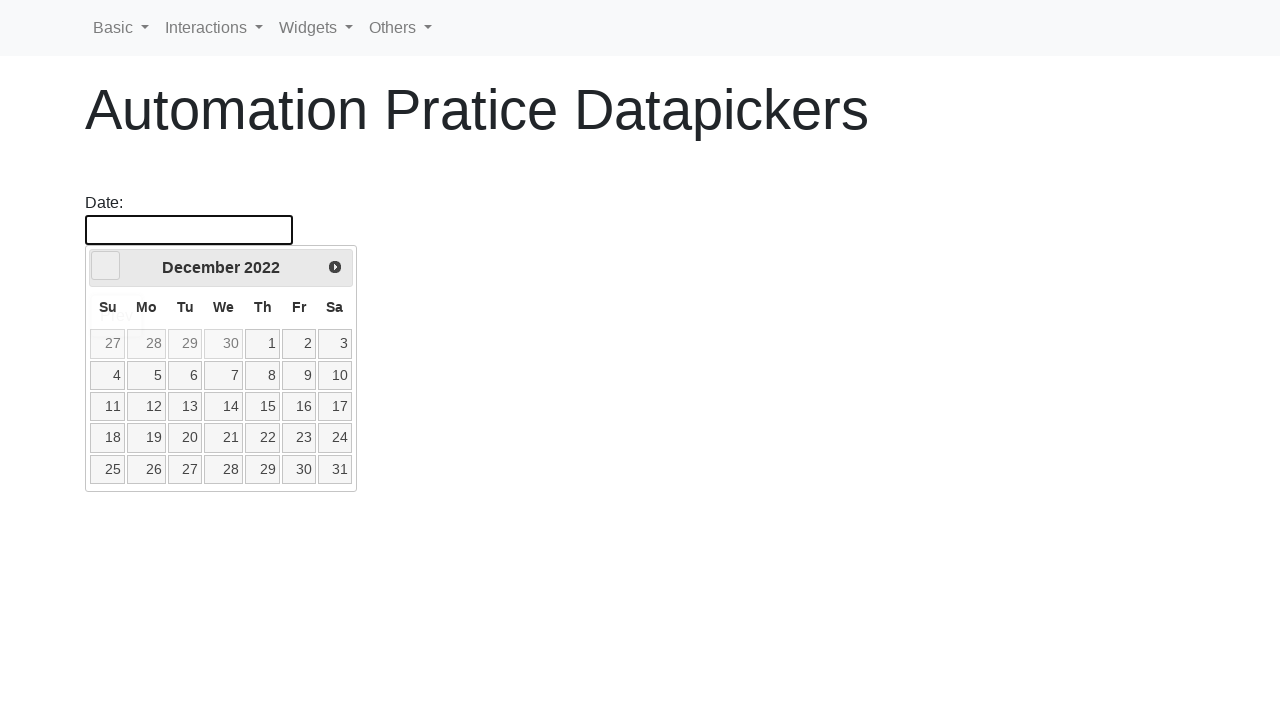

Clicked prev button to navigate to year 2015 at (106, 266) on [data-handler='prev']
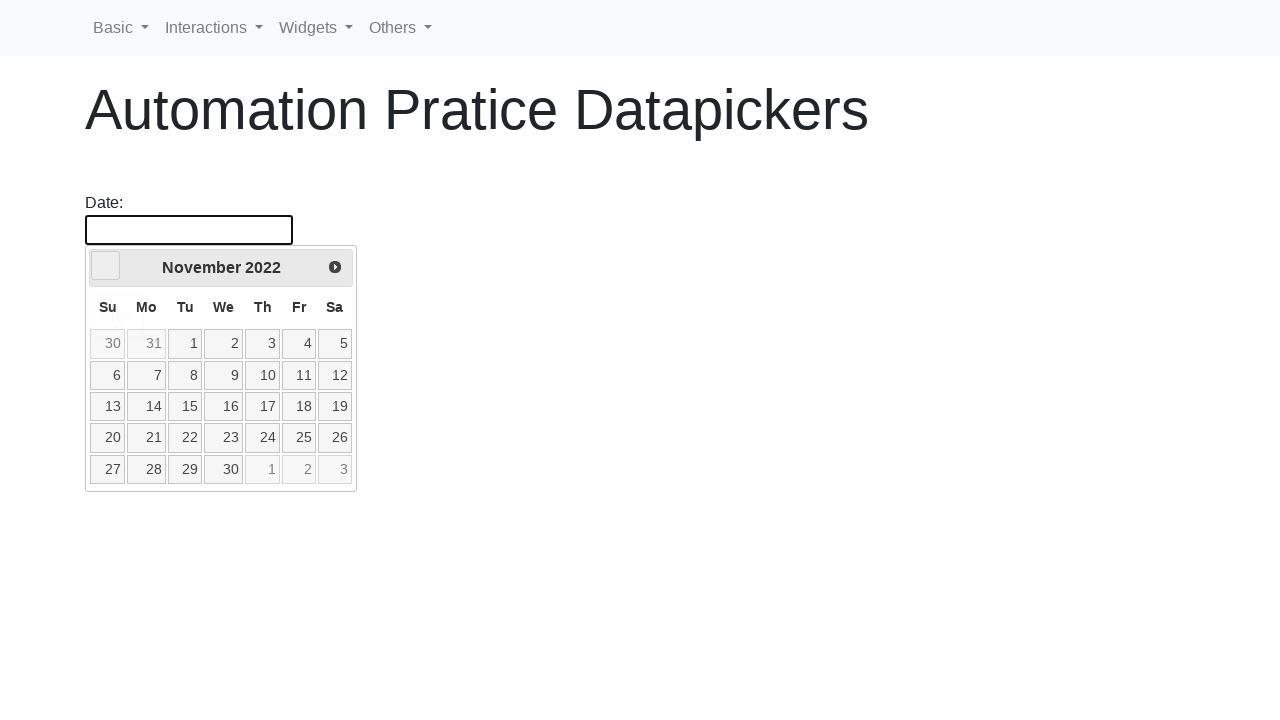

Clicked prev button to navigate to year 2015 at (106, 266) on [data-handler='prev']
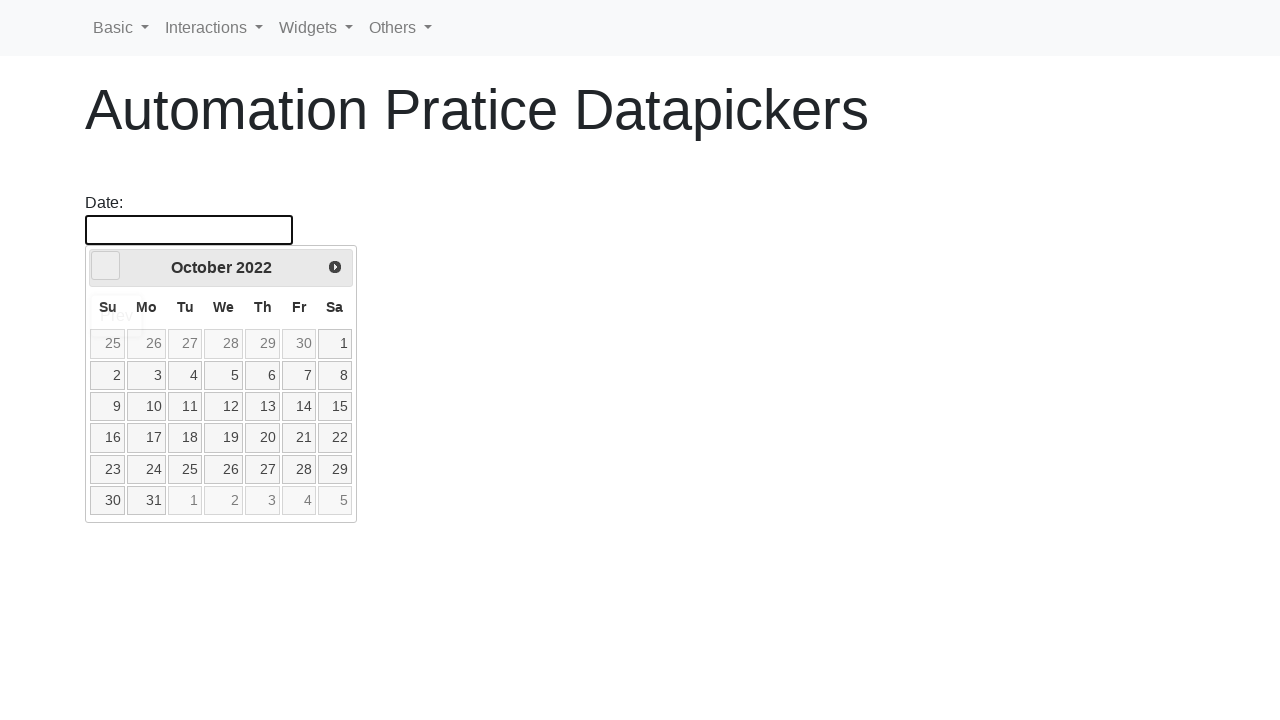

Clicked prev button to navigate to year 2015 at (106, 266) on [data-handler='prev']
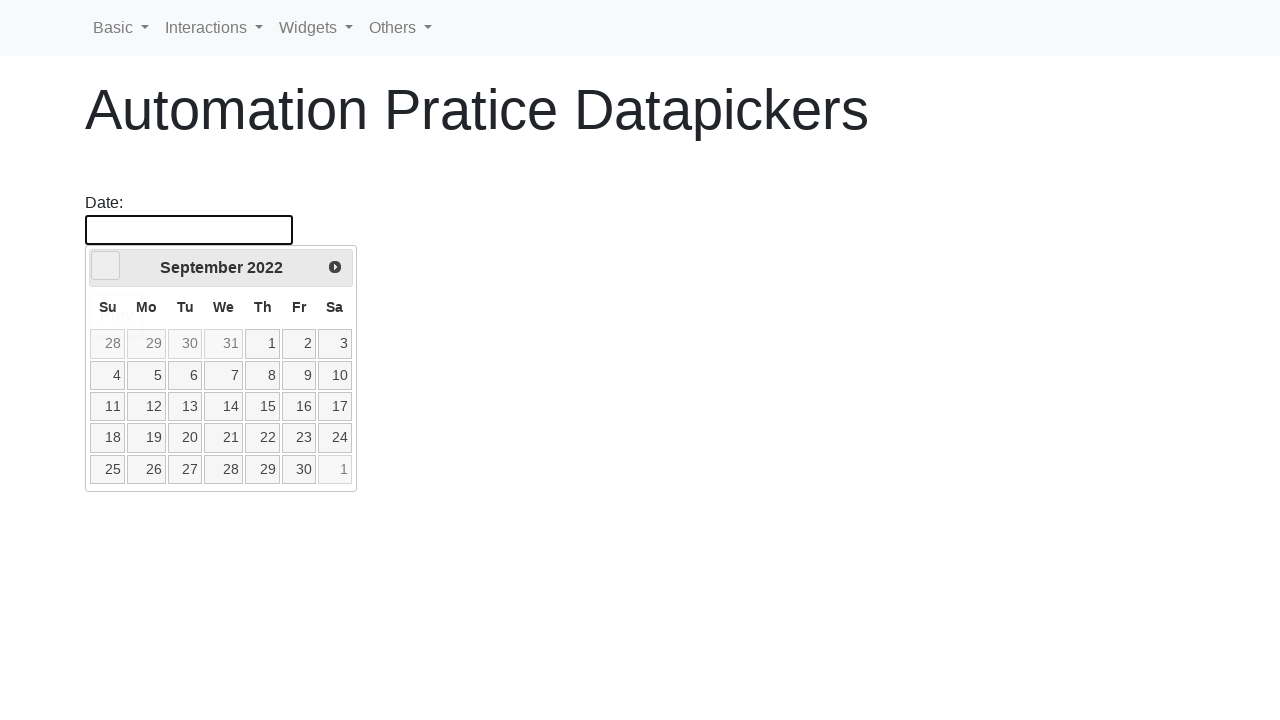

Clicked prev button to navigate to year 2015 at (106, 266) on [data-handler='prev']
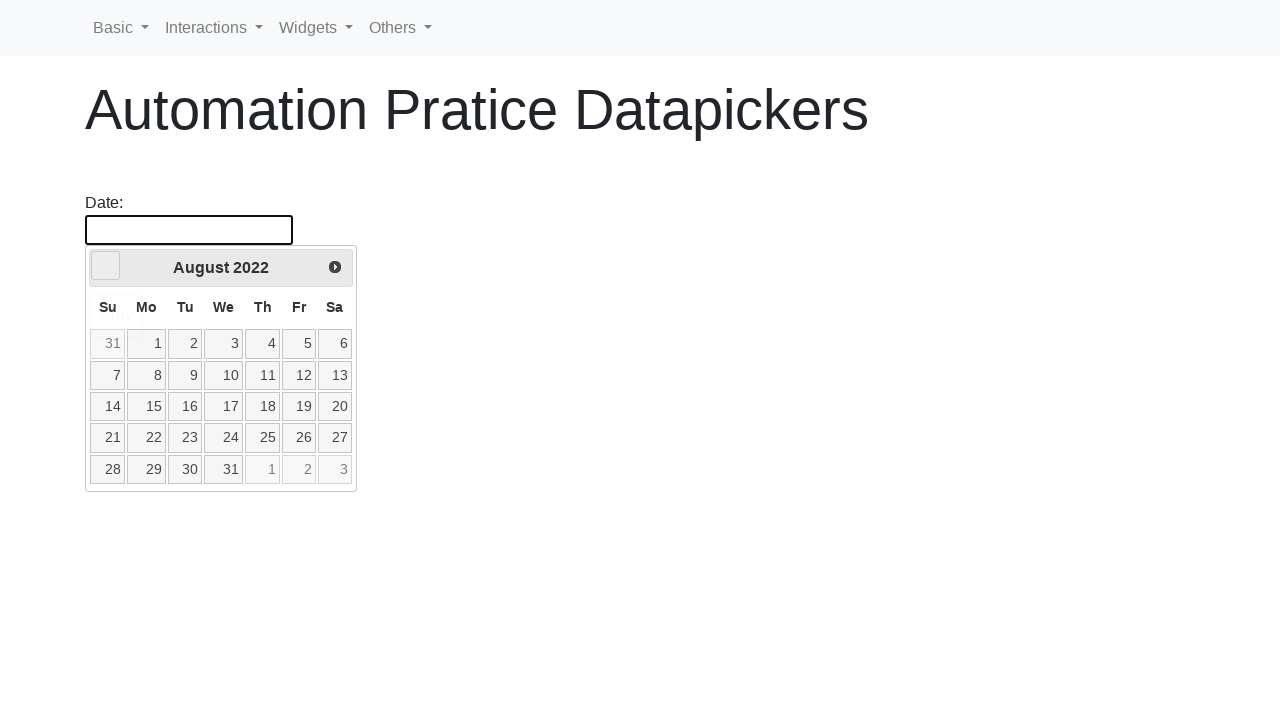

Clicked prev button to navigate to year 2015 at (106, 266) on [data-handler='prev']
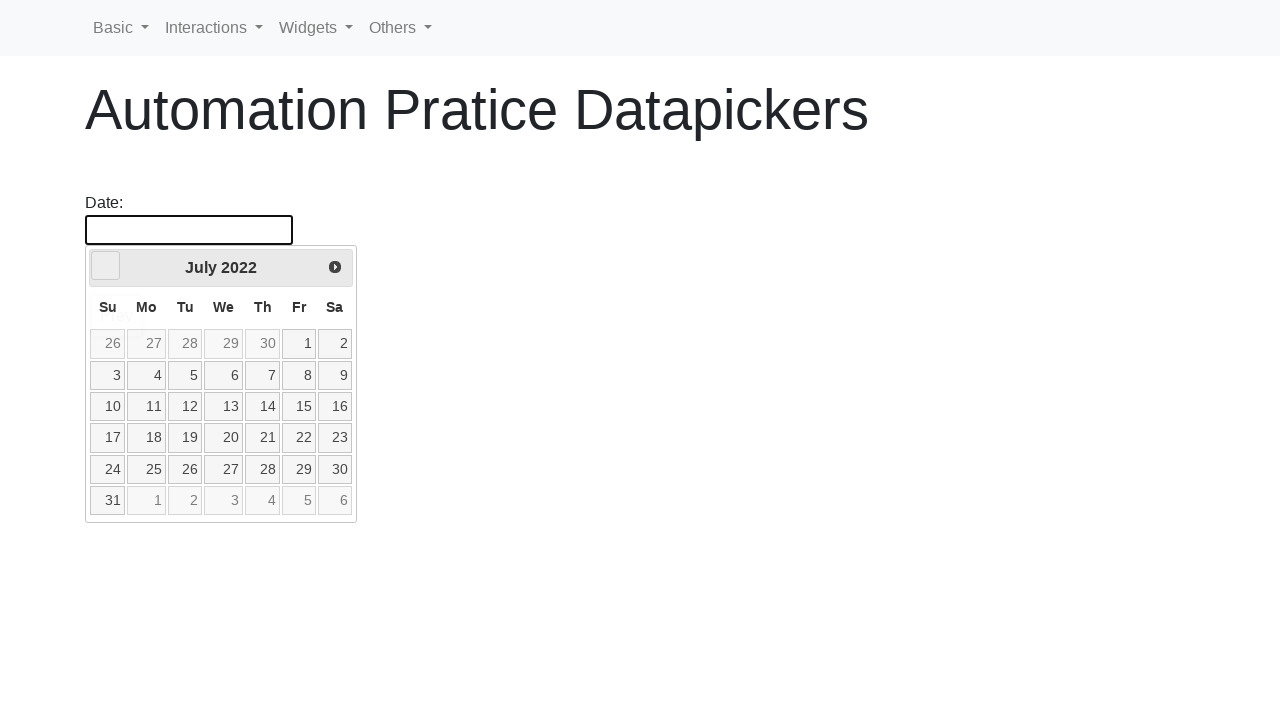

Clicked prev button to navigate to year 2015 at (106, 266) on [data-handler='prev']
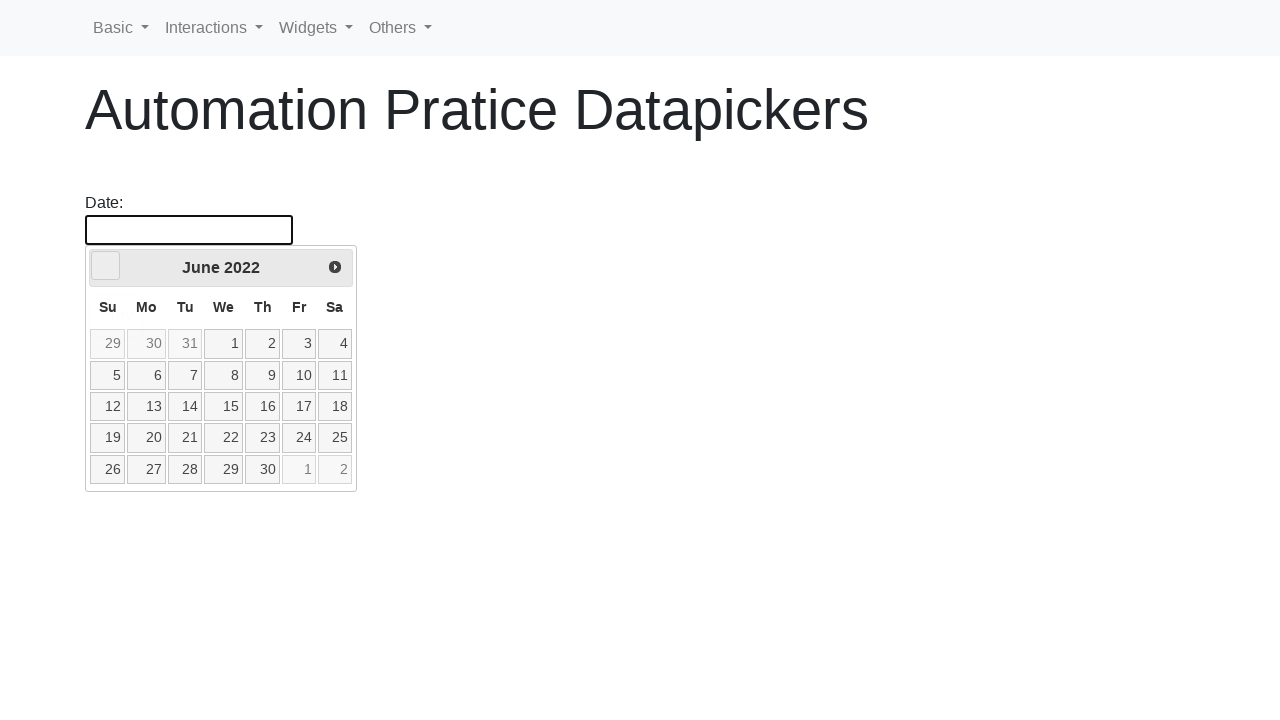

Clicked prev button to navigate to year 2015 at (106, 266) on [data-handler='prev']
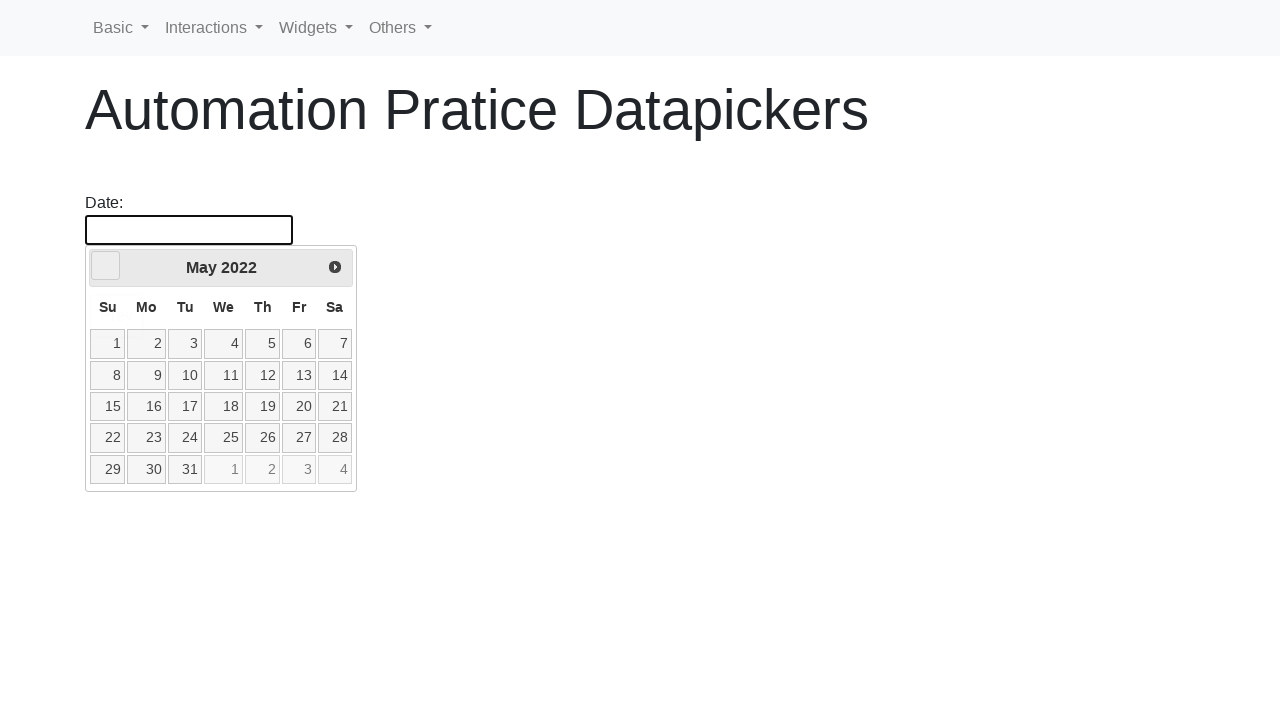

Clicked prev button to navigate to year 2015 at (106, 266) on [data-handler='prev']
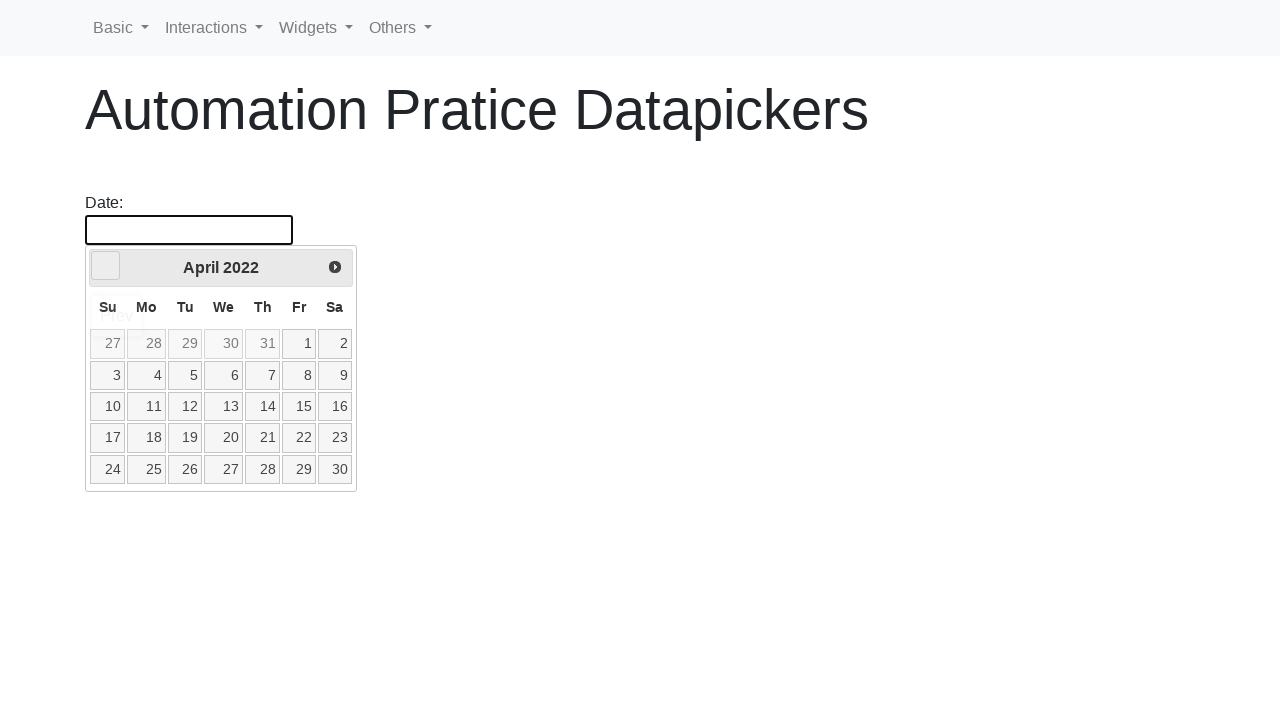

Clicked prev button to navigate to year 2015 at (106, 266) on [data-handler='prev']
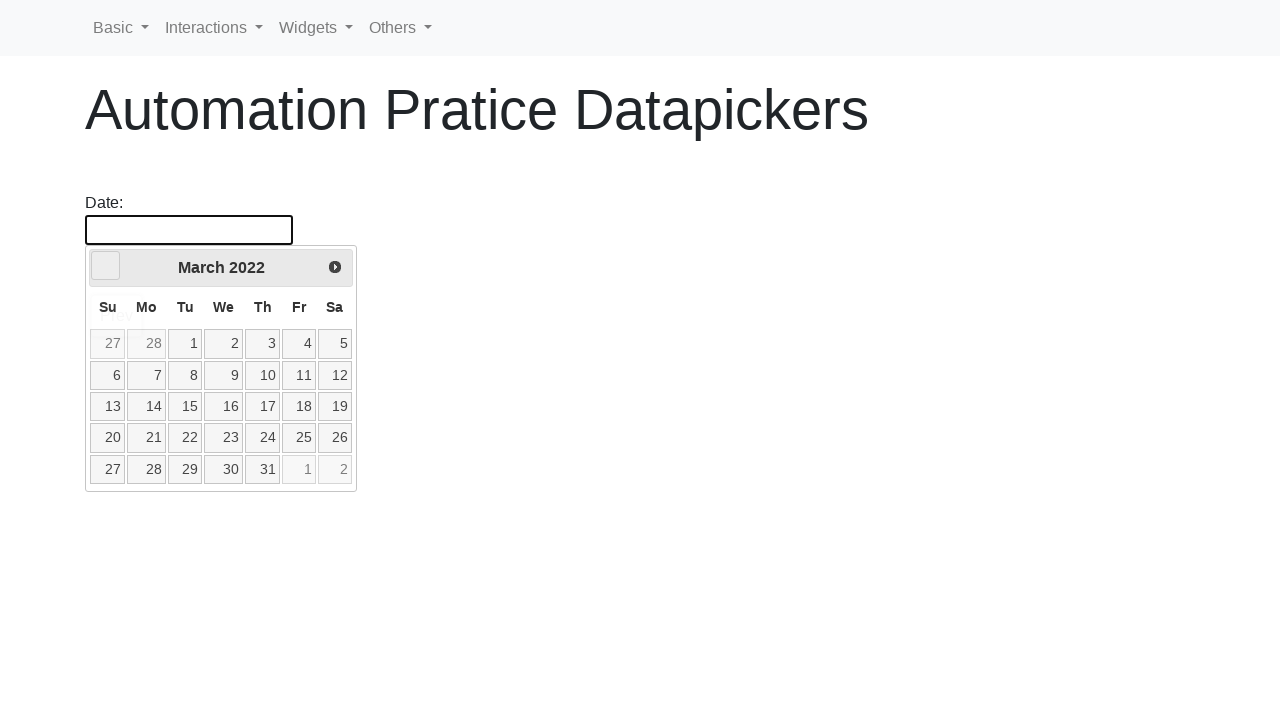

Clicked prev button to navigate to year 2015 at (106, 266) on [data-handler='prev']
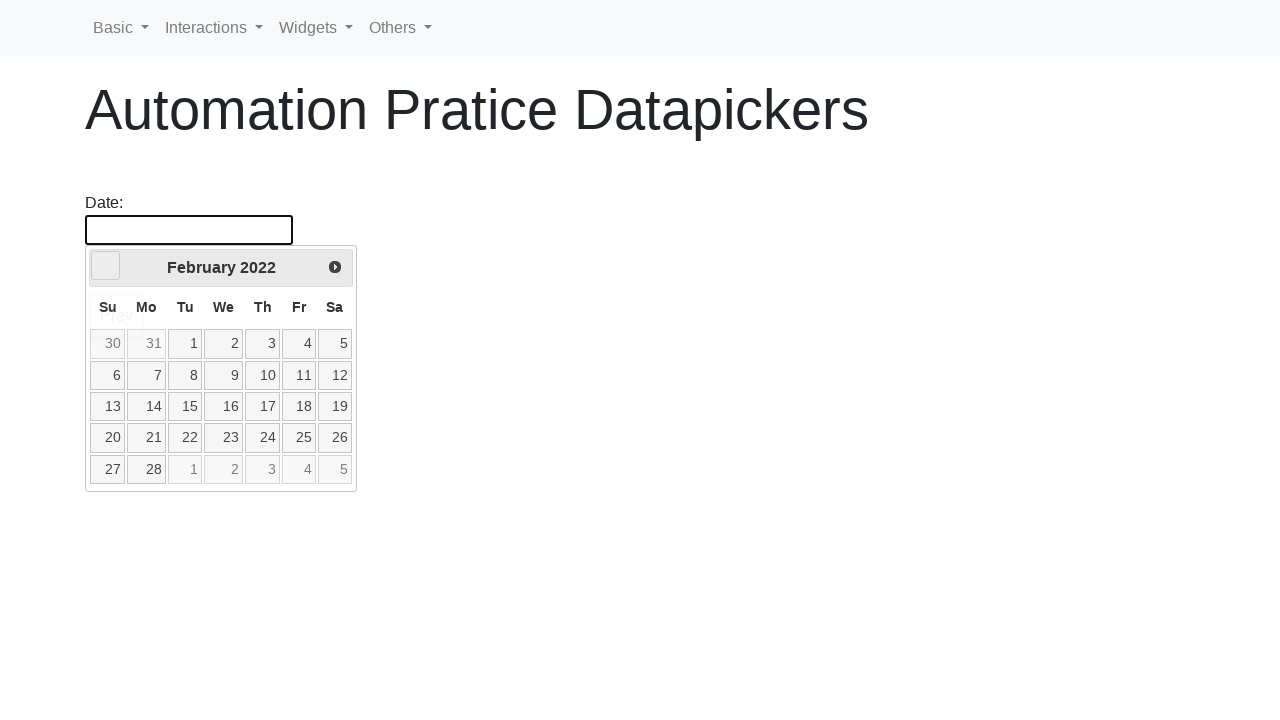

Clicked prev button to navigate to year 2015 at (106, 266) on [data-handler='prev']
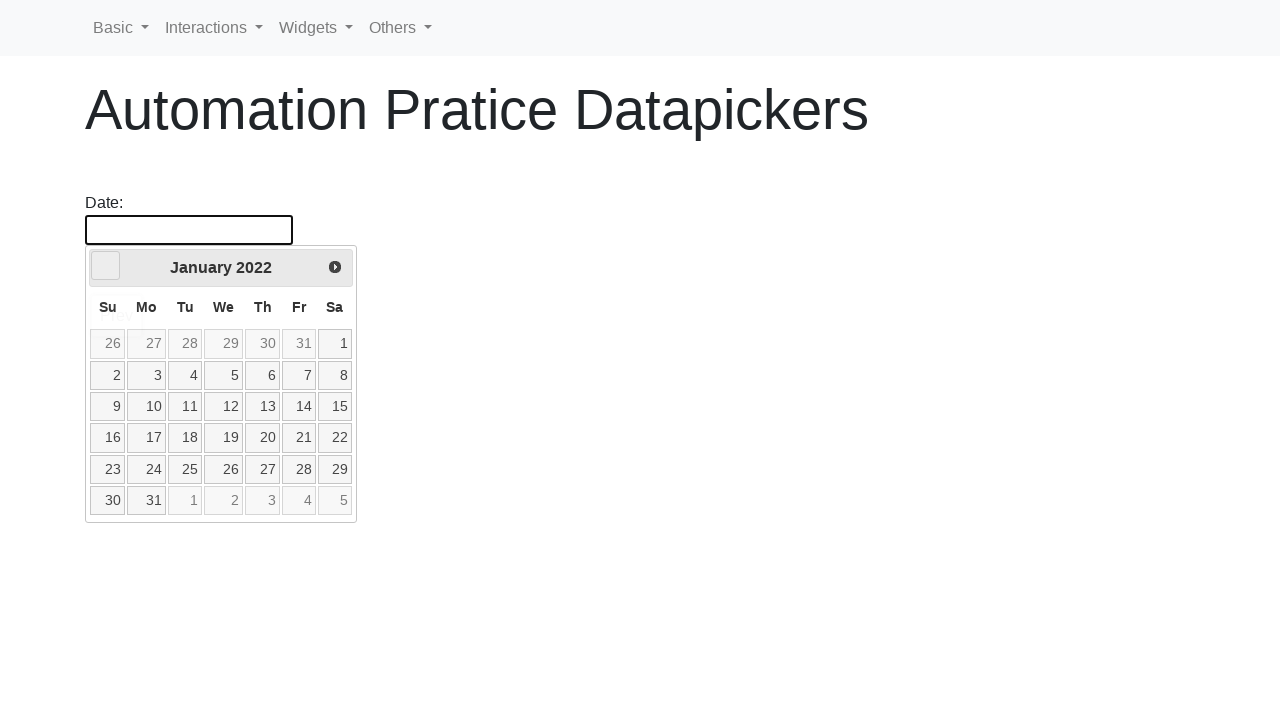

Clicked prev button to navigate to year 2015 at (106, 266) on [data-handler='prev']
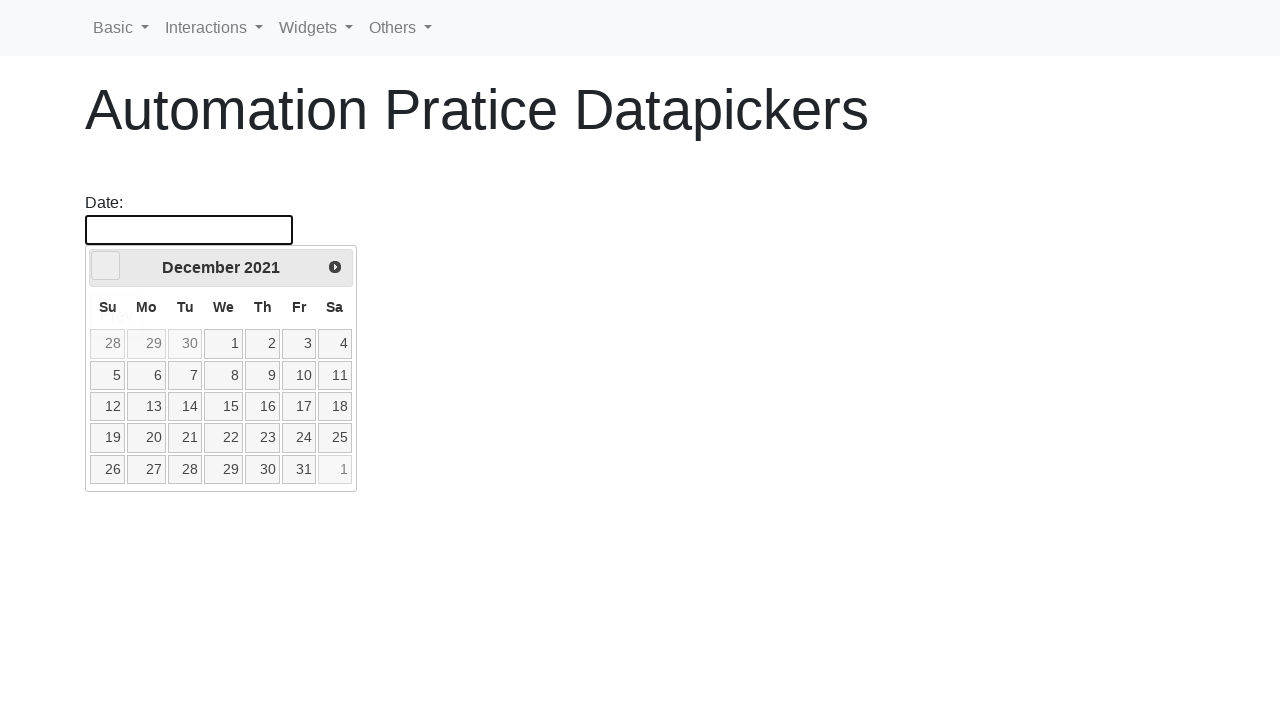

Clicked prev button to navigate to year 2015 at (106, 266) on [data-handler='prev']
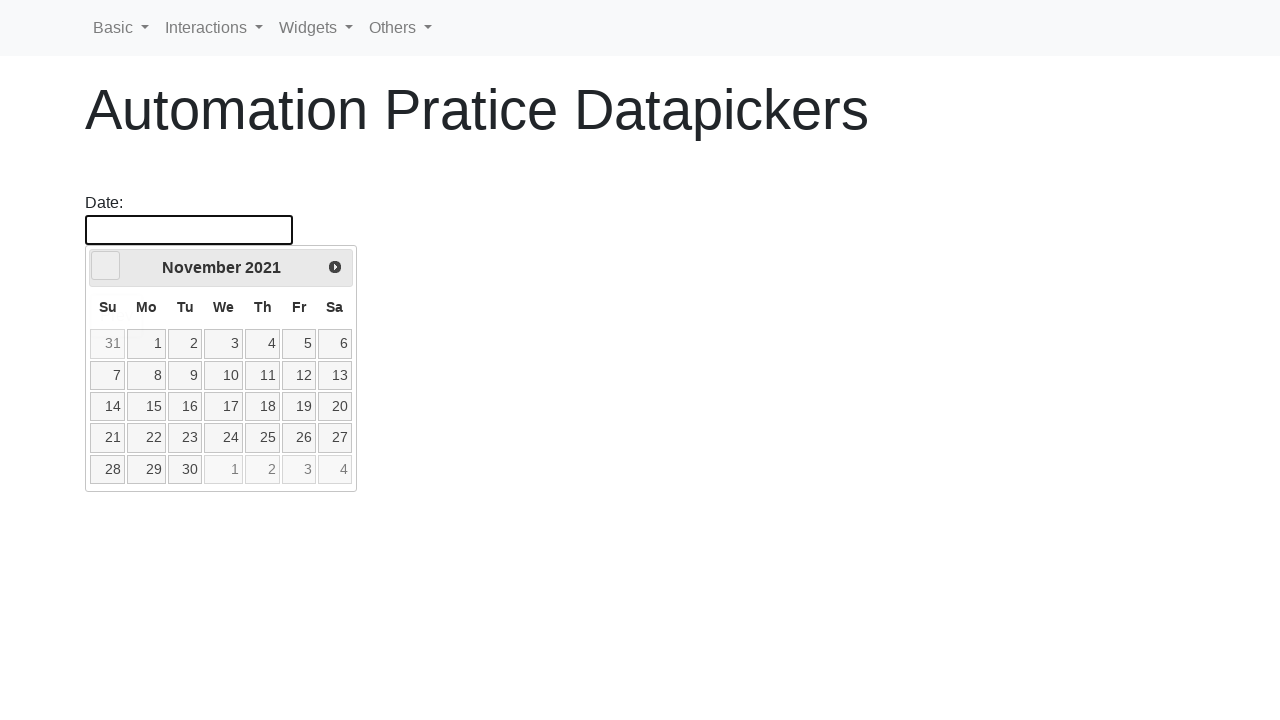

Clicked prev button to navigate to year 2015 at (106, 266) on [data-handler='prev']
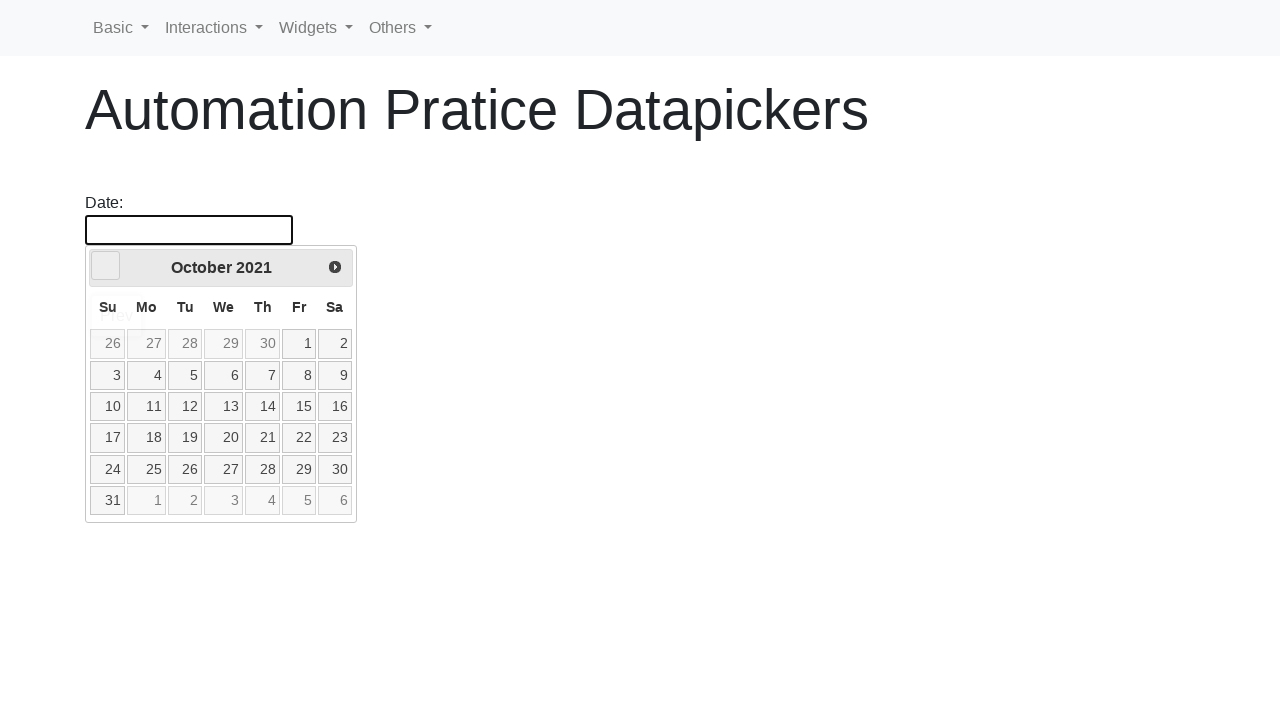

Clicked prev button to navigate to year 2015 at (106, 266) on [data-handler='prev']
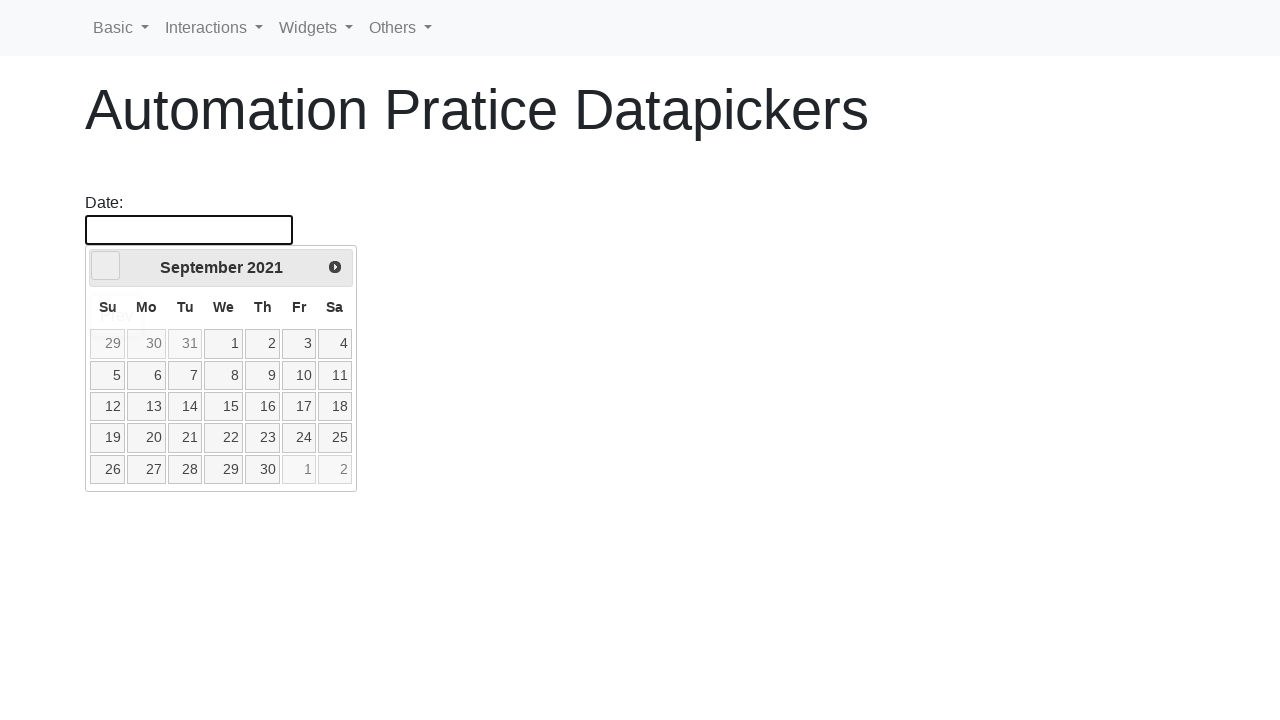

Clicked prev button to navigate to year 2015 at (106, 266) on [data-handler='prev']
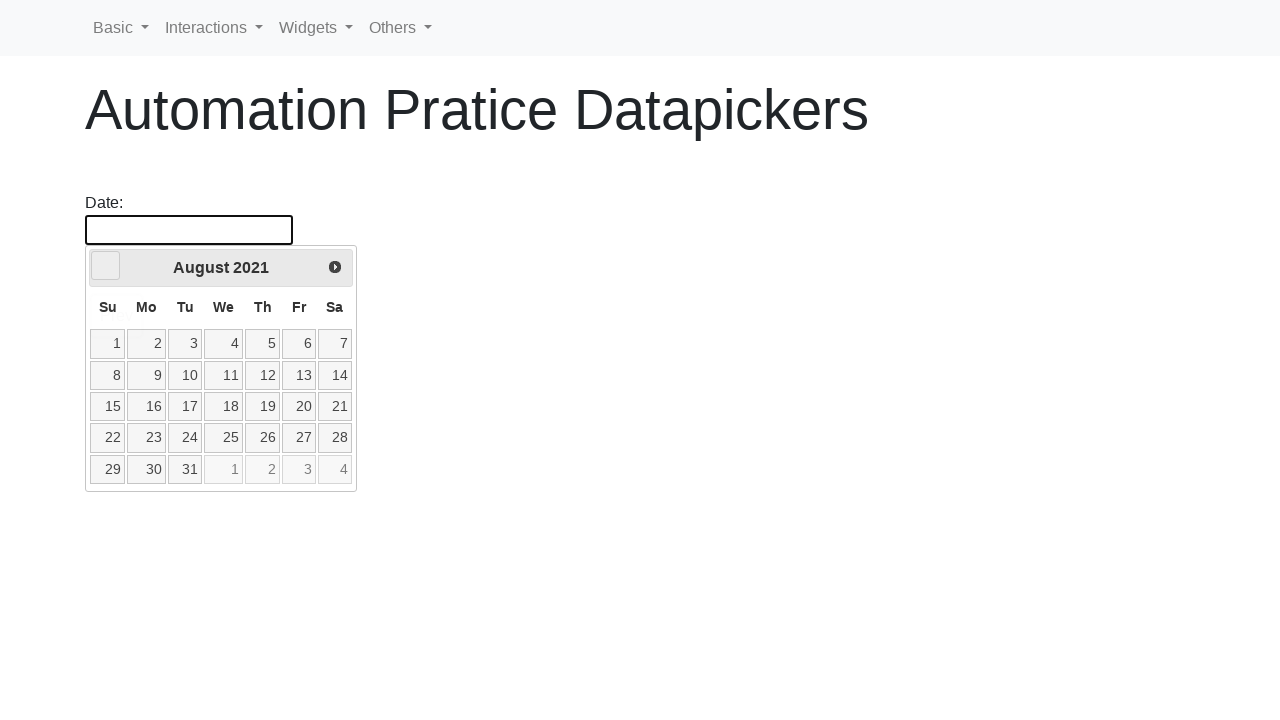

Clicked prev button to navigate to year 2015 at (106, 266) on [data-handler='prev']
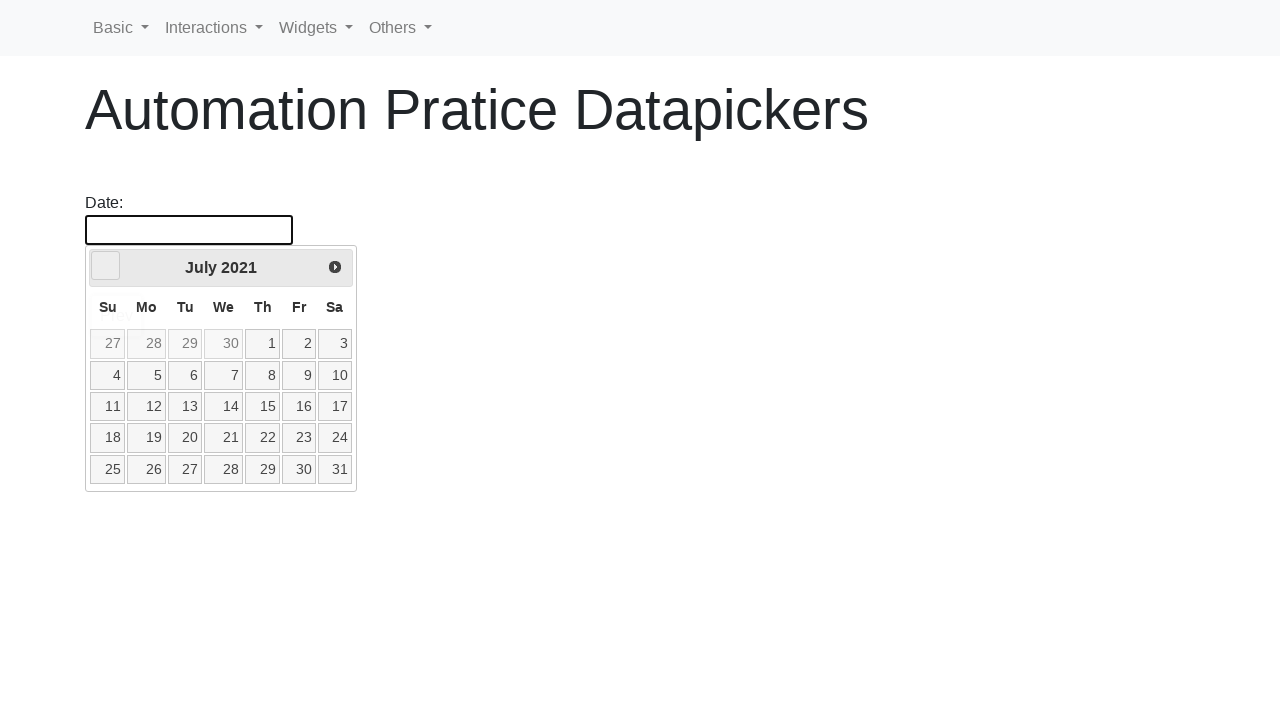

Clicked prev button to navigate to year 2015 at (106, 266) on [data-handler='prev']
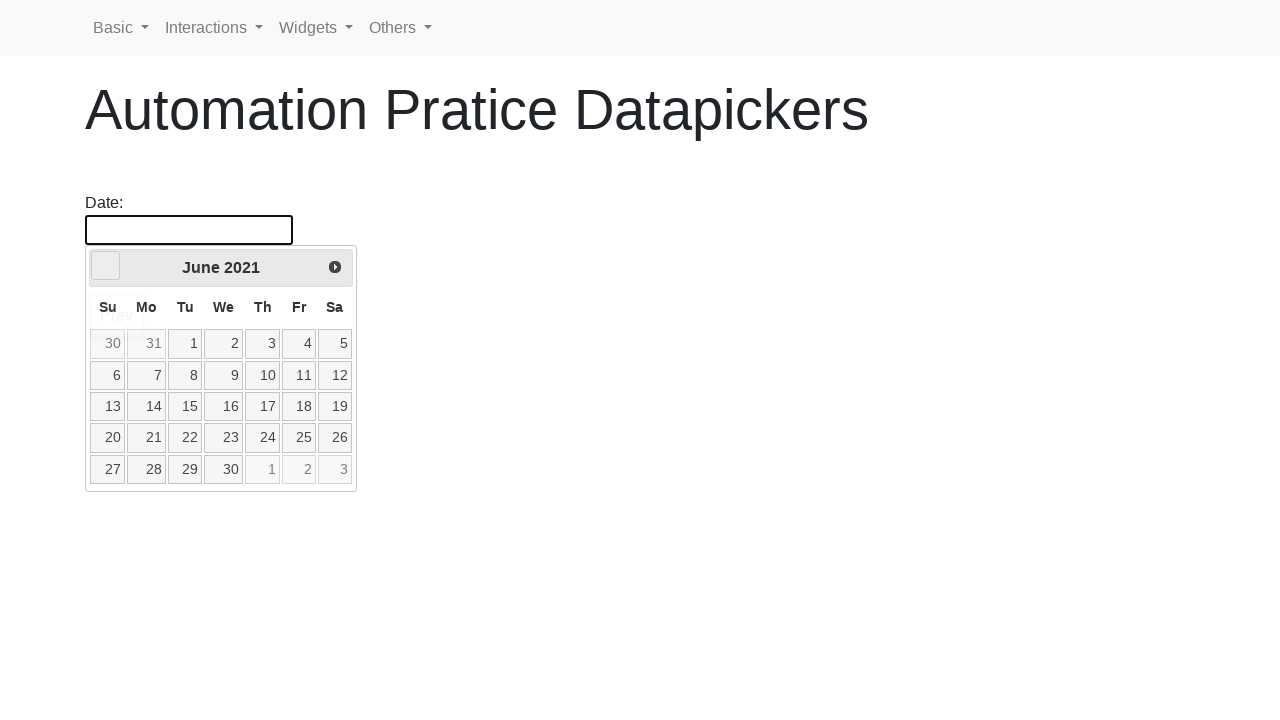

Clicked prev button to navigate to year 2015 at (106, 266) on [data-handler='prev']
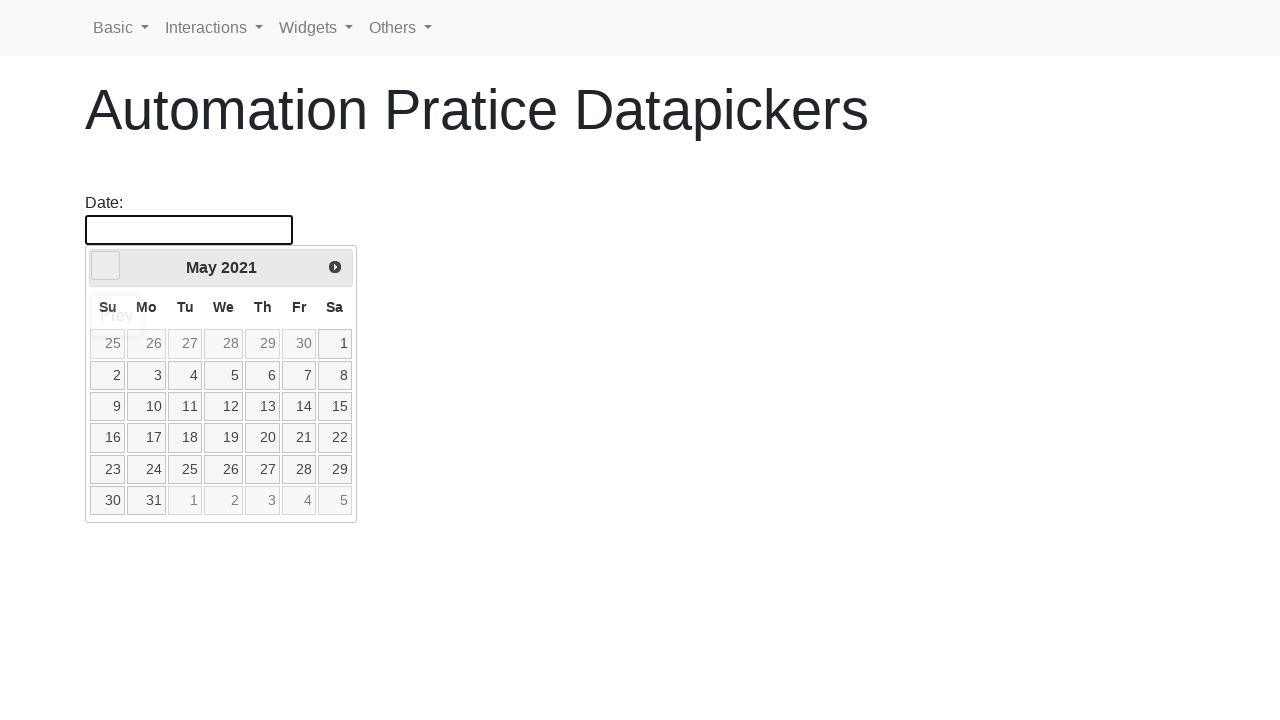

Clicked prev button to navigate to year 2015 at (106, 266) on [data-handler='prev']
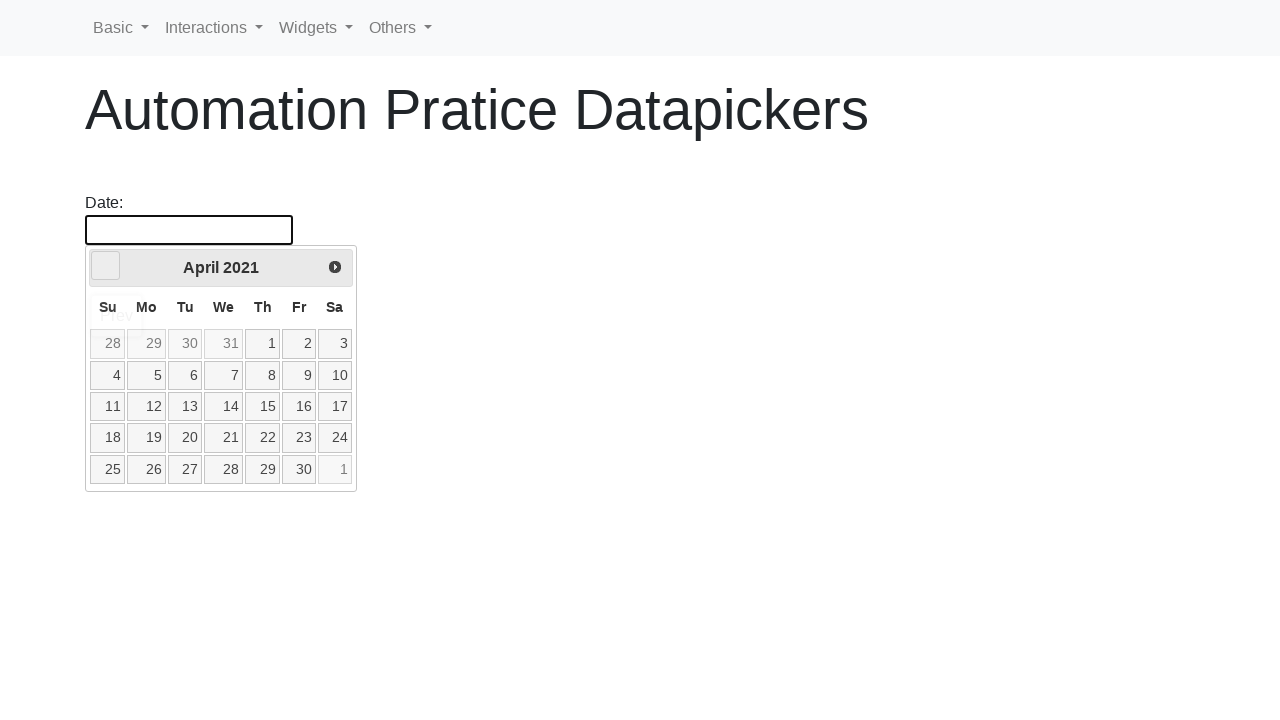

Clicked prev button to navigate to year 2015 at (106, 266) on [data-handler='prev']
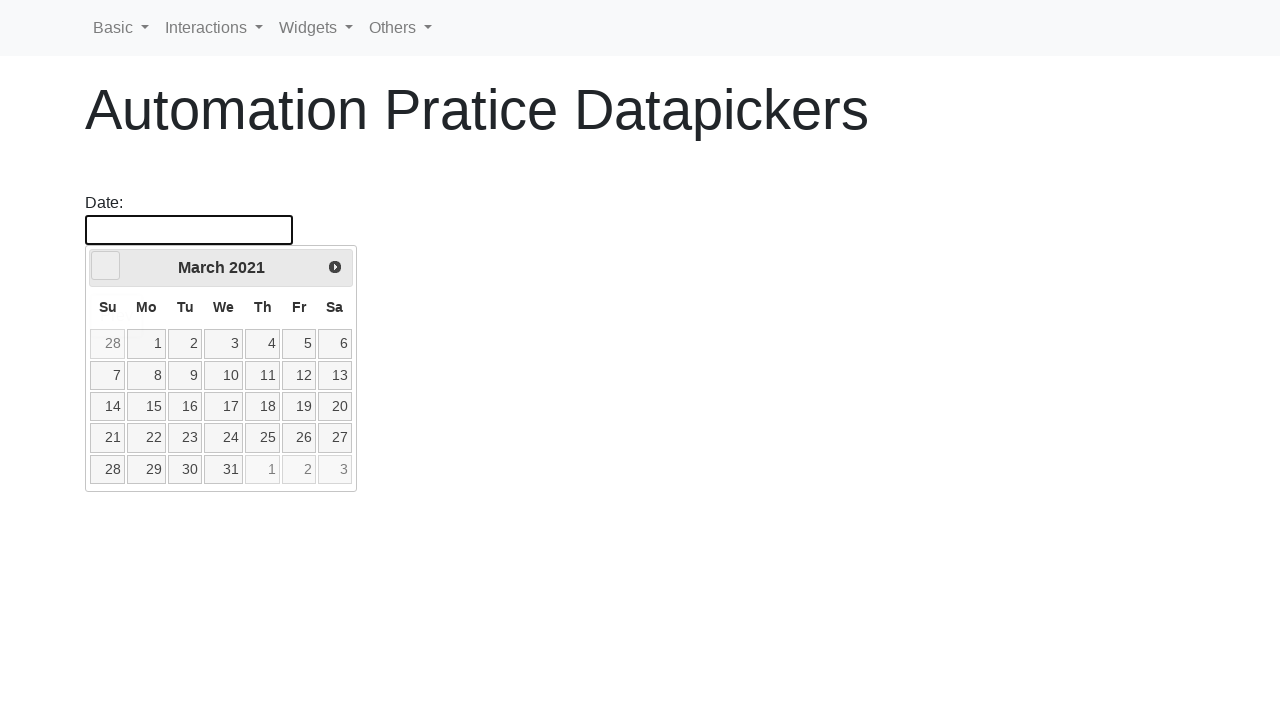

Clicked prev button to navigate to year 2015 at (106, 266) on [data-handler='prev']
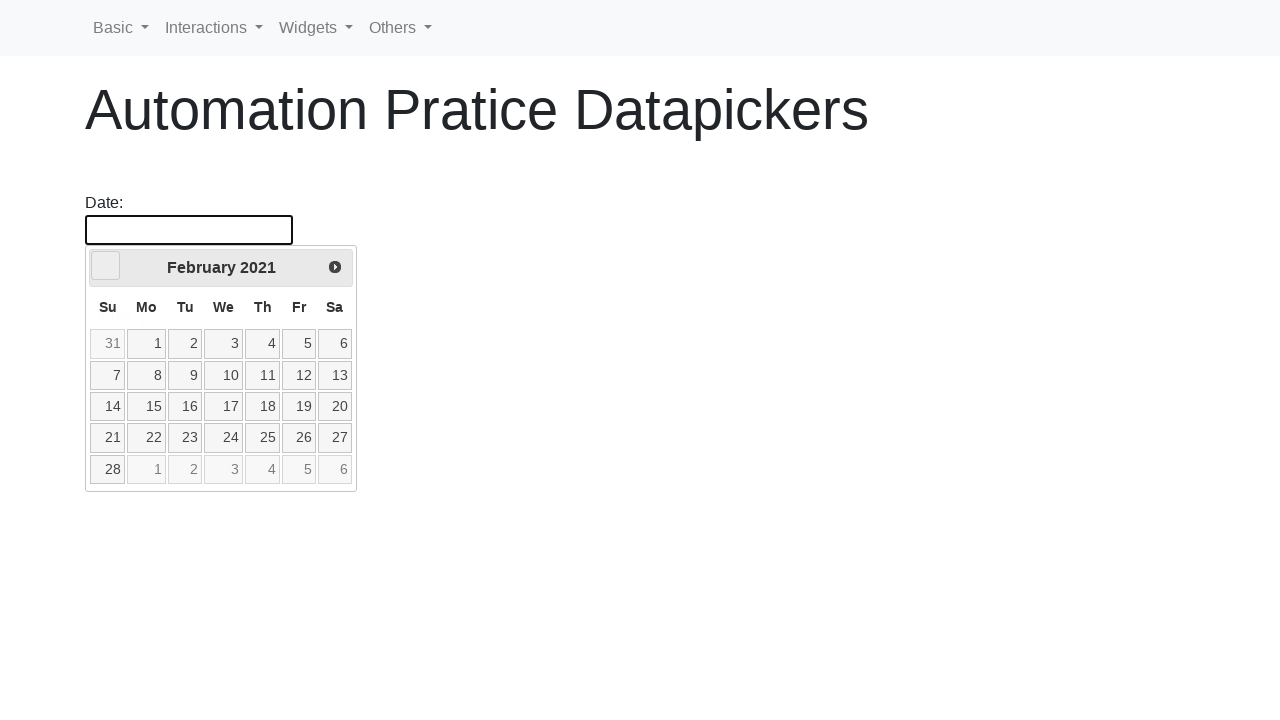

Clicked prev button to navigate to year 2015 at (106, 266) on [data-handler='prev']
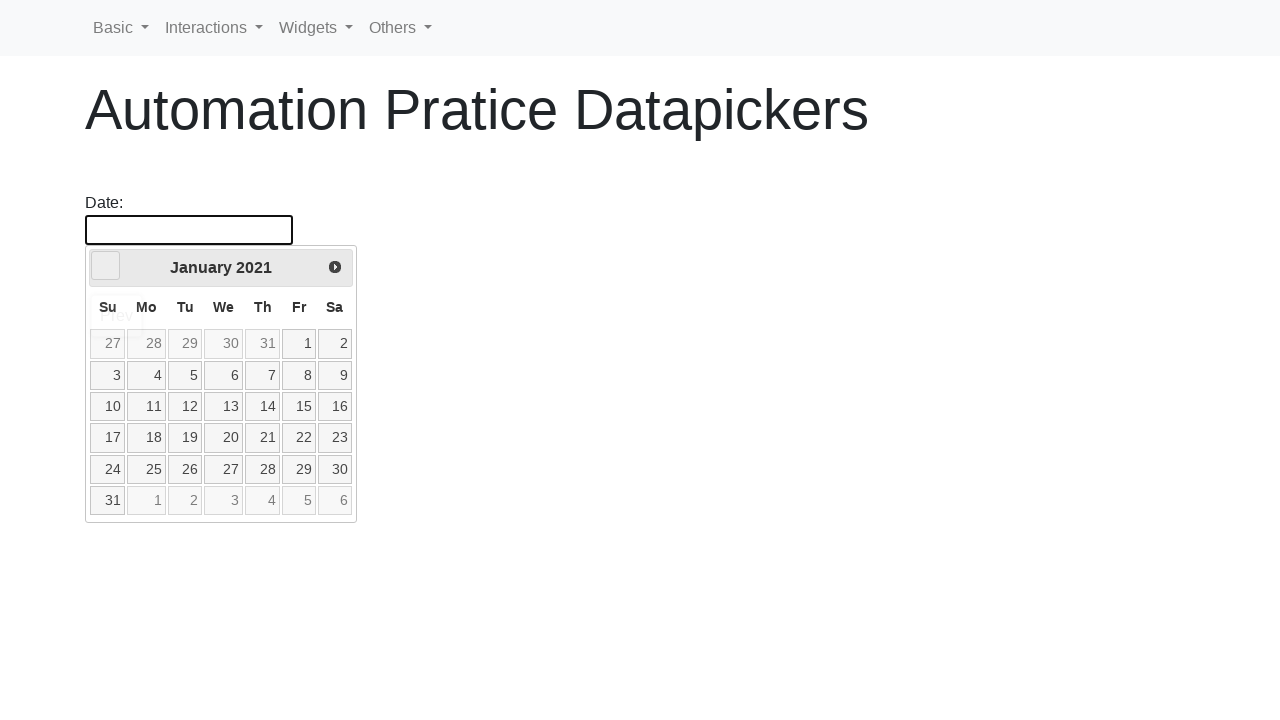

Clicked prev button to navigate to year 2015 at (106, 266) on [data-handler='prev']
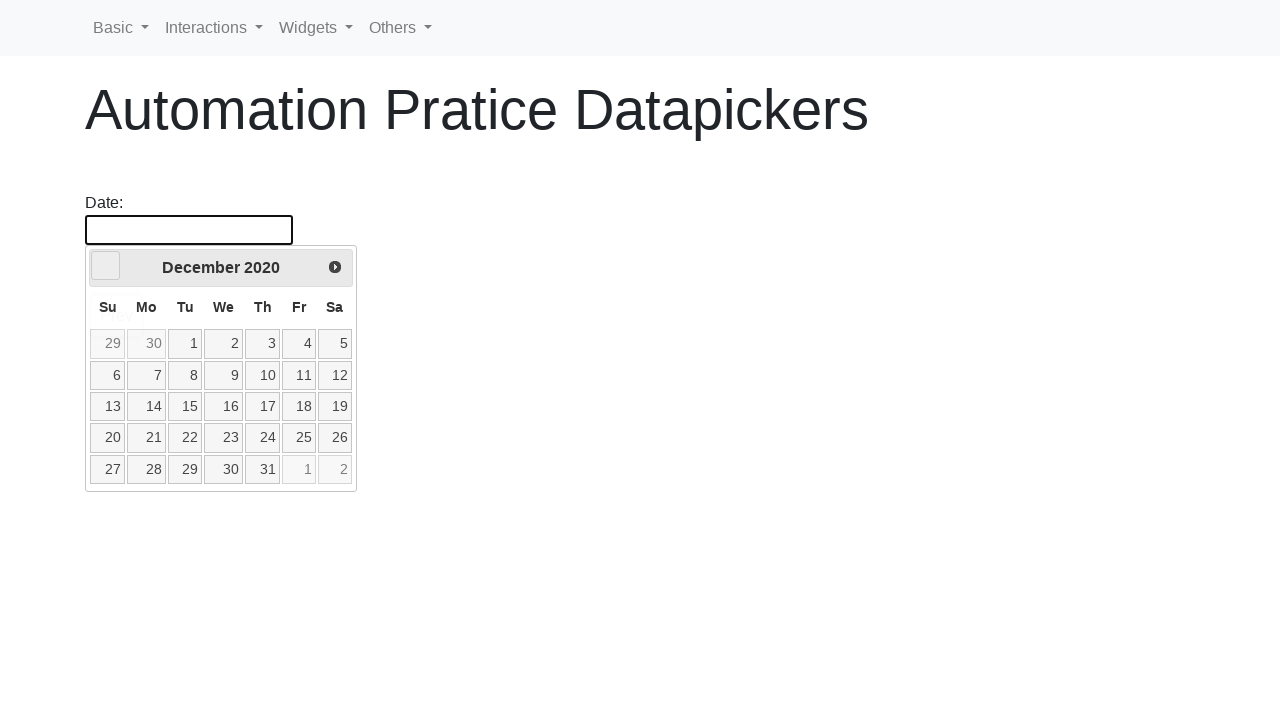

Clicked prev button to navigate to year 2015 at (106, 266) on [data-handler='prev']
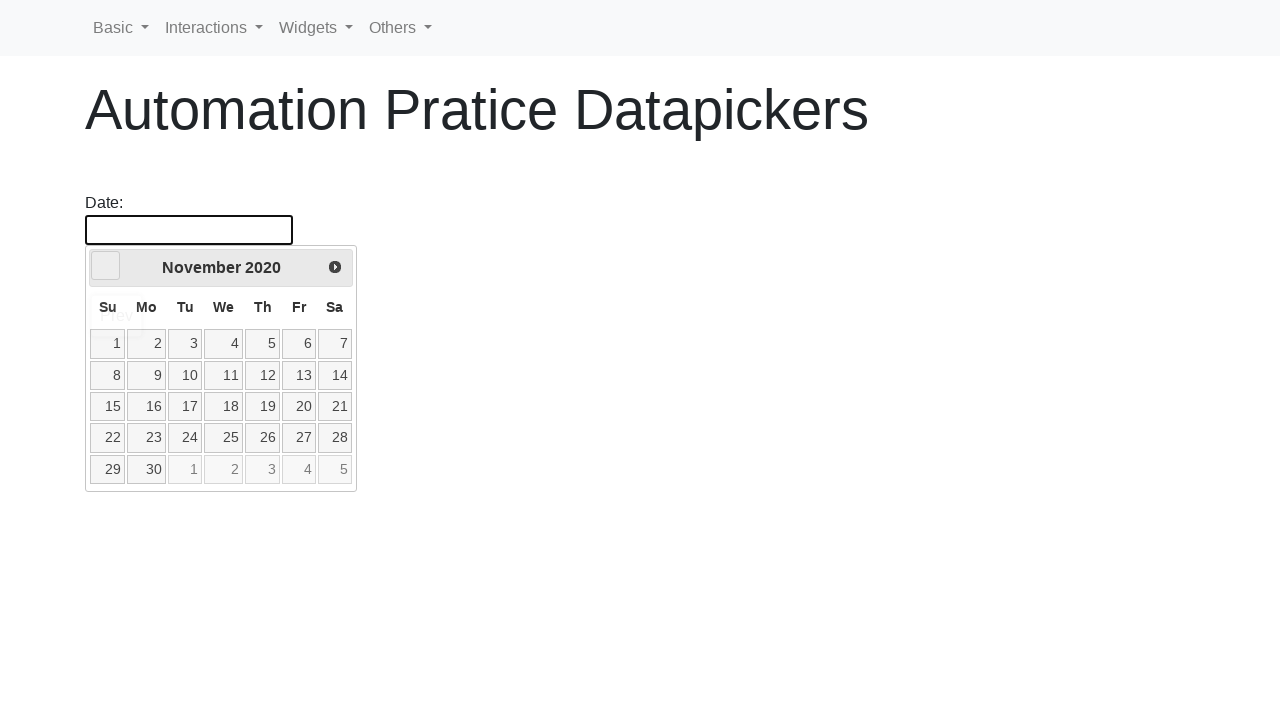

Clicked prev button to navigate to year 2015 at (106, 266) on [data-handler='prev']
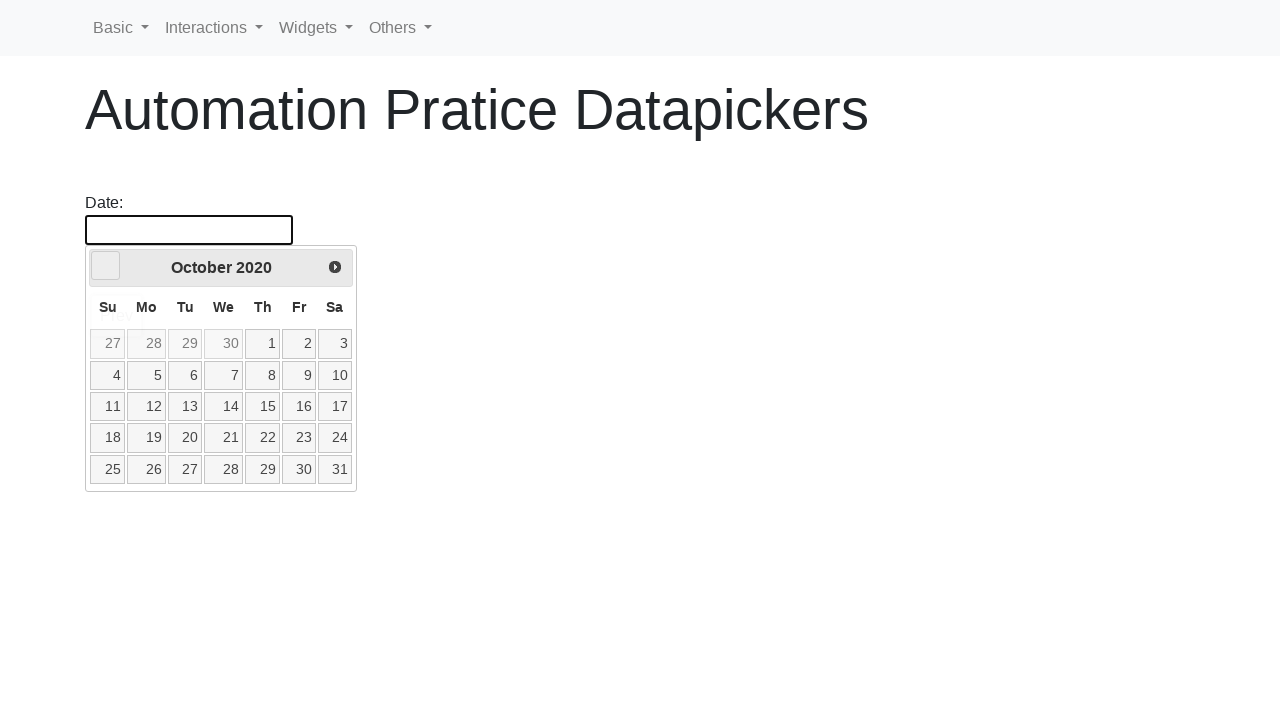

Clicked prev button to navigate to year 2015 at (106, 266) on [data-handler='prev']
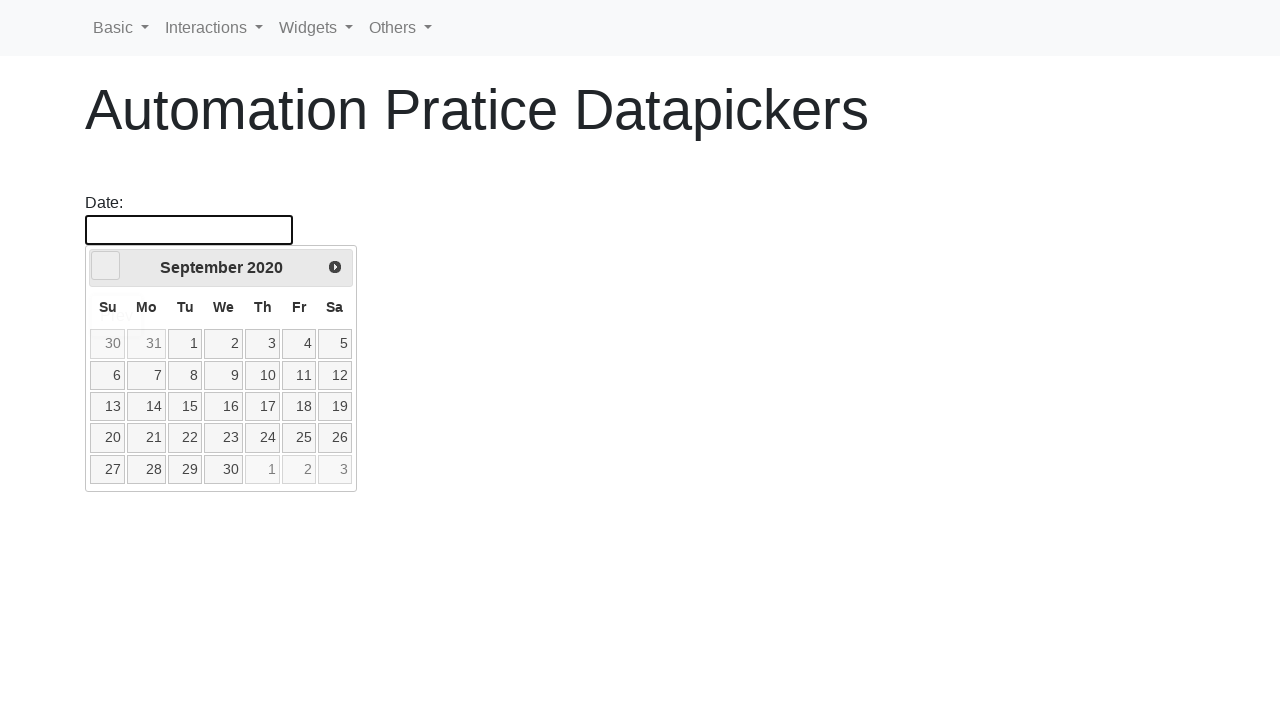

Clicked prev button to navigate to year 2015 at (106, 266) on [data-handler='prev']
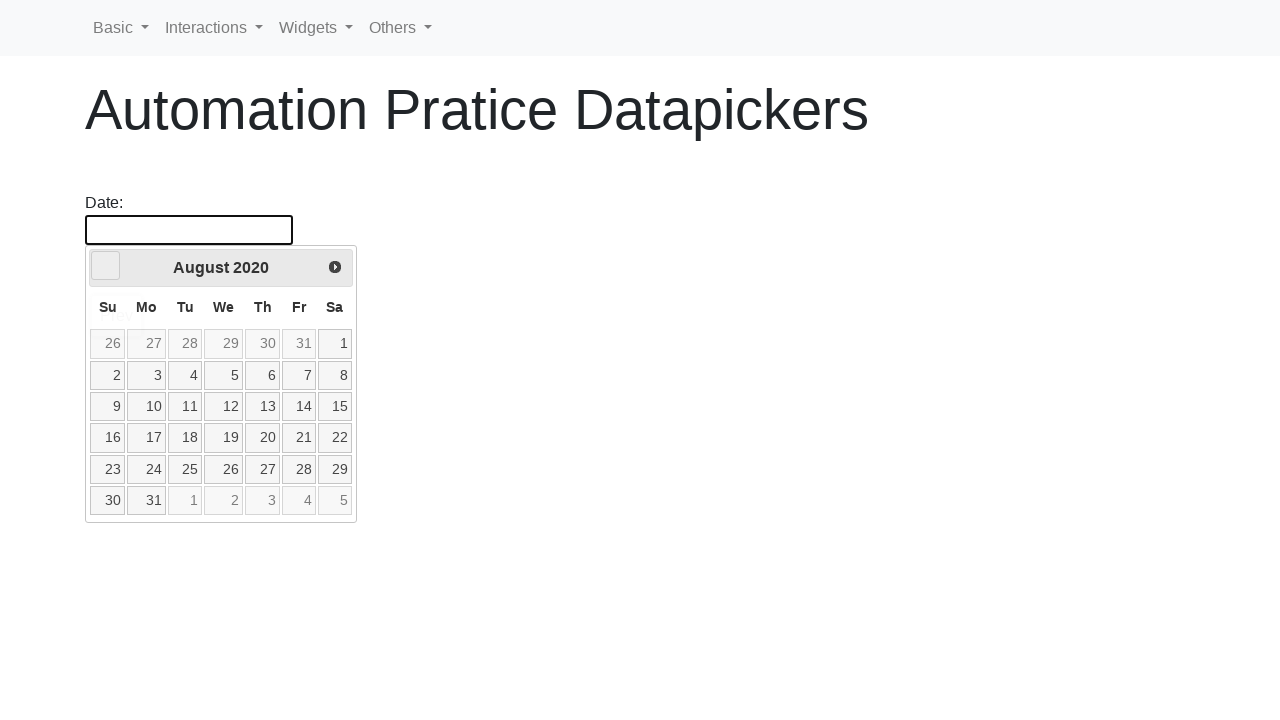

Clicked prev button to navigate to year 2015 at (106, 266) on [data-handler='prev']
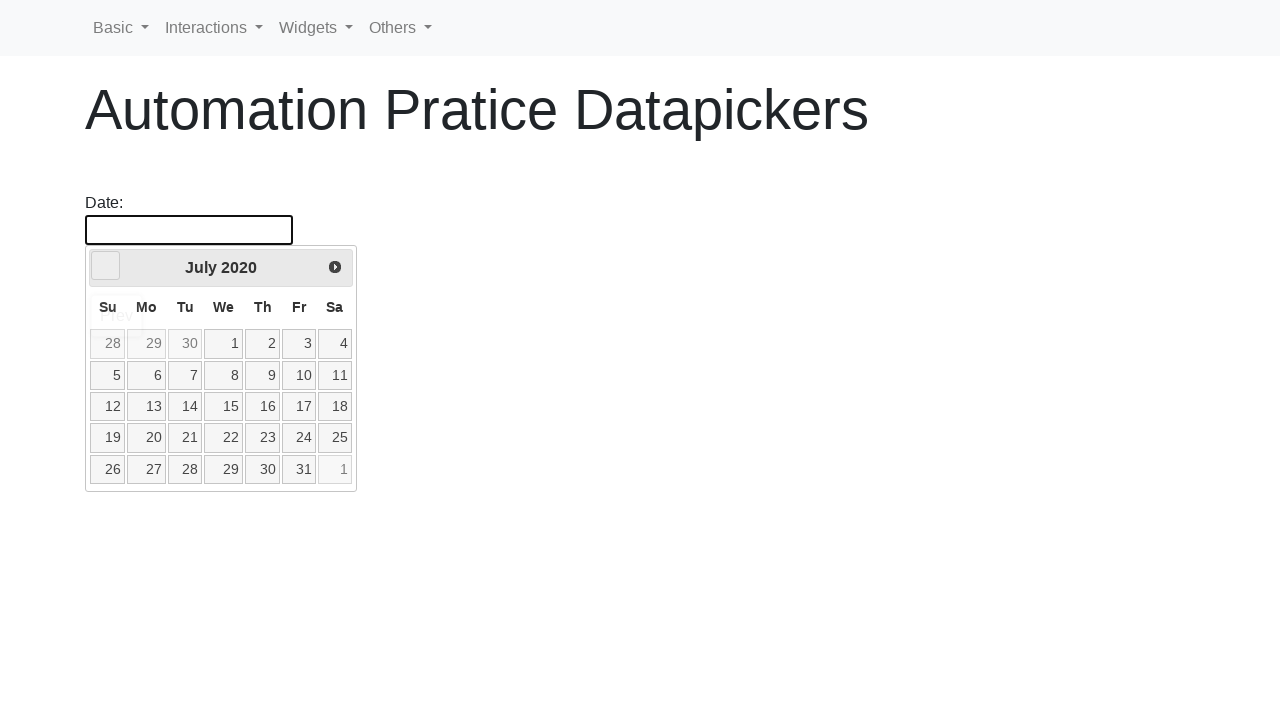

Clicked prev button to navigate to year 2015 at (106, 266) on [data-handler='prev']
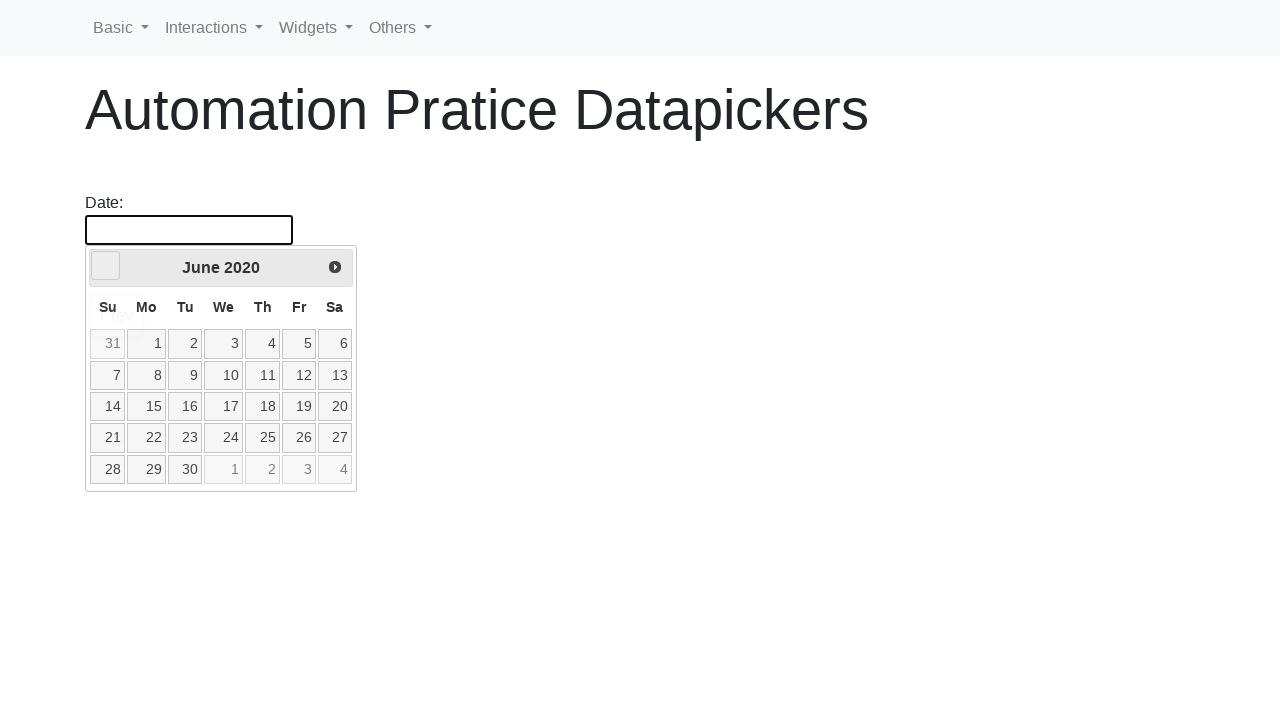

Clicked prev button to navigate to year 2015 at (106, 266) on [data-handler='prev']
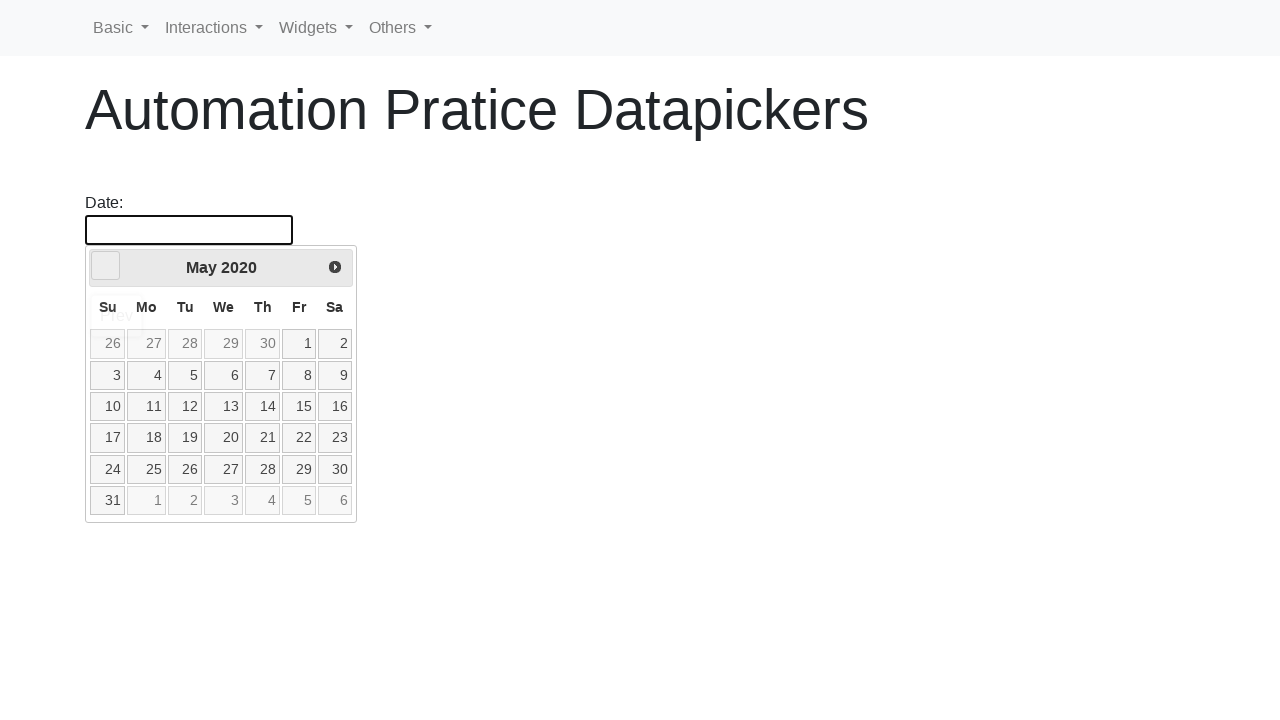

Clicked prev button to navigate to year 2015 at (106, 266) on [data-handler='prev']
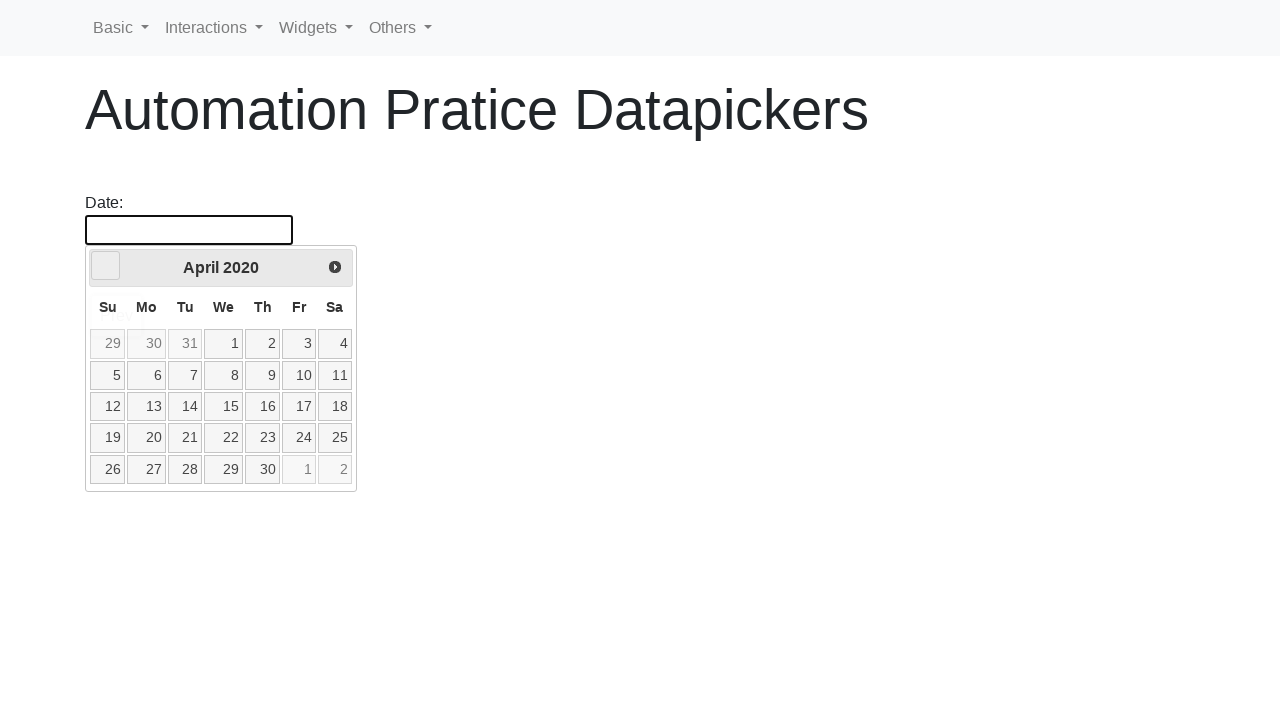

Clicked prev button to navigate to year 2015 at (106, 266) on [data-handler='prev']
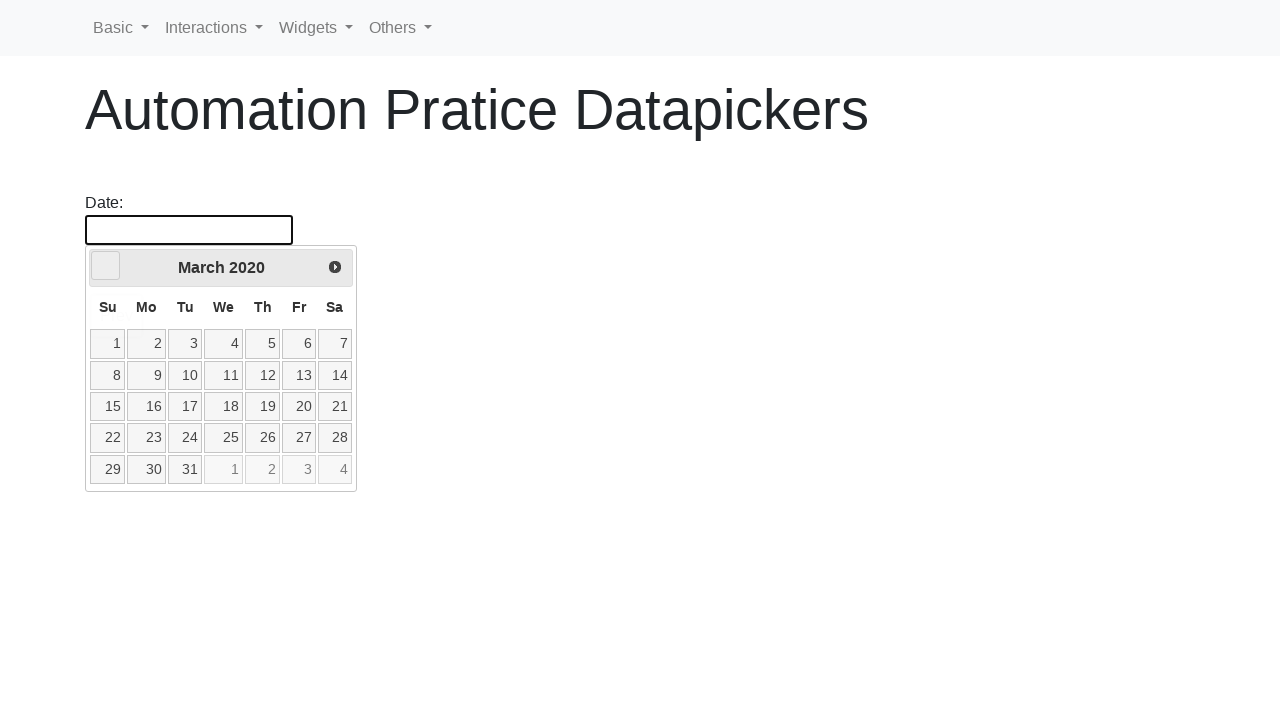

Clicked prev button to navigate to year 2015 at (106, 266) on [data-handler='prev']
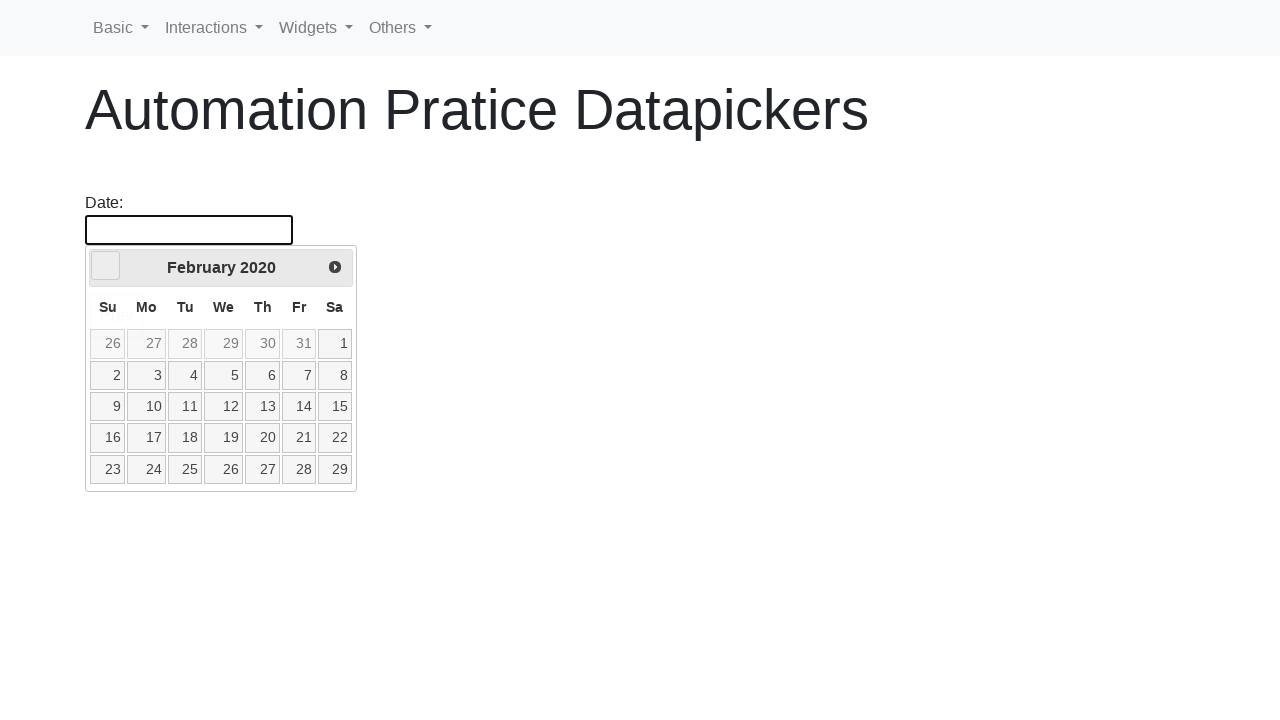

Clicked prev button to navigate to year 2015 at (106, 266) on [data-handler='prev']
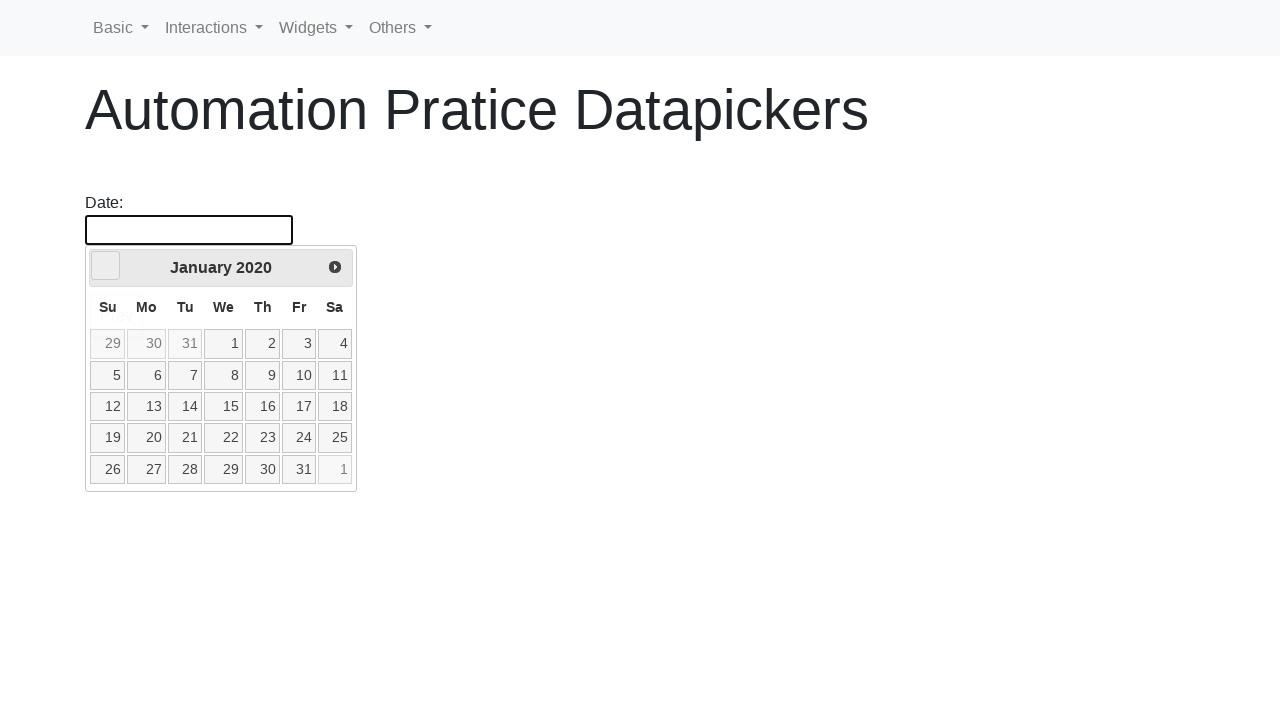

Clicked prev button to navigate to year 2015 at (106, 266) on [data-handler='prev']
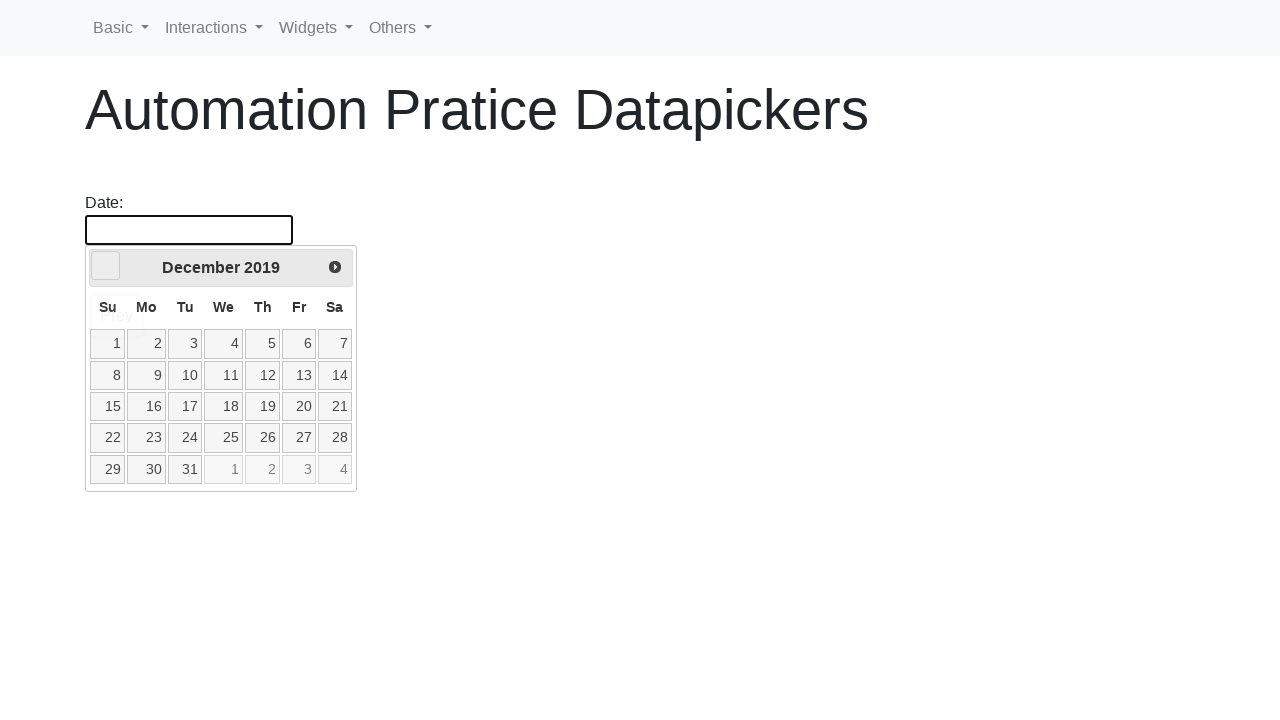

Clicked prev button to navigate to year 2015 at (106, 266) on [data-handler='prev']
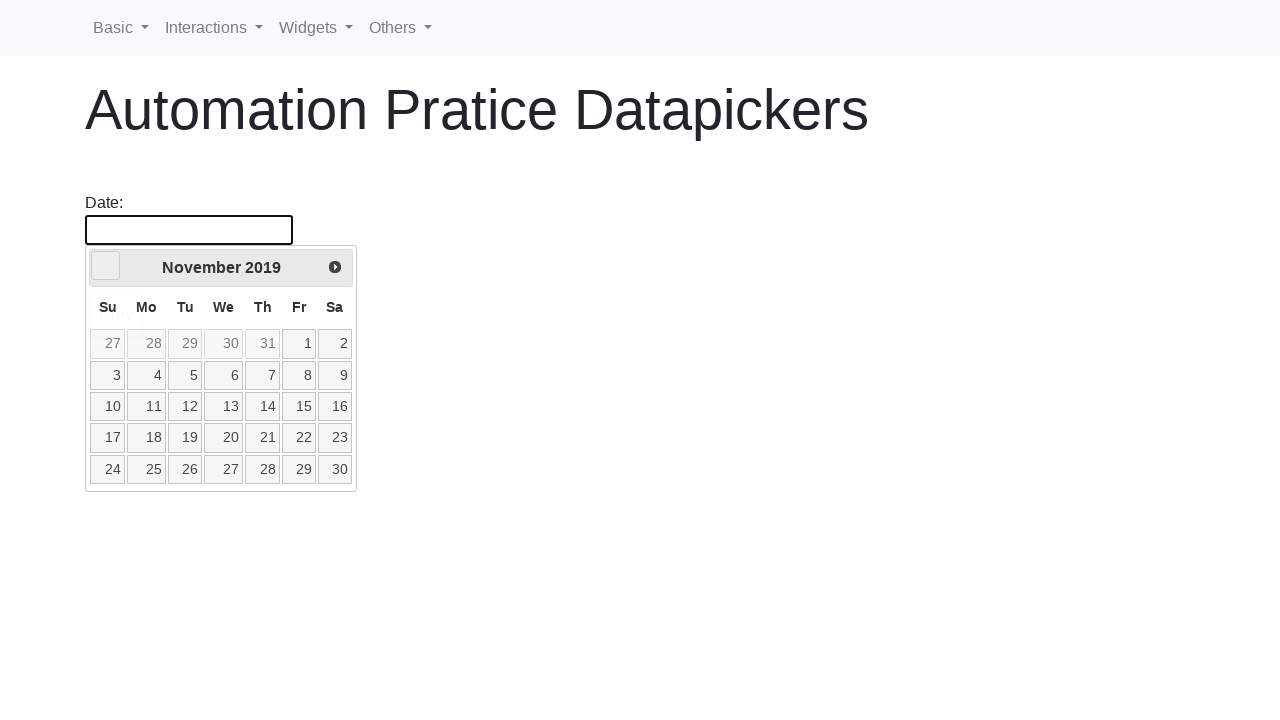

Clicked prev button to navigate to year 2015 at (106, 266) on [data-handler='prev']
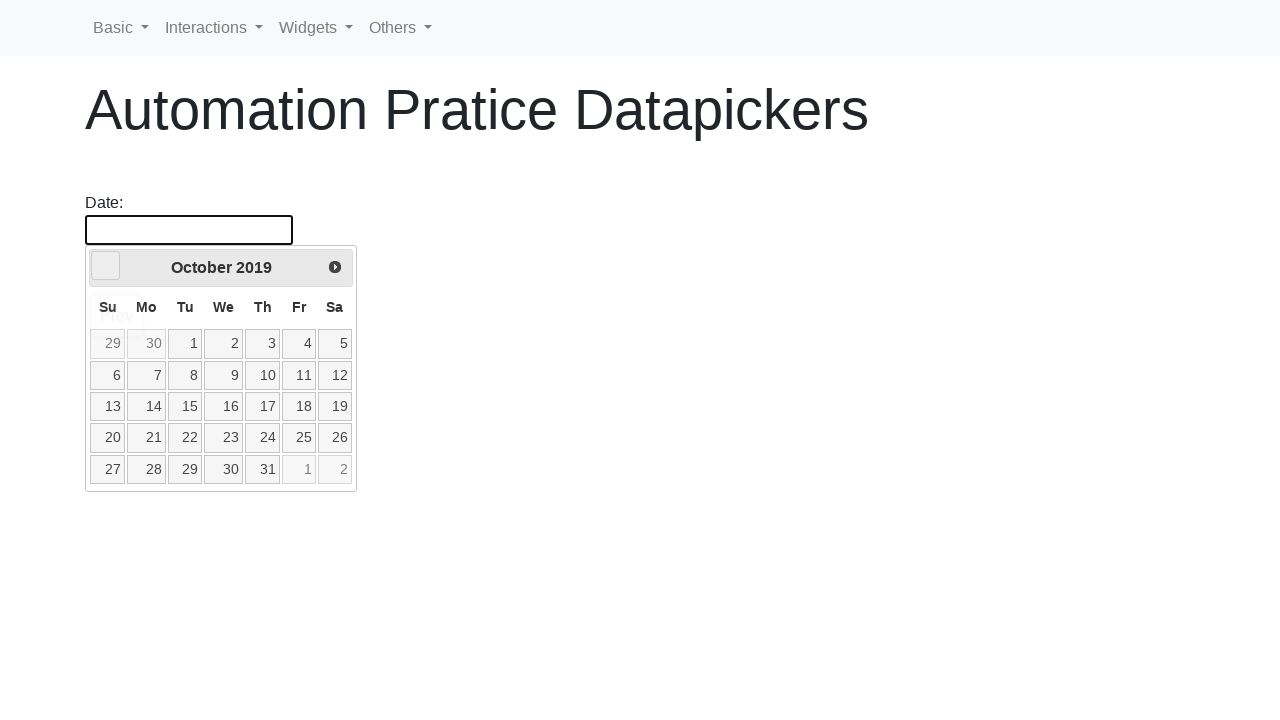

Clicked prev button to navigate to year 2015 at (106, 266) on [data-handler='prev']
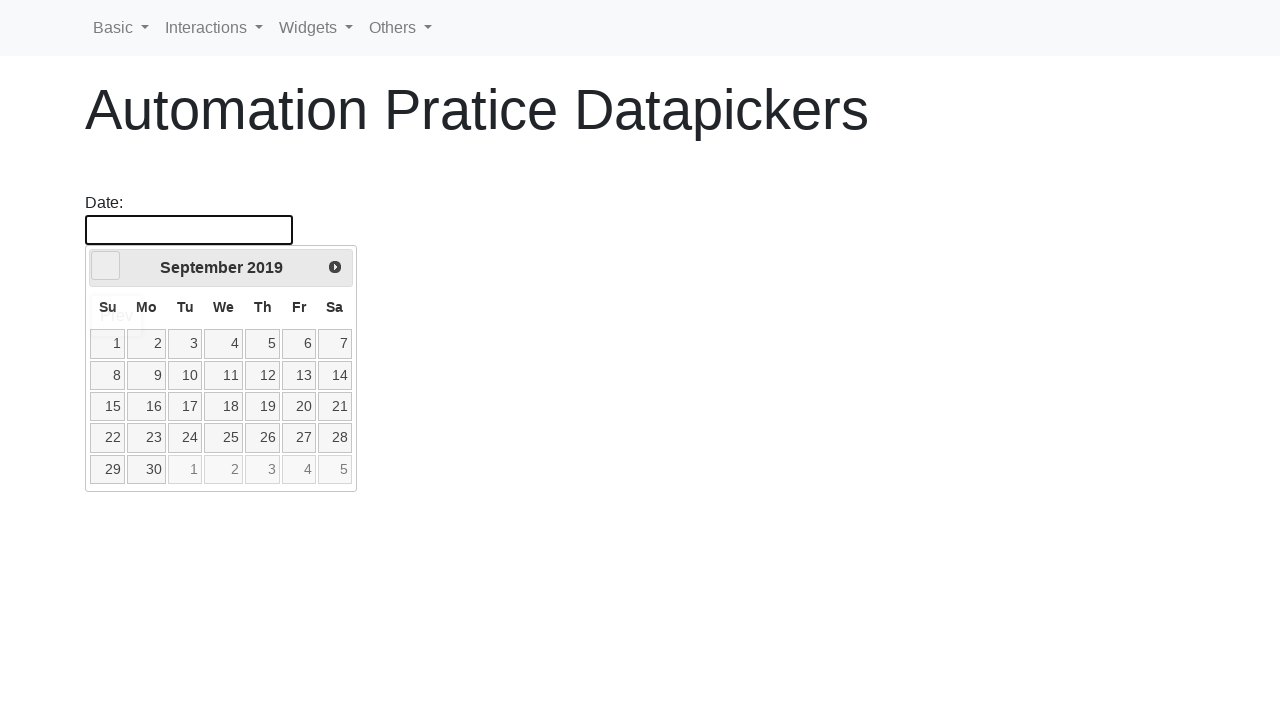

Clicked prev button to navigate to year 2015 at (106, 266) on [data-handler='prev']
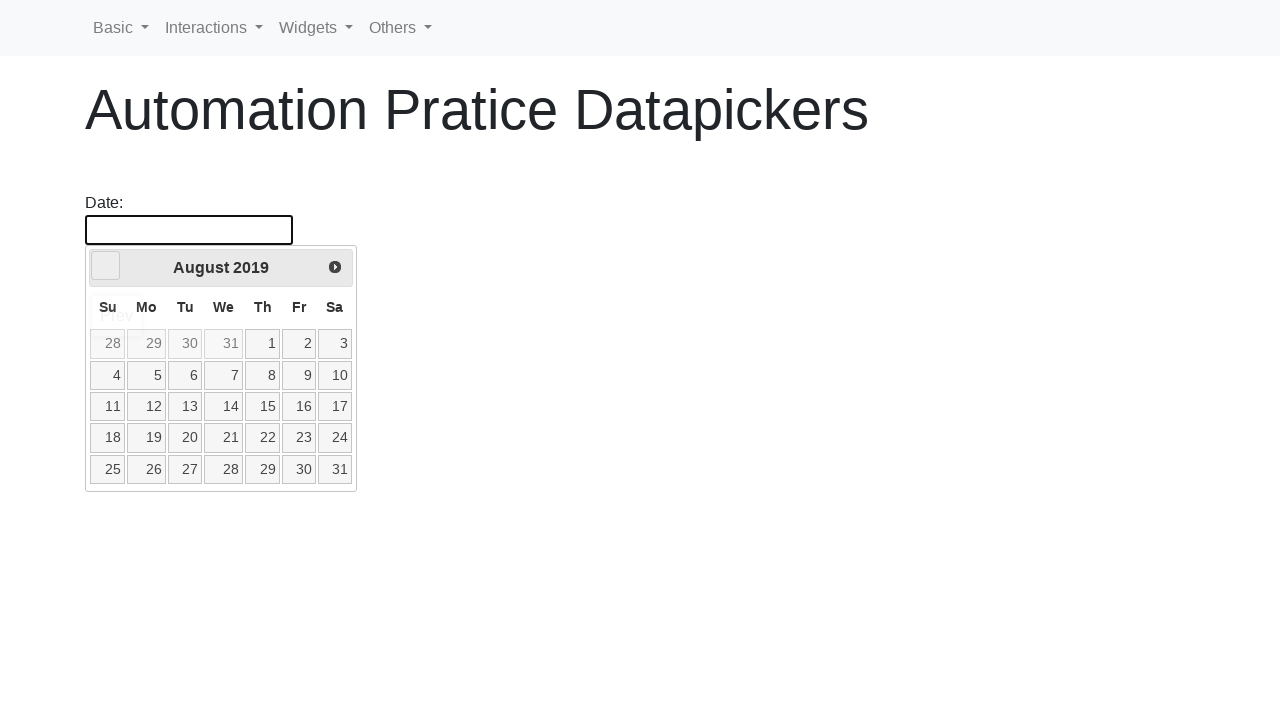

Clicked prev button to navigate to year 2015 at (106, 266) on [data-handler='prev']
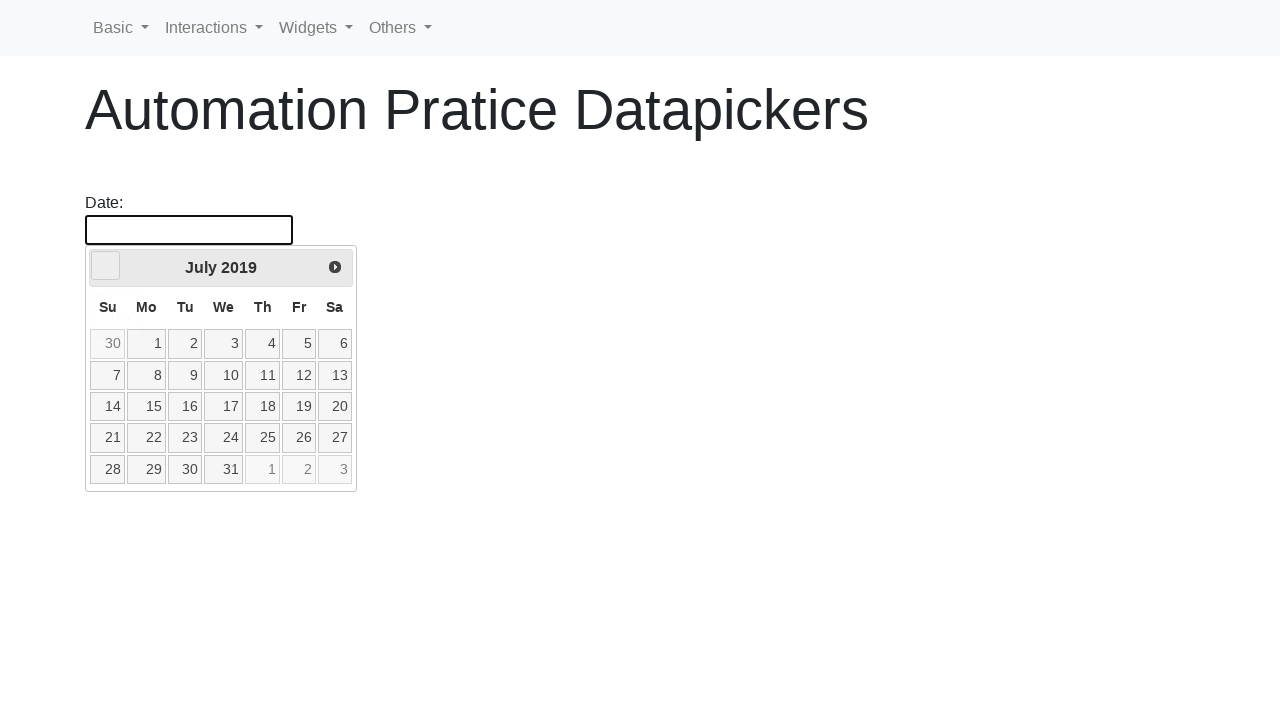

Clicked prev button to navigate to year 2015 at (106, 266) on [data-handler='prev']
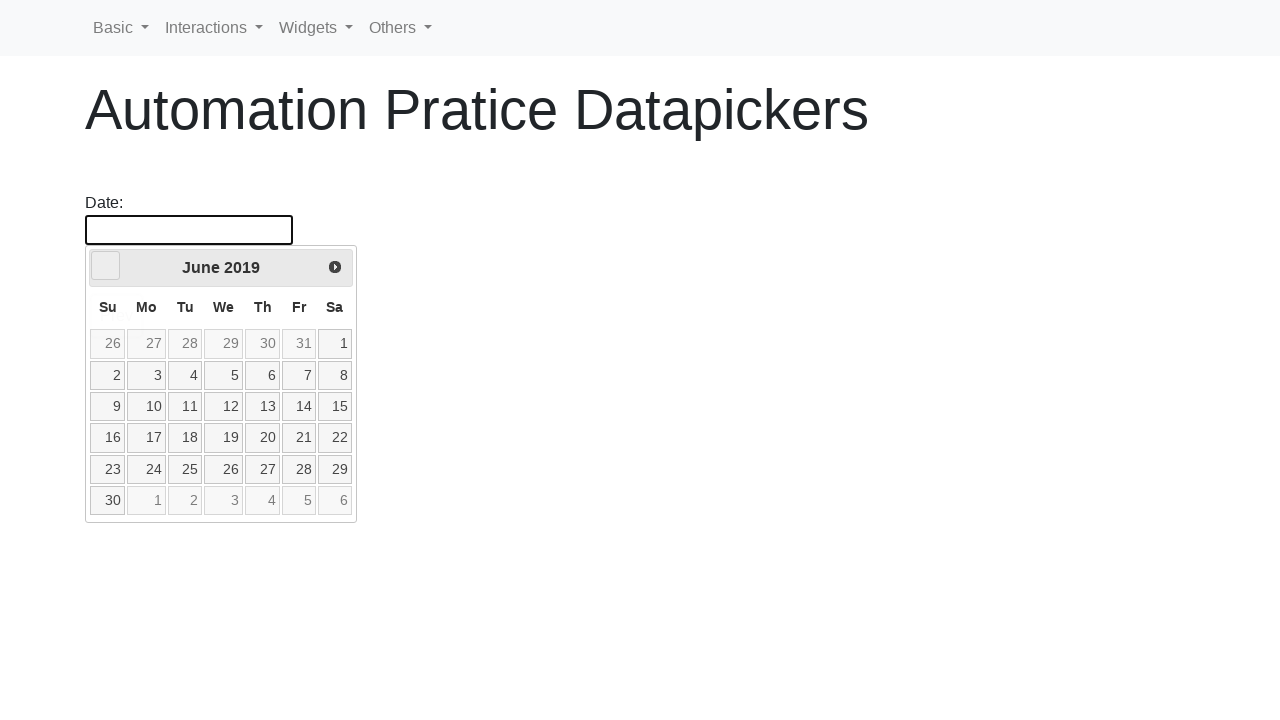

Clicked prev button to navigate to year 2015 at (106, 266) on [data-handler='prev']
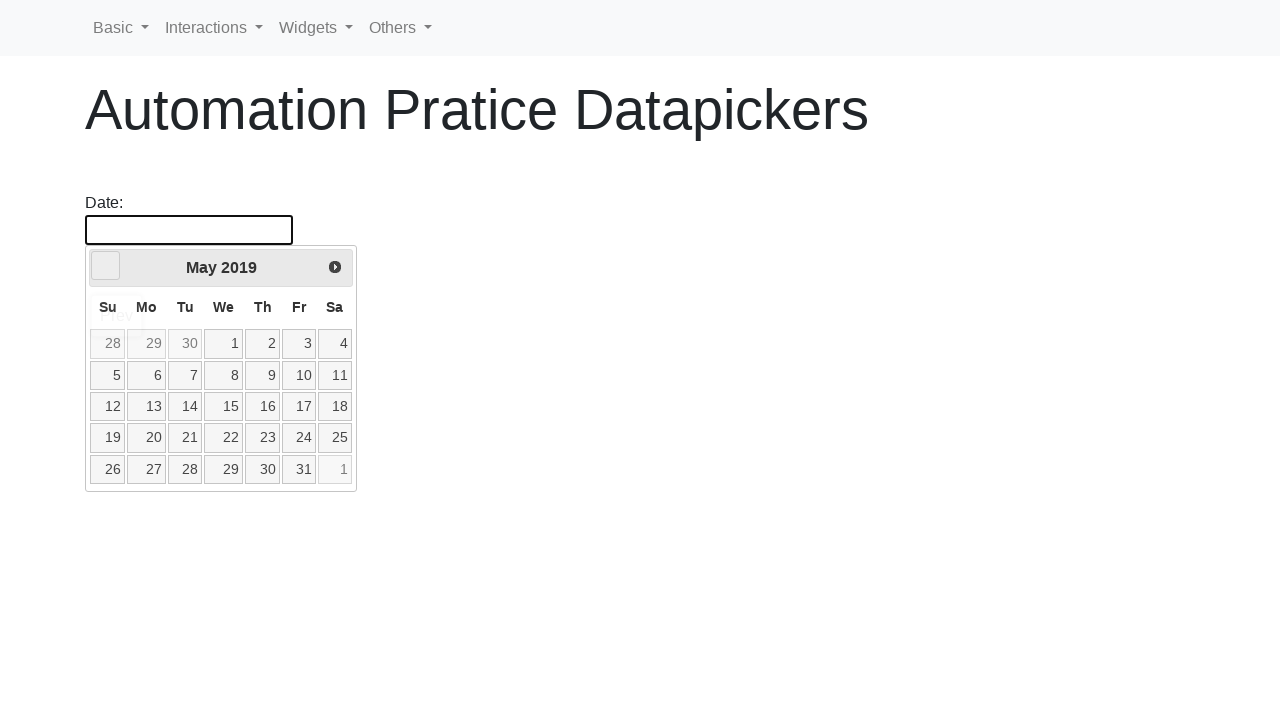

Clicked prev button to navigate to year 2015 at (106, 266) on [data-handler='prev']
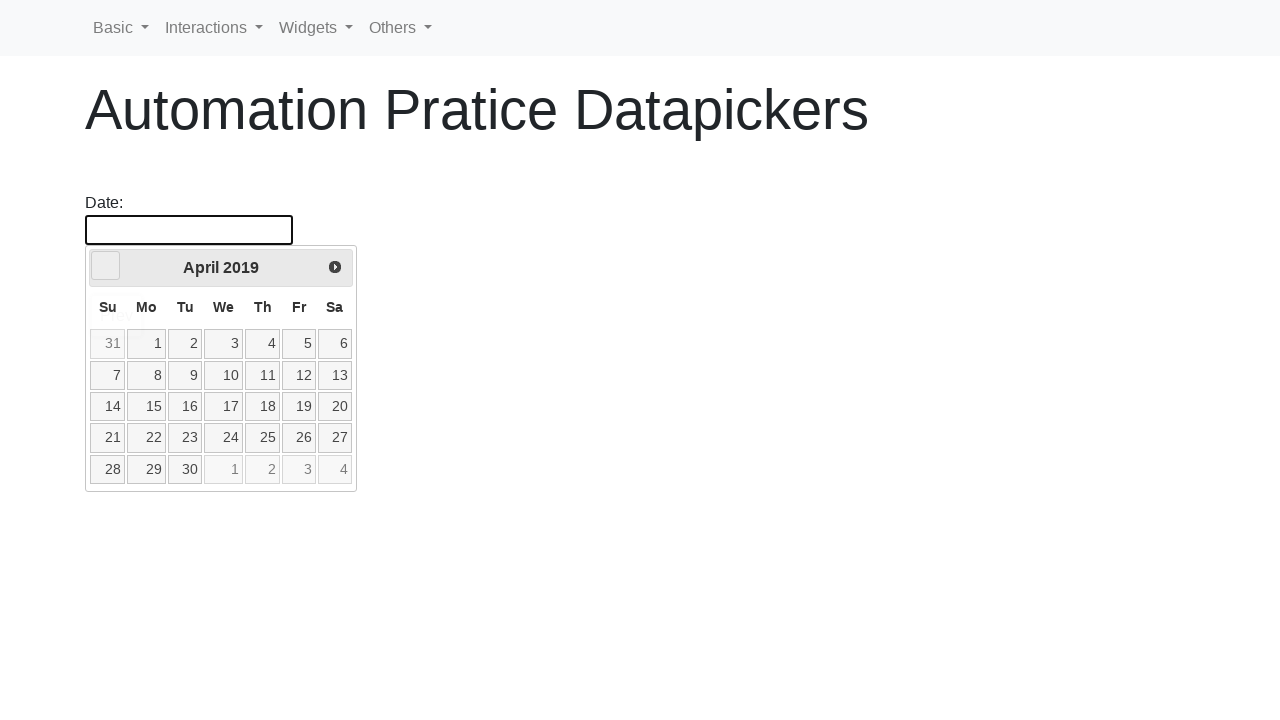

Clicked prev button to navigate to year 2015 at (106, 266) on [data-handler='prev']
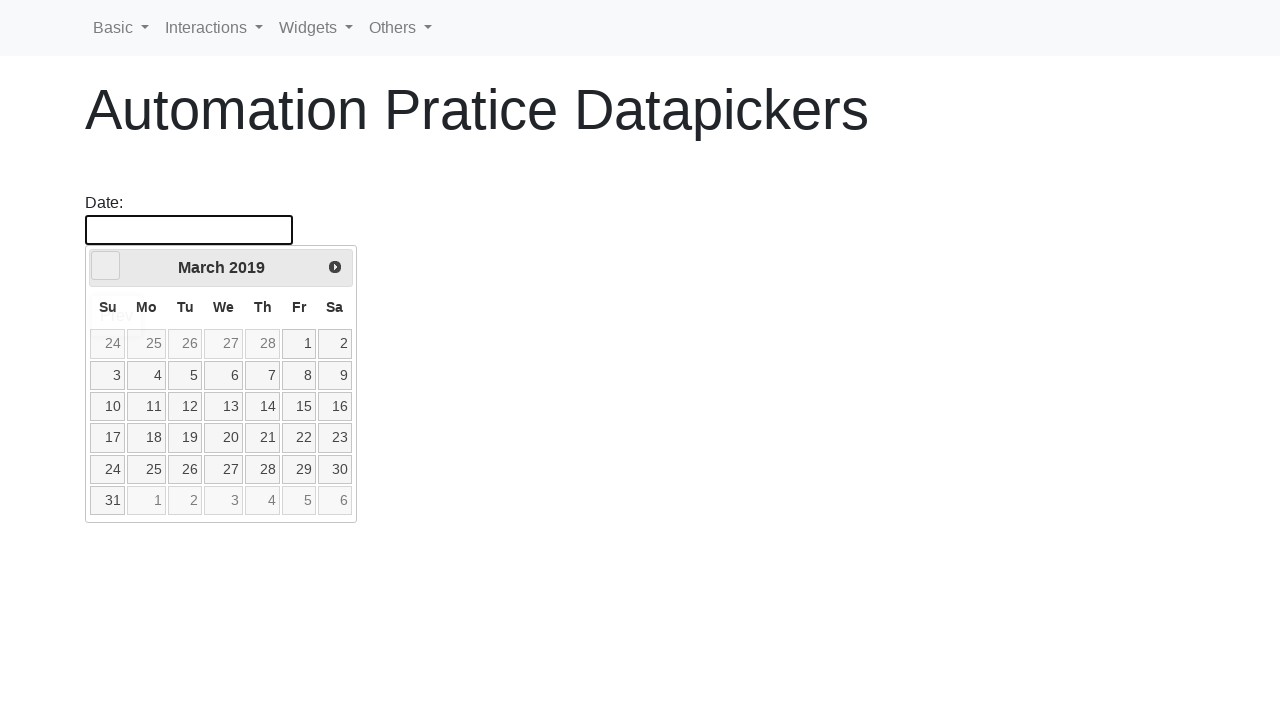

Clicked prev button to navigate to year 2015 at (106, 266) on [data-handler='prev']
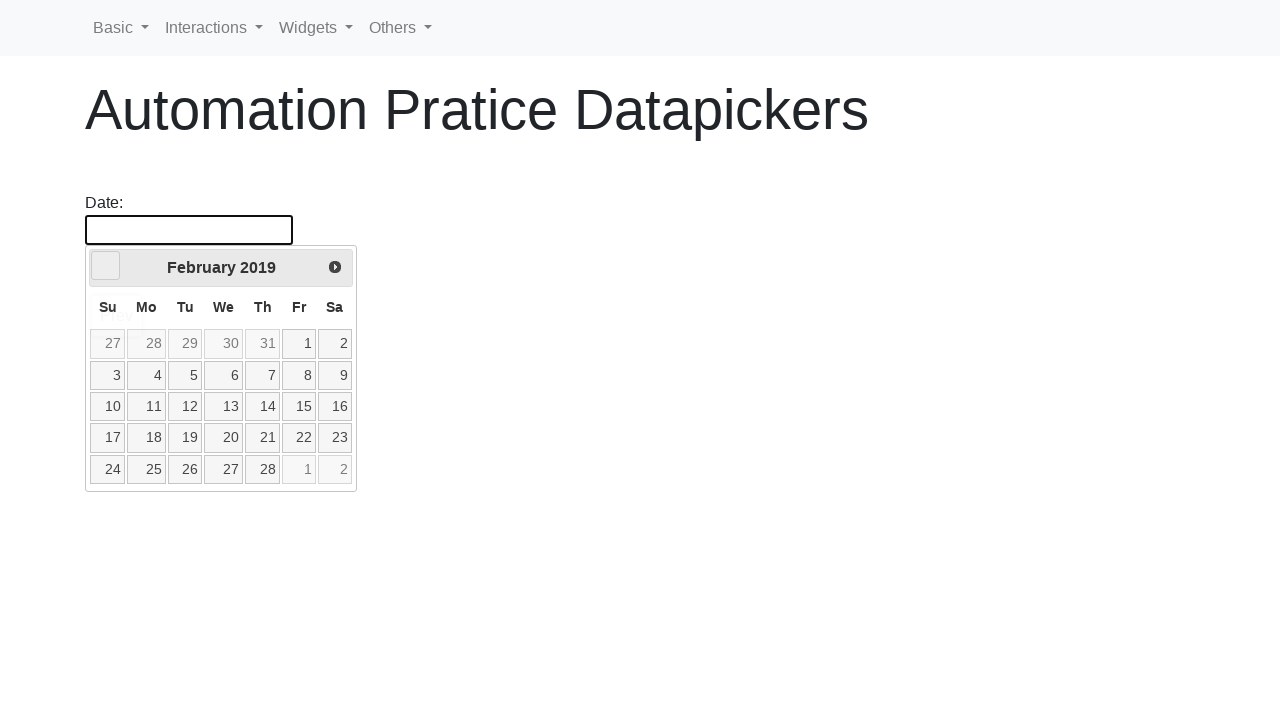

Clicked prev button to navigate to year 2015 at (106, 266) on [data-handler='prev']
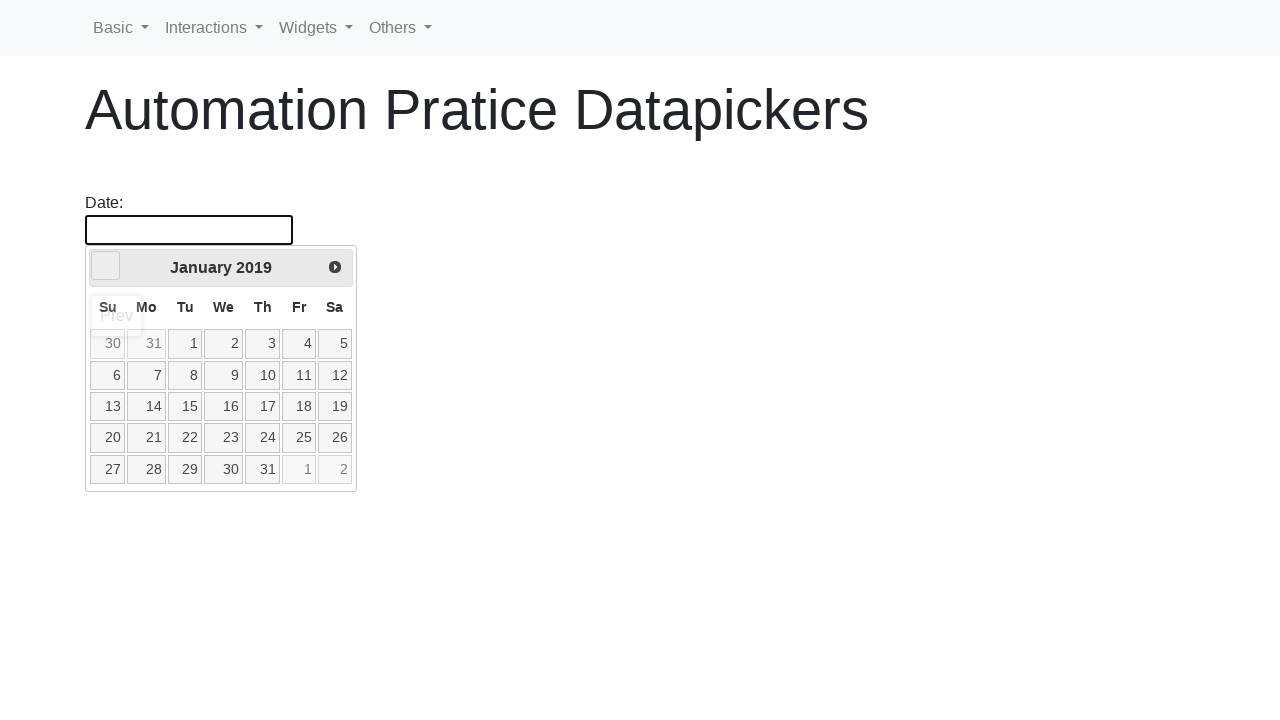

Clicked prev button to navigate to year 2015 at (106, 266) on [data-handler='prev']
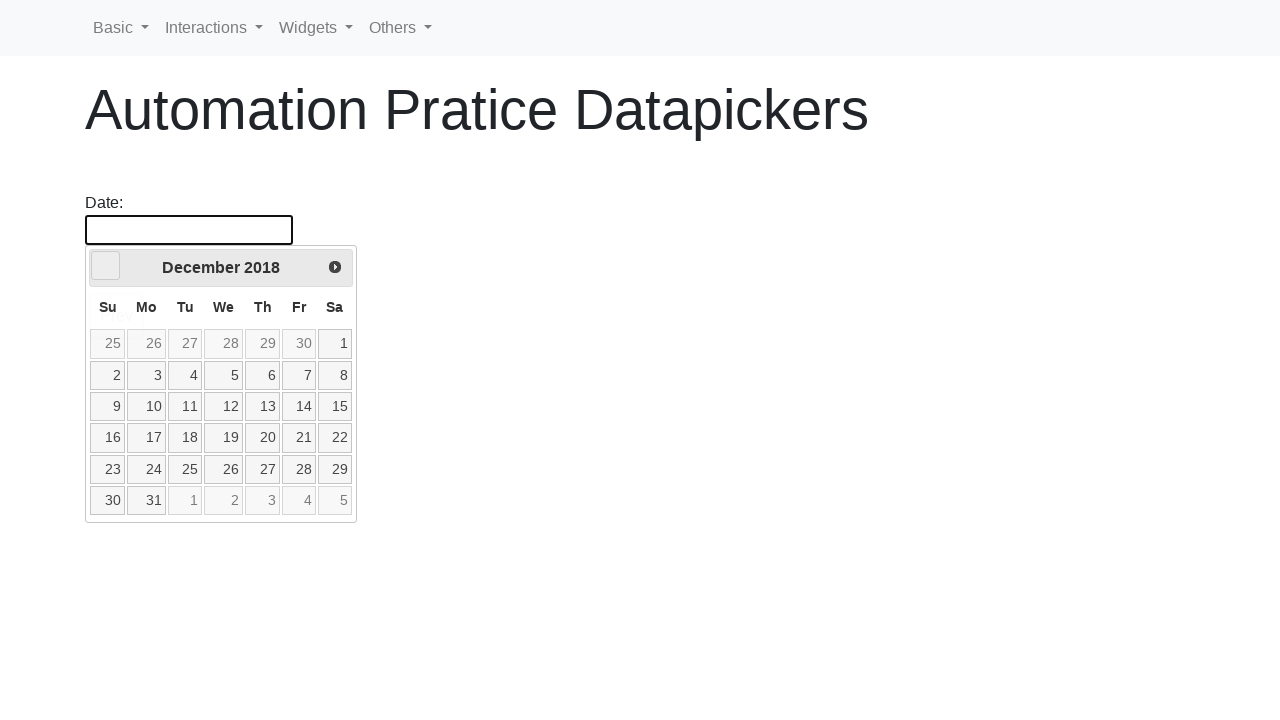

Clicked prev button to navigate to year 2015 at (106, 266) on [data-handler='prev']
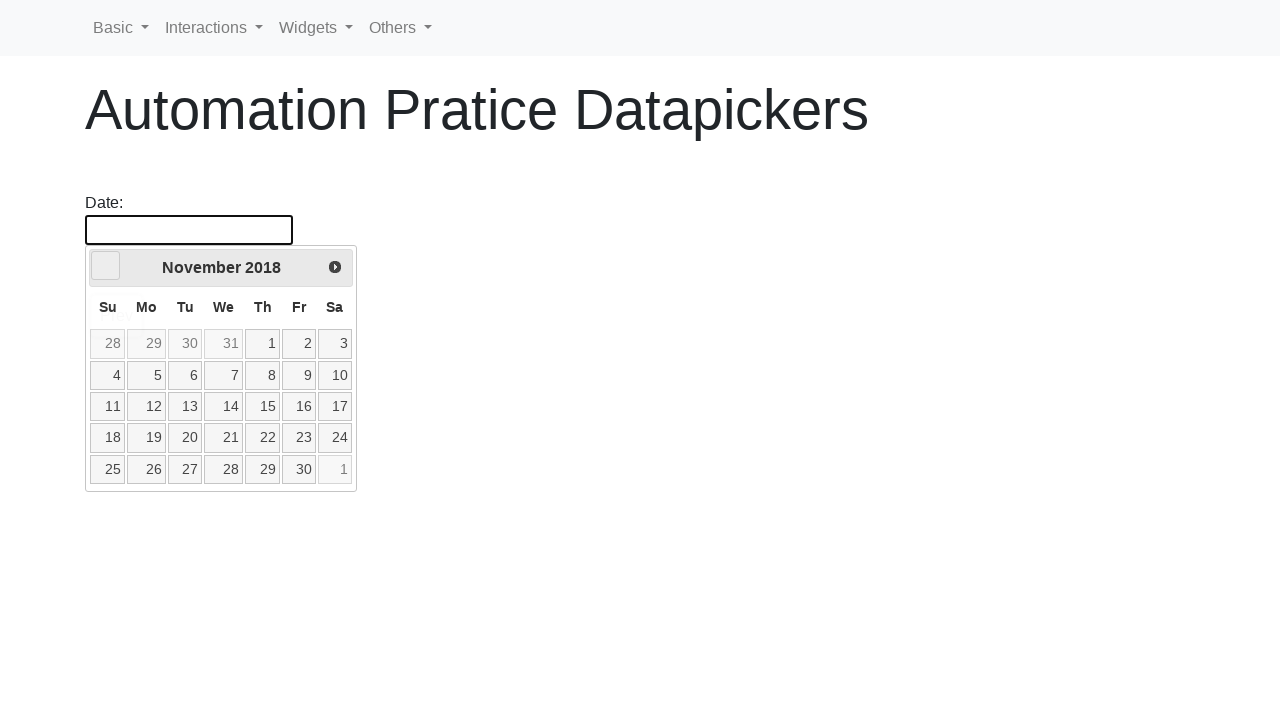

Clicked prev button to navigate to year 2015 at (106, 266) on [data-handler='prev']
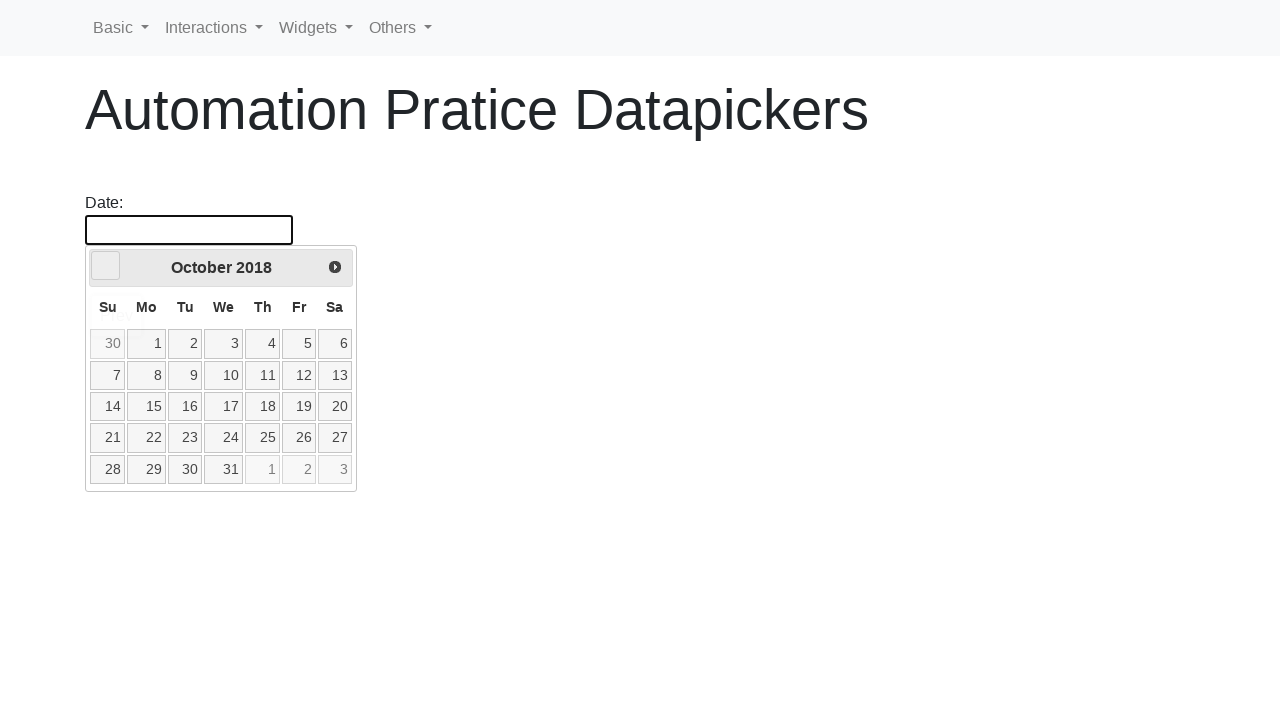

Clicked prev button to navigate to year 2015 at (106, 266) on [data-handler='prev']
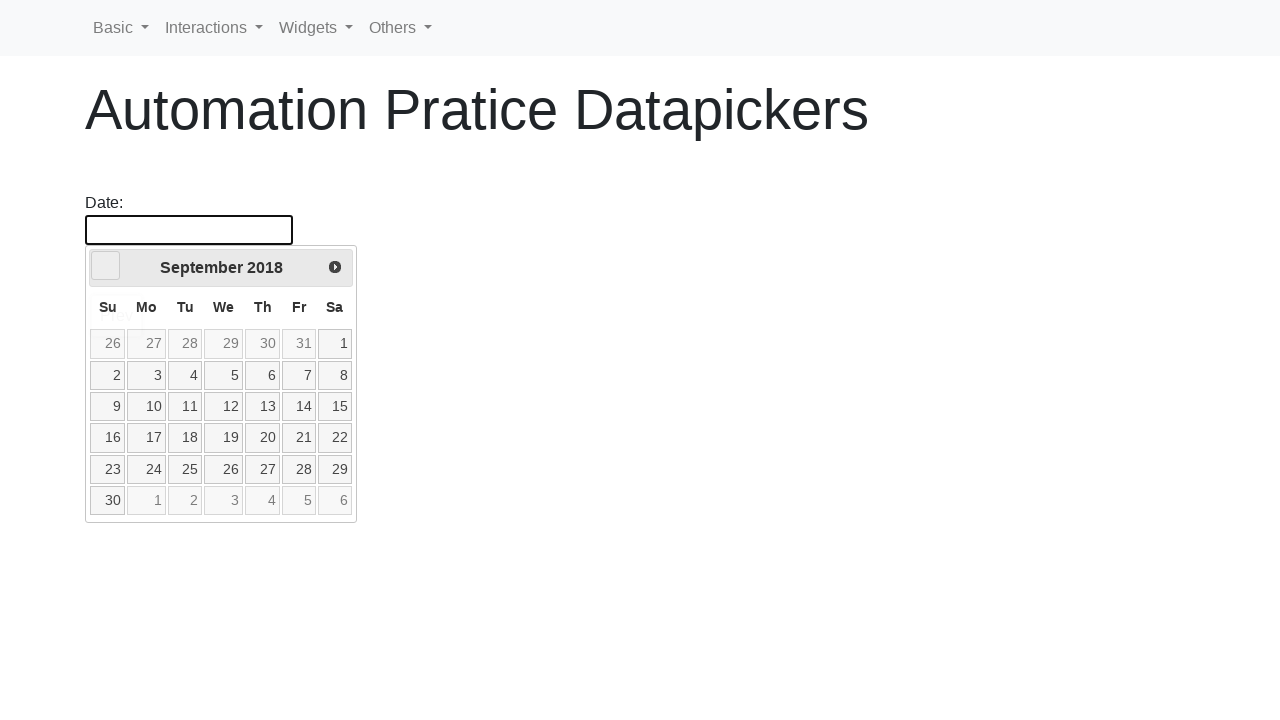

Clicked prev button to navigate to year 2015 at (106, 266) on [data-handler='prev']
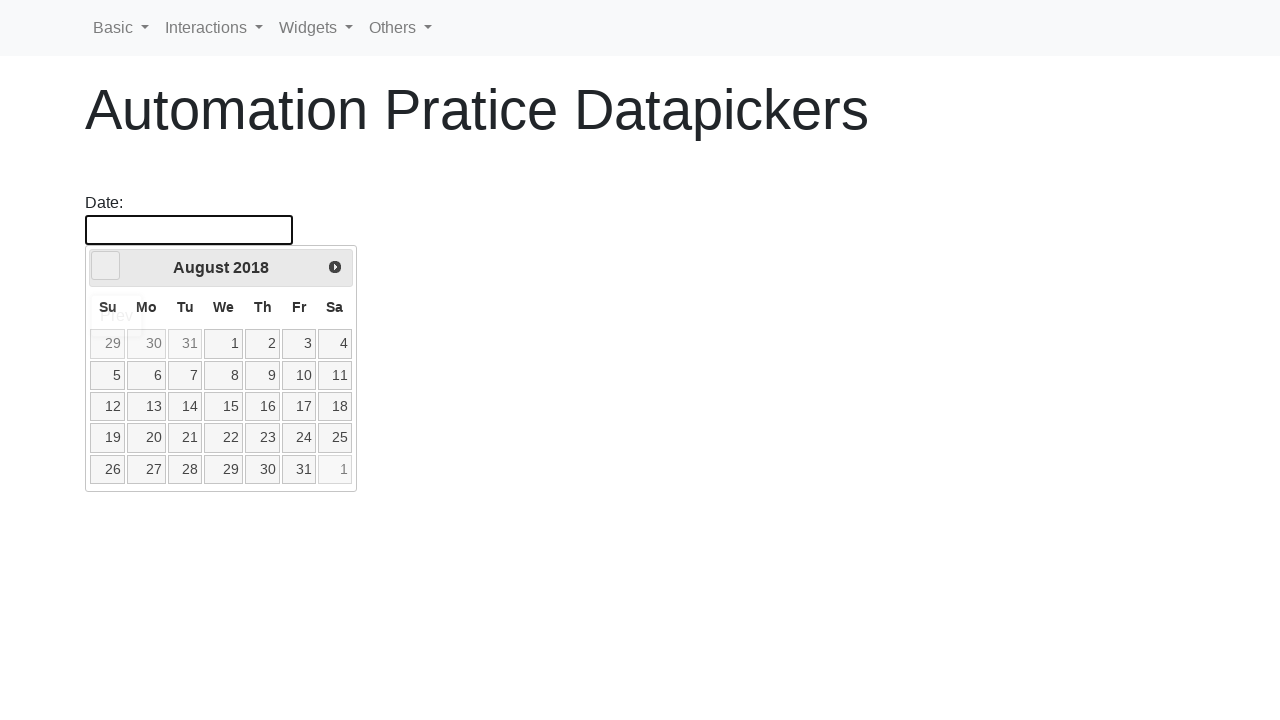

Clicked prev button to navigate to year 2015 at (106, 266) on [data-handler='prev']
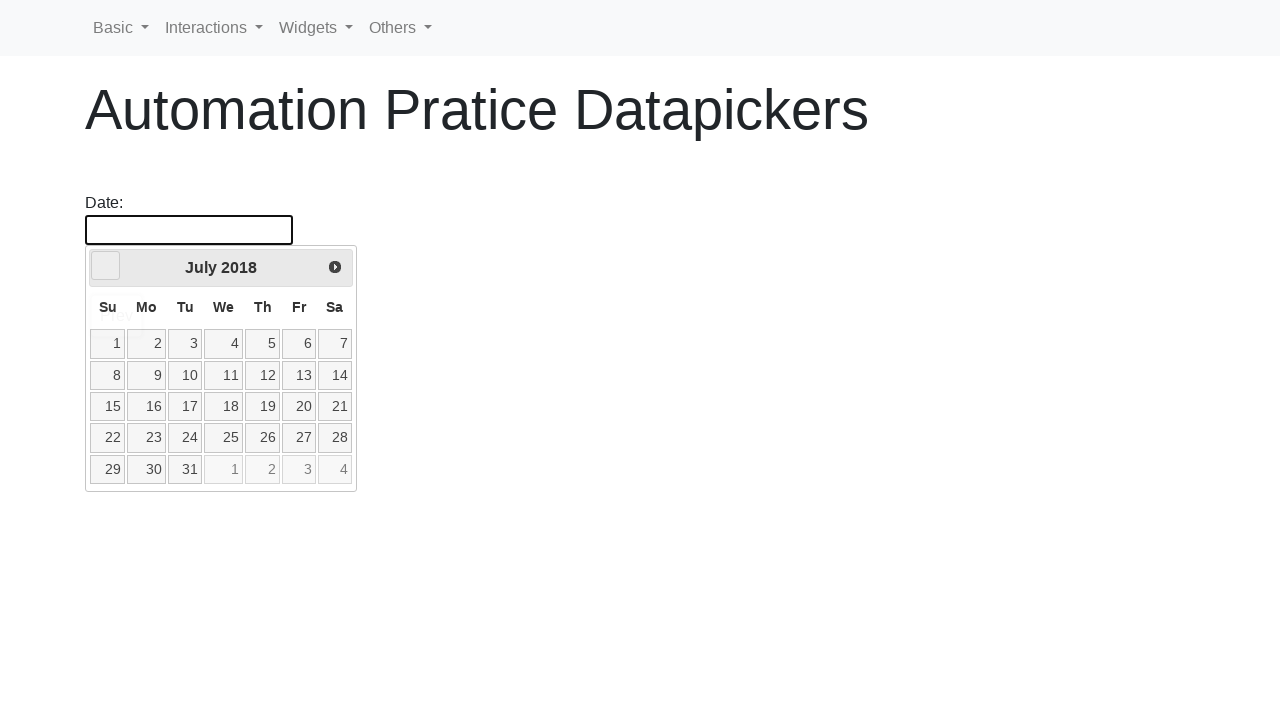

Clicked prev button to navigate to year 2015 at (106, 266) on [data-handler='prev']
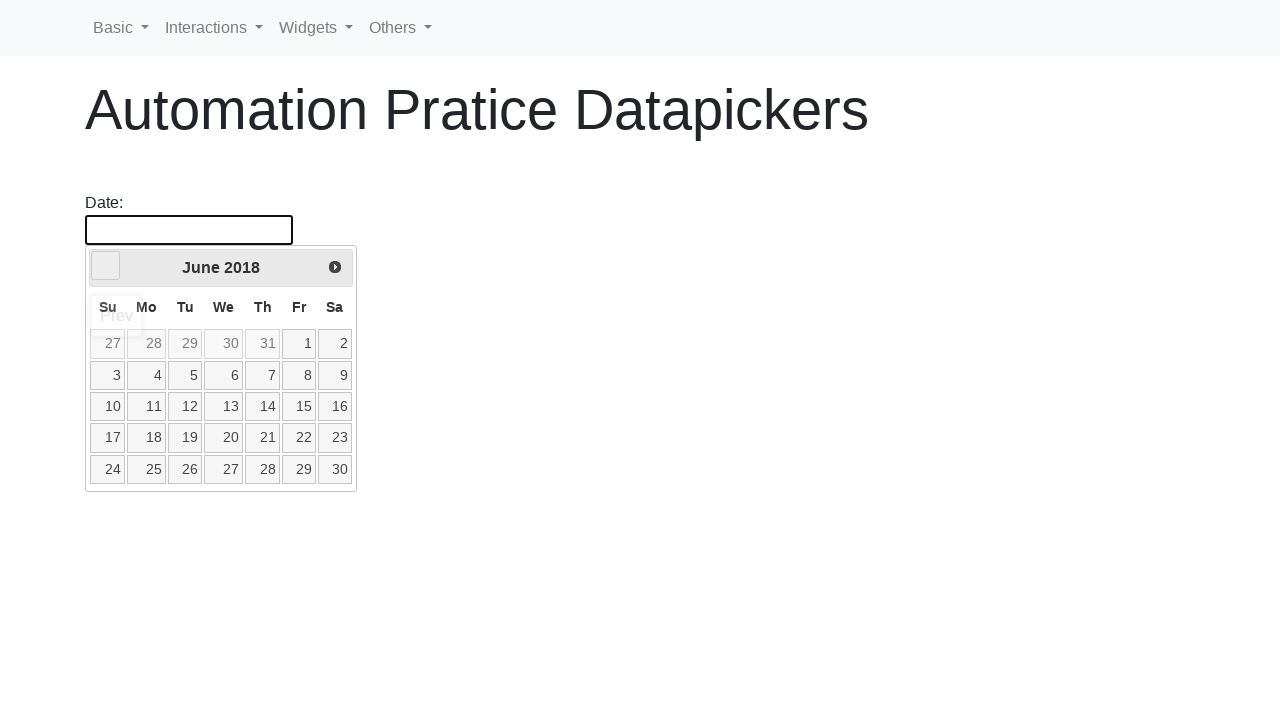

Clicked prev button to navigate to year 2015 at (106, 266) on [data-handler='prev']
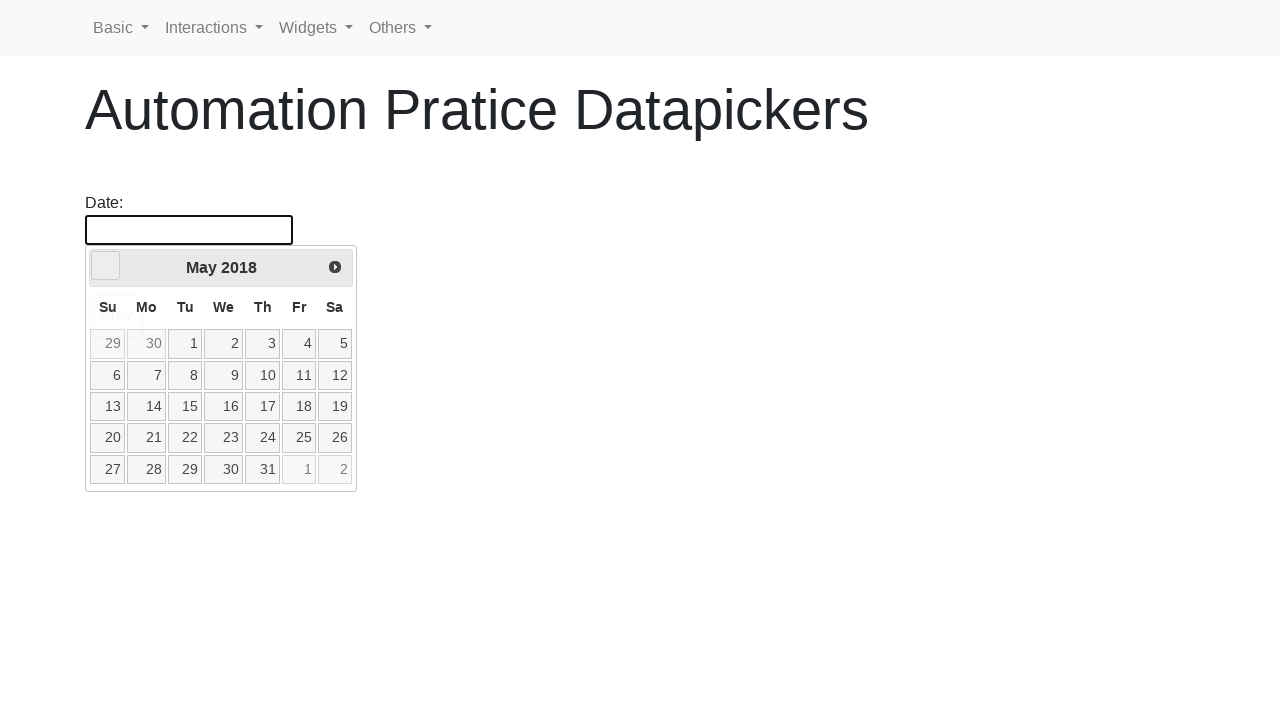

Clicked prev button to navigate to year 2015 at (106, 266) on [data-handler='prev']
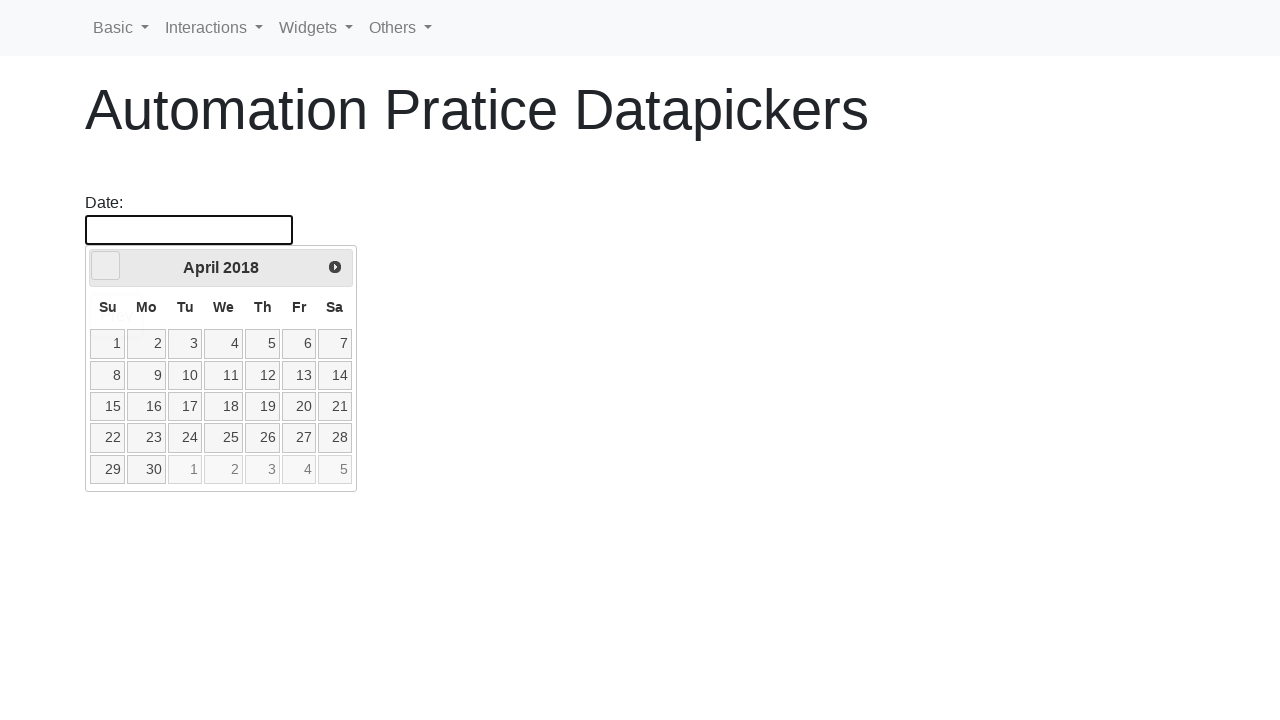

Clicked prev button to navigate to year 2015 at (106, 266) on [data-handler='prev']
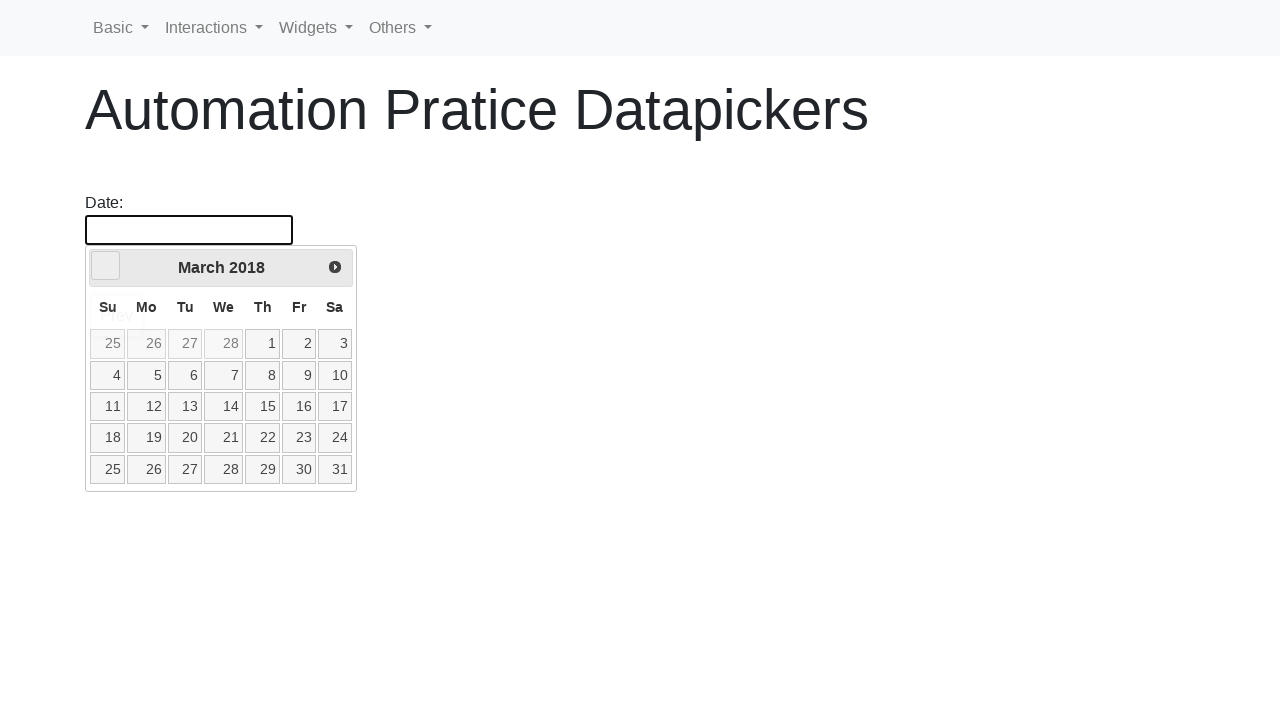

Clicked prev button to navigate to year 2015 at (106, 266) on [data-handler='prev']
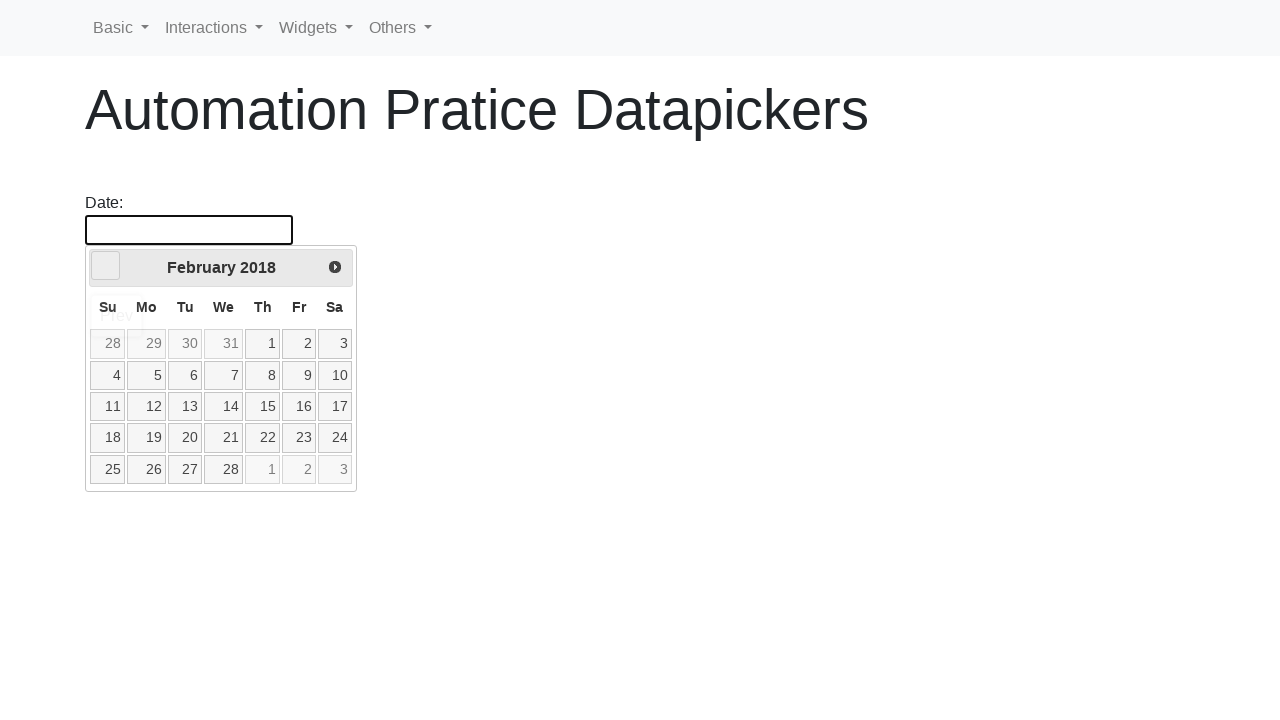

Clicked prev button to navigate to year 2015 at (106, 266) on [data-handler='prev']
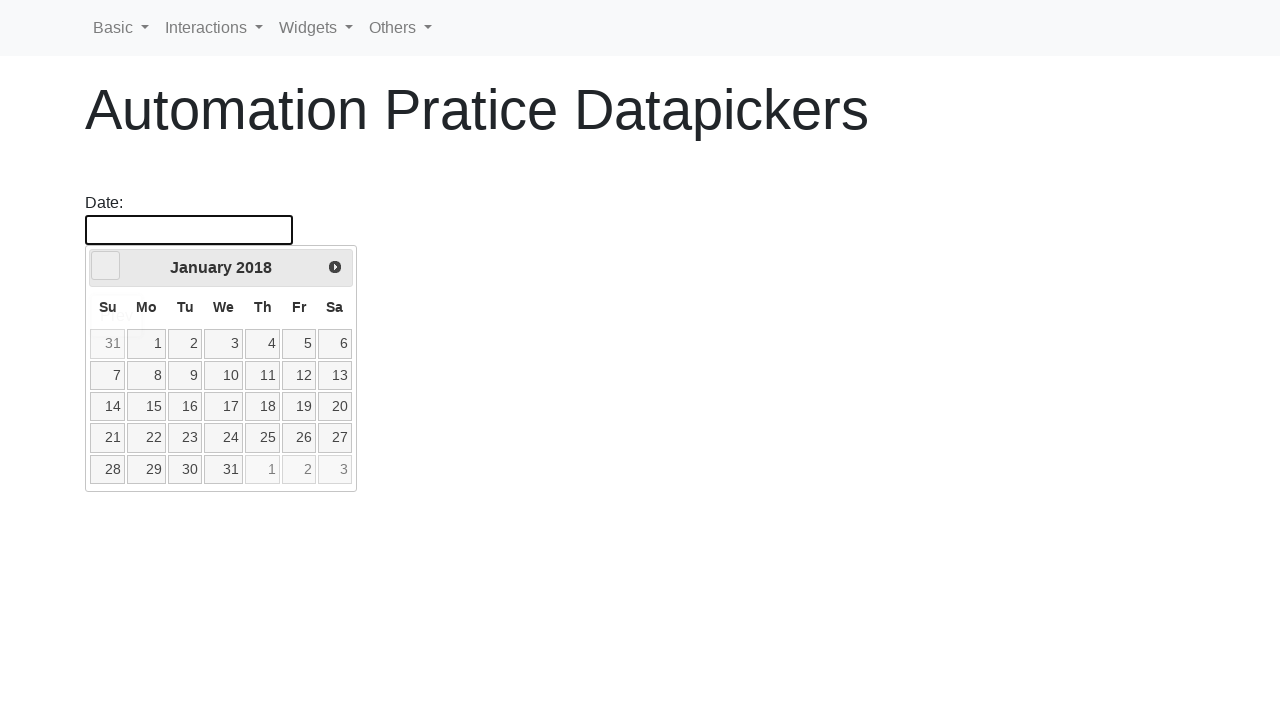

Clicked prev button to navigate to year 2015 at (106, 266) on [data-handler='prev']
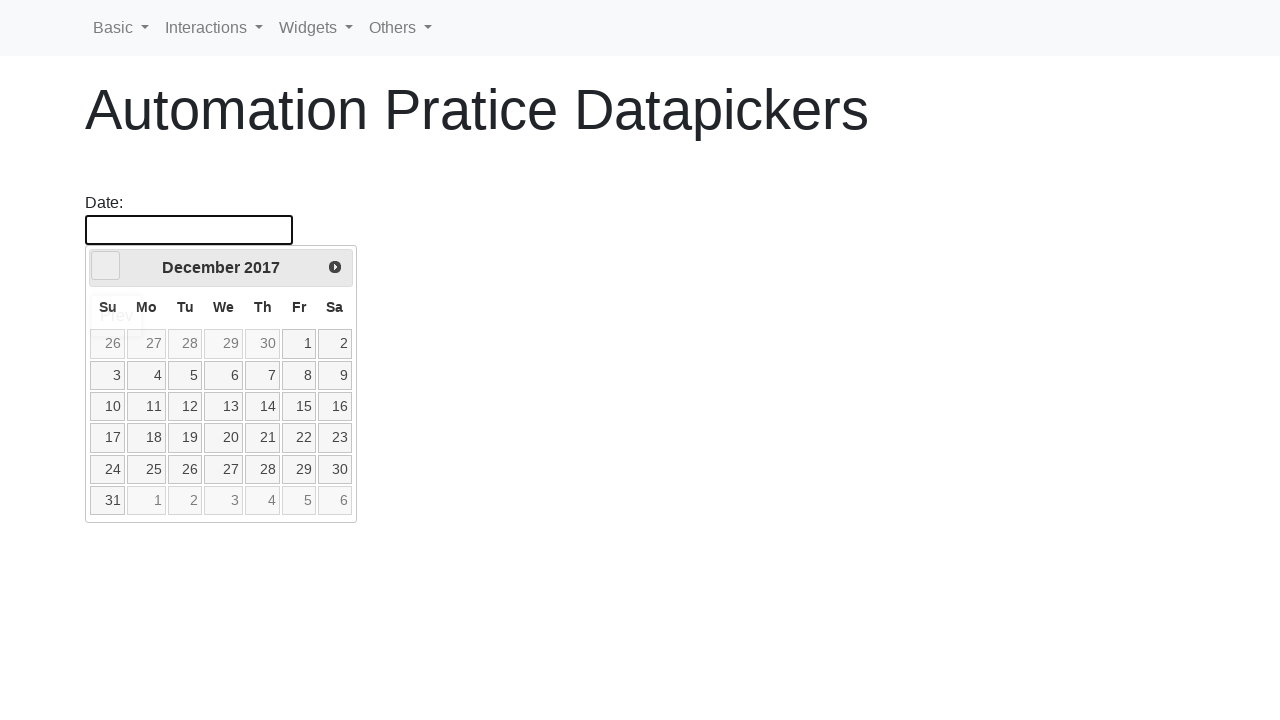

Clicked prev button to navigate to year 2015 at (106, 266) on [data-handler='prev']
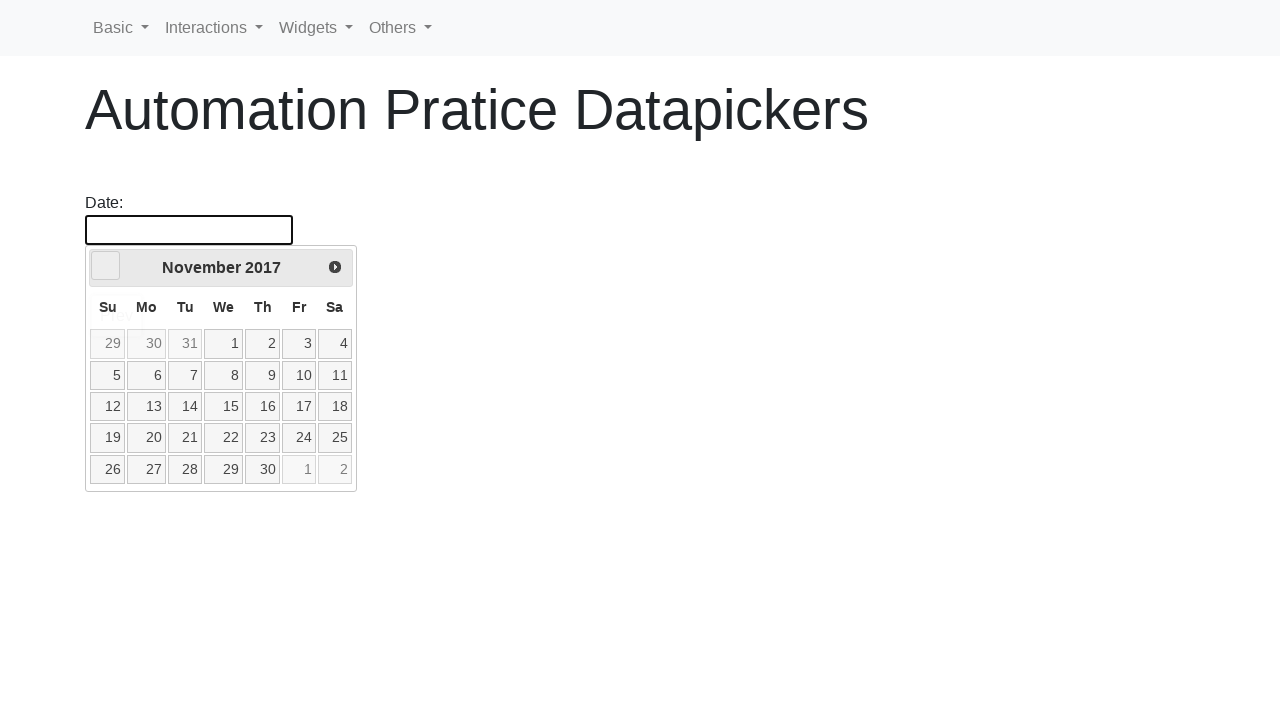

Clicked prev button to navigate to year 2015 at (106, 266) on [data-handler='prev']
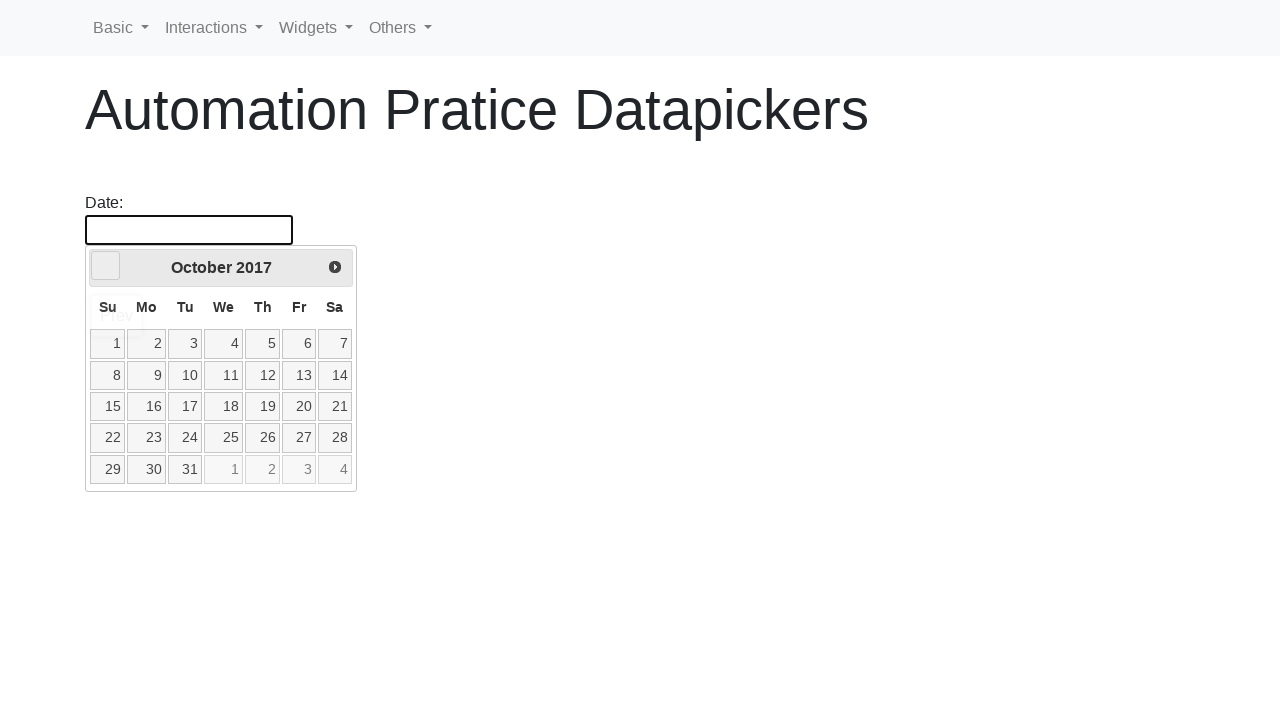

Clicked prev button to navigate to year 2015 at (106, 266) on [data-handler='prev']
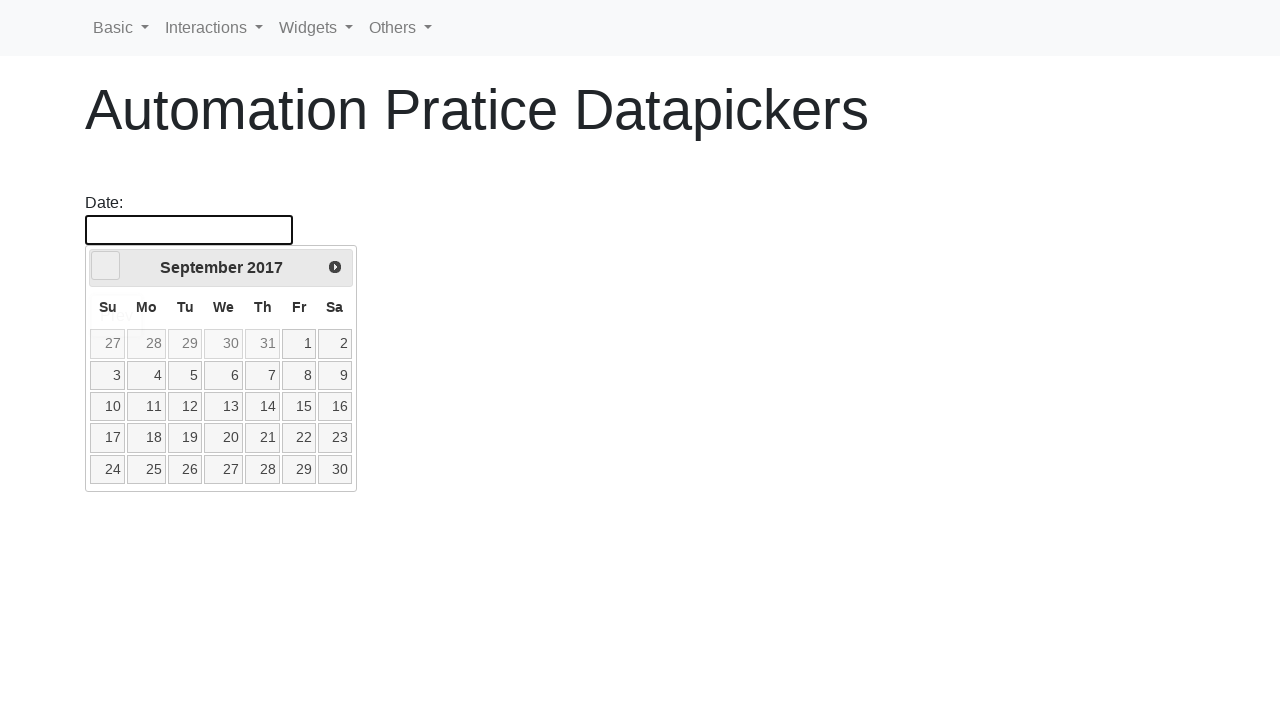

Clicked prev button to navigate to year 2015 at (106, 266) on [data-handler='prev']
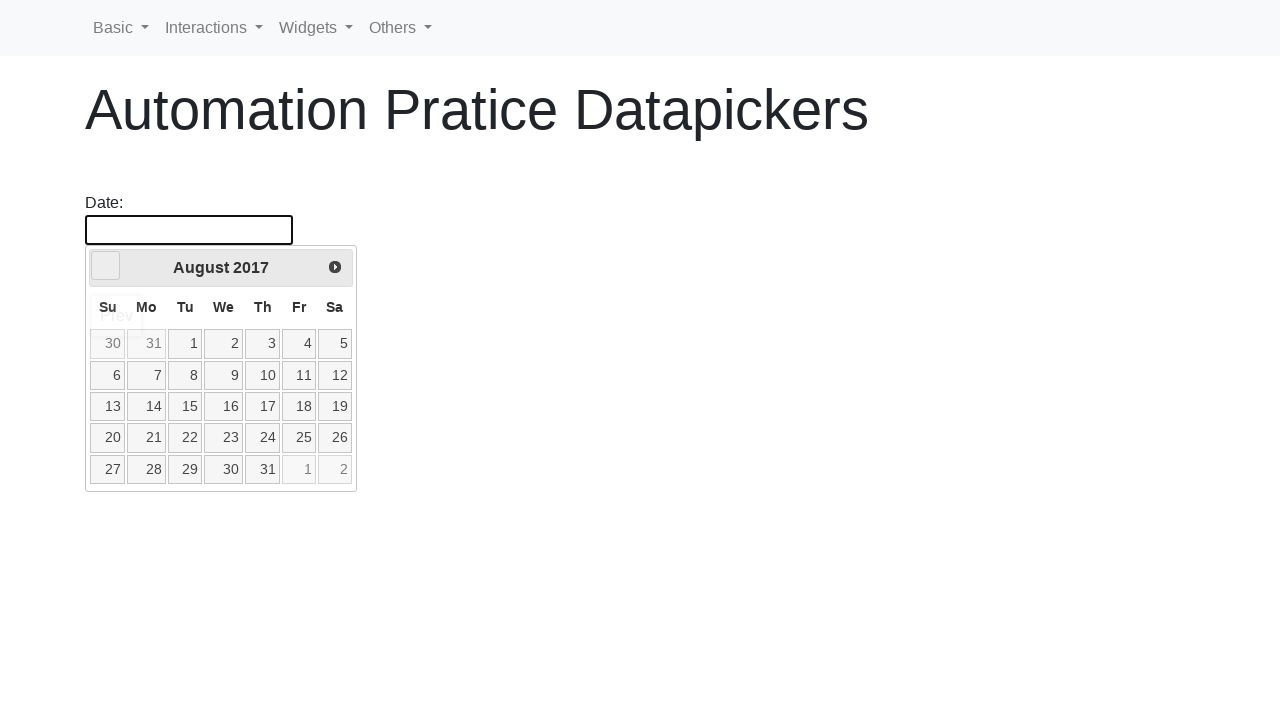

Clicked prev button to navigate to year 2015 at (106, 266) on [data-handler='prev']
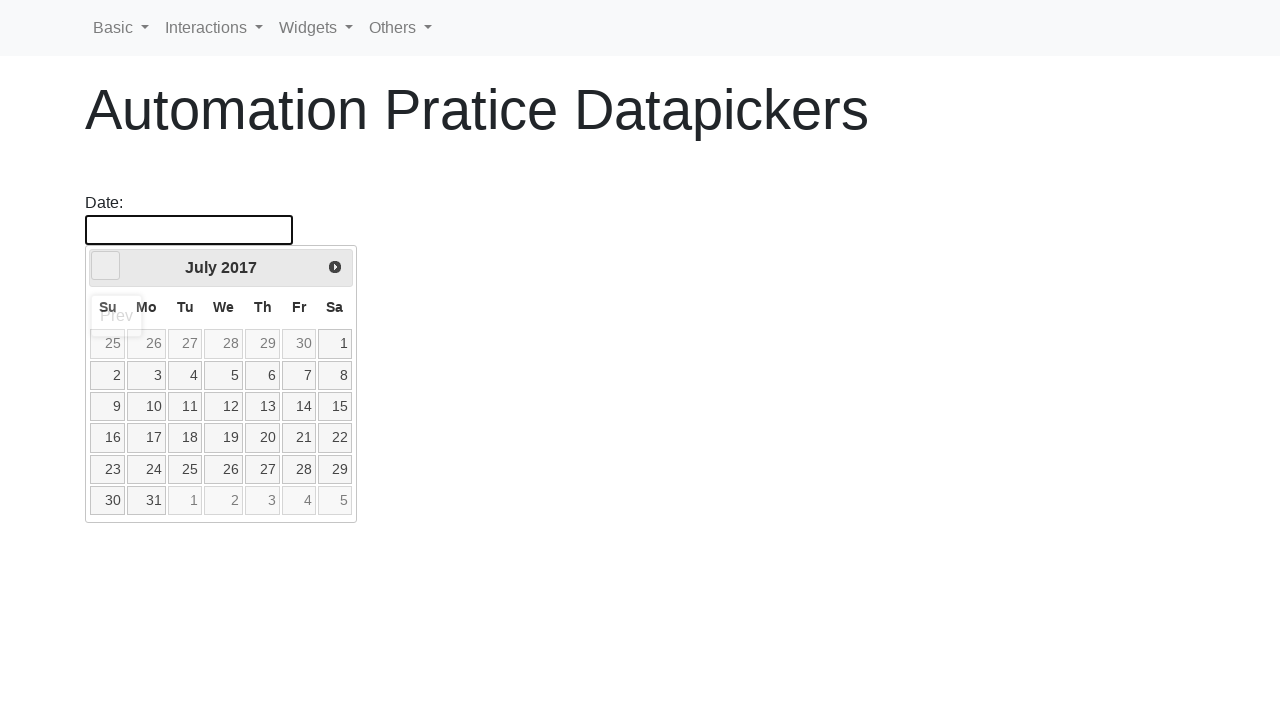

Clicked prev button to navigate to year 2015 at (106, 266) on [data-handler='prev']
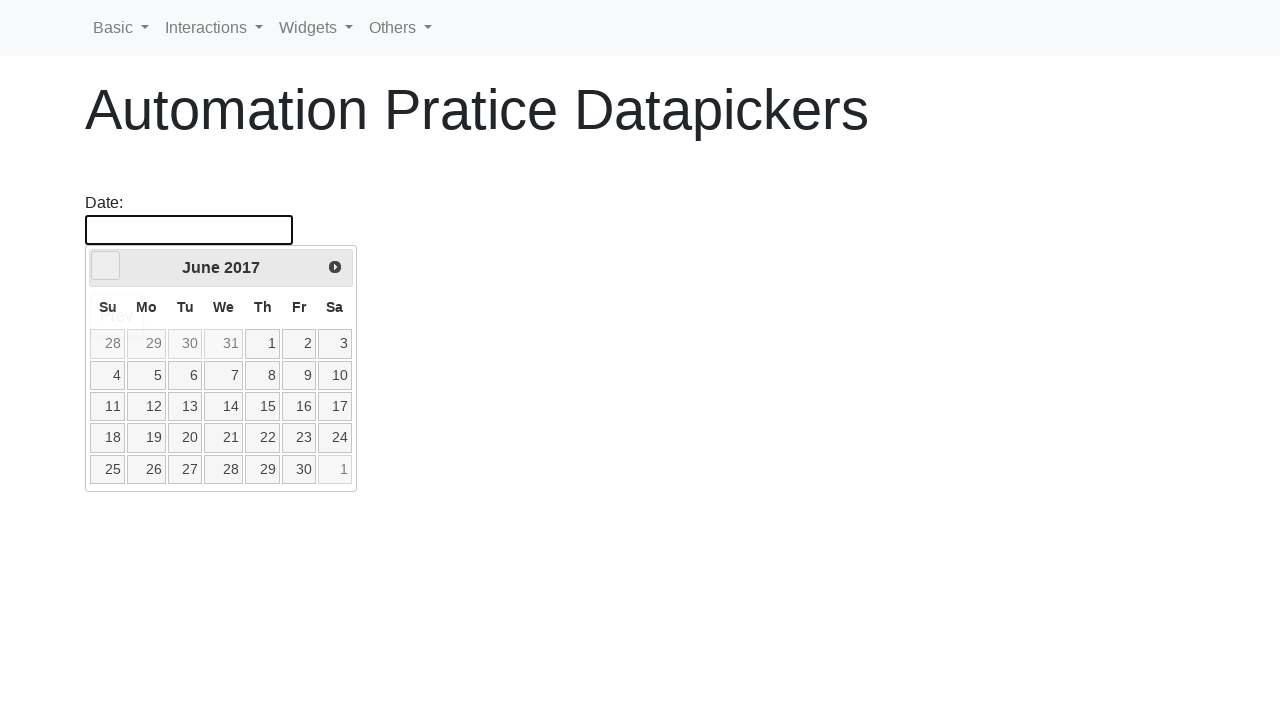

Clicked prev button to navigate to year 2015 at (106, 266) on [data-handler='prev']
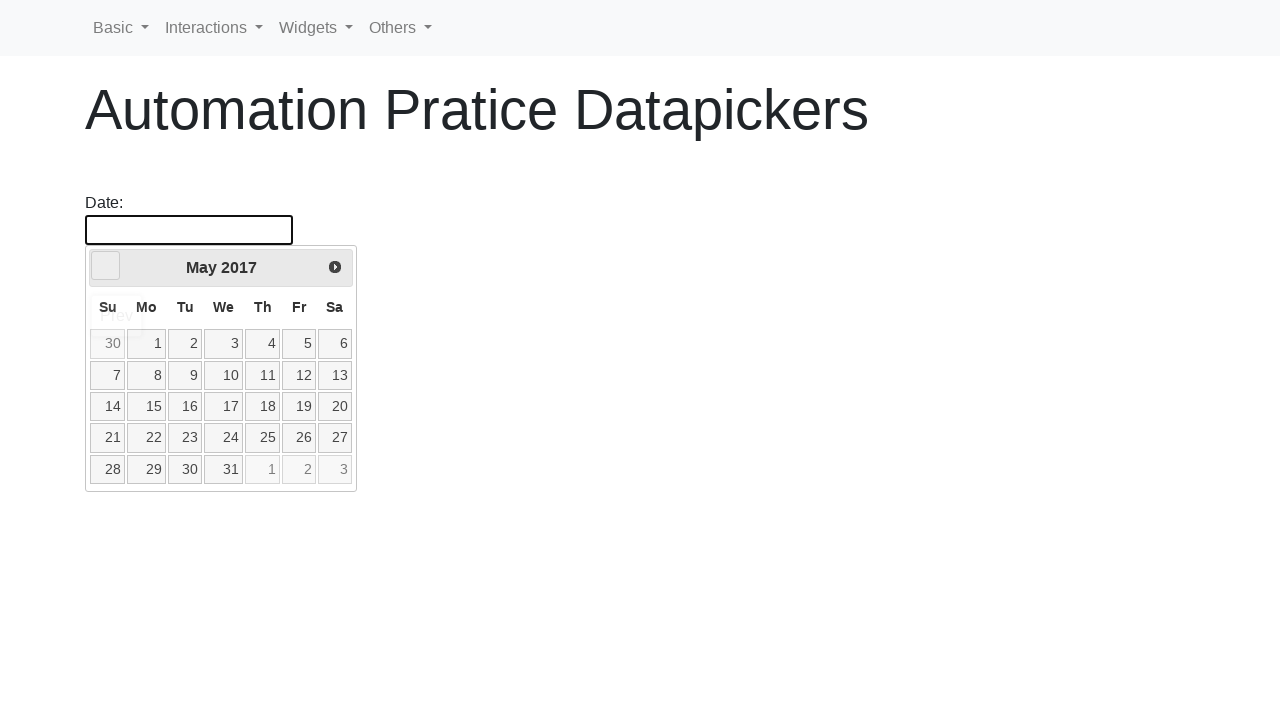

Clicked prev button to navigate to year 2015 at (106, 266) on [data-handler='prev']
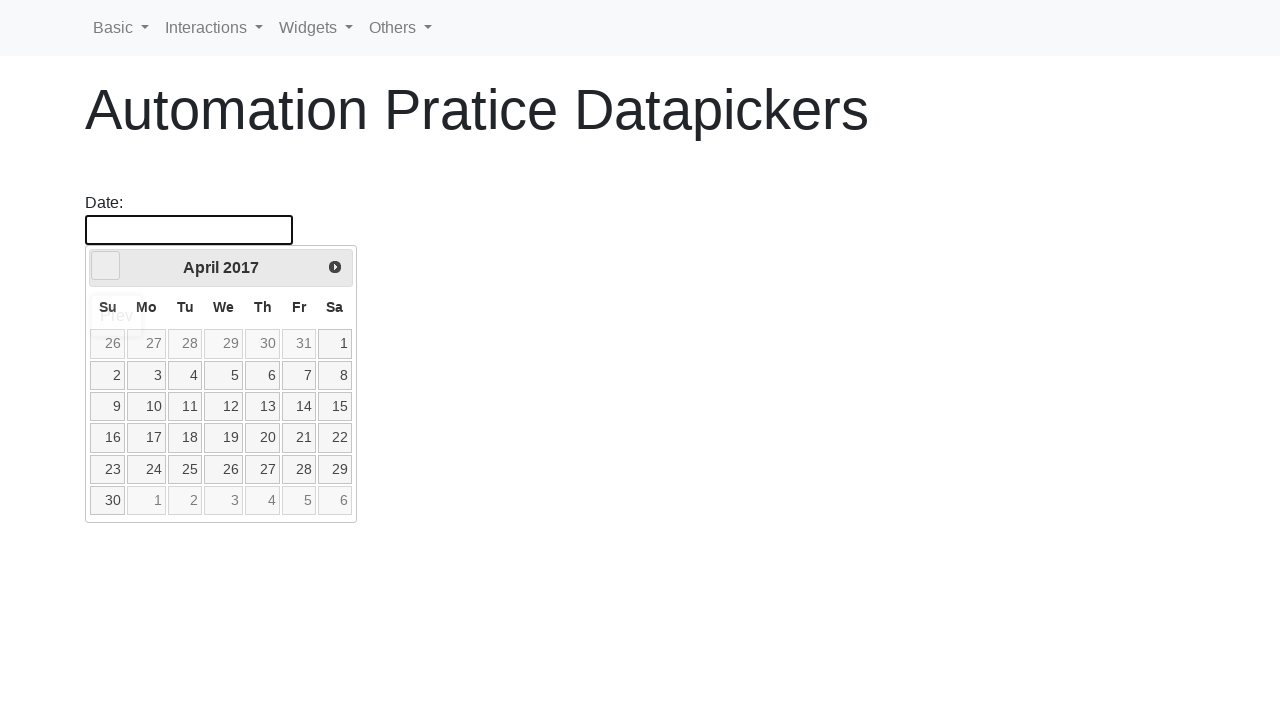

Clicked prev button to navigate to year 2015 at (106, 266) on [data-handler='prev']
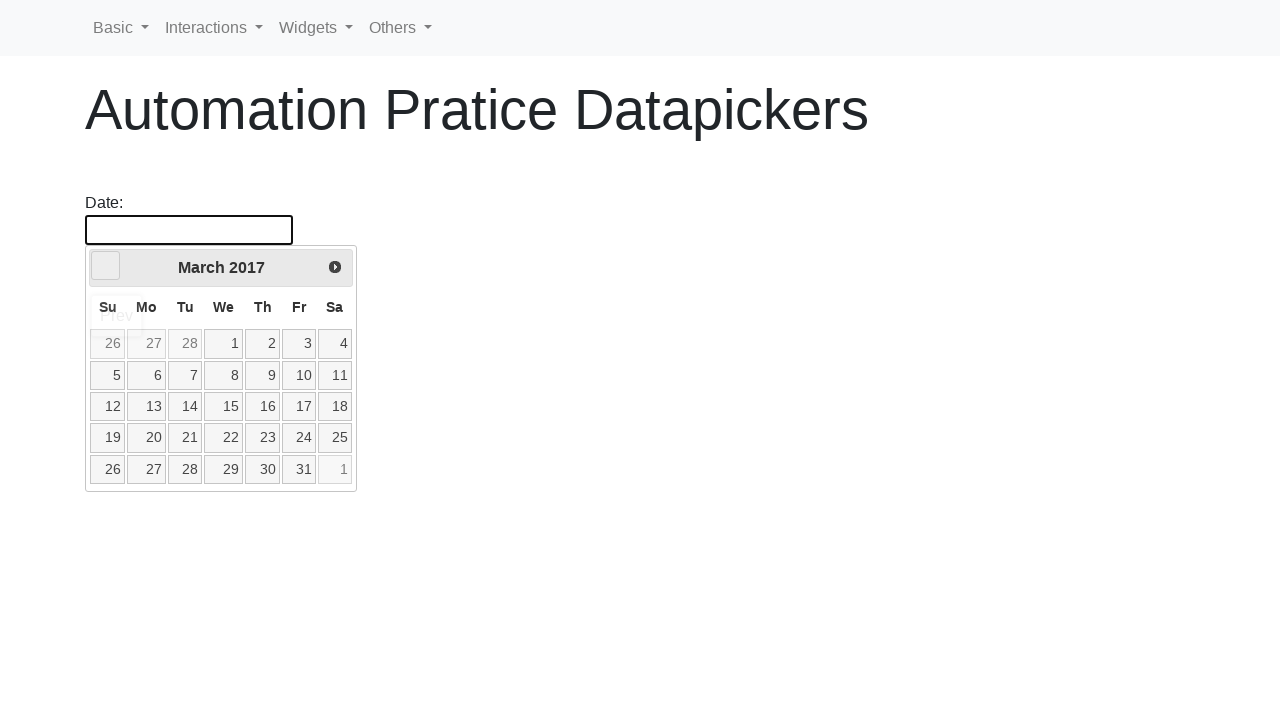

Clicked prev button to navigate to year 2015 at (106, 266) on [data-handler='prev']
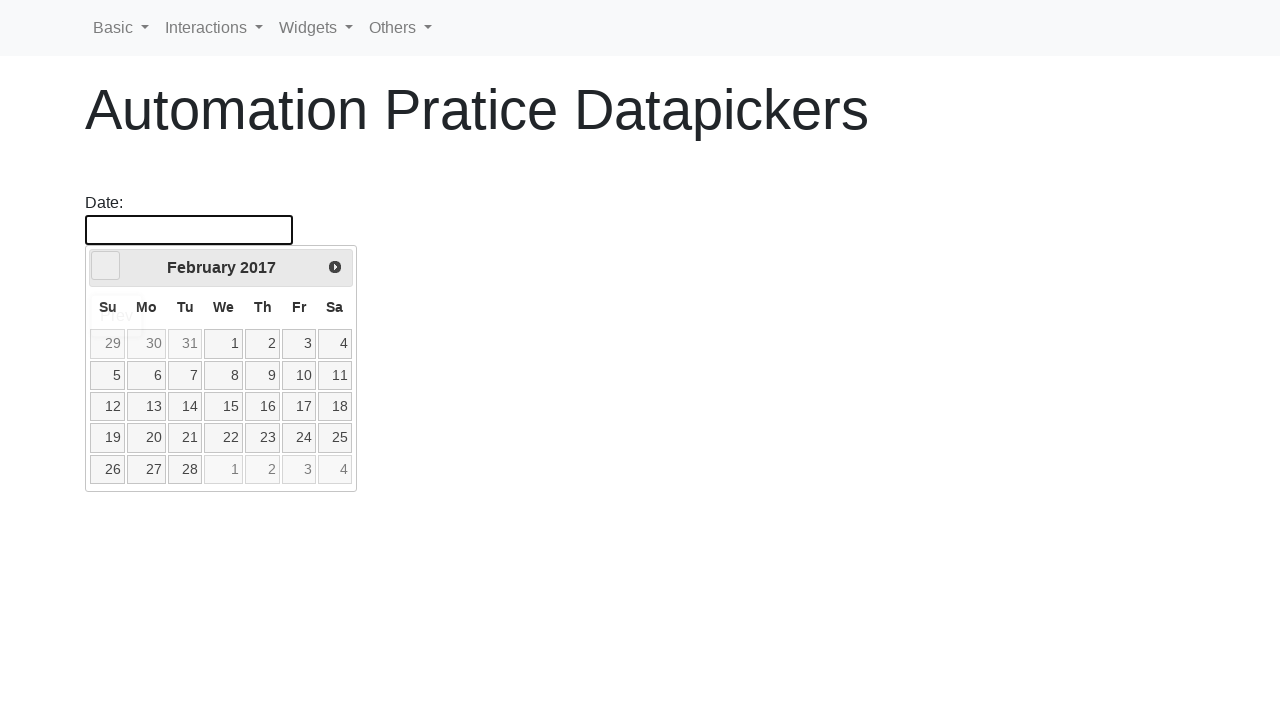

Clicked prev button to navigate to year 2015 at (106, 266) on [data-handler='prev']
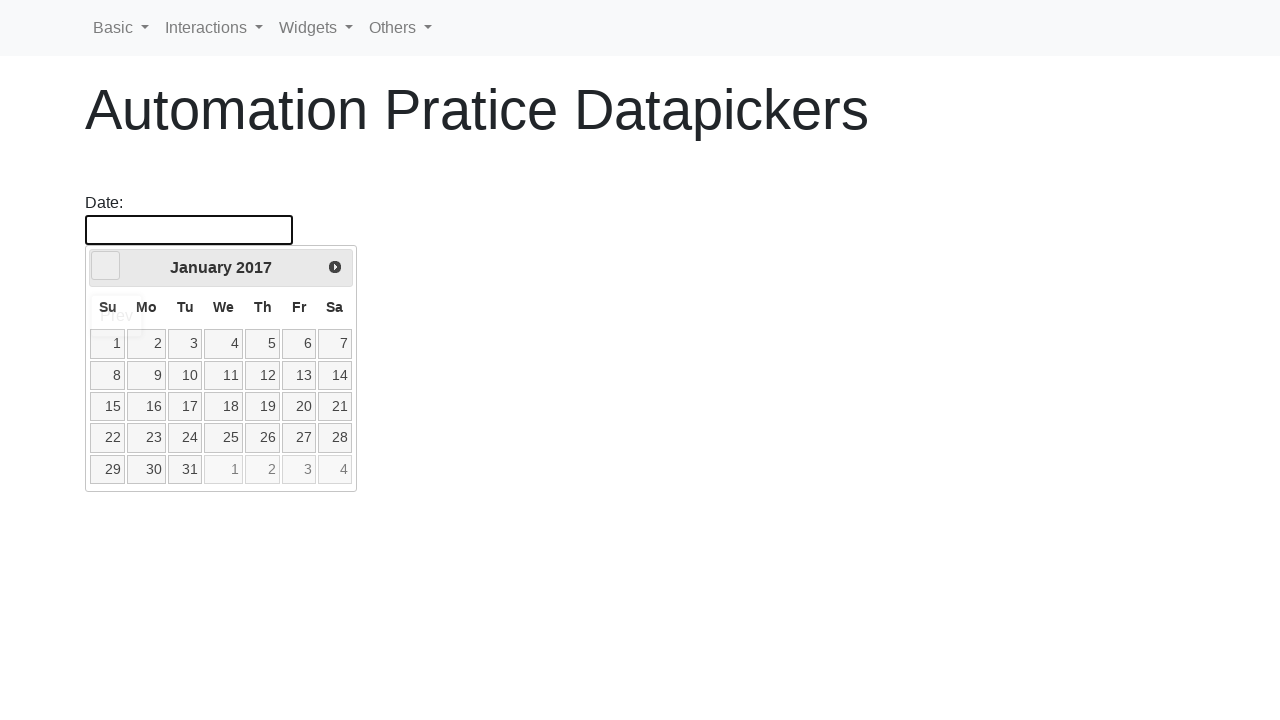

Clicked prev button to navigate to year 2015 at (106, 266) on [data-handler='prev']
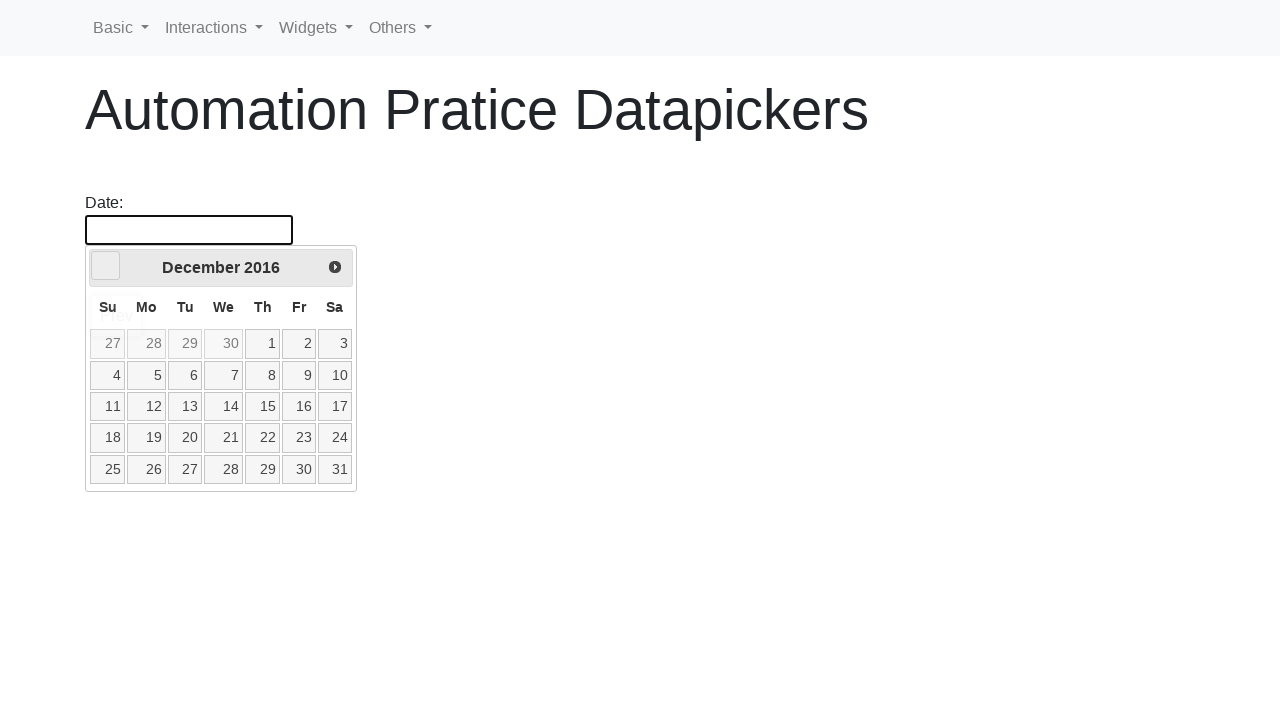

Clicked prev button to navigate to year 2015 at (106, 266) on [data-handler='prev']
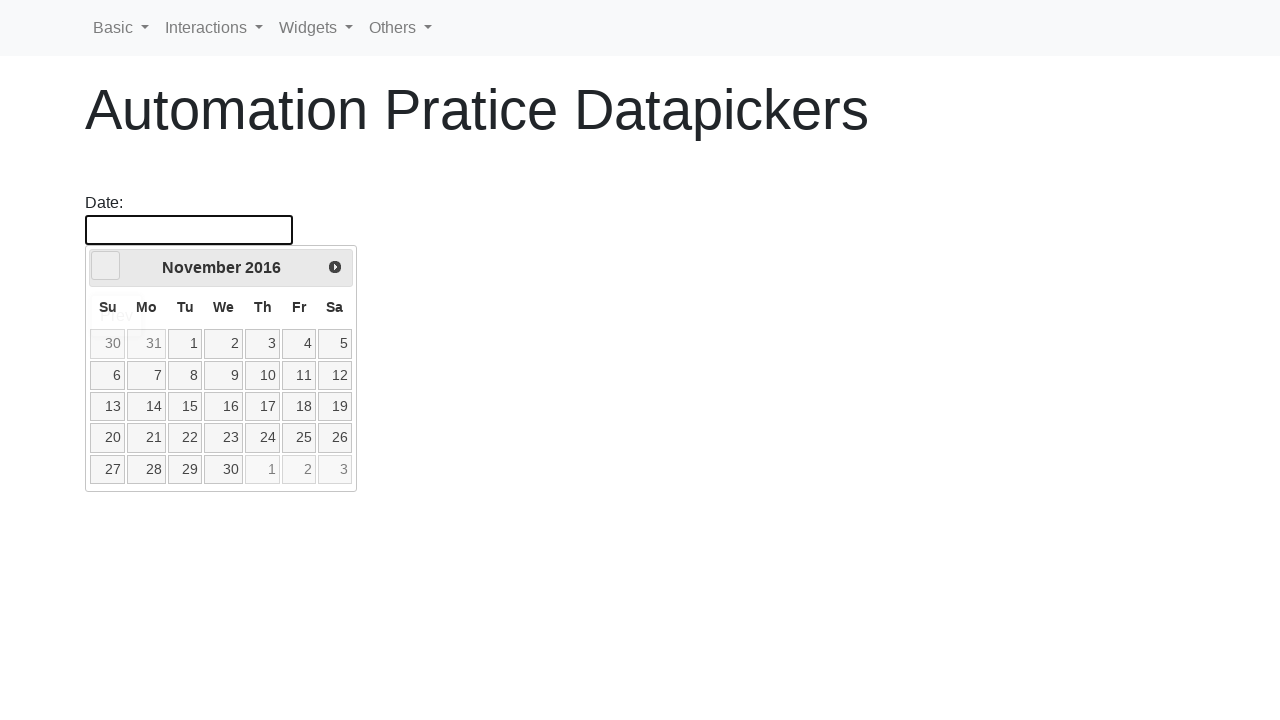

Clicked prev button to navigate to year 2015 at (106, 266) on [data-handler='prev']
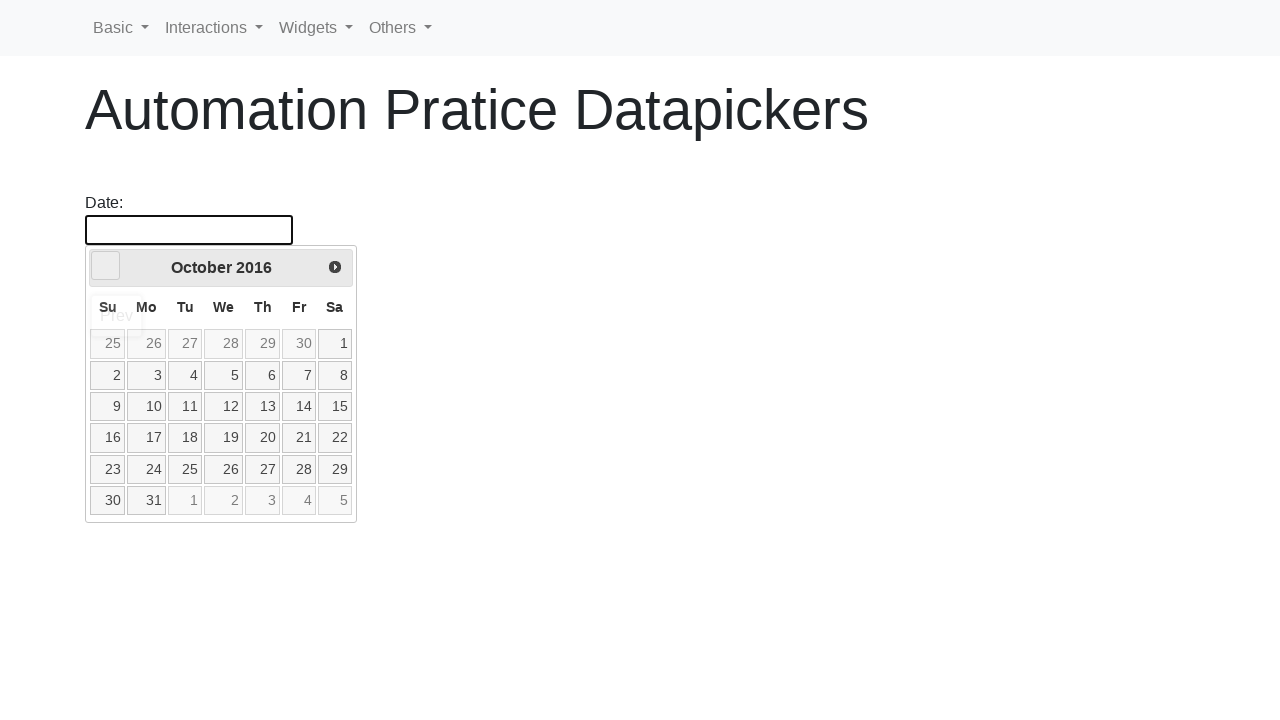

Clicked prev button to navigate to year 2015 at (106, 266) on [data-handler='prev']
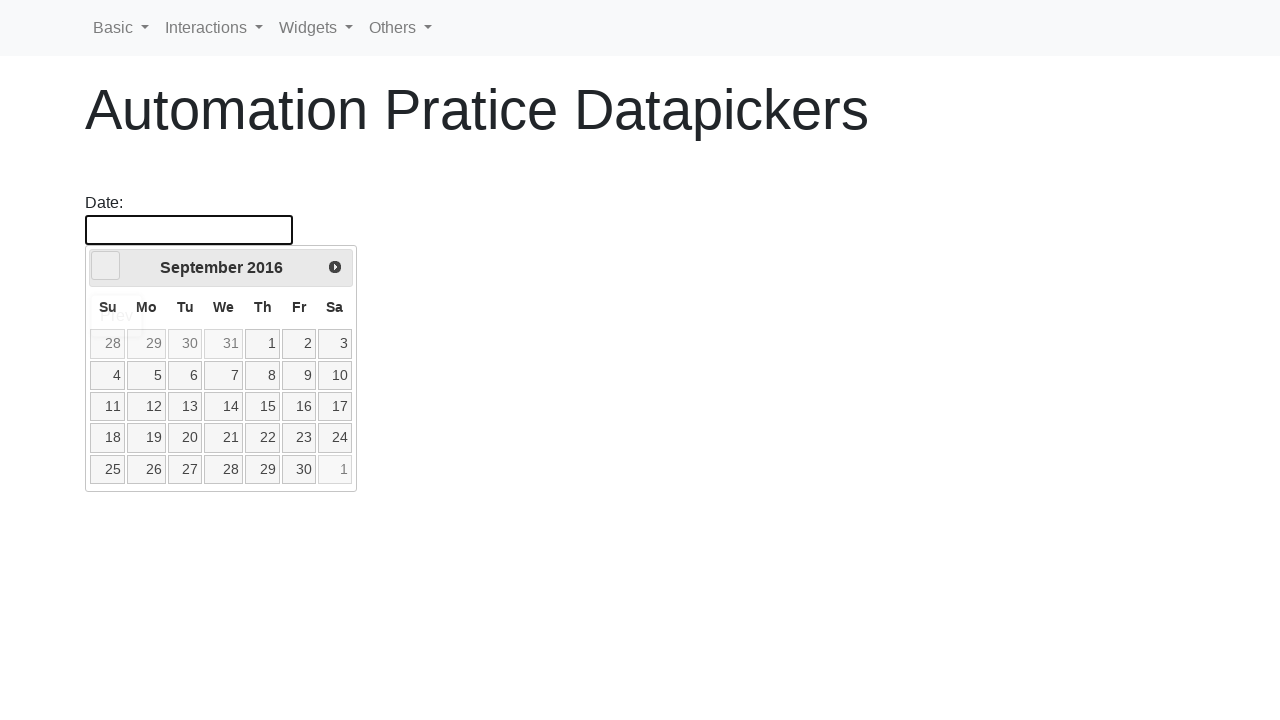

Clicked prev button to navigate to year 2015 at (106, 266) on [data-handler='prev']
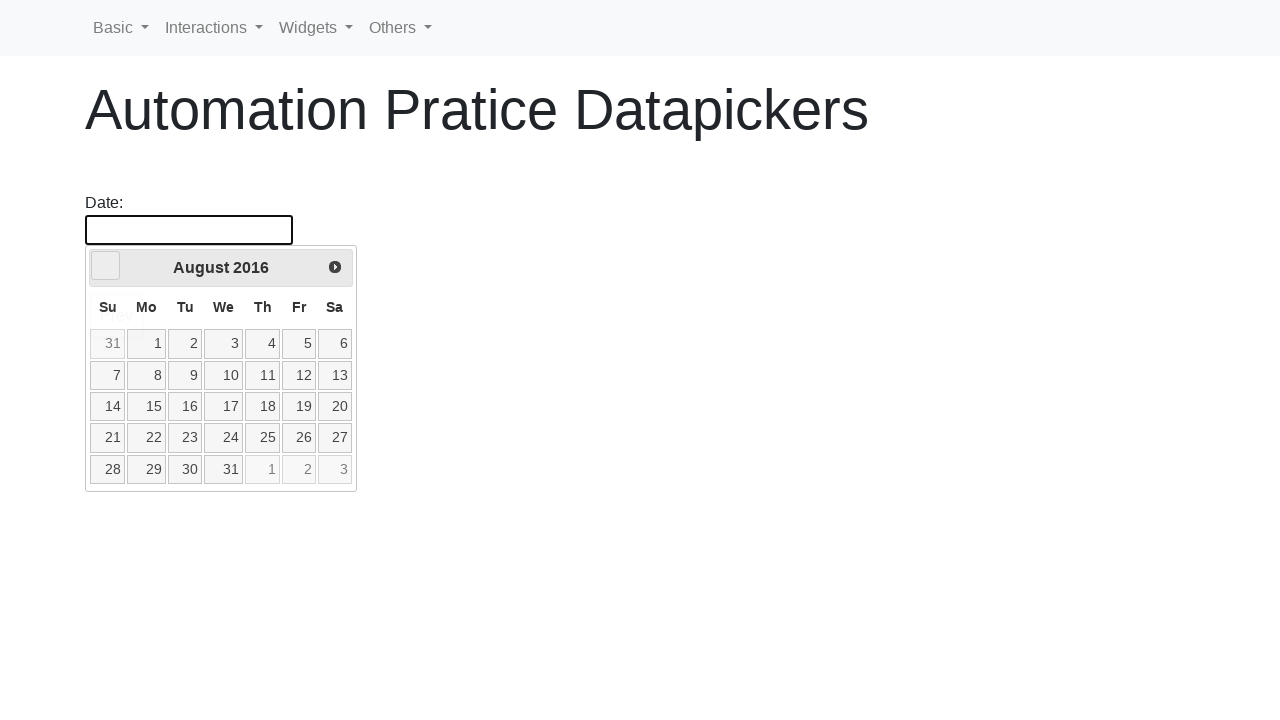

Clicked prev button to navigate to year 2015 at (106, 266) on [data-handler='prev']
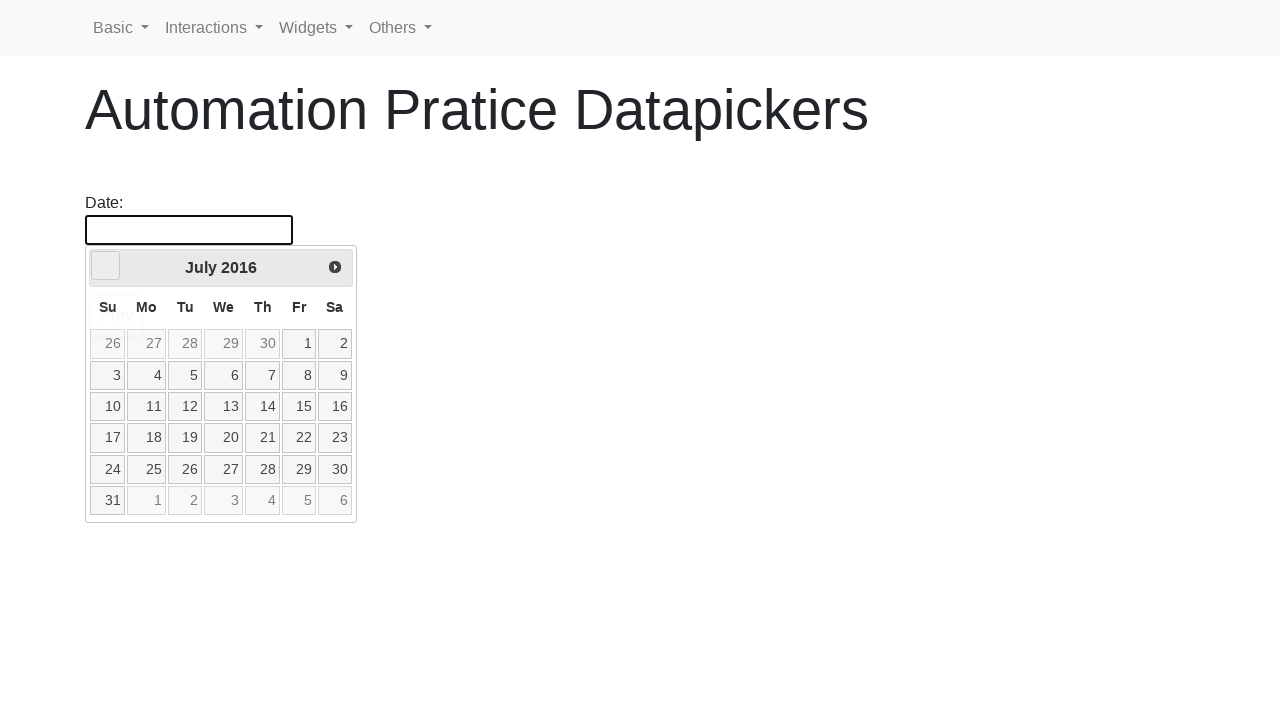

Clicked prev button to navigate to year 2015 at (106, 266) on [data-handler='prev']
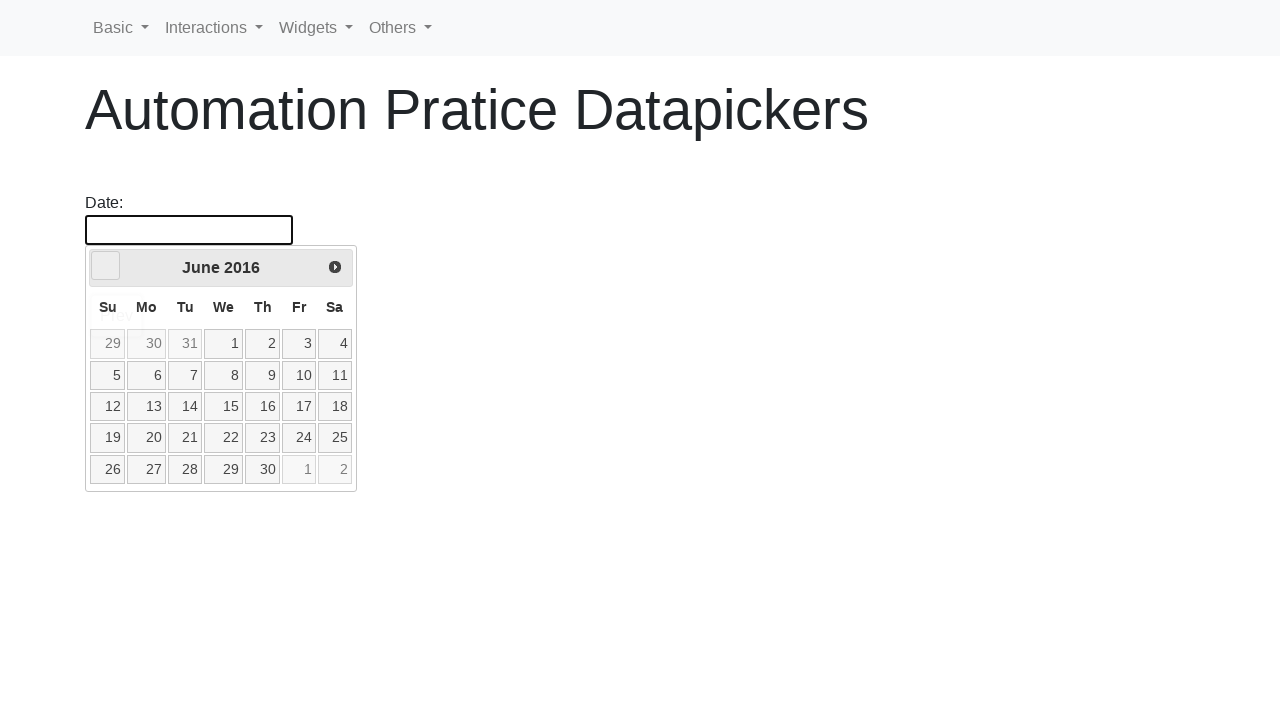

Clicked prev button to navigate to year 2015 at (106, 266) on [data-handler='prev']
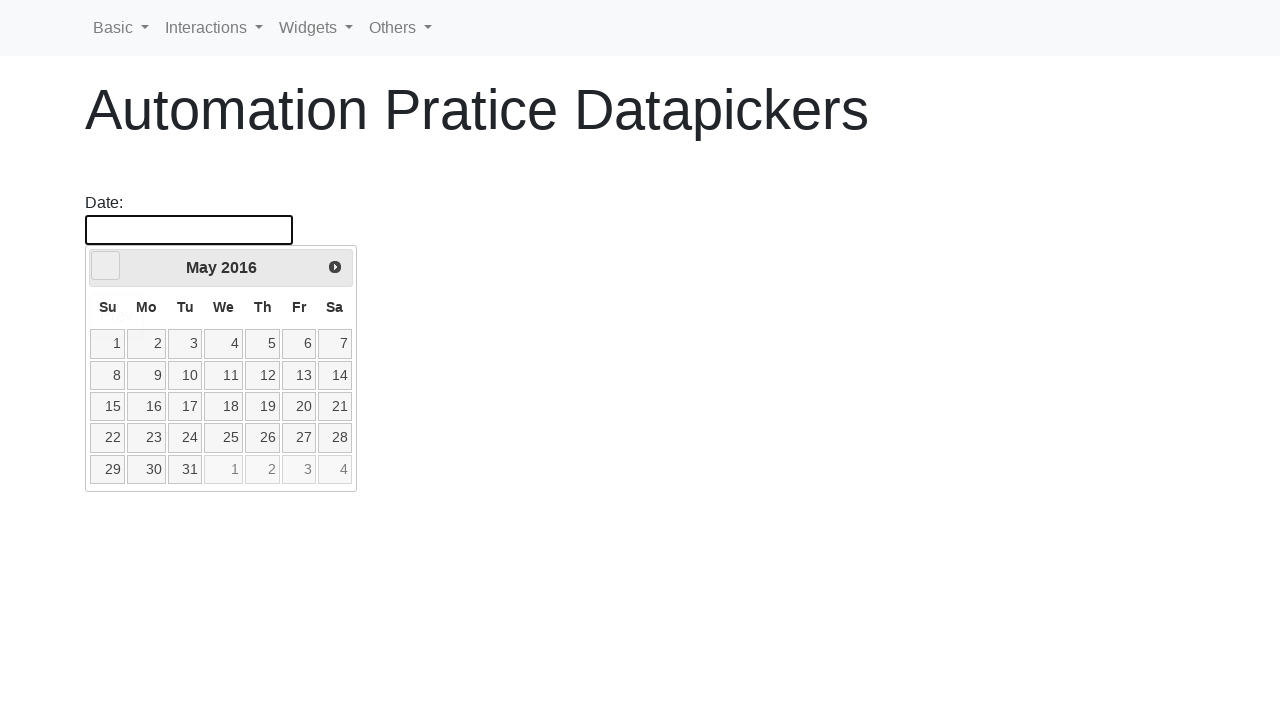

Clicked prev button to navigate to year 2015 at (106, 266) on [data-handler='prev']
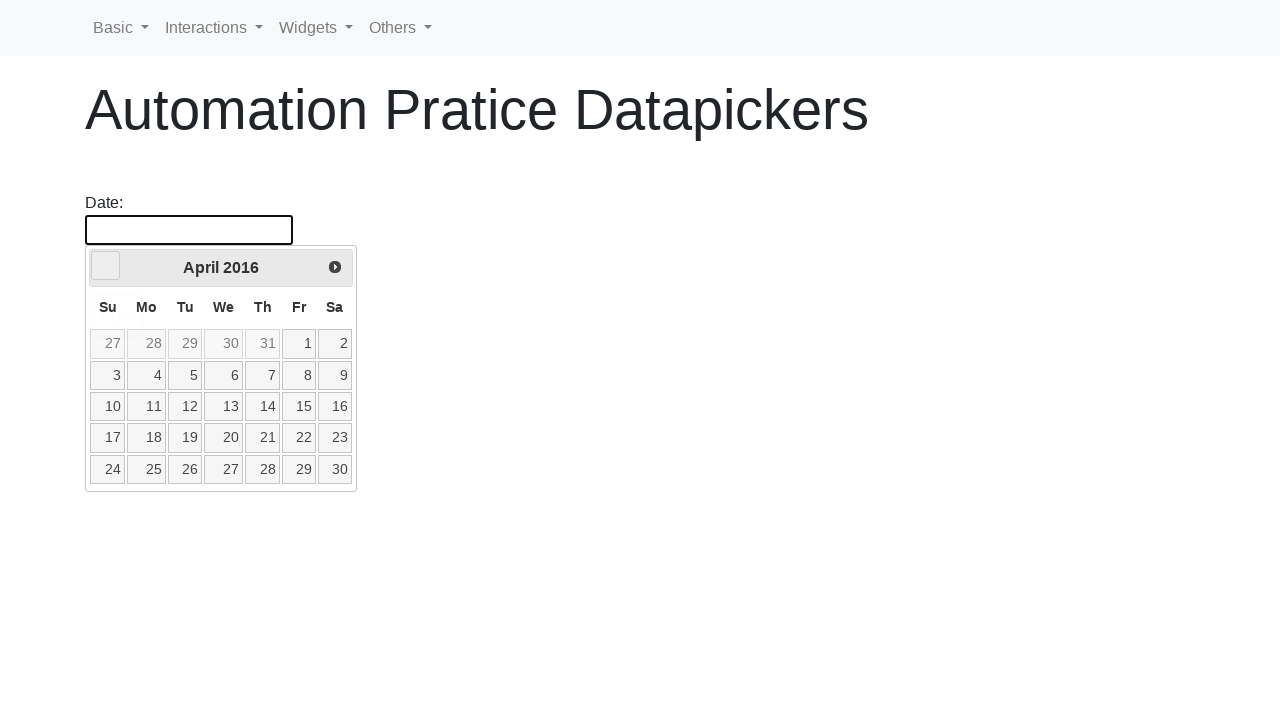

Clicked prev button to navigate to year 2015 at (106, 266) on [data-handler='prev']
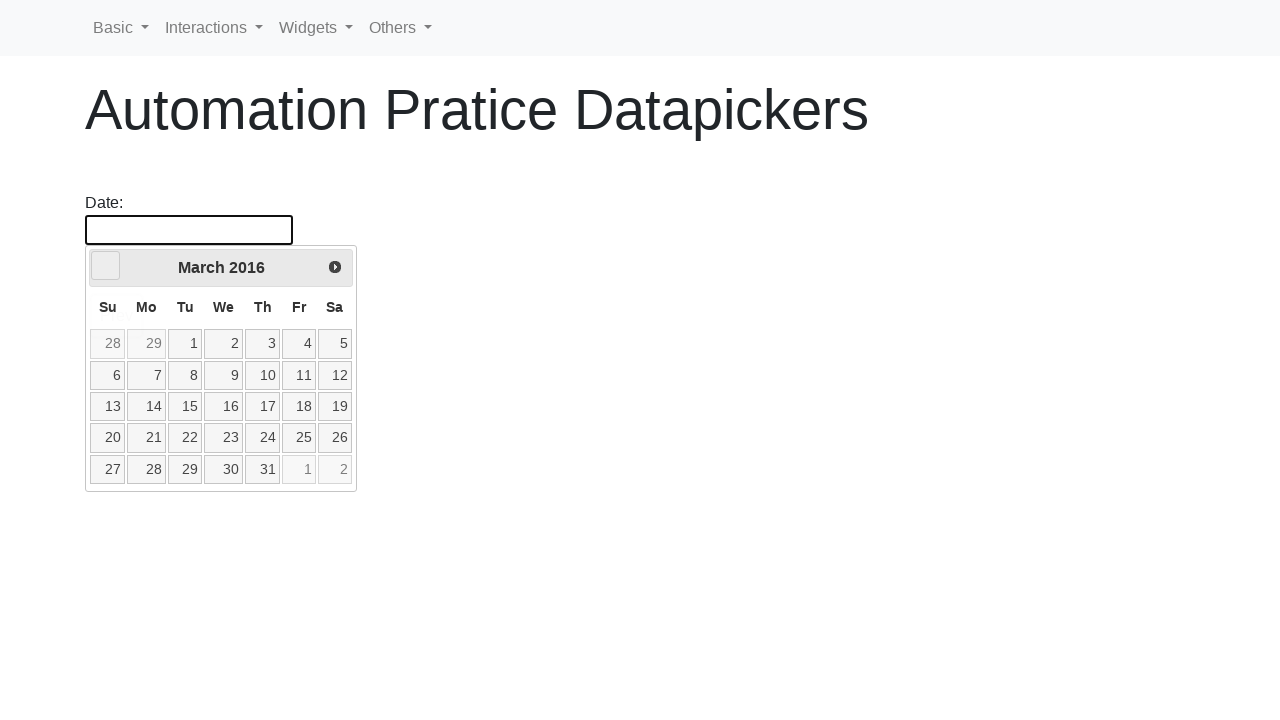

Clicked prev button to navigate to year 2015 at (106, 266) on [data-handler='prev']
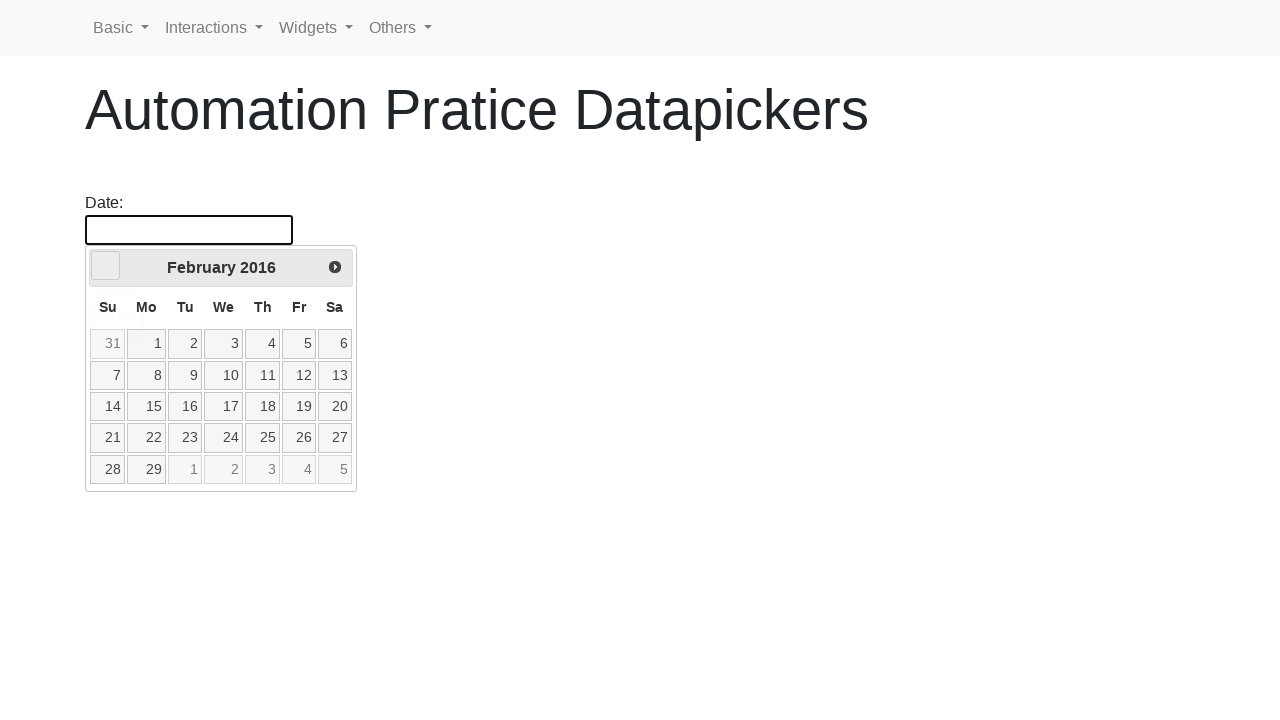

Clicked prev button to navigate to year 2015 at (106, 266) on [data-handler='prev']
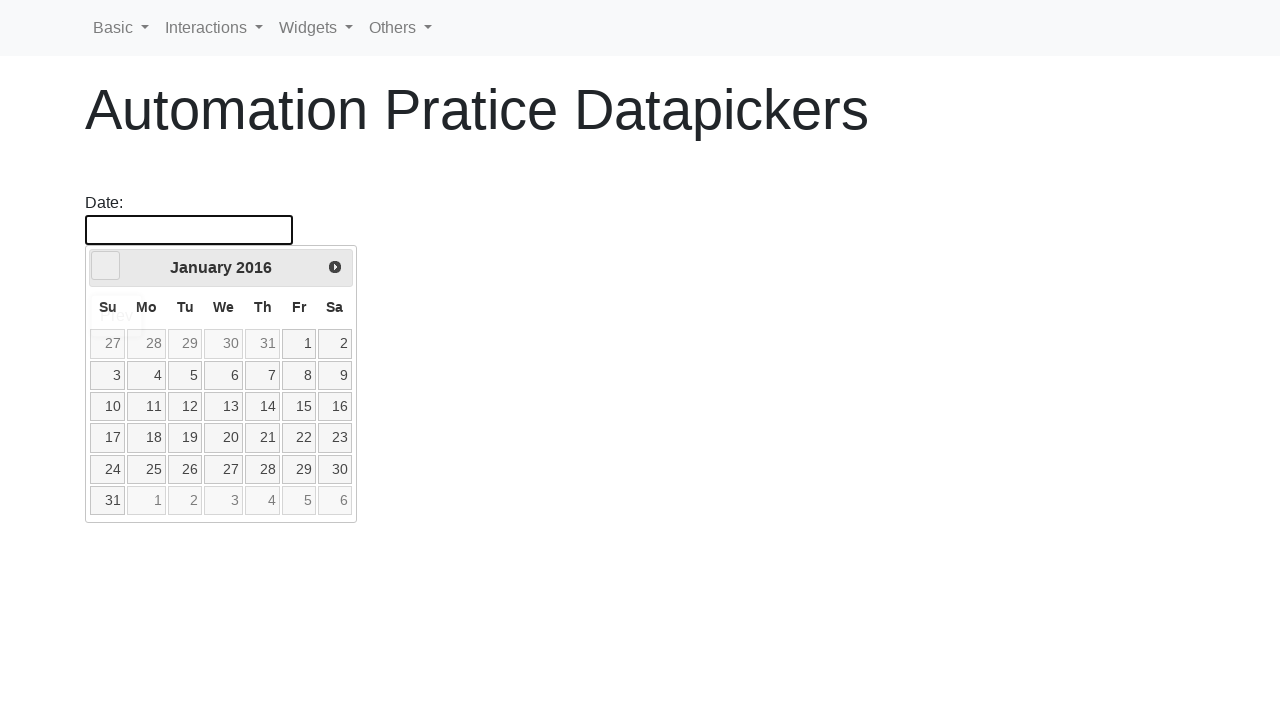

Clicked prev button to navigate to year 2015 at (106, 266) on [data-handler='prev']
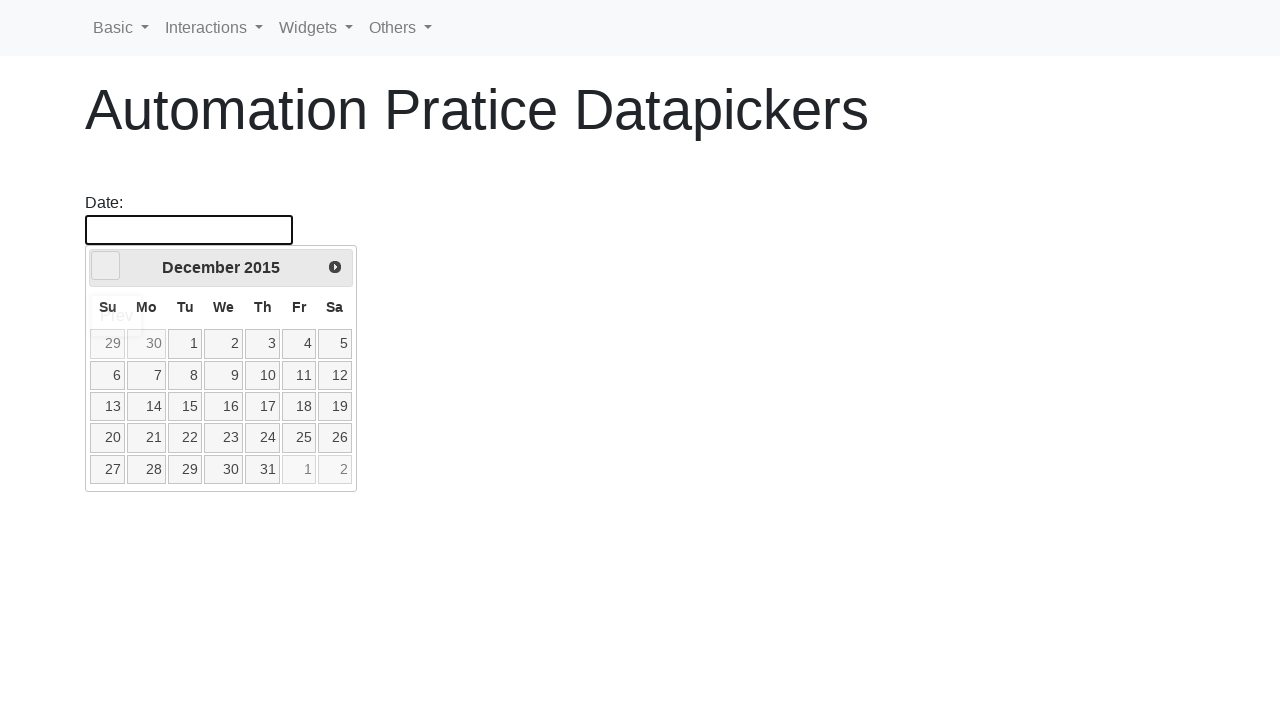

Clicked prev button to navigate to month 5 at (106, 266) on [data-handler='prev']
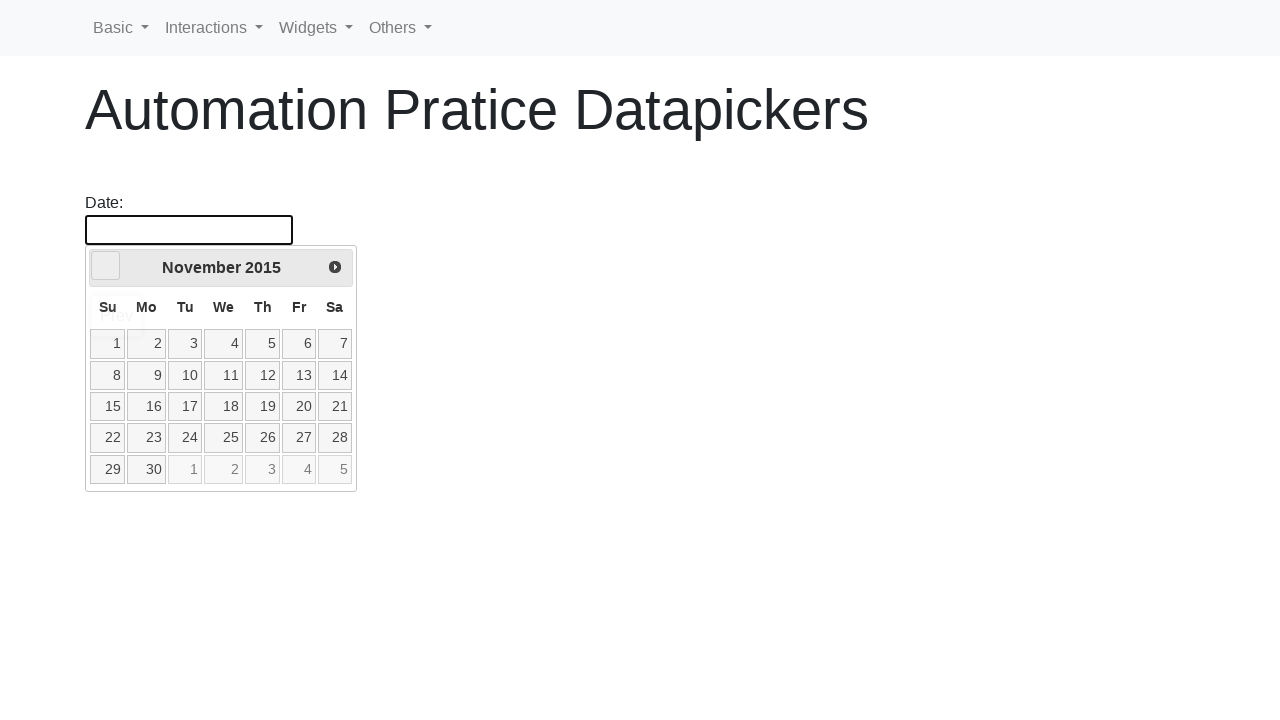

Clicked prev button to navigate to month 5 at (106, 266) on [data-handler='prev']
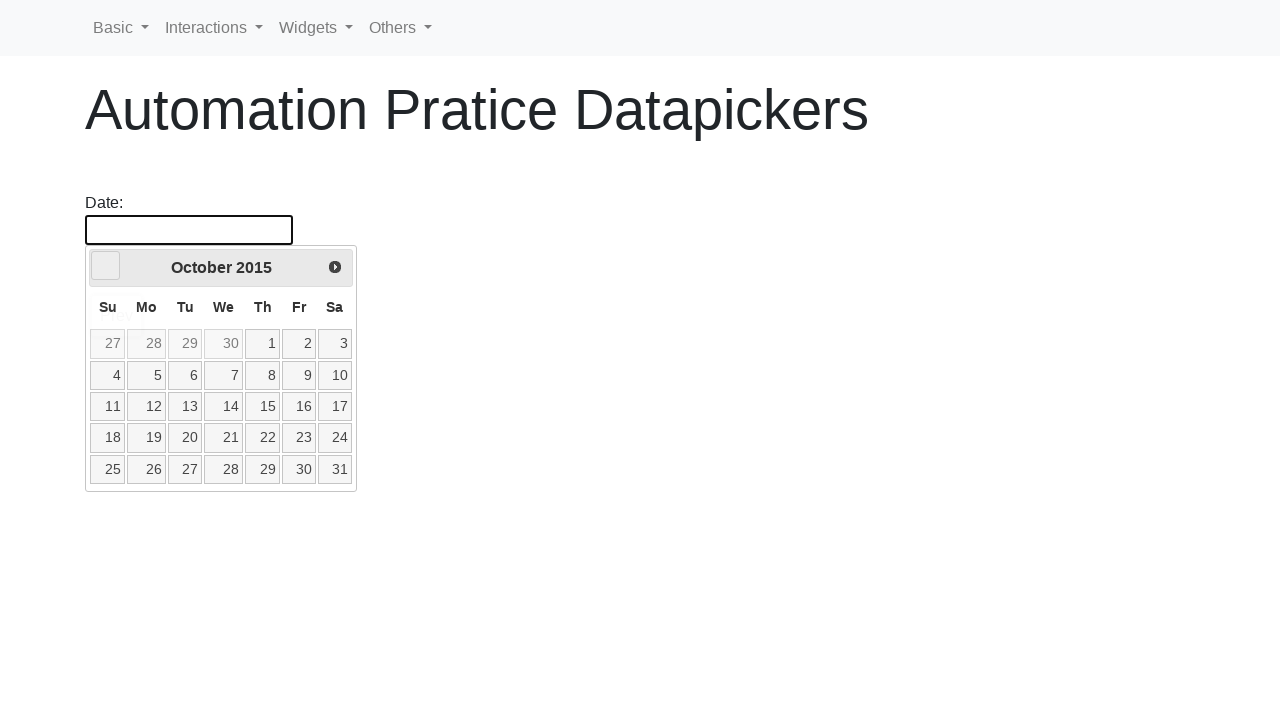

Clicked prev button to navigate to month 5 at (106, 266) on [data-handler='prev']
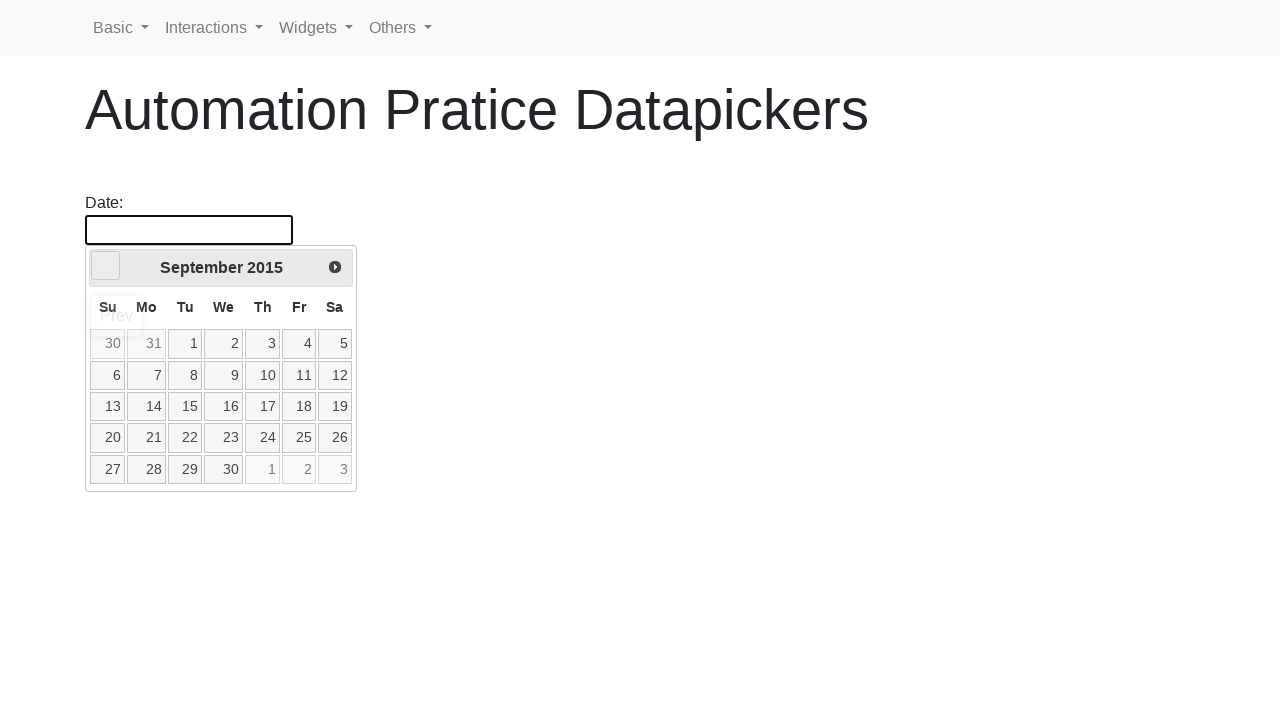

Clicked prev button to navigate to month 5 at (106, 266) on [data-handler='prev']
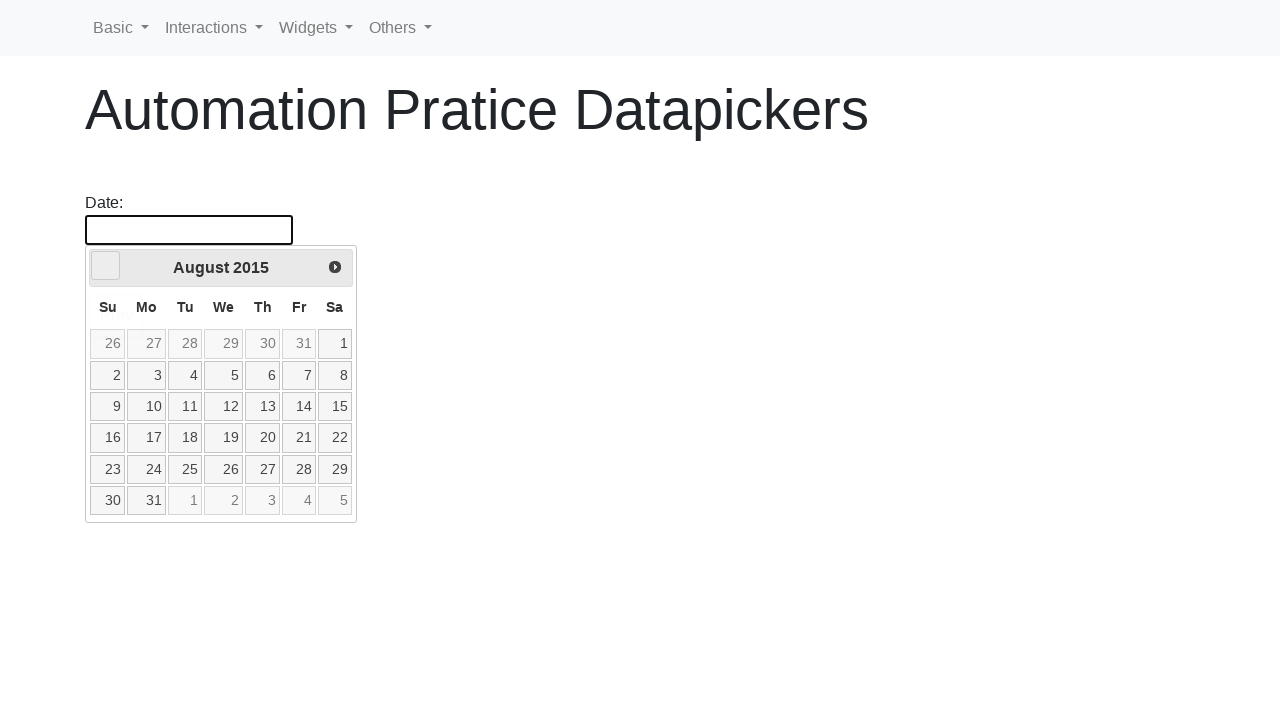

Clicked prev button to navigate to month 5 at (106, 266) on [data-handler='prev']
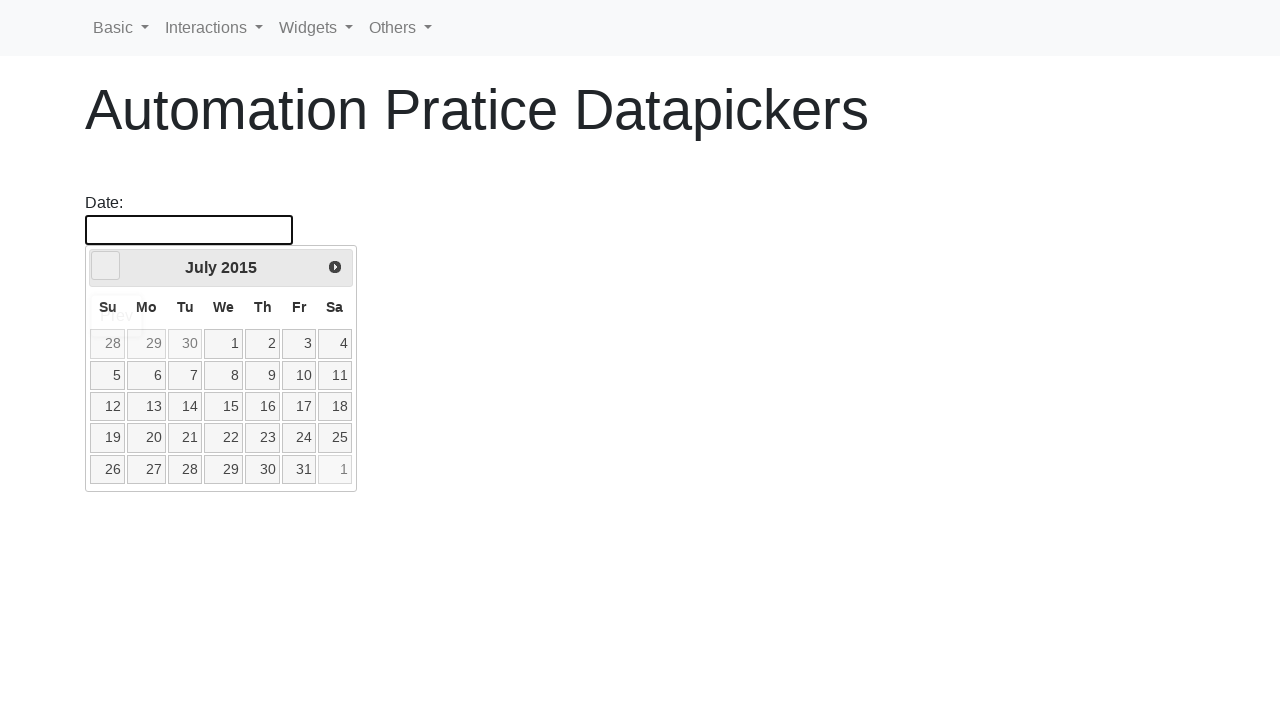

Clicked prev button to navigate to month 5 at (106, 266) on [data-handler='prev']
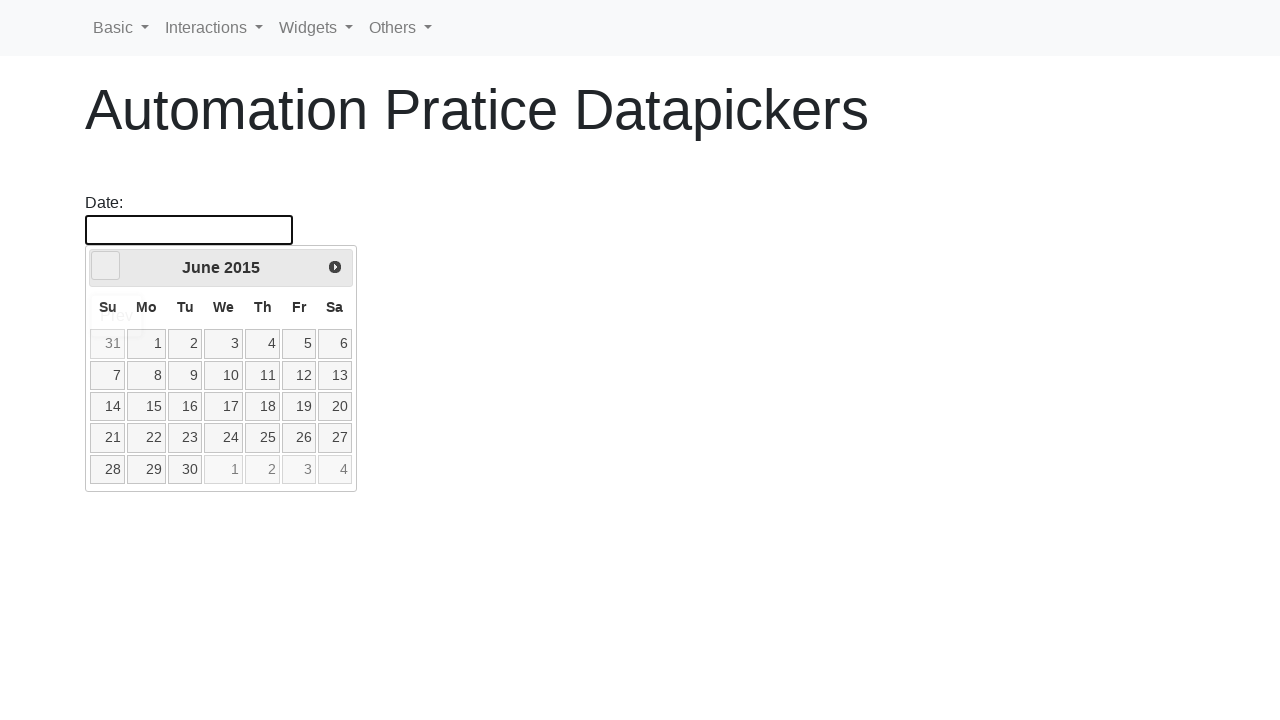

Clicked prev button to navigate to month 5 at (106, 266) on [data-handler='prev']
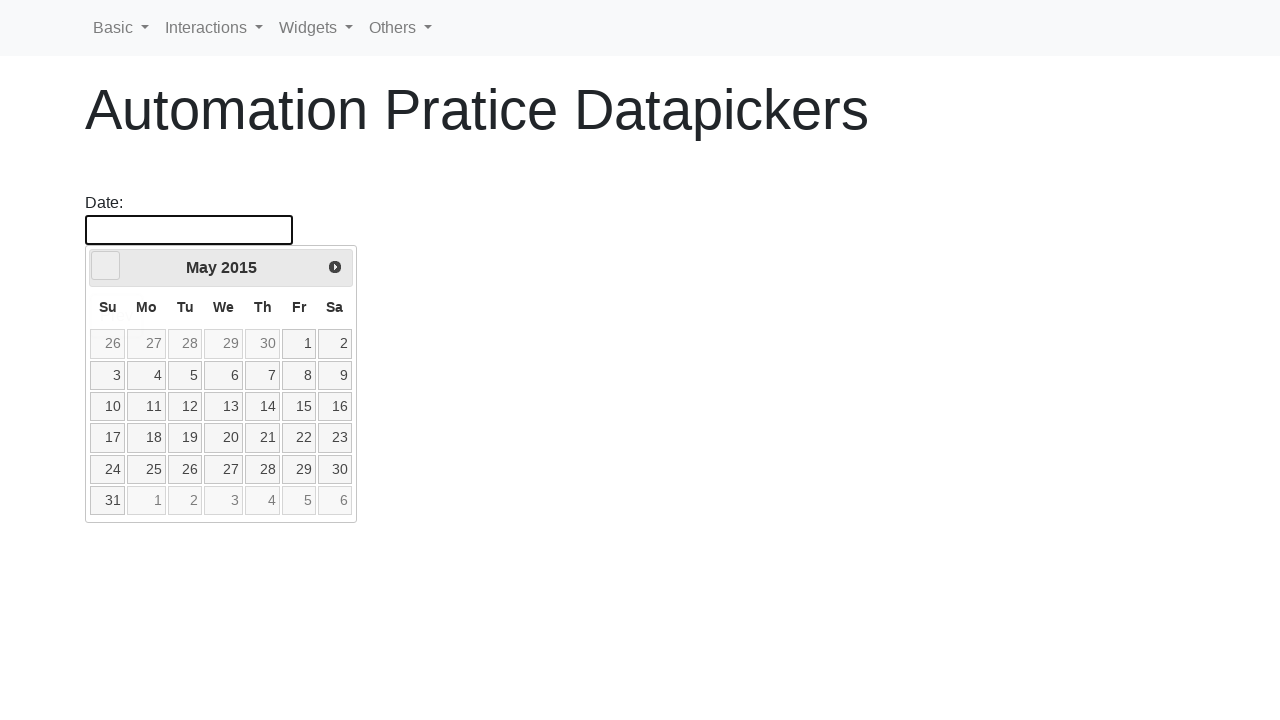

Selected day 3 from the calendar at (108, 375) on [data-handler='selectDay']:not(.ui-datepicker-other-month) >> nth=2
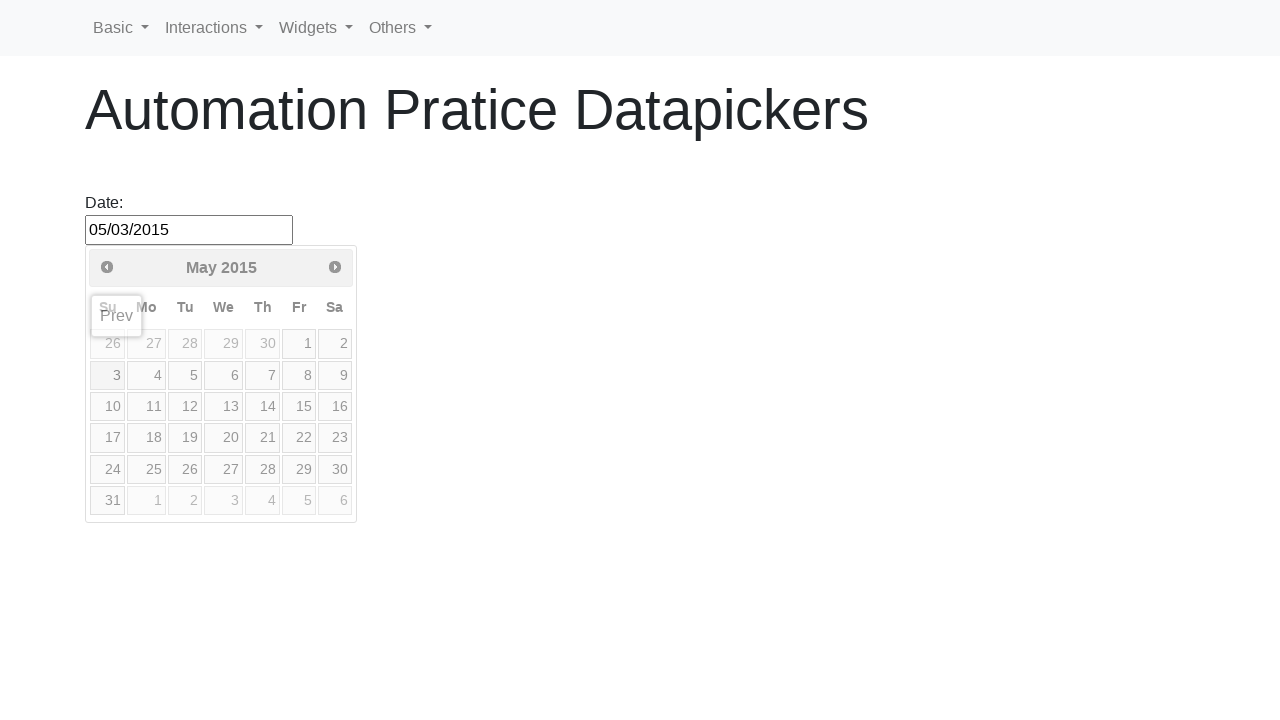

Successfully selected date May 3, 2015
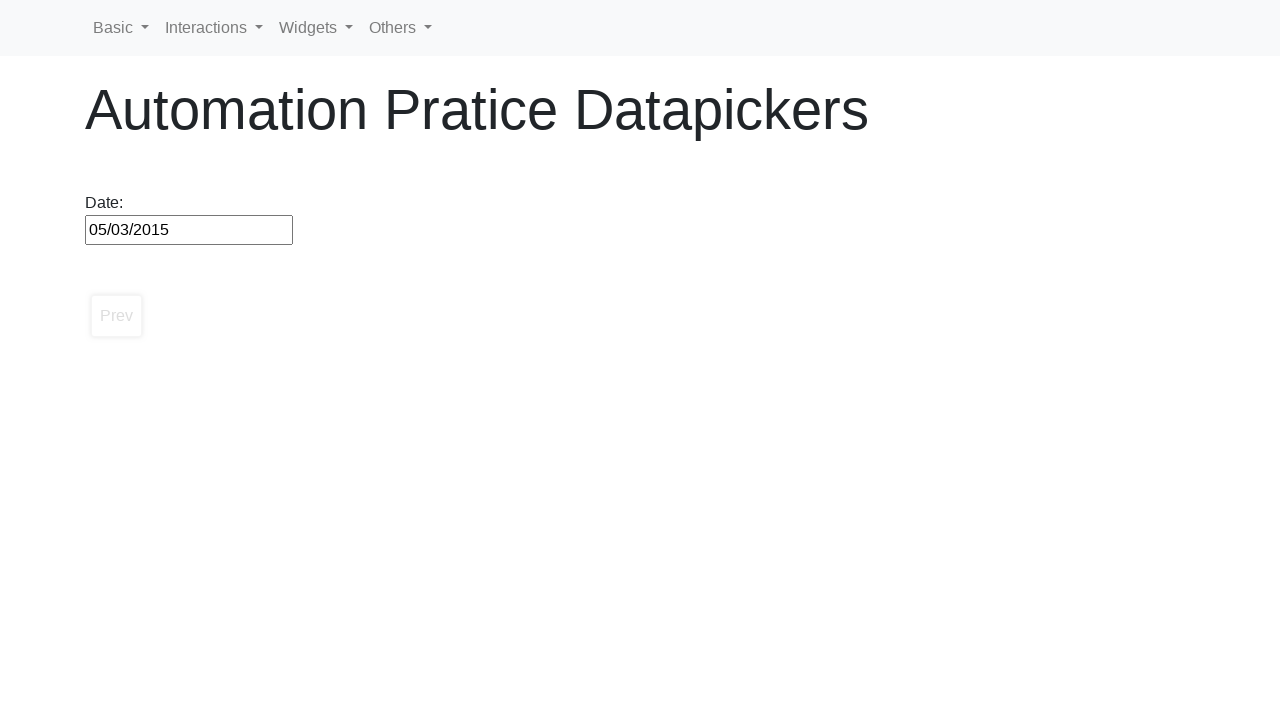

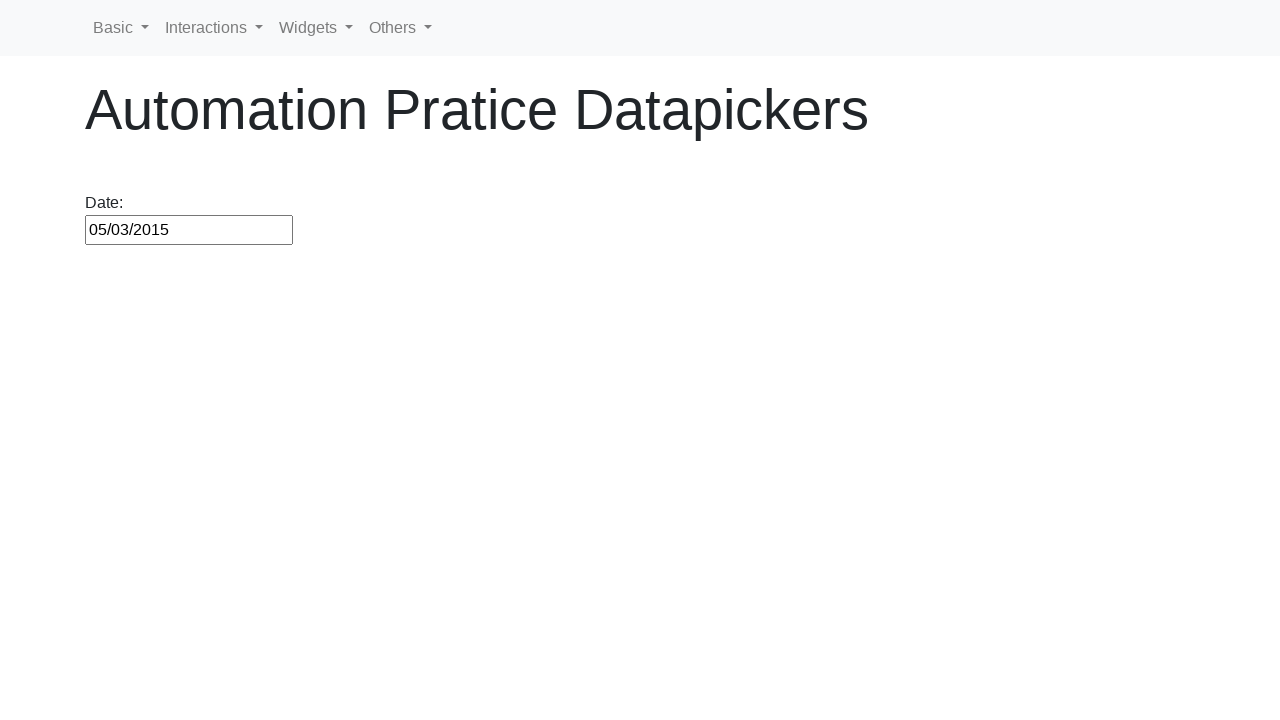